Tests the jQuery UI datepicker widget by navigating to a specific date (March 25, 2020) using the previous month button and selecting a day from the calendar

Starting URL: https://jqueryui.com/datepicker/

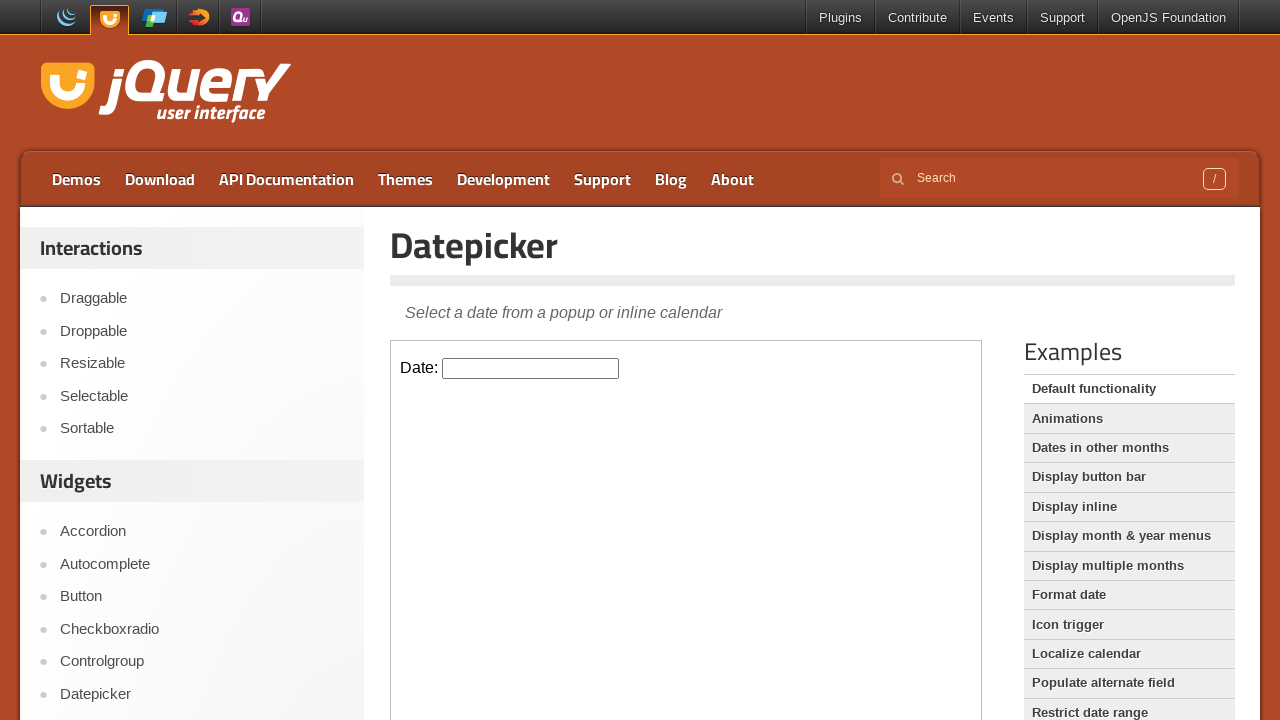

Located the demo iframe
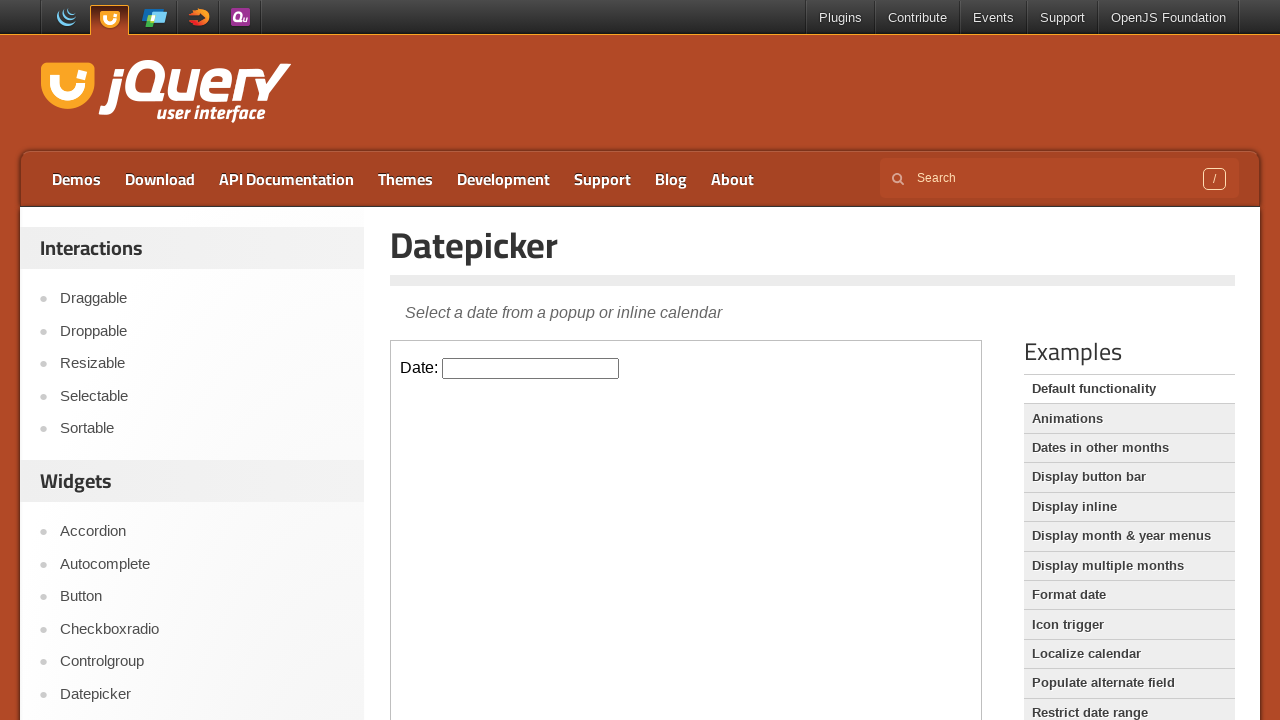

Clicked on the datepicker input to open the calendar at (531, 368) on iframe.demo-frame >> internal:control=enter-frame >> #datepicker
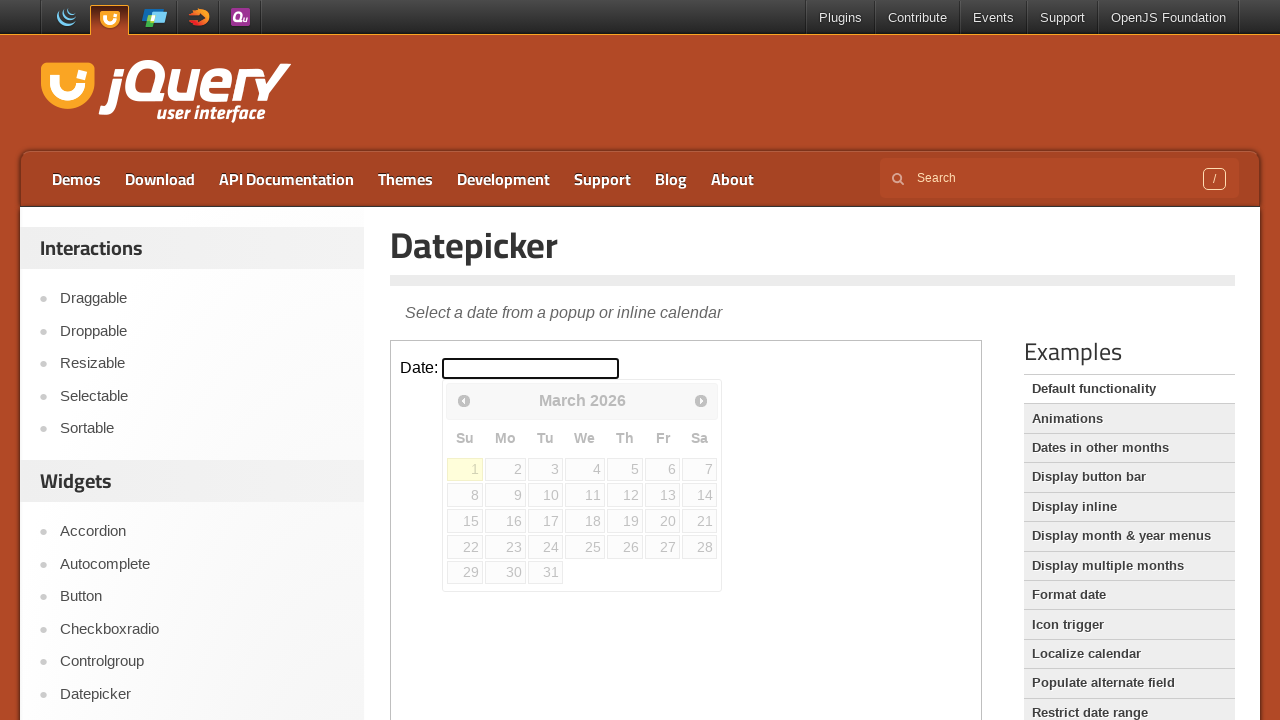

Clicked previous button to navigate backwards (currently at March 2026) at (464, 400) on iframe.demo-frame >> internal:control=enter-frame >> a[title='Prev']
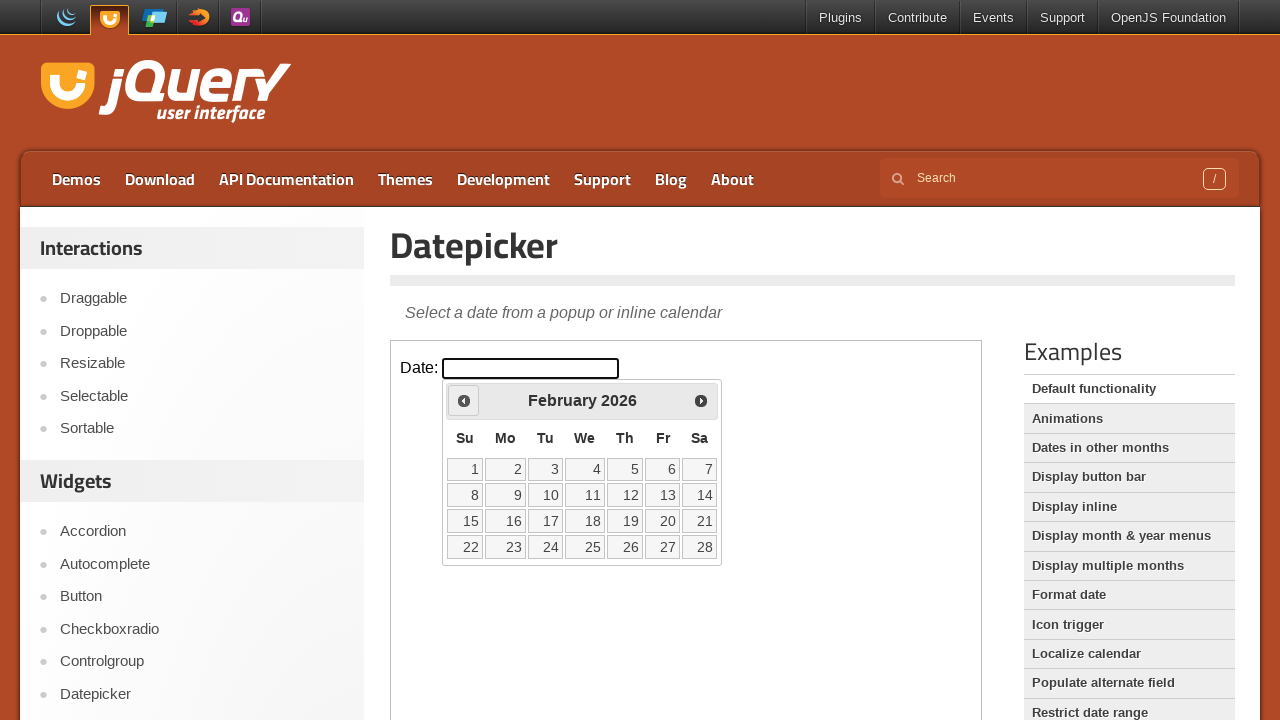

Waited for calendar to update
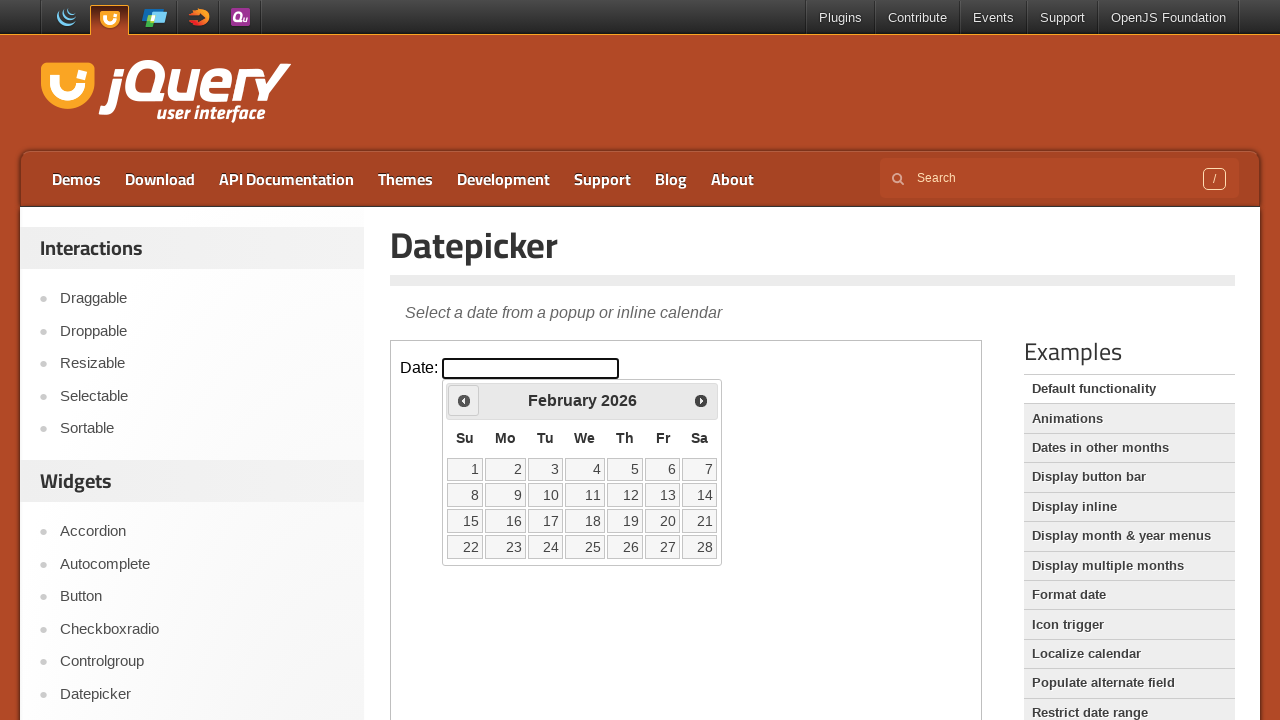

Clicked previous button to navigate backwards (currently at February 2026) at (464, 400) on iframe.demo-frame >> internal:control=enter-frame >> a[title='Prev']
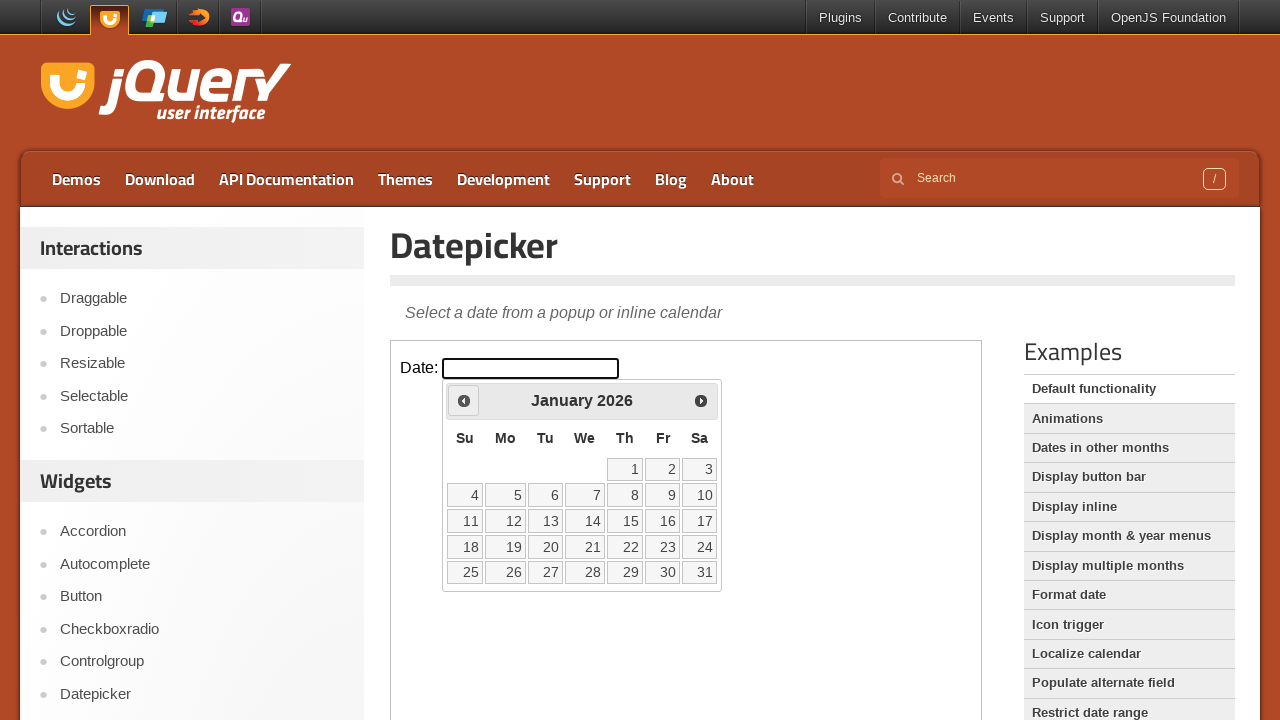

Waited for calendar to update
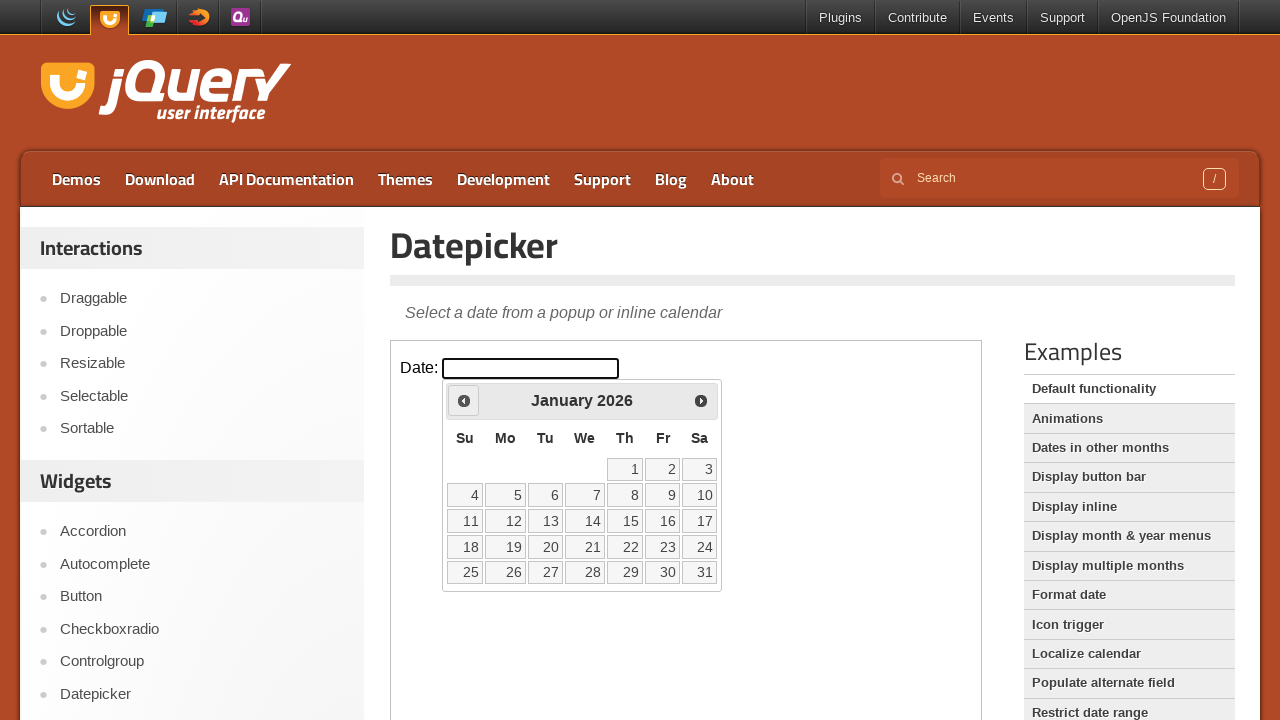

Clicked previous button to navigate backwards (currently at January 2026) at (464, 400) on iframe.demo-frame >> internal:control=enter-frame >> a[title='Prev']
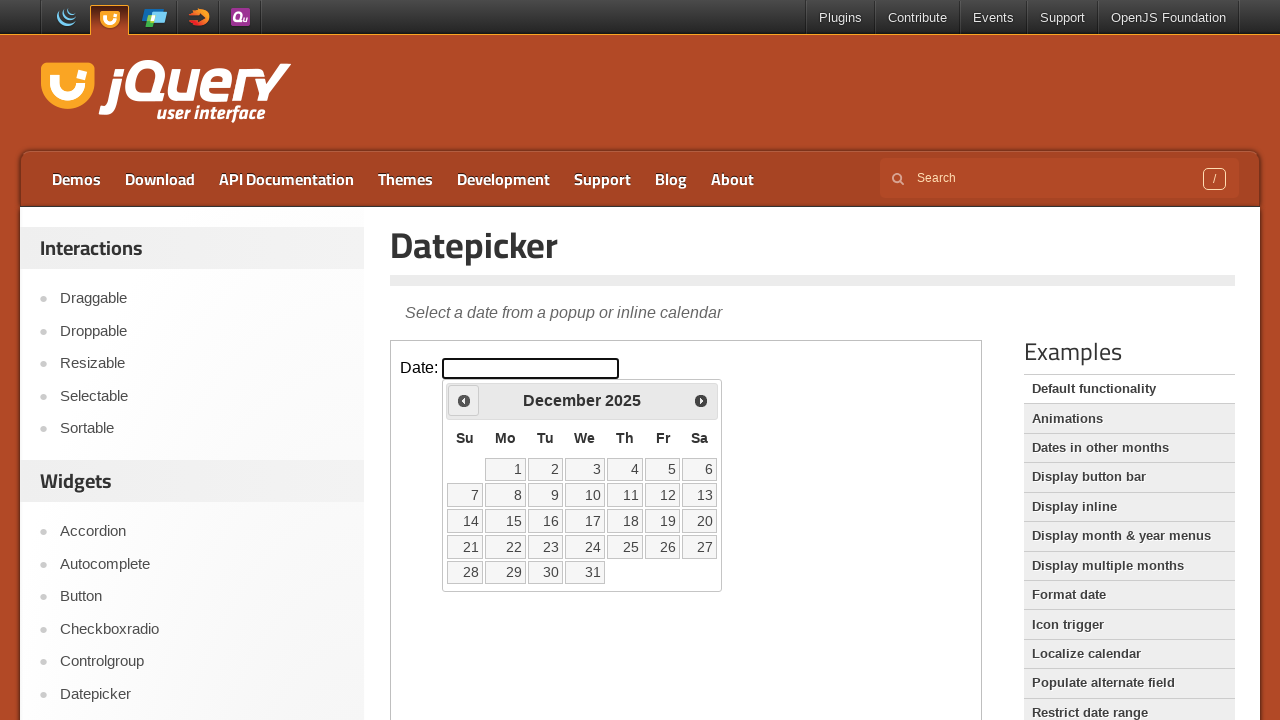

Waited for calendar to update
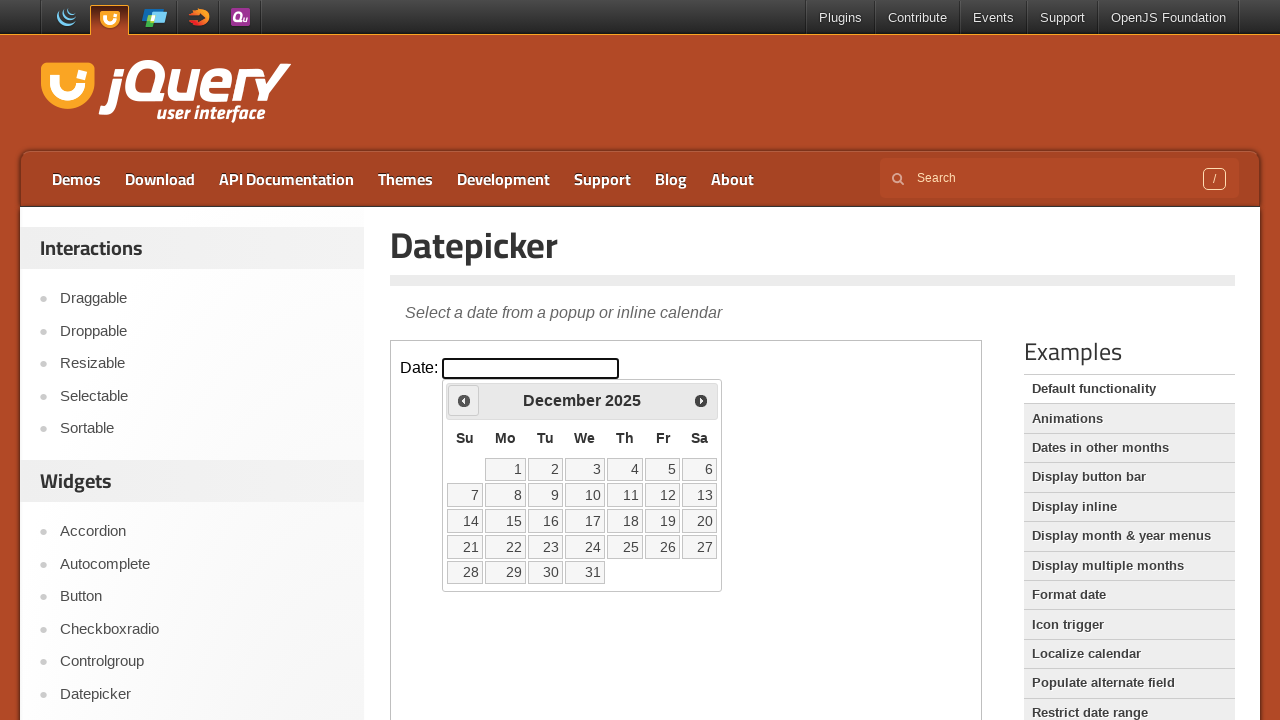

Clicked previous button to navigate backwards (currently at December 2025) at (464, 400) on iframe.demo-frame >> internal:control=enter-frame >> a[title='Prev']
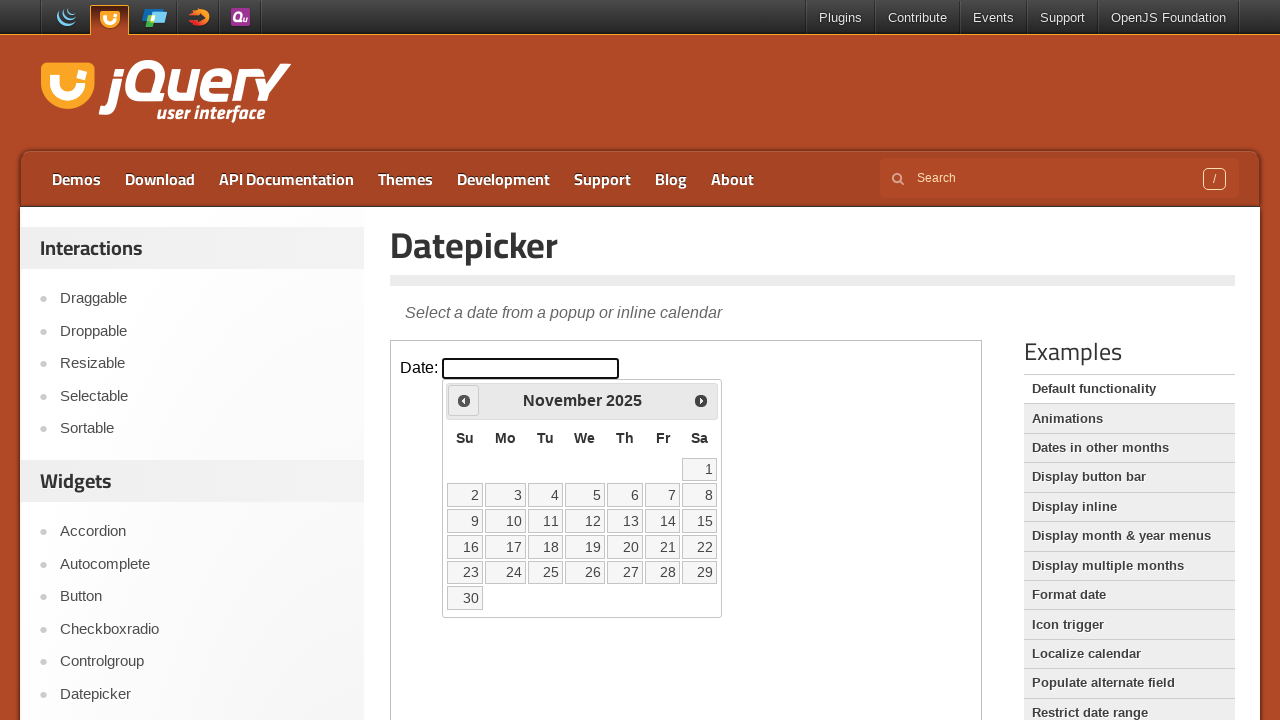

Waited for calendar to update
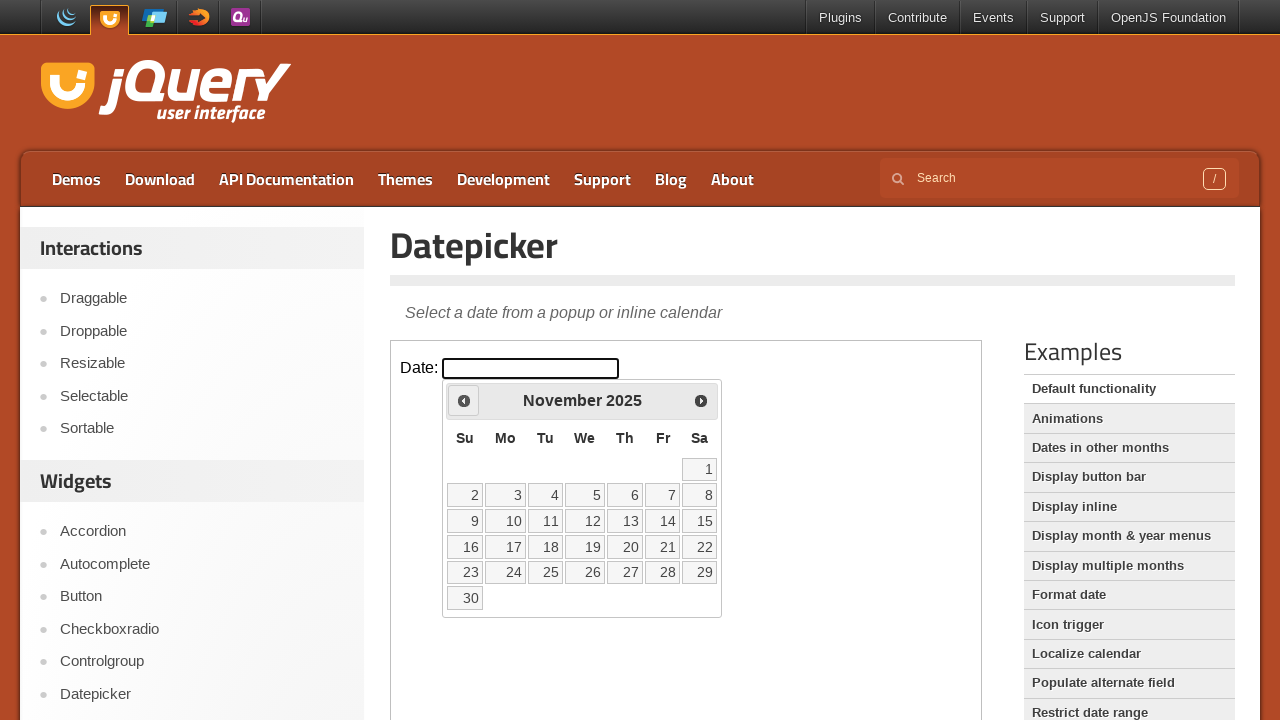

Clicked previous button to navigate backwards (currently at November 2025) at (464, 400) on iframe.demo-frame >> internal:control=enter-frame >> a[title='Prev']
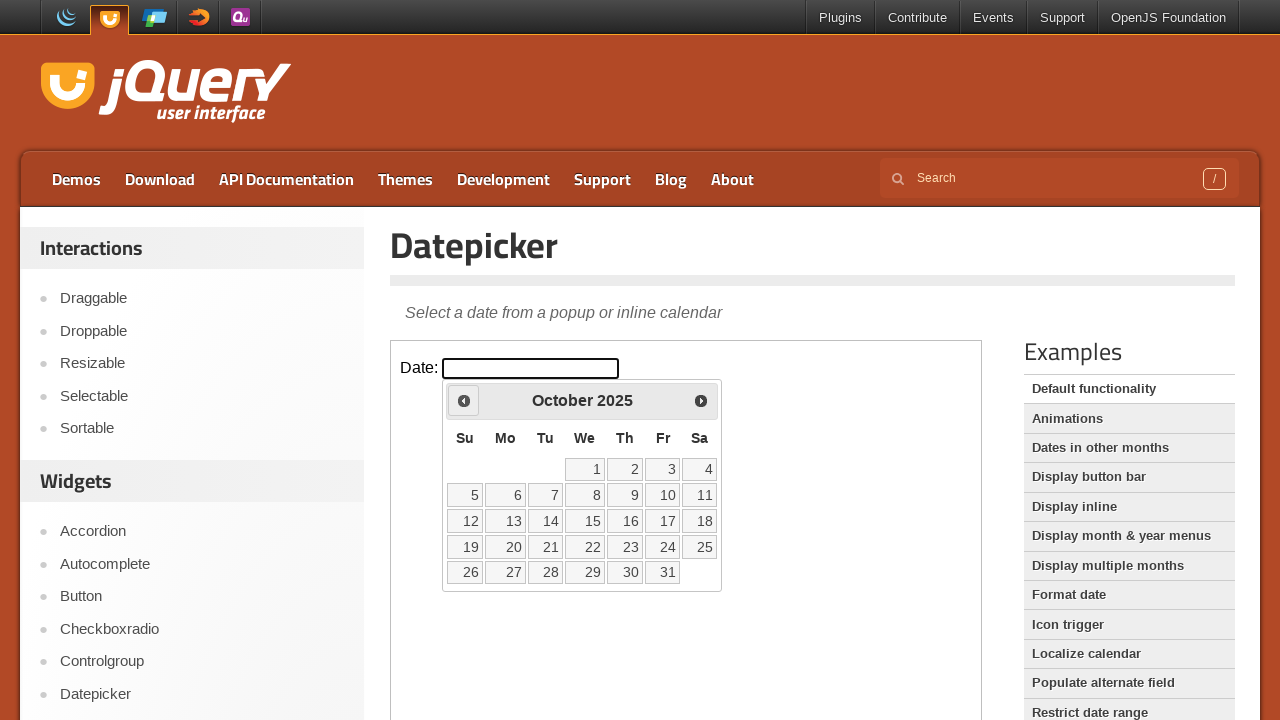

Waited for calendar to update
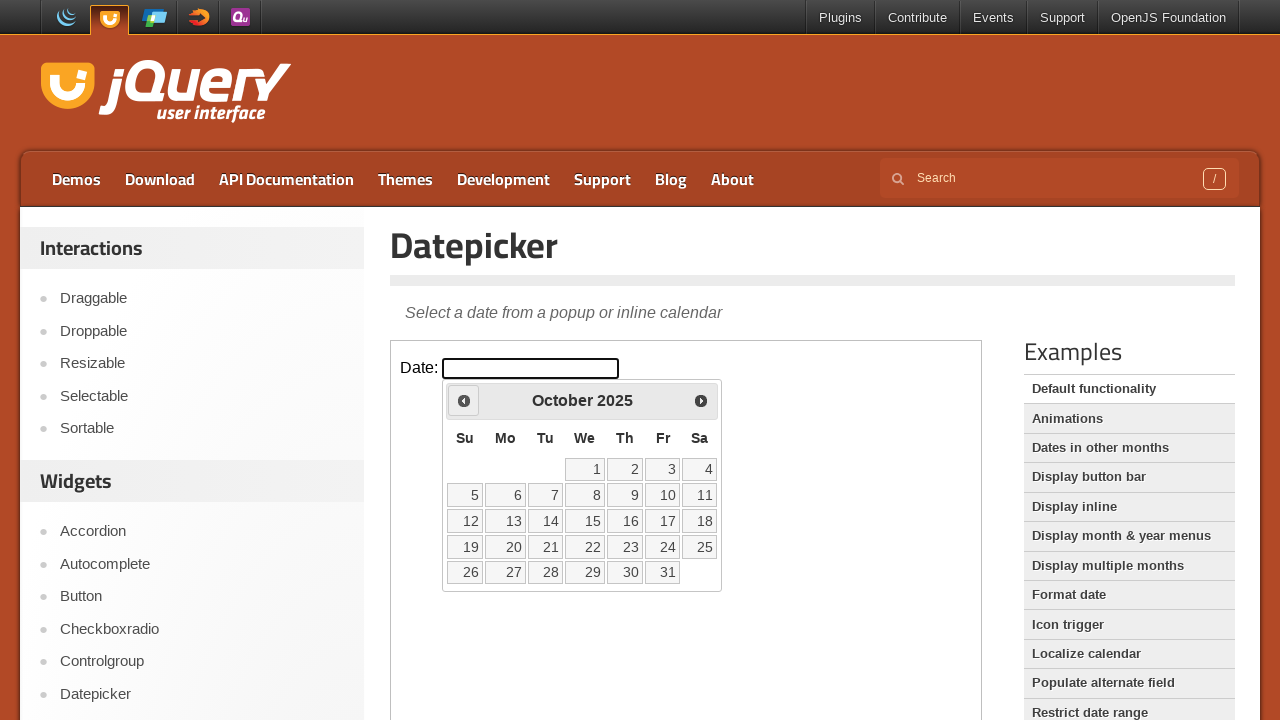

Clicked previous button to navigate backwards (currently at October 2025) at (464, 400) on iframe.demo-frame >> internal:control=enter-frame >> a[title='Prev']
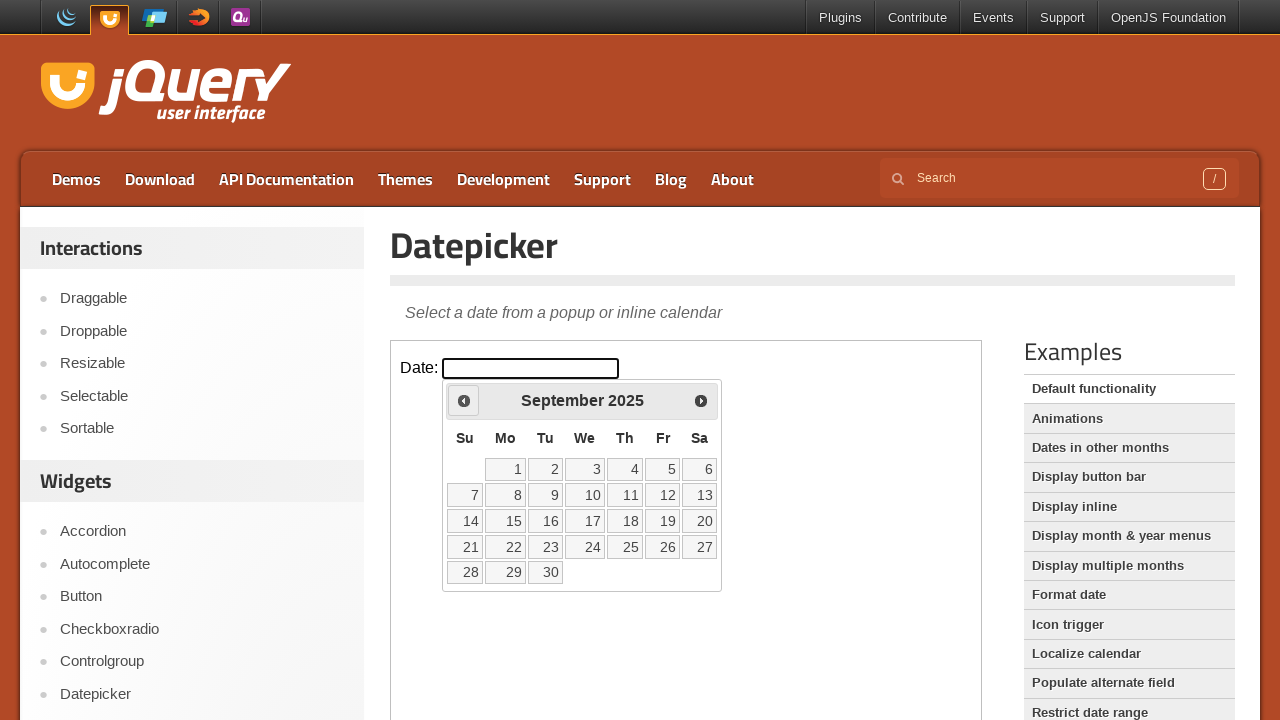

Waited for calendar to update
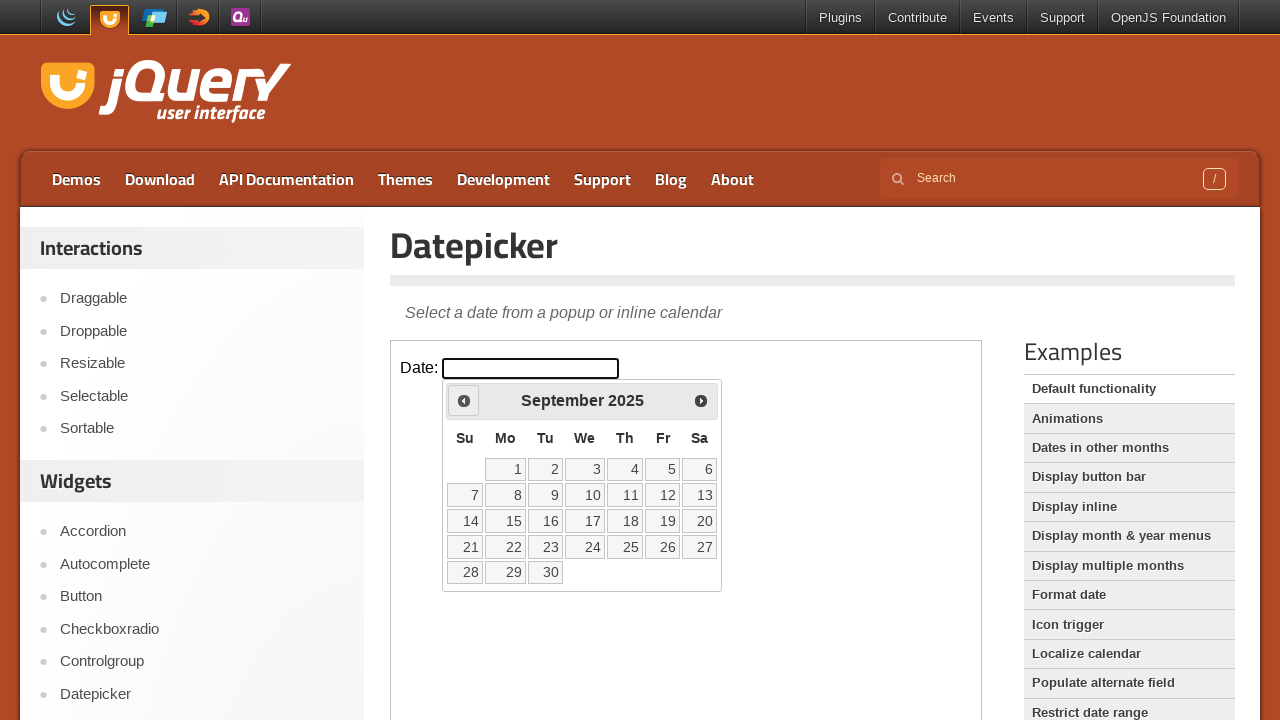

Clicked previous button to navigate backwards (currently at September 2025) at (464, 400) on iframe.demo-frame >> internal:control=enter-frame >> a[title='Prev']
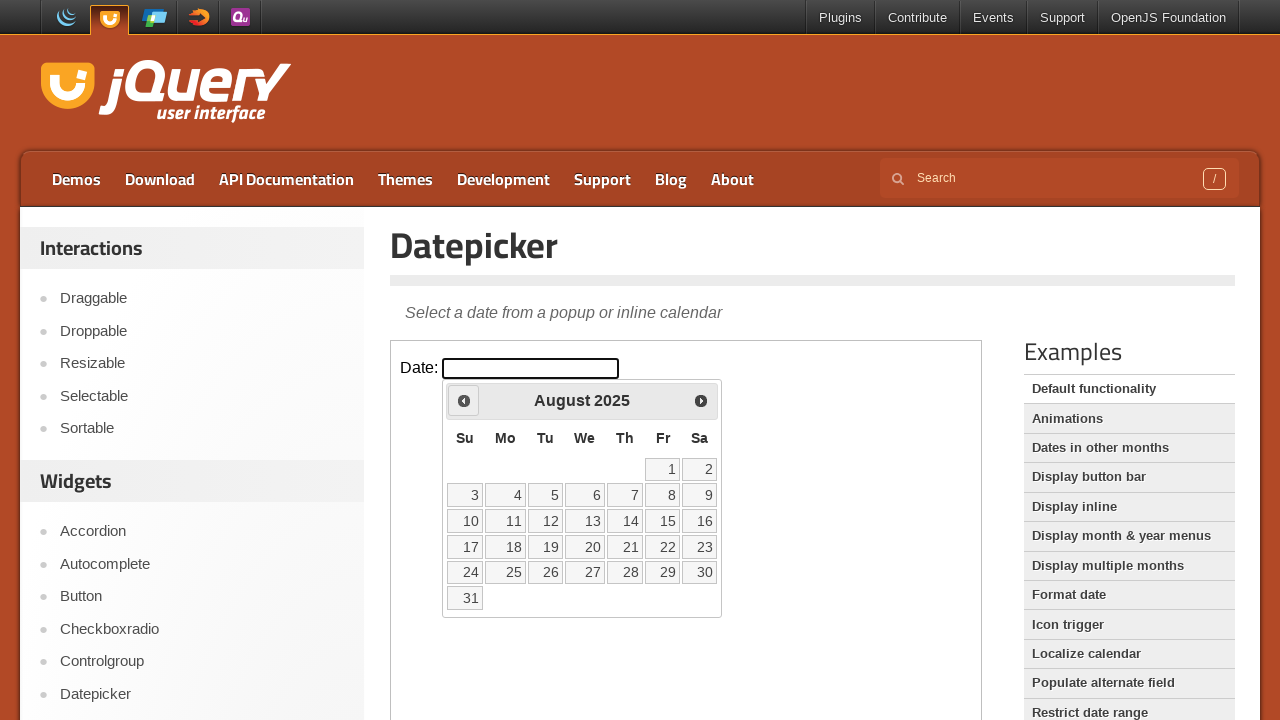

Waited for calendar to update
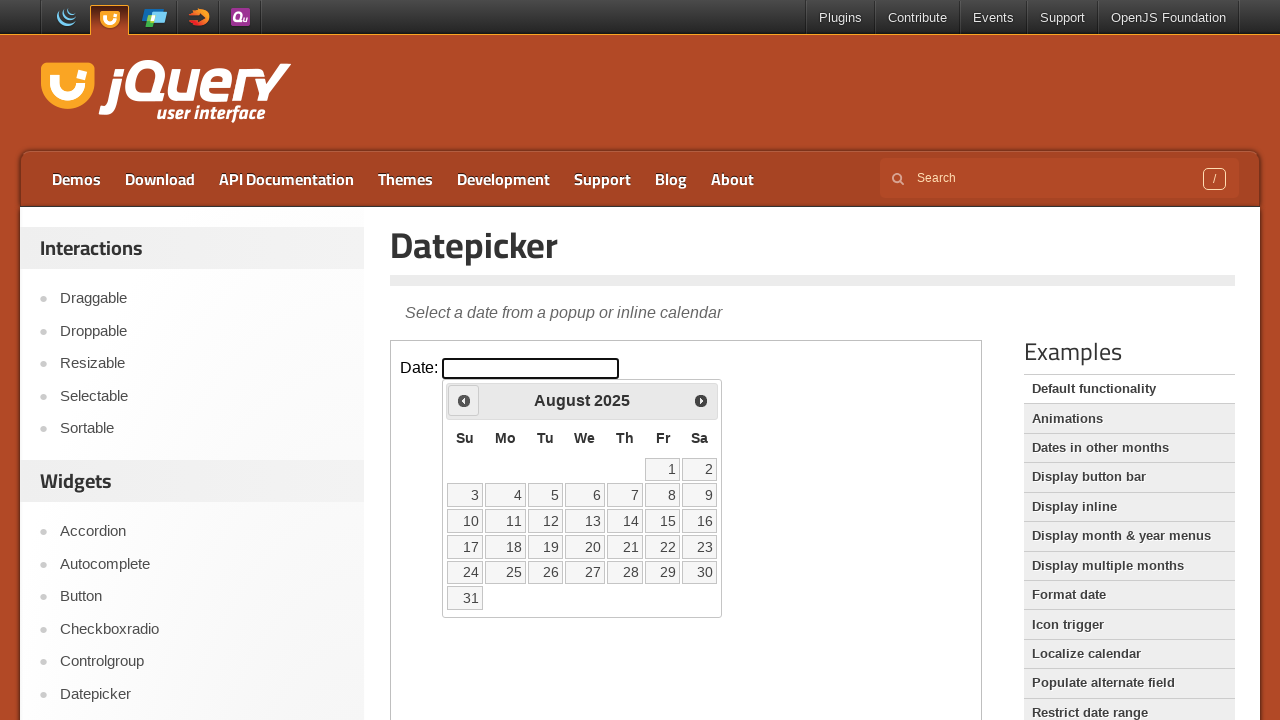

Clicked previous button to navigate backwards (currently at August 2025) at (464, 400) on iframe.demo-frame >> internal:control=enter-frame >> a[title='Prev']
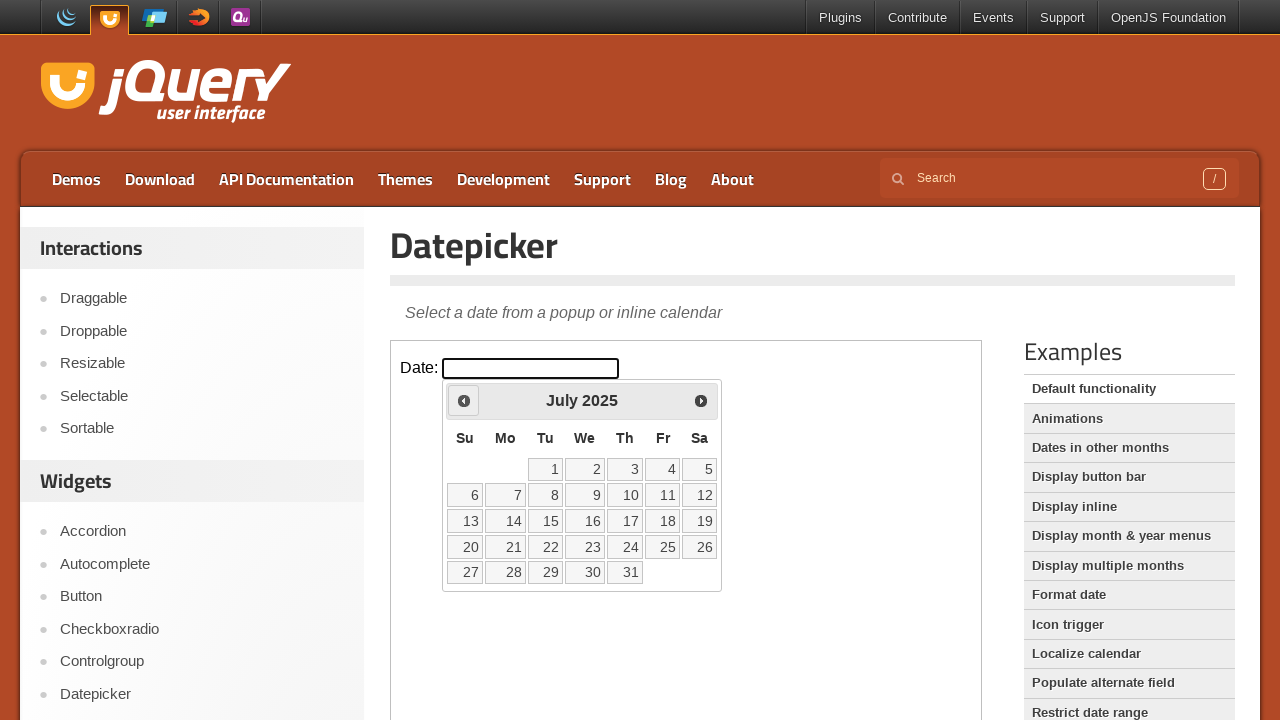

Waited for calendar to update
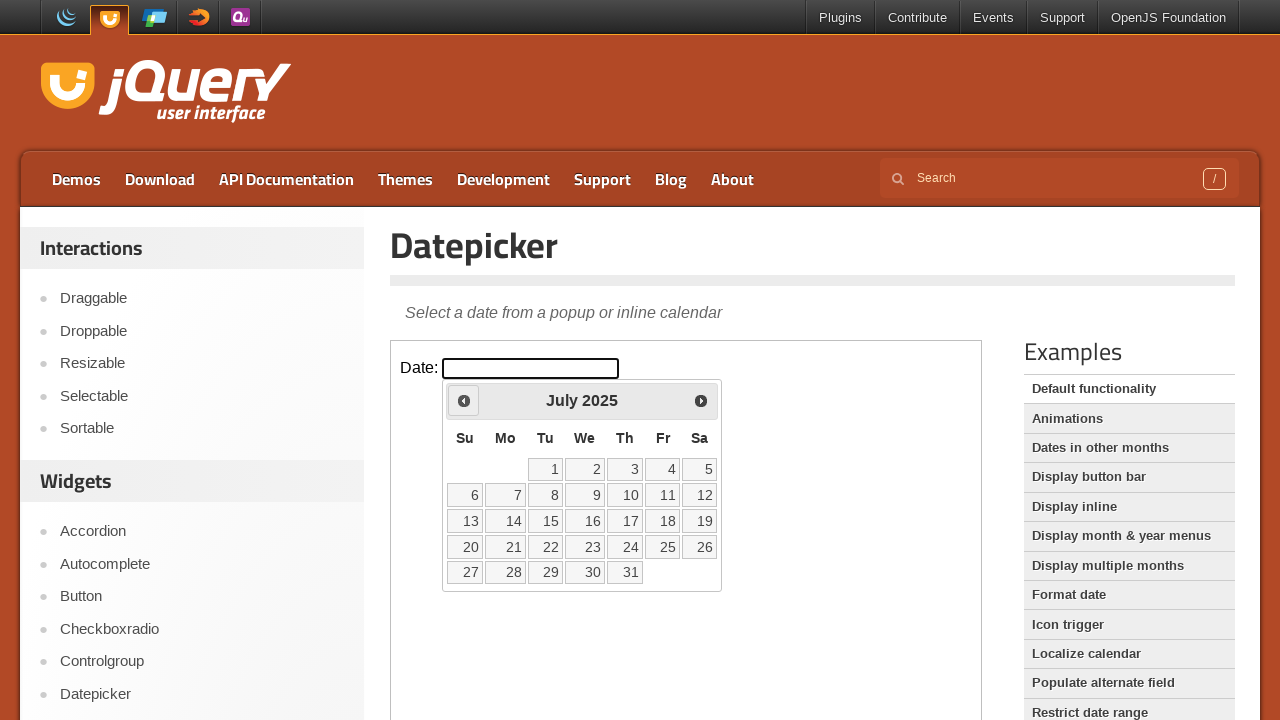

Clicked previous button to navigate backwards (currently at July 2025) at (464, 400) on iframe.demo-frame >> internal:control=enter-frame >> a[title='Prev']
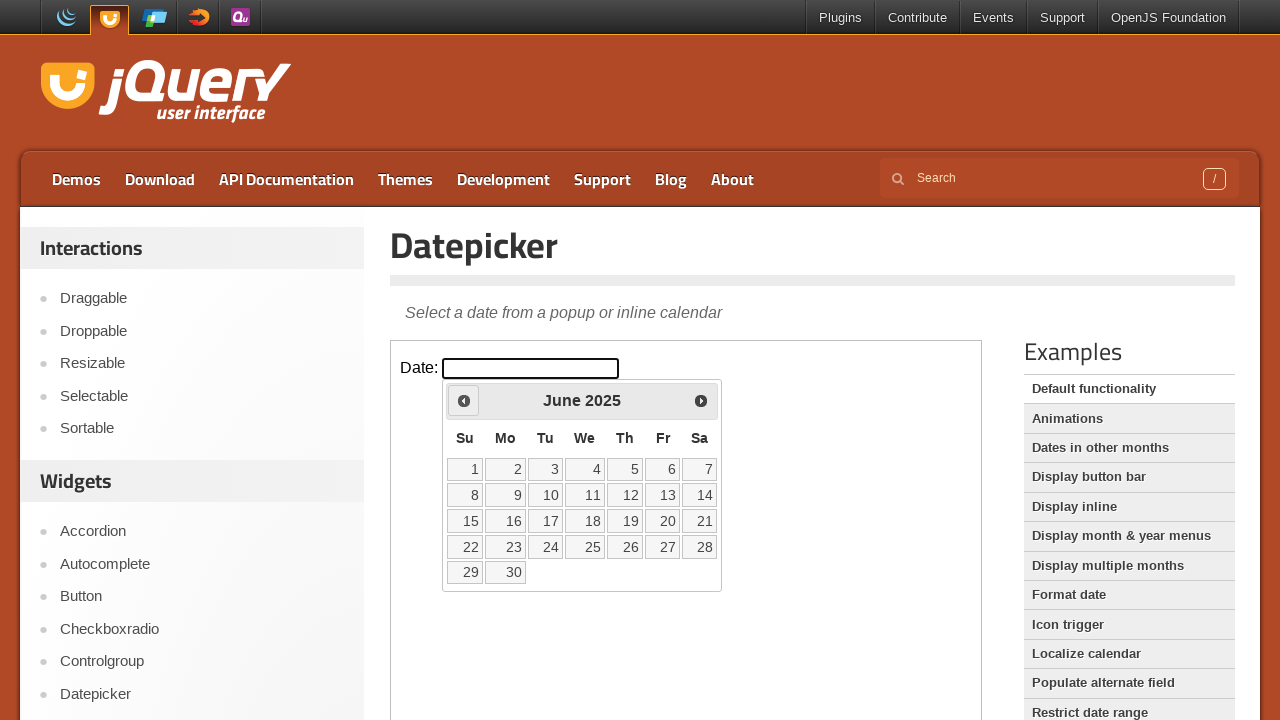

Waited for calendar to update
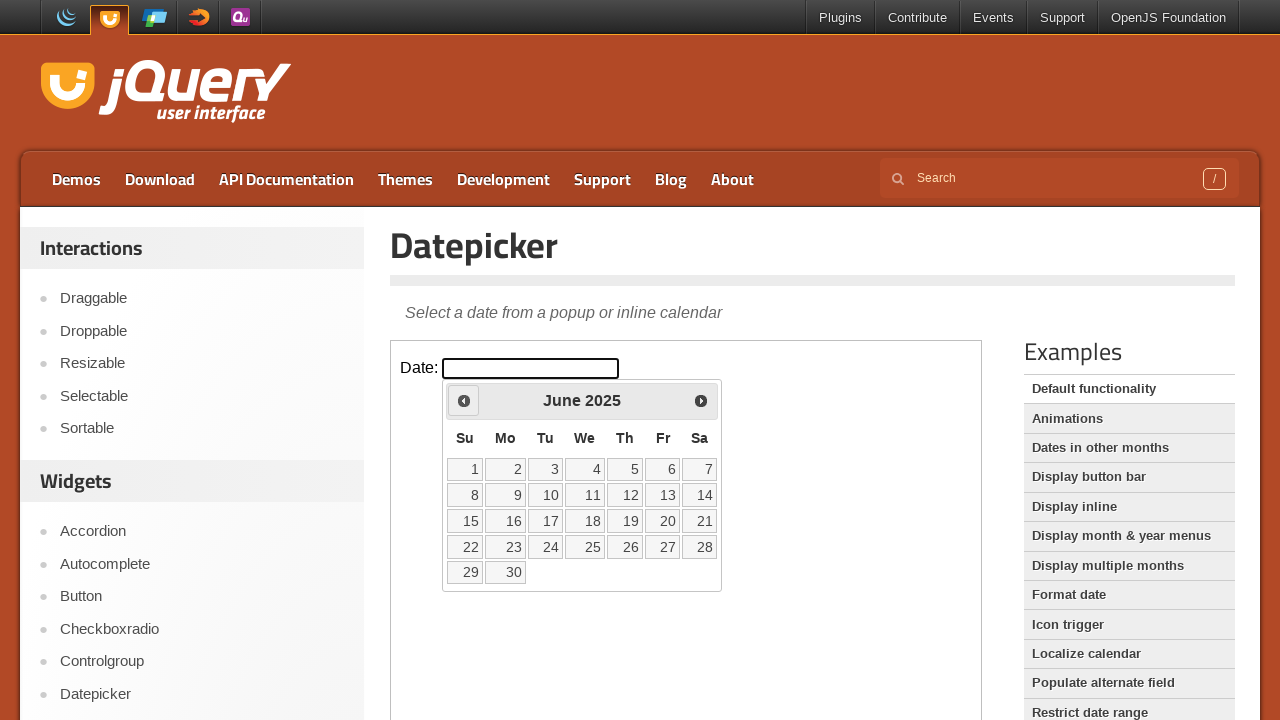

Clicked previous button to navigate backwards (currently at June 2025) at (464, 400) on iframe.demo-frame >> internal:control=enter-frame >> a[title='Prev']
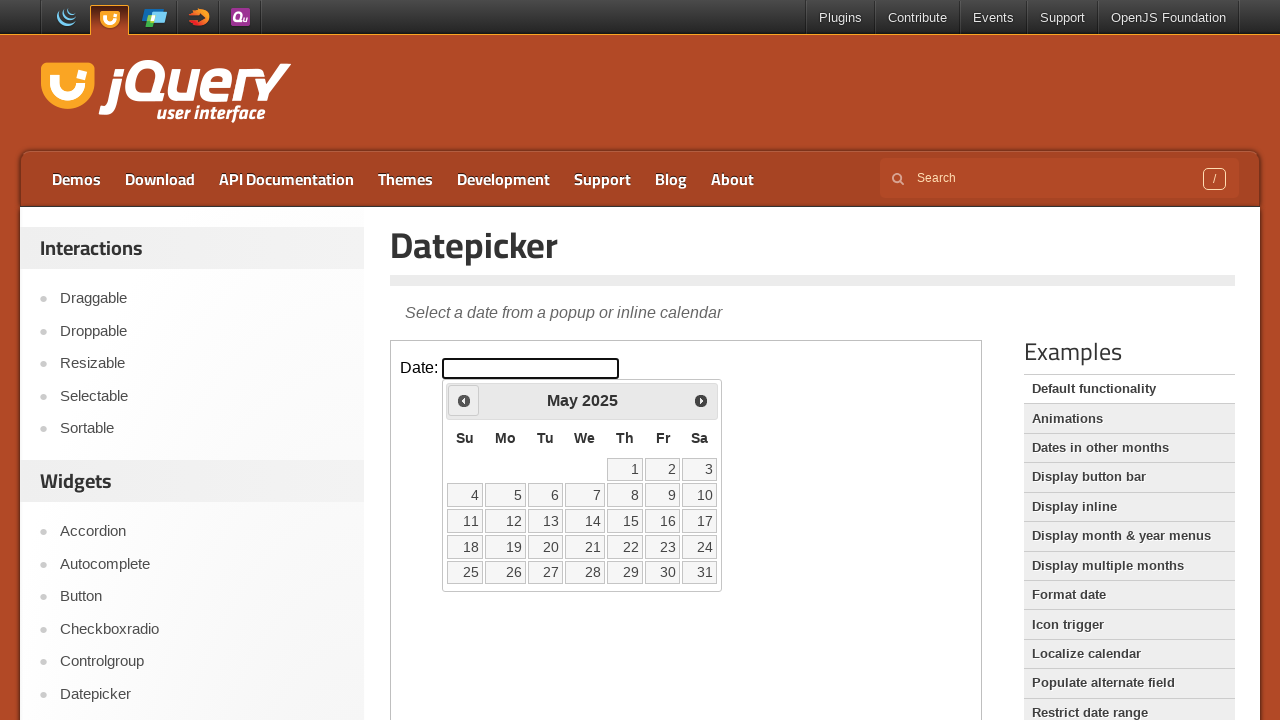

Waited for calendar to update
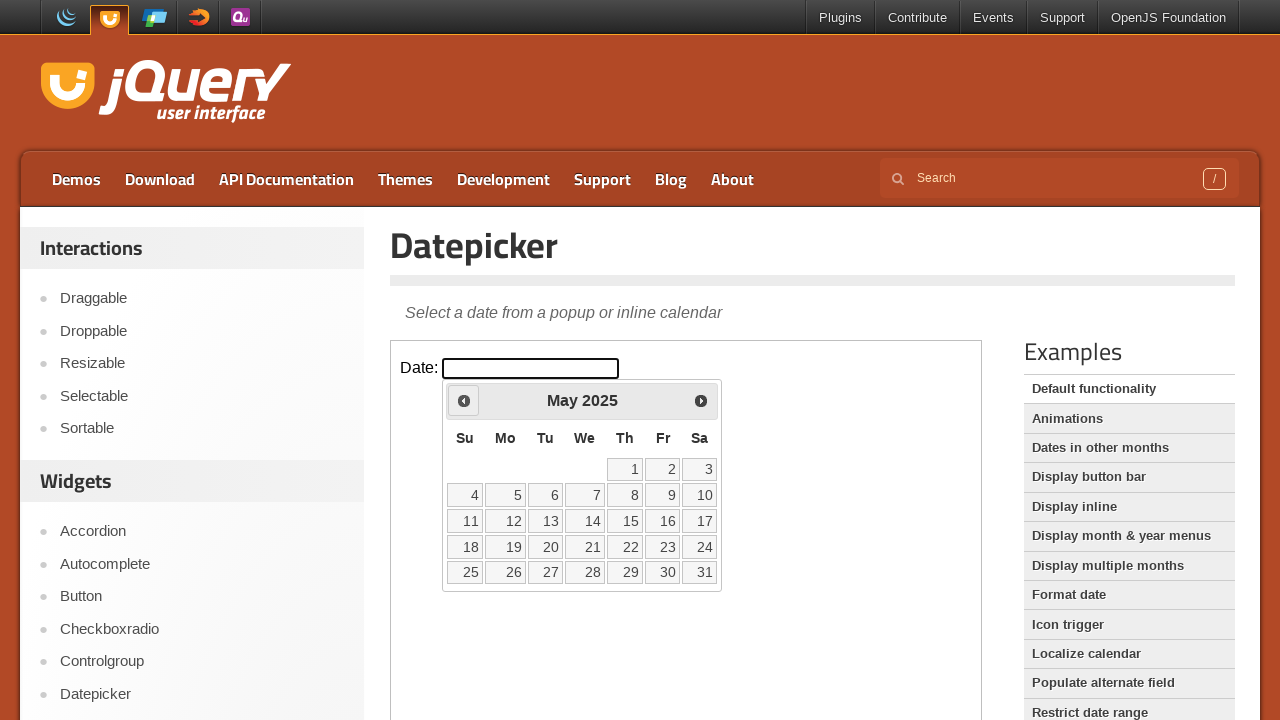

Clicked previous button to navigate backwards (currently at May 2025) at (464, 400) on iframe.demo-frame >> internal:control=enter-frame >> a[title='Prev']
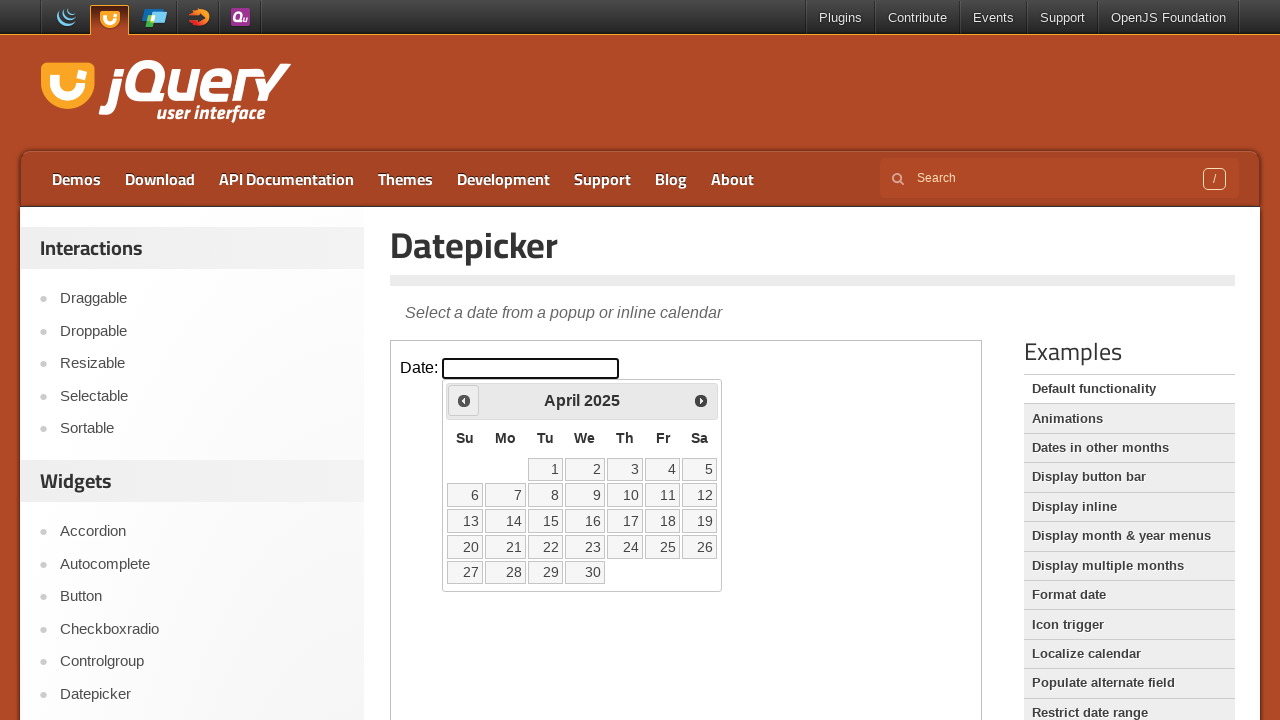

Waited for calendar to update
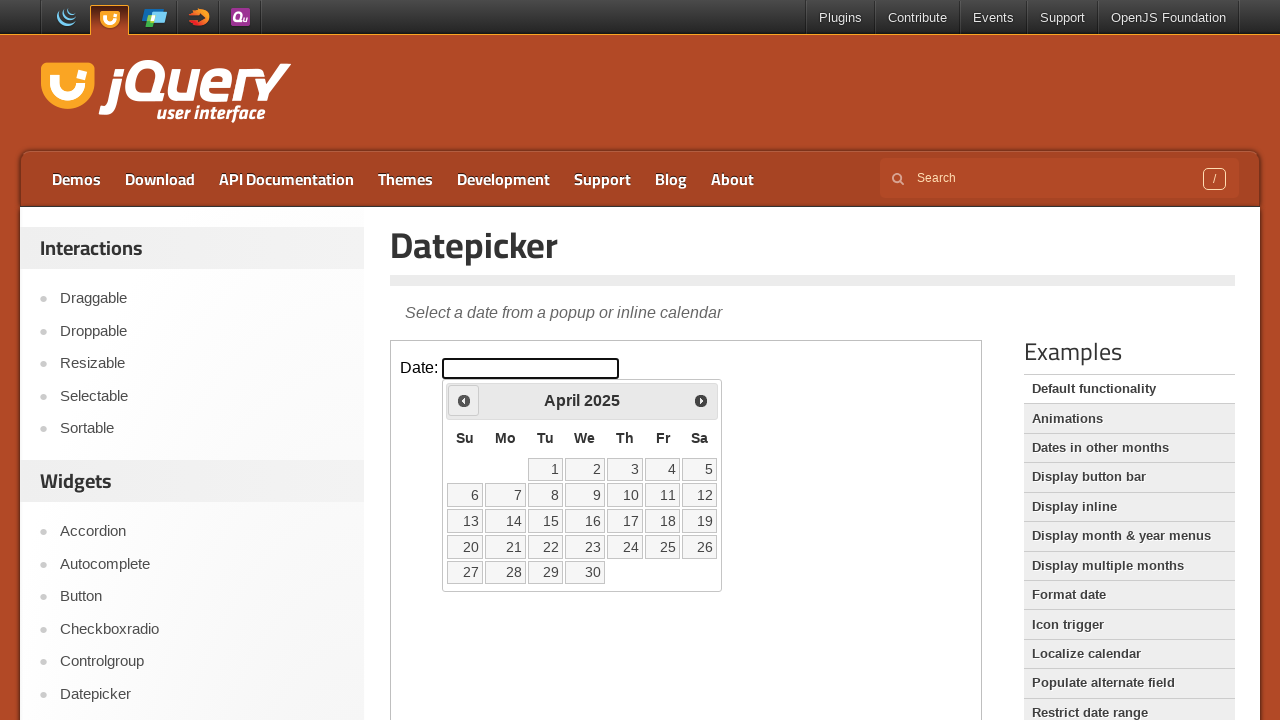

Clicked previous button to navigate backwards (currently at April 2025) at (464, 400) on iframe.demo-frame >> internal:control=enter-frame >> a[title='Prev']
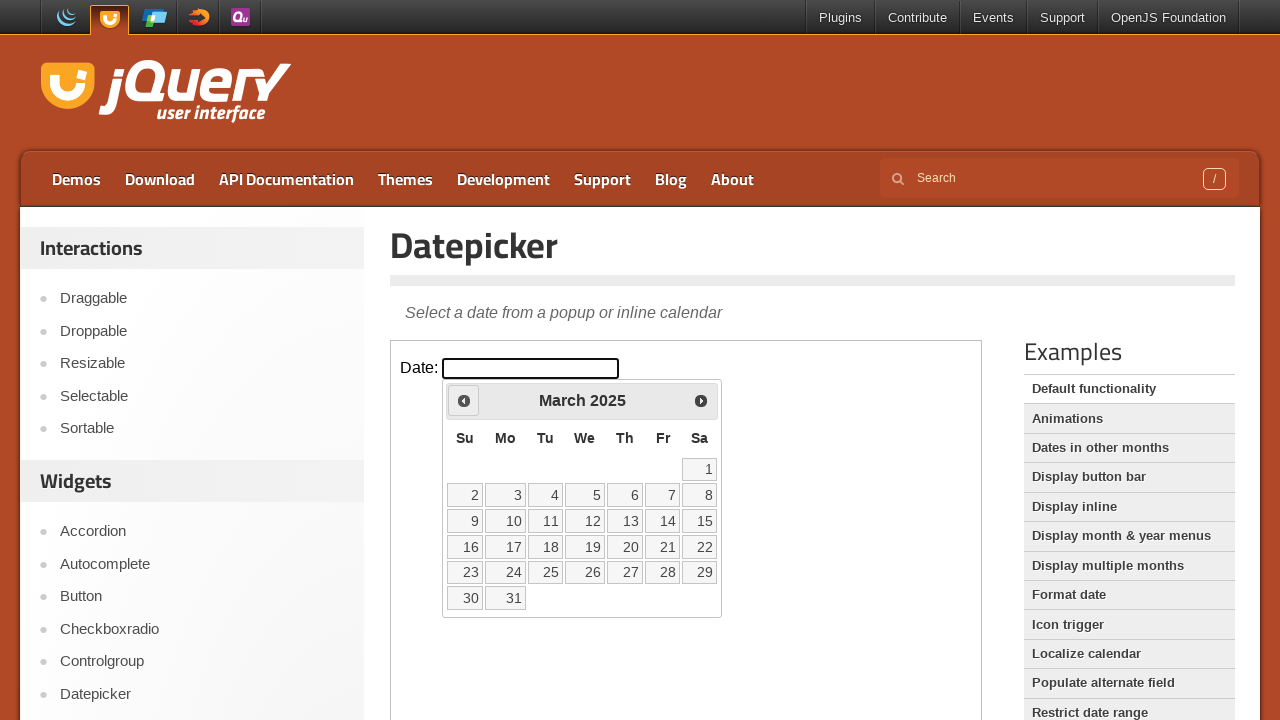

Waited for calendar to update
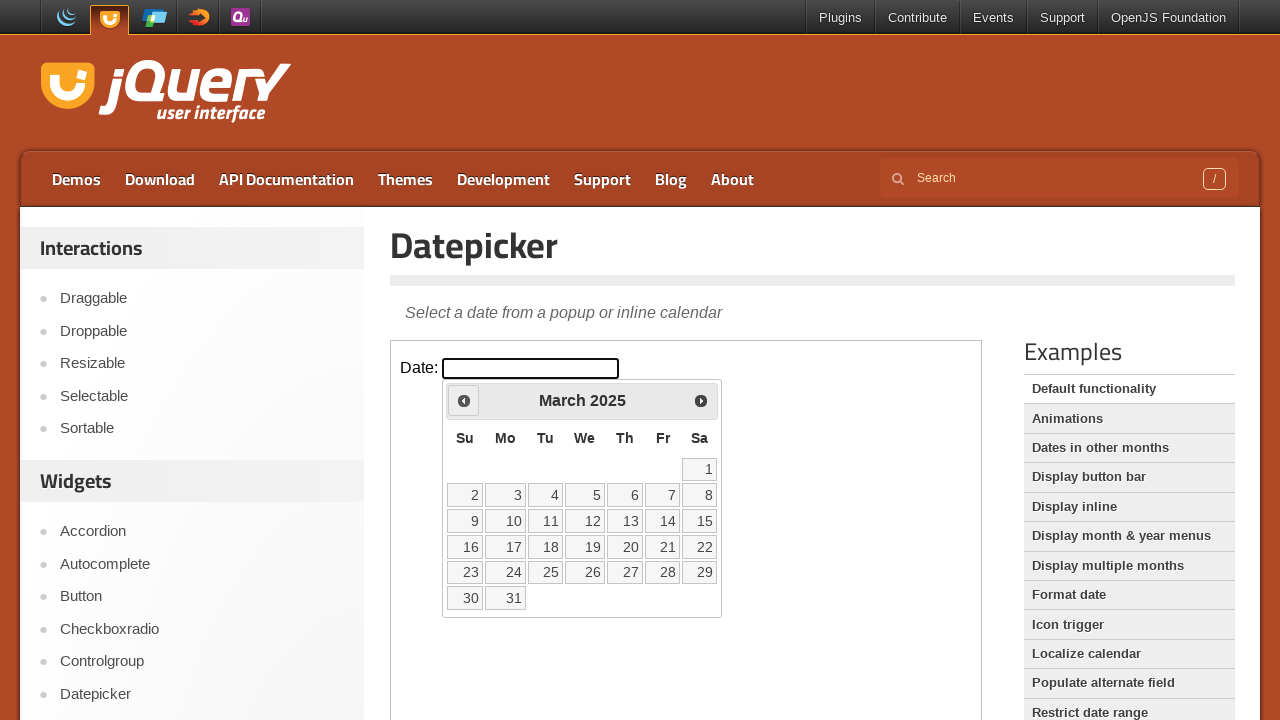

Clicked previous button to navigate backwards (currently at March 2025) at (464, 400) on iframe.demo-frame >> internal:control=enter-frame >> a[title='Prev']
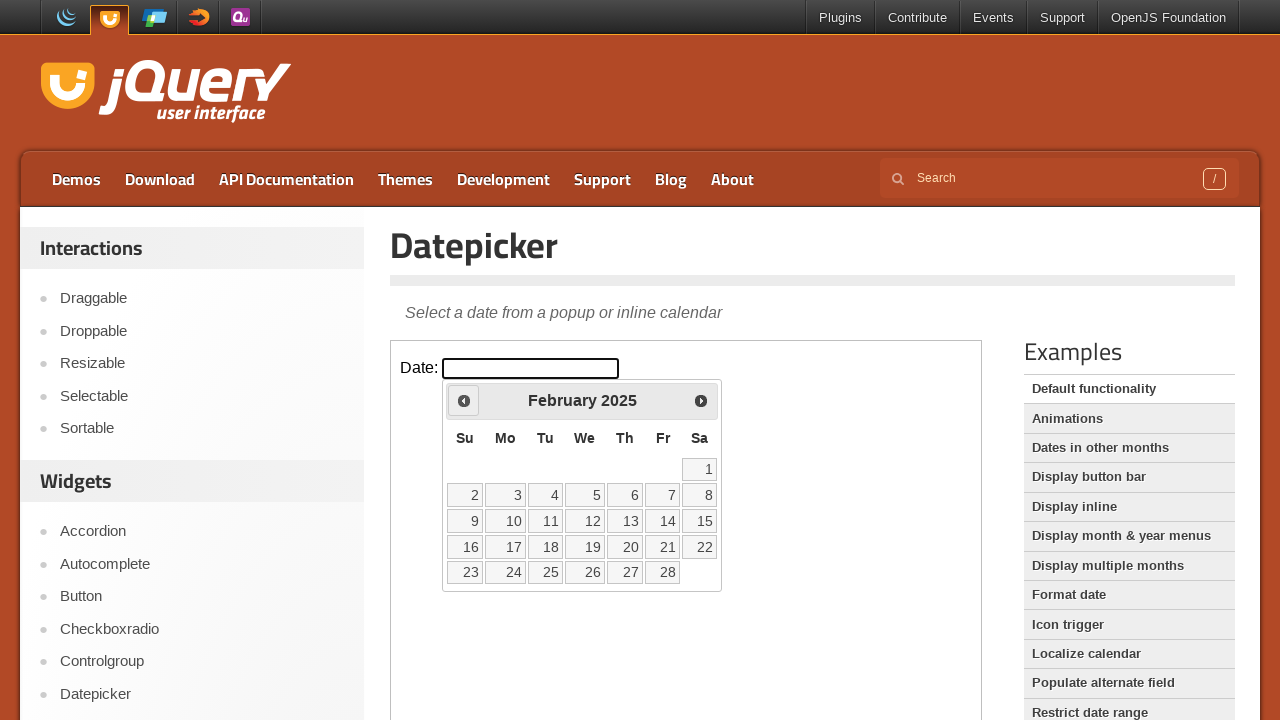

Waited for calendar to update
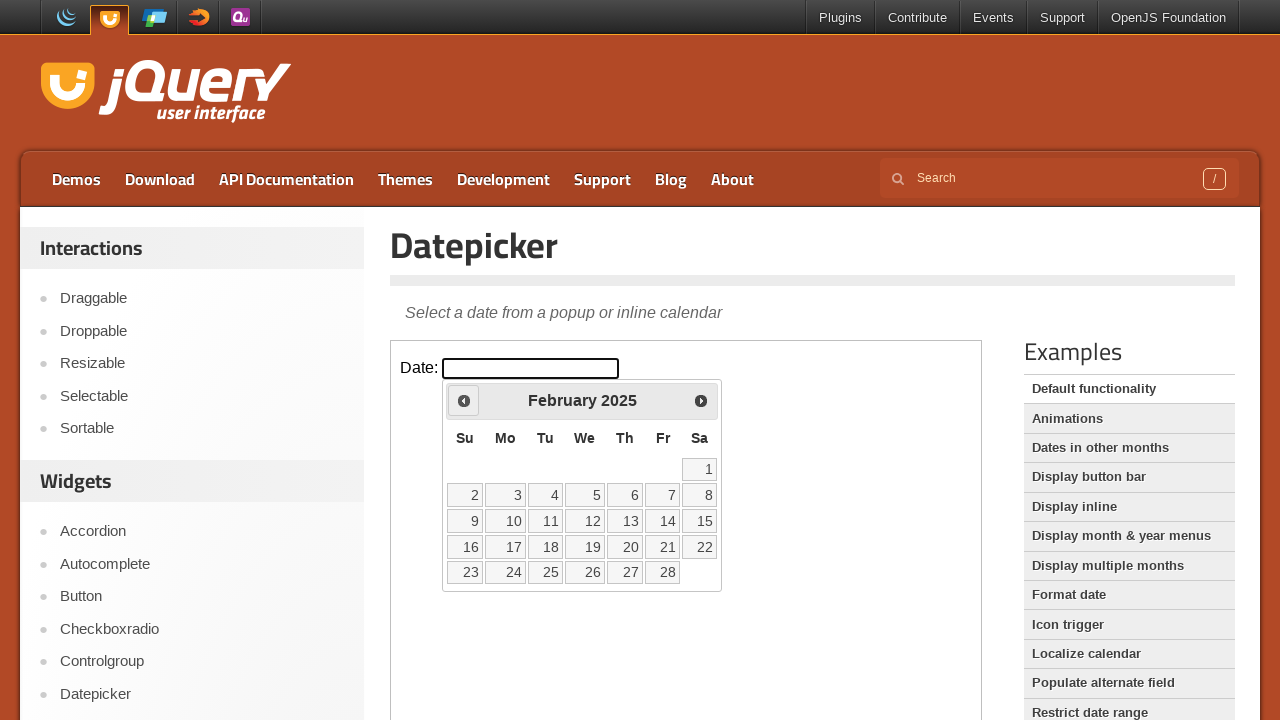

Clicked previous button to navigate backwards (currently at February 2025) at (464, 400) on iframe.demo-frame >> internal:control=enter-frame >> a[title='Prev']
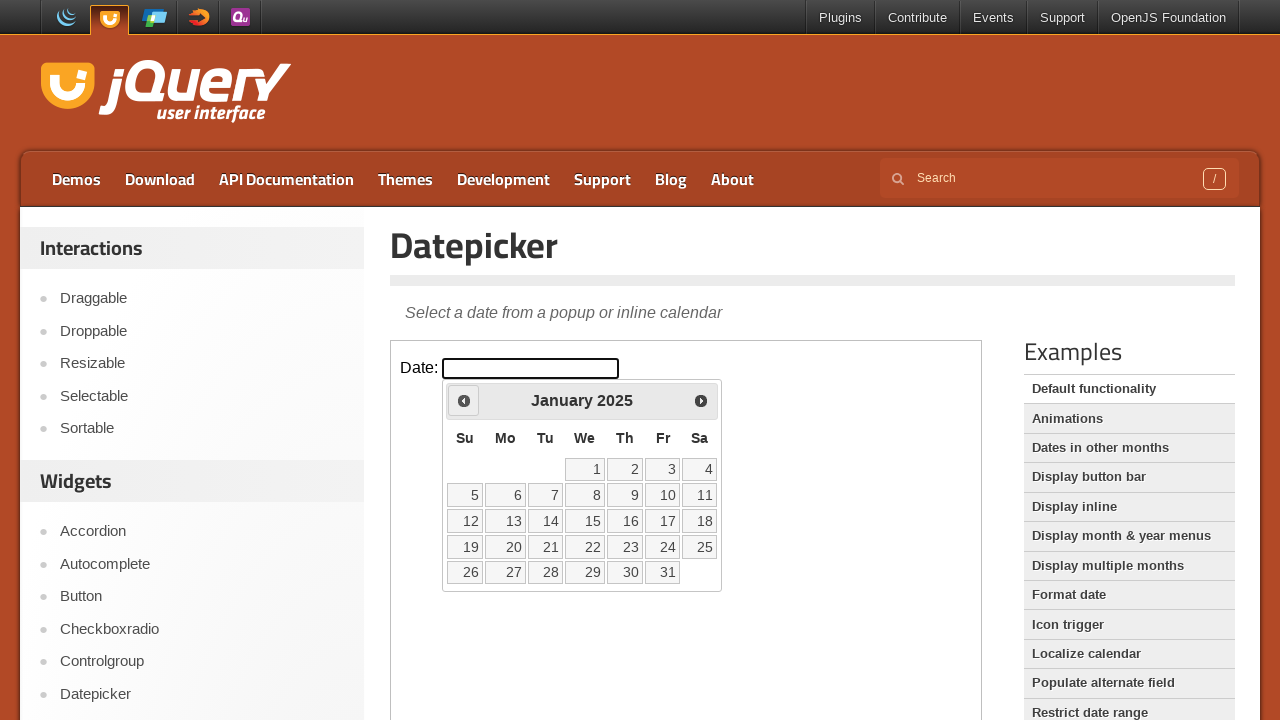

Waited for calendar to update
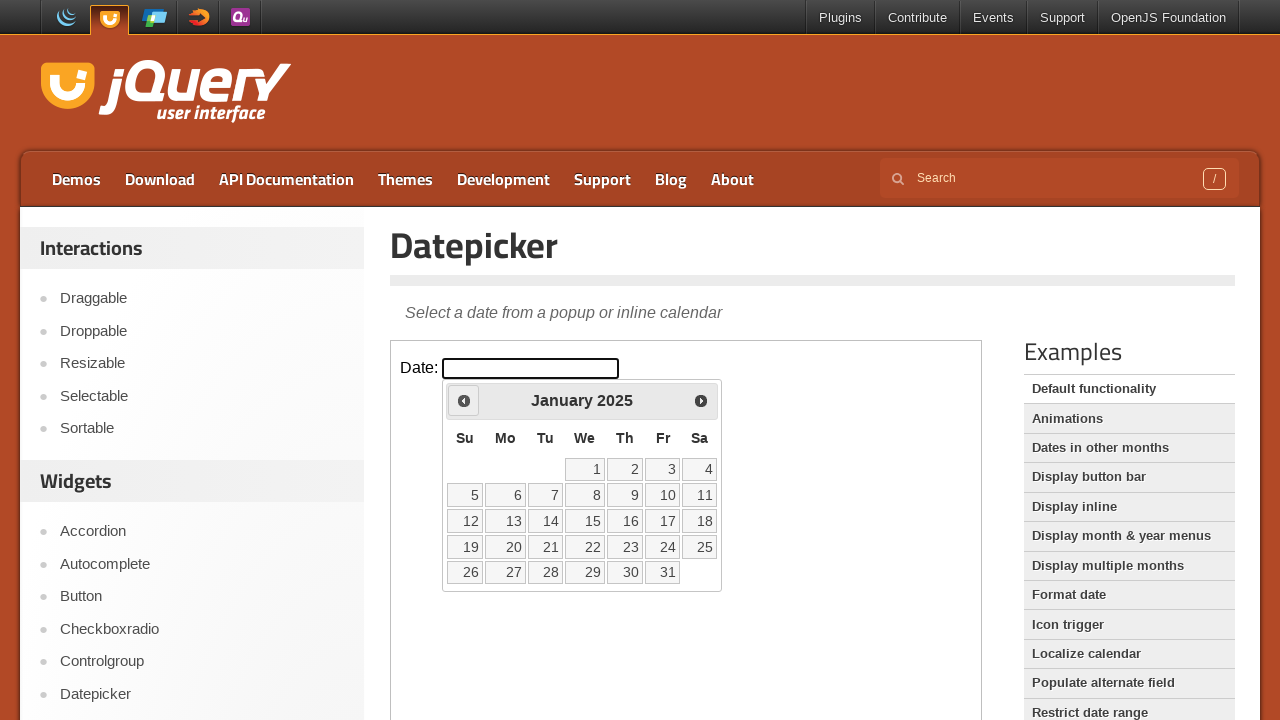

Clicked previous button to navigate backwards (currently at January 2025) at (464, 400) on iframe.demo-frame >> internal:control=enter-frame >> a[title='Prev']
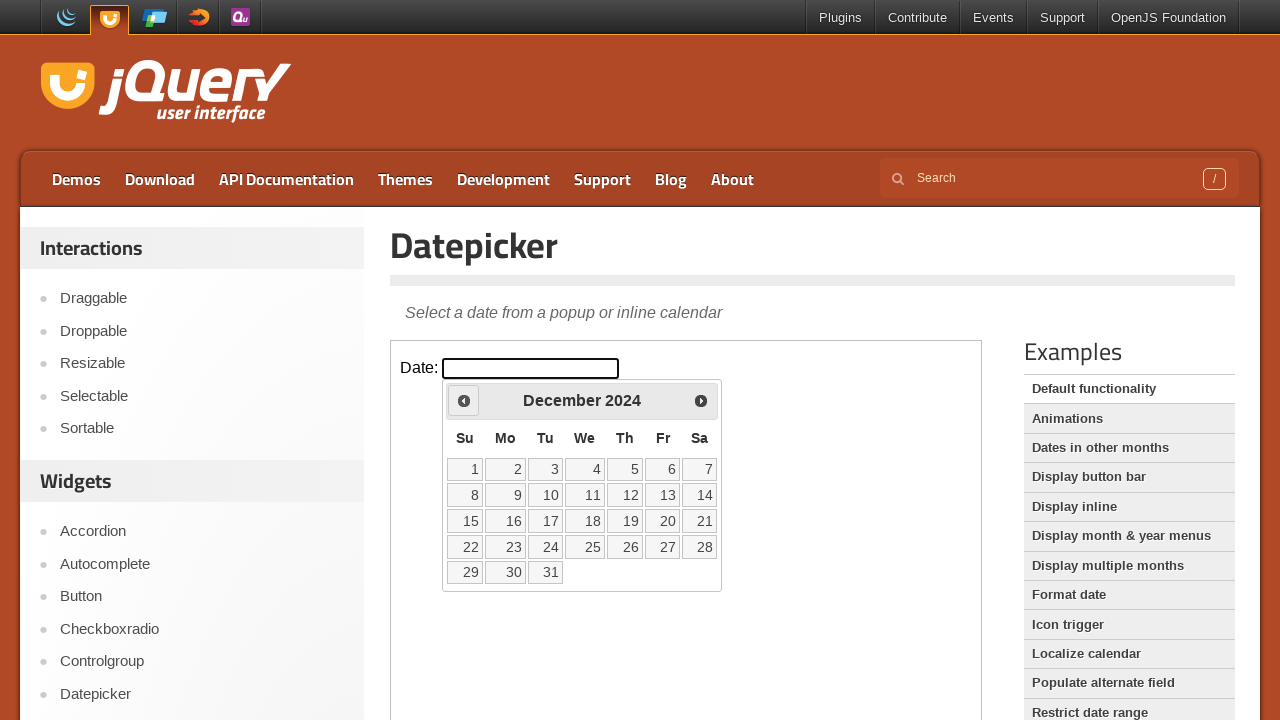

Waited for calendar to update
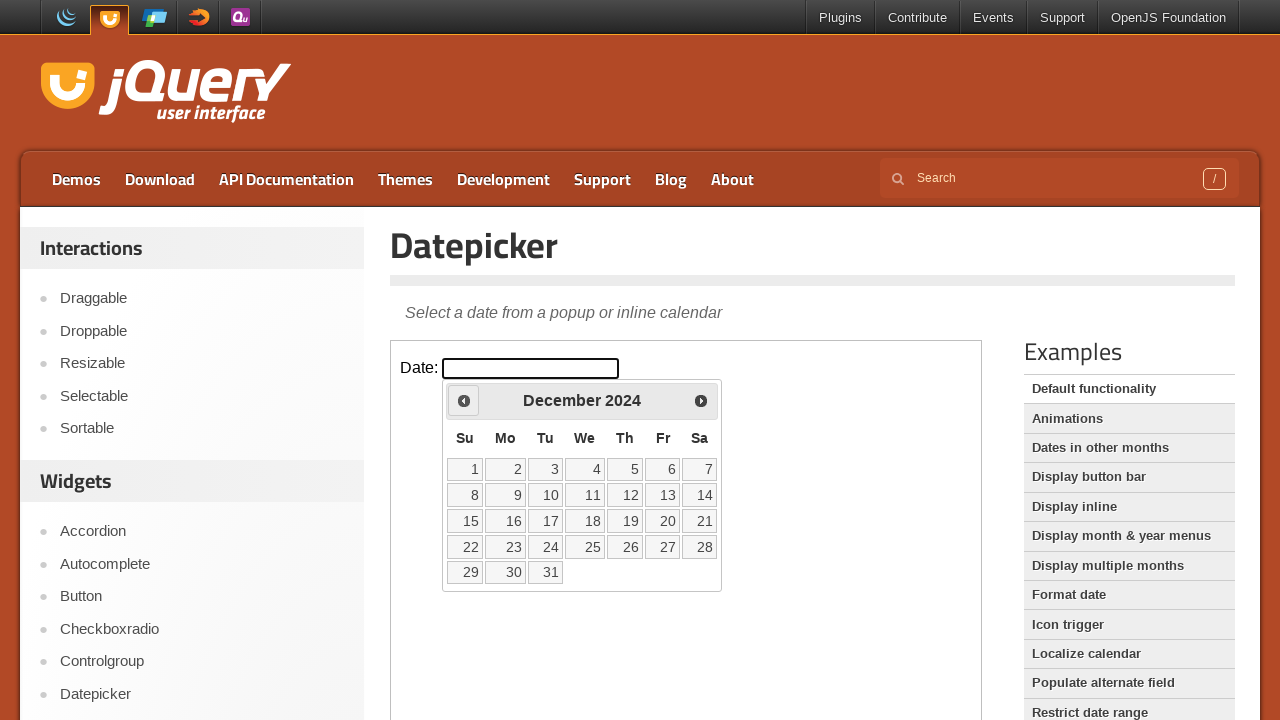

Clicked previous button to navigate backwards (currently at December 2024) at (464, 400) on iframe.demo-frame >> internal:control=enter-frame >> a[title='Prev']
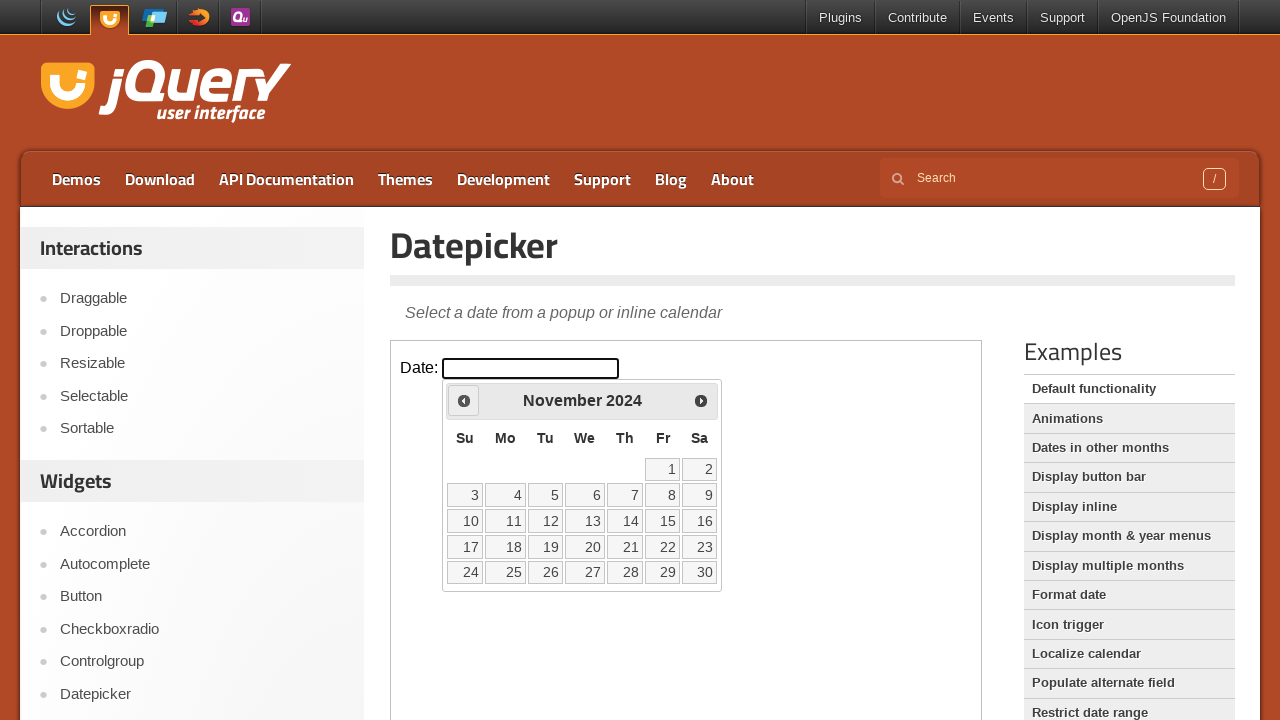

Waited for calendar to update
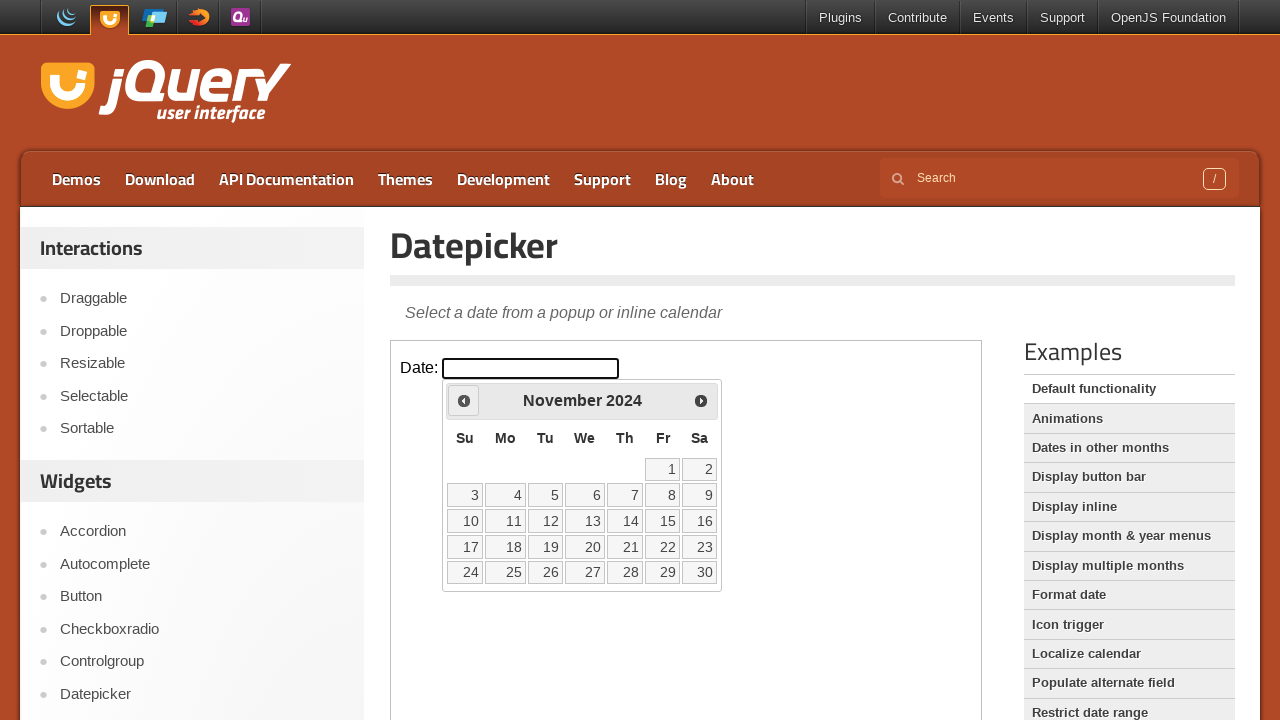

Clicked previous button to navigate backwards (currently at November 2024) at (464, 400) on iframe.demo-frame >> internal:control=enter-frame >> a[title='Prev']
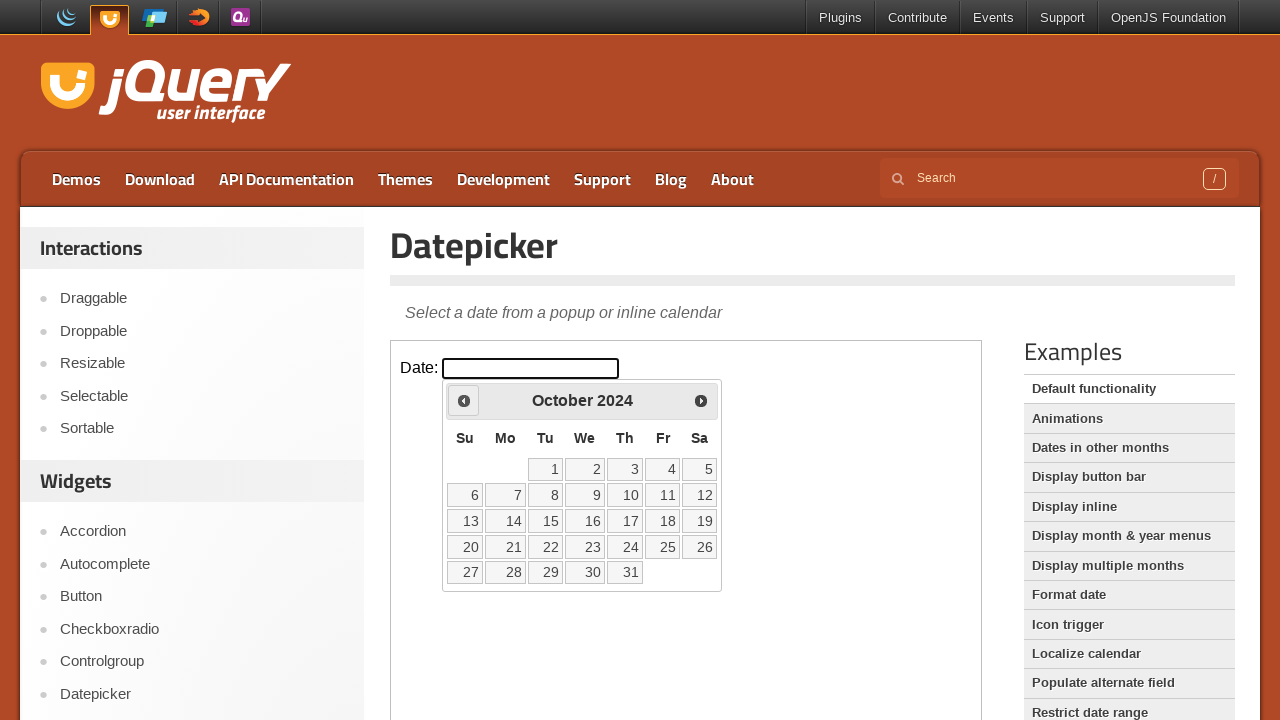

Waited for calendar to update
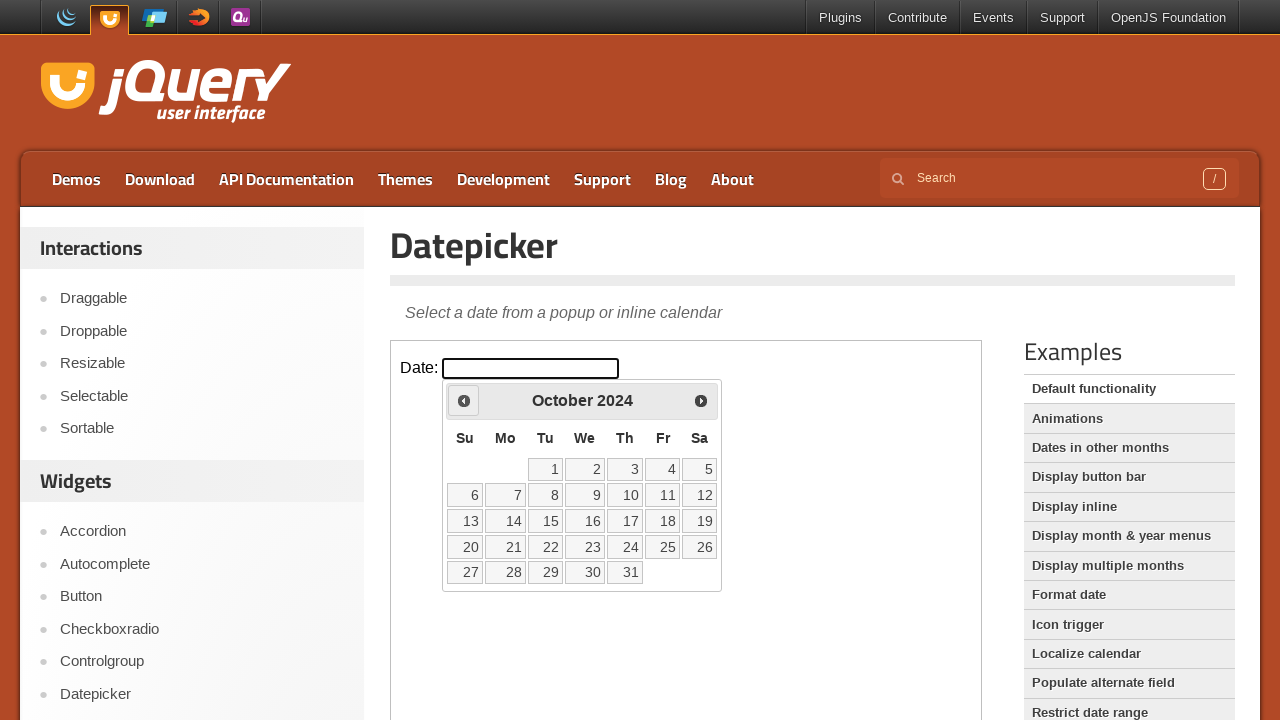

Clicked previous button to navigate backwards (currently at October 2024) at (464, 400) on iframe.demo-frame >> internal:control=enter-frame >> a[title='Prev']
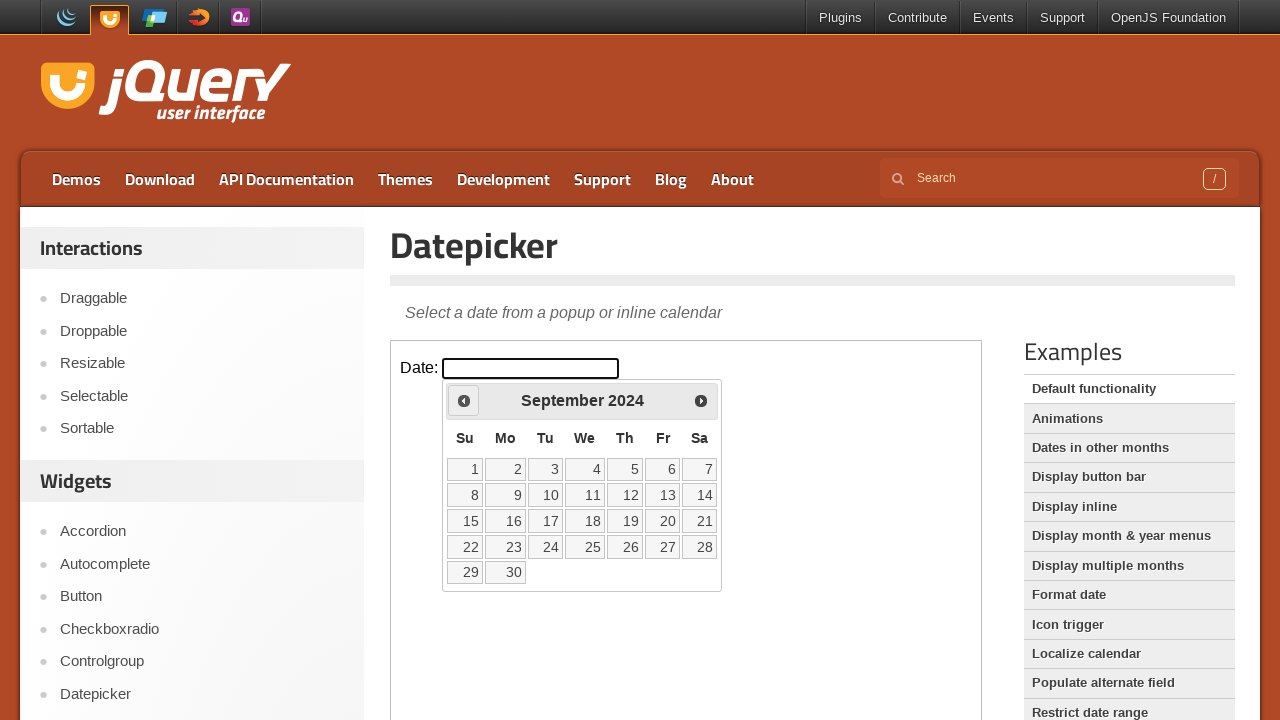

Waited for calendar to update
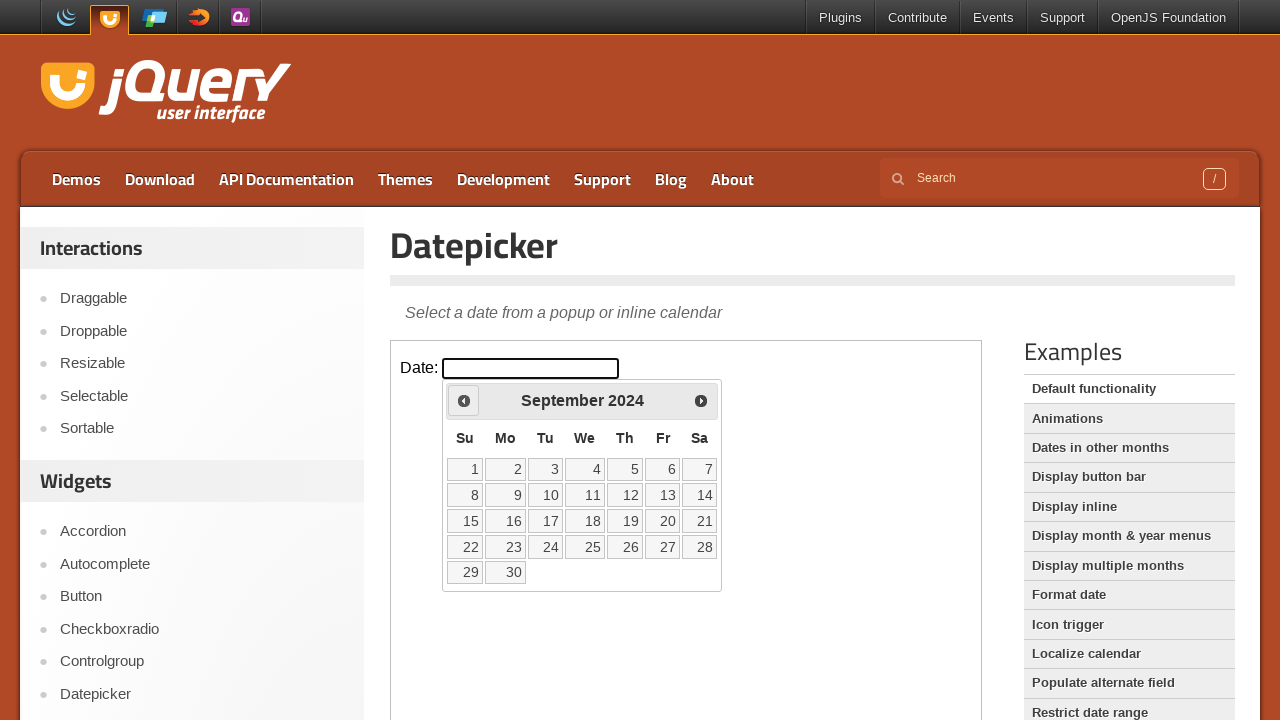

Clicked previous button to navigate backwards (currently at September 2024) at (464, 400) on iframe.demo-frame >> internal:control=enter-frame >> a[title='Prev']
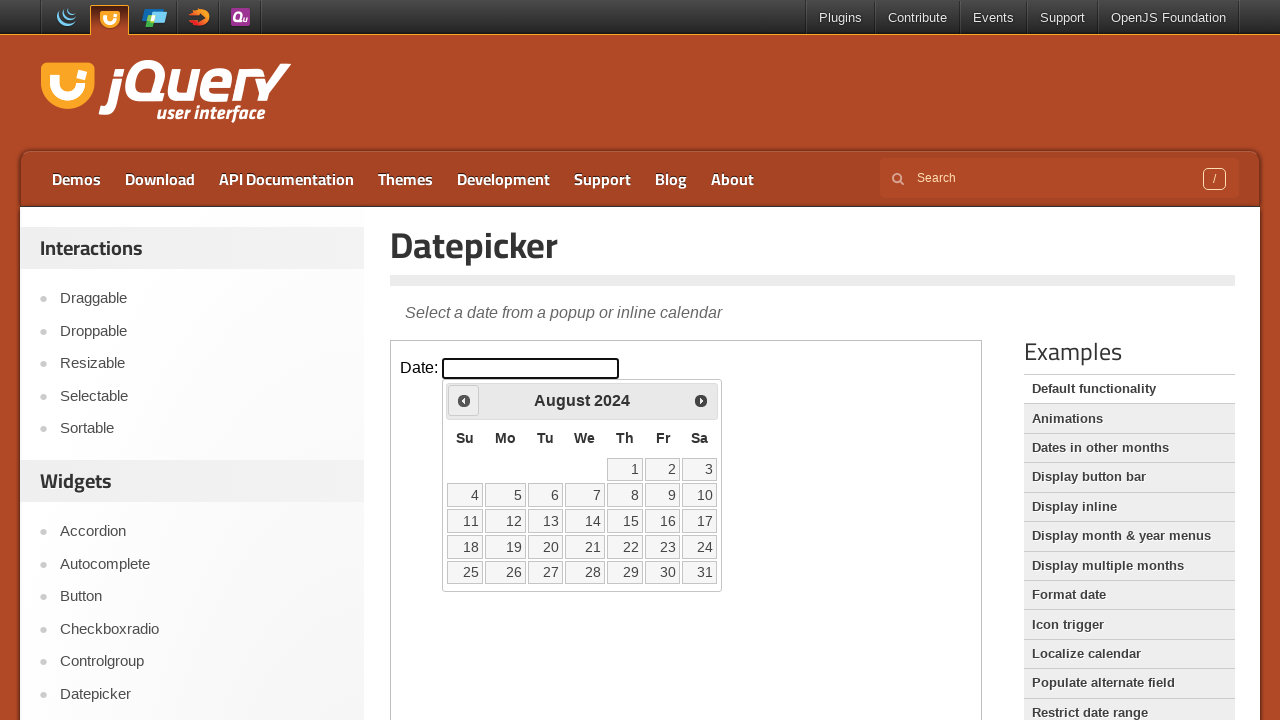

Waited for calendar to update
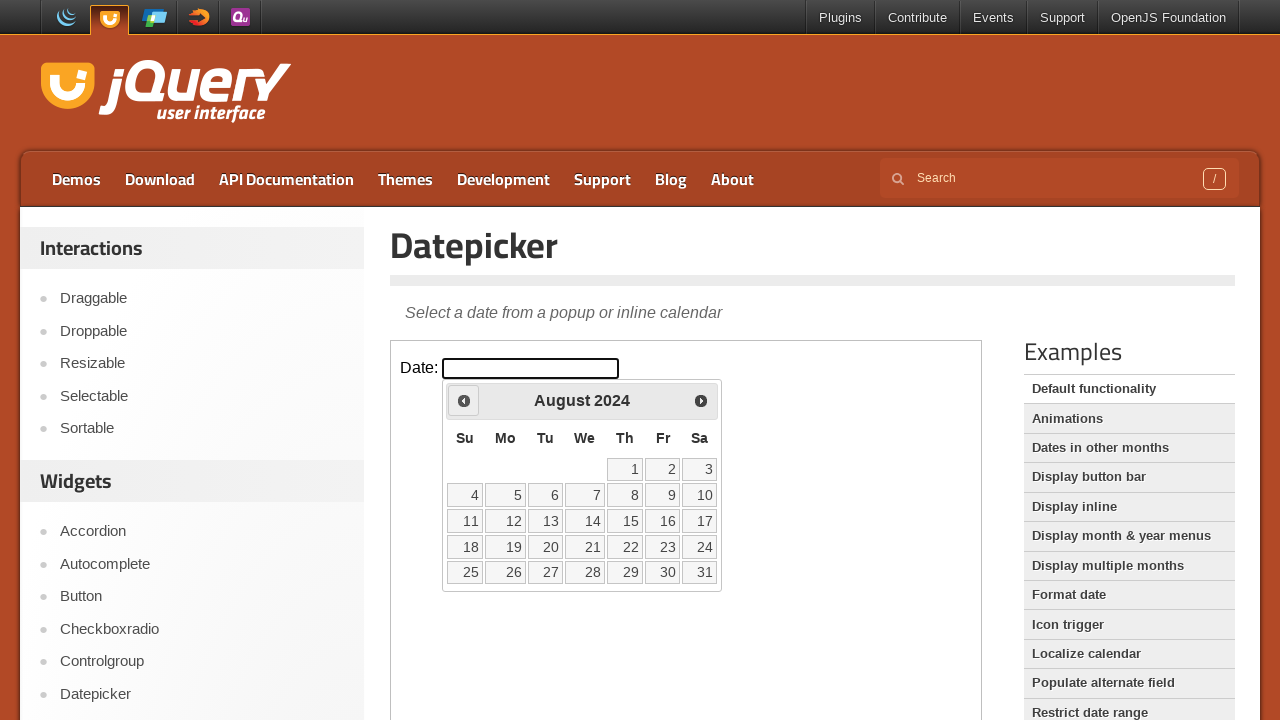

Clicked previous button to navigate backwards (currently at August 2024) at (464, 400) on iframe.demo-frame >> internal:control=enter-frame >> a[title='Prev']
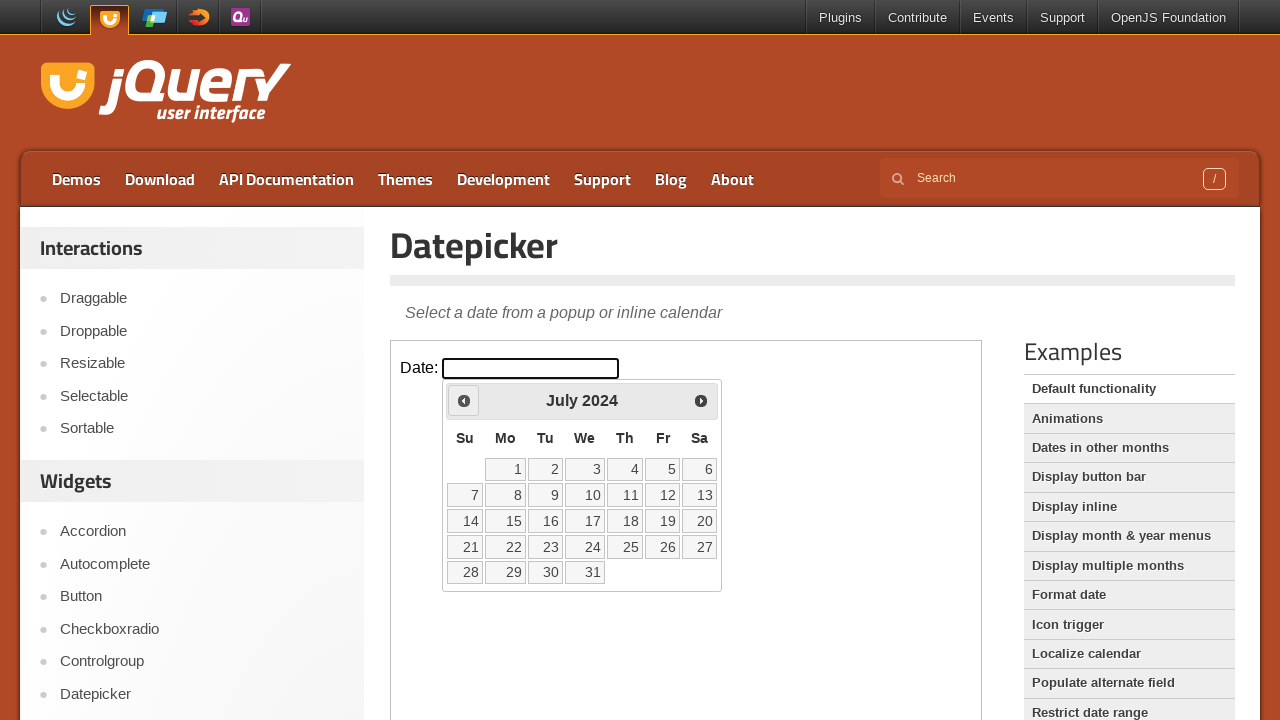

Waited for calendar to update
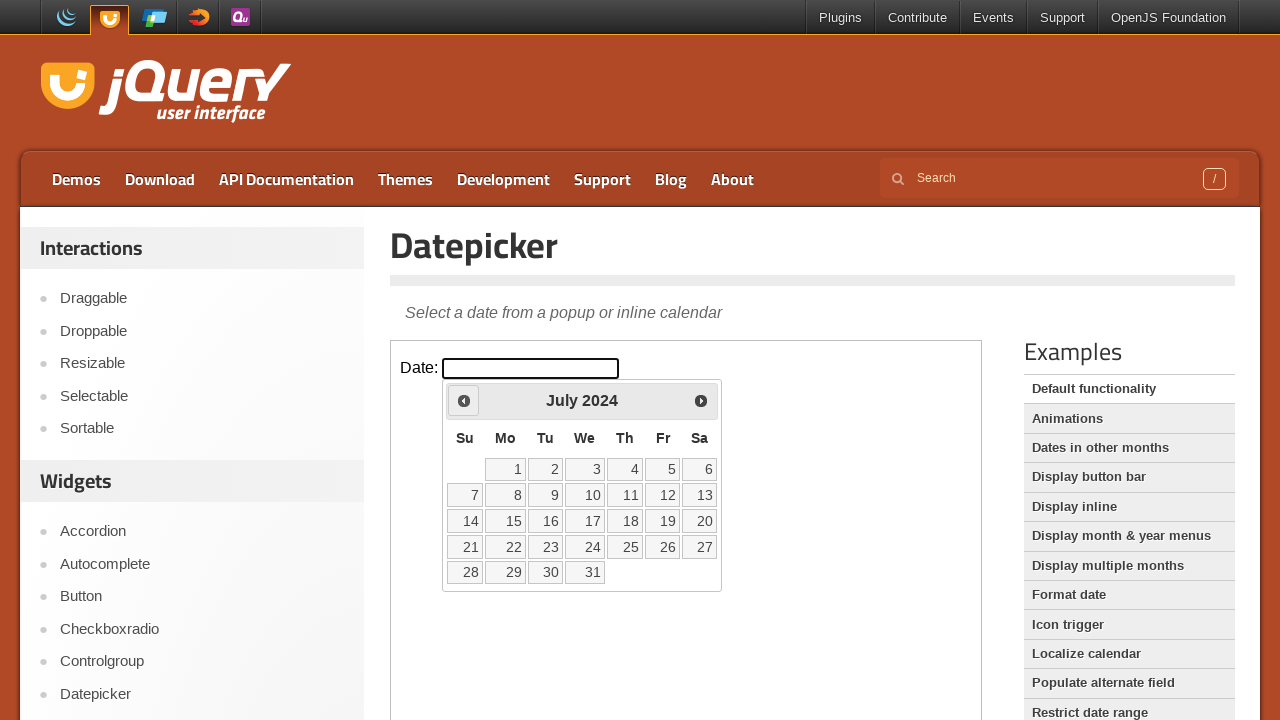

Clicked previous button to navigate backwards (currently at July 2024) at (464, 400) on iframe.demo-frame >> internal:control=enter-frame >> a[title='Prev']
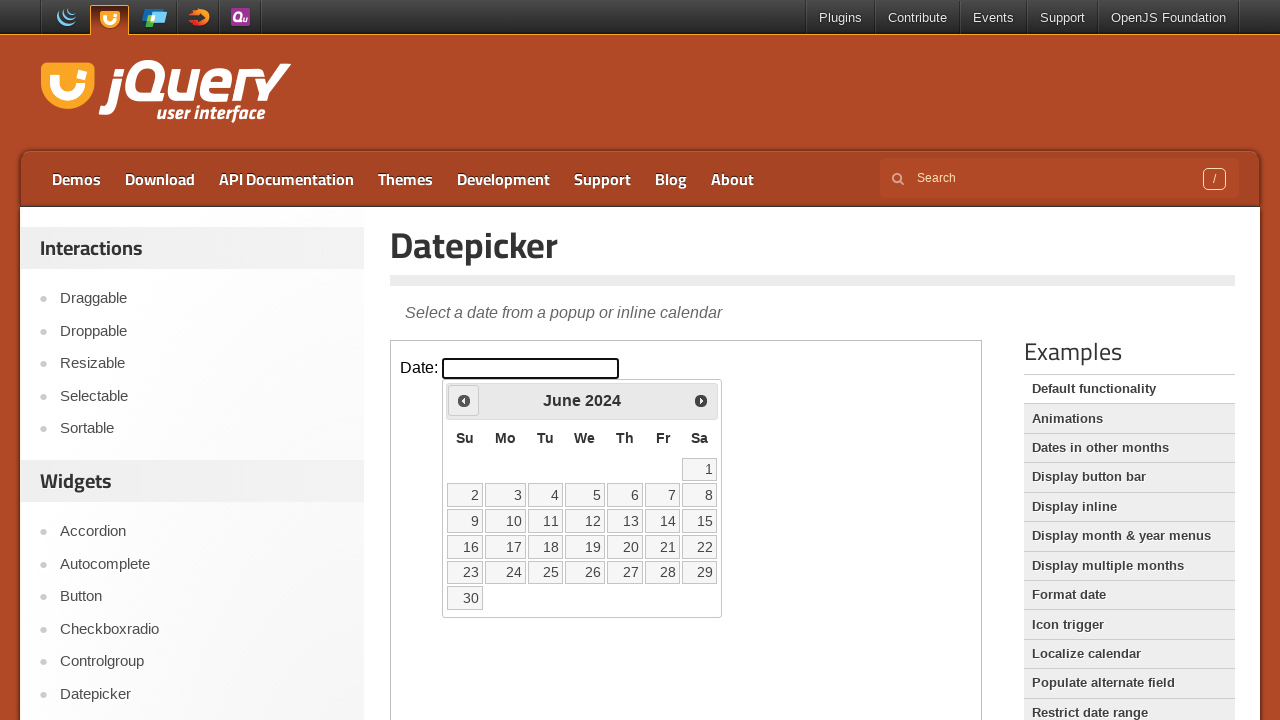

Waited for calendar to update
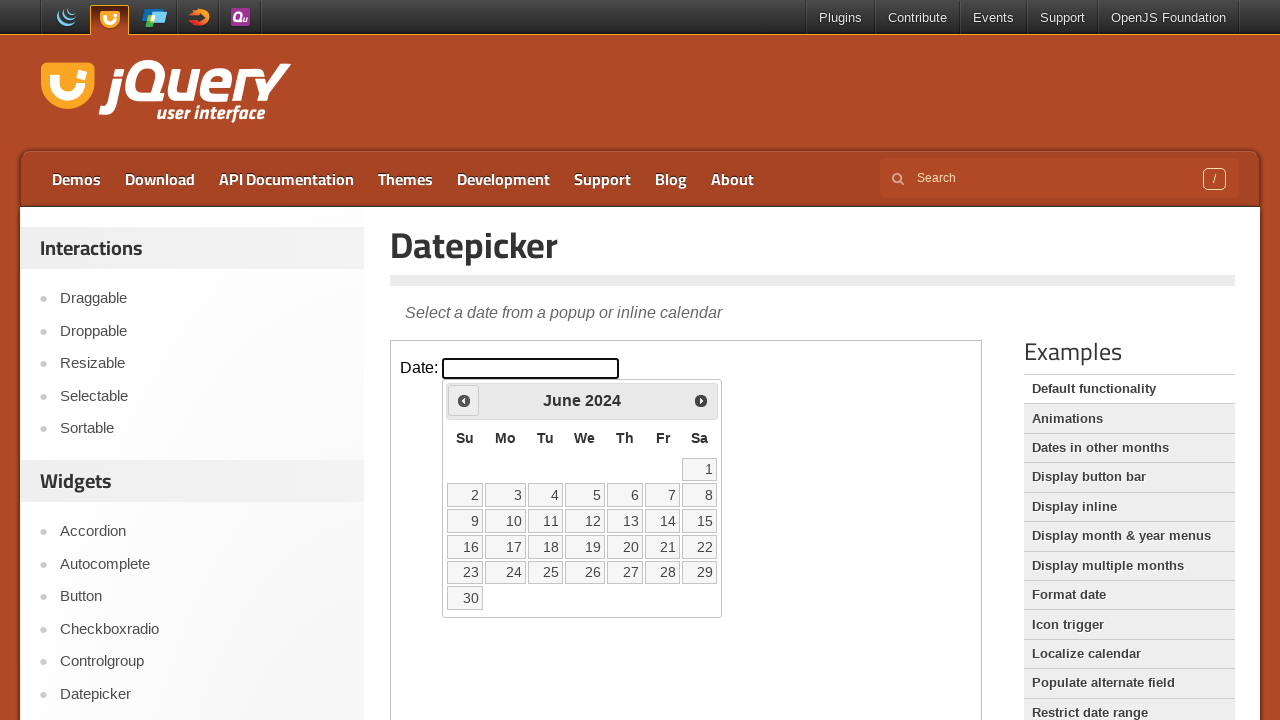

Clicked previous button to navigate backwards (currently at June 2024) at (464, 400) on iframe.demo-frame >> internal:control=enter-frame >> a[title='Prev']
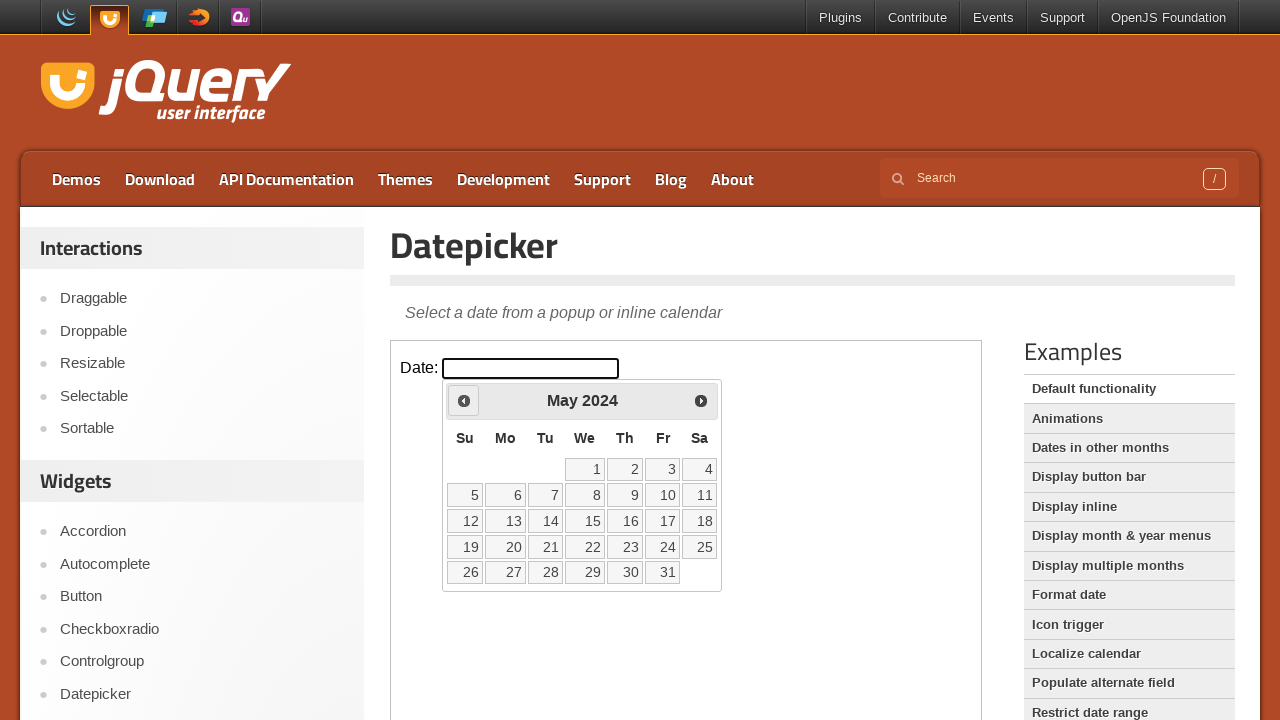

Waited for calendar to update
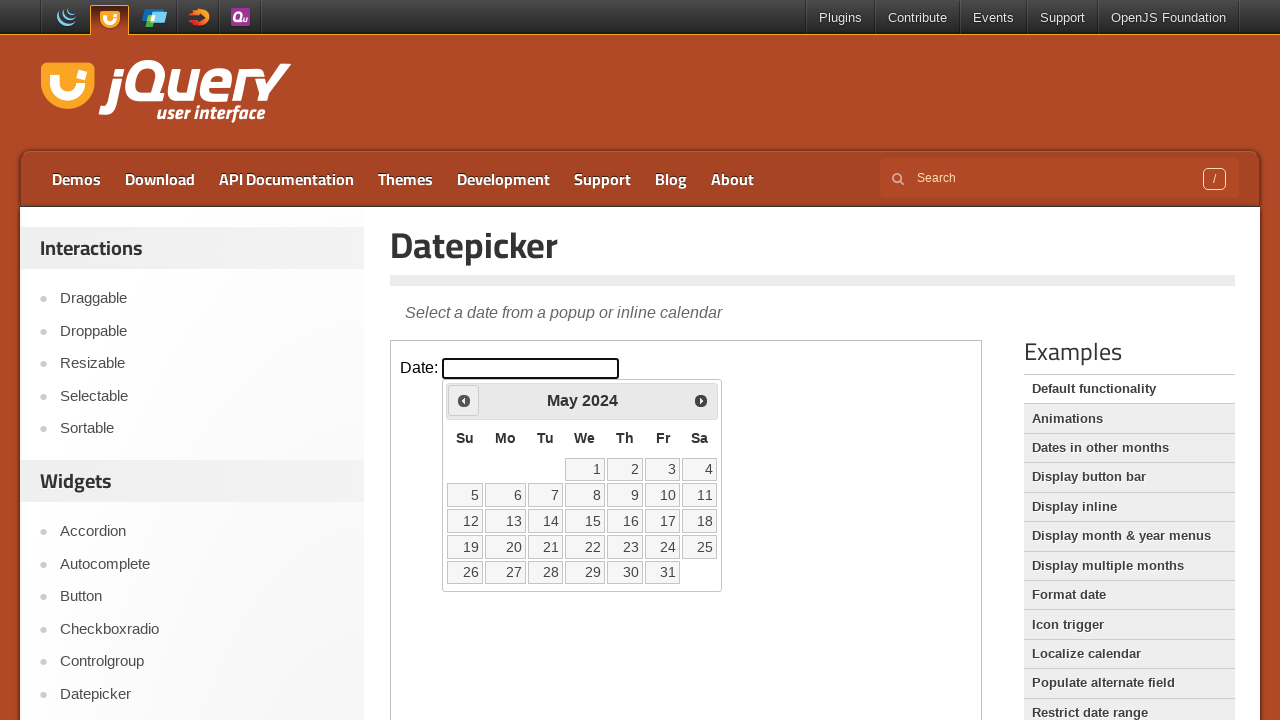

Clicked previous button to navigate backwards (currently at May 2024) at (464, 400) on iframe.demo-frame >> internal:control=enter-frame >> a[title='Prev']
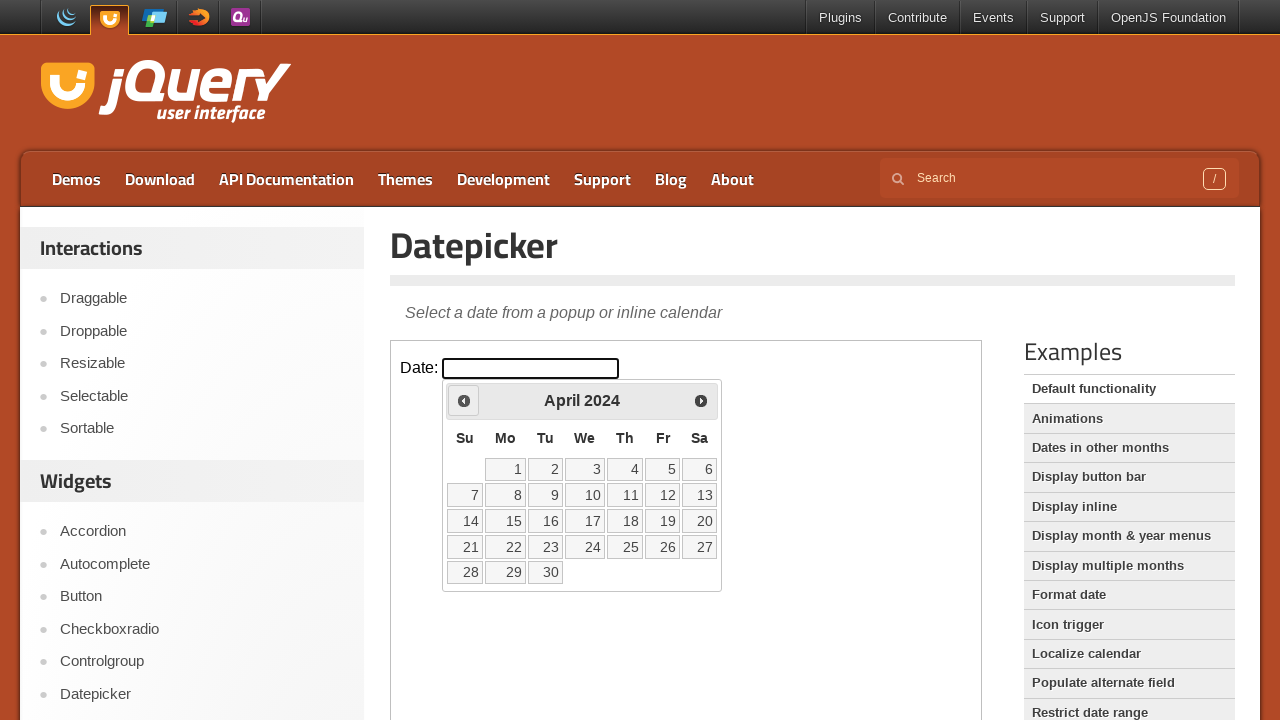

Waited for calendar to update
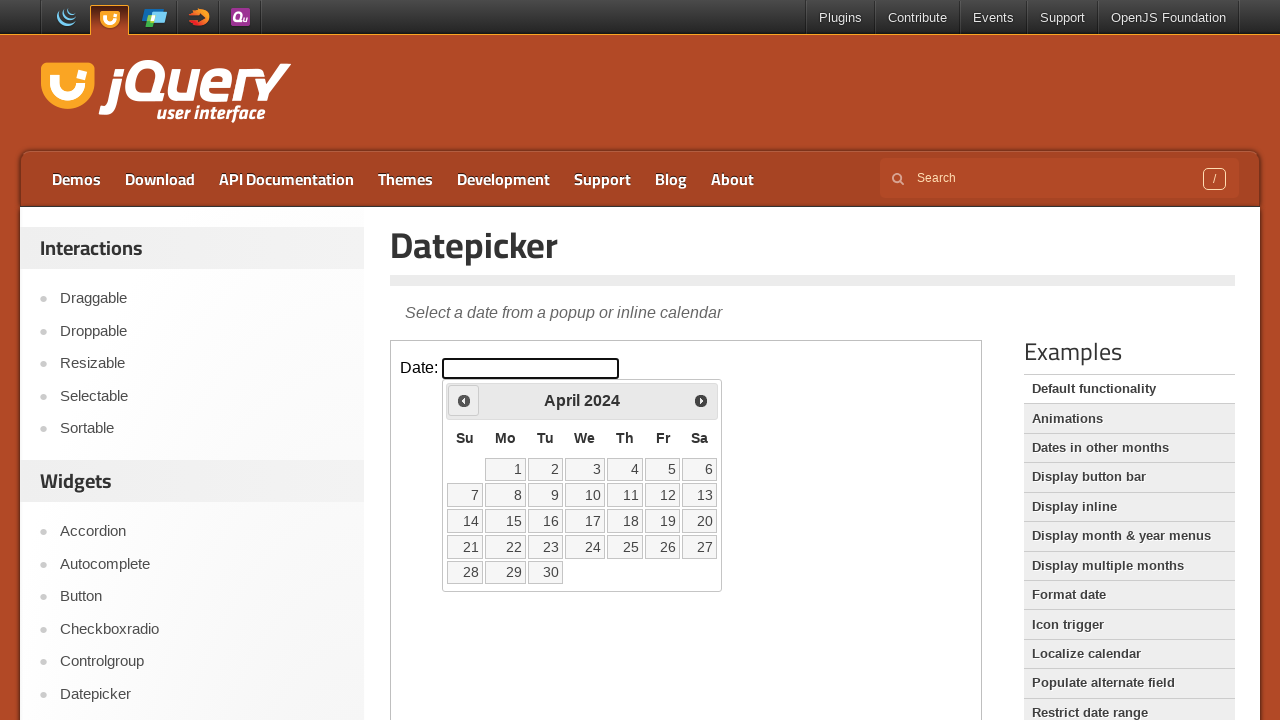

Clicked previous button to navigate backwards (currently at April 2024) at (464, 400) on iframe.demo-frame >> internal:control=enter-frame >> a[title='Prev']
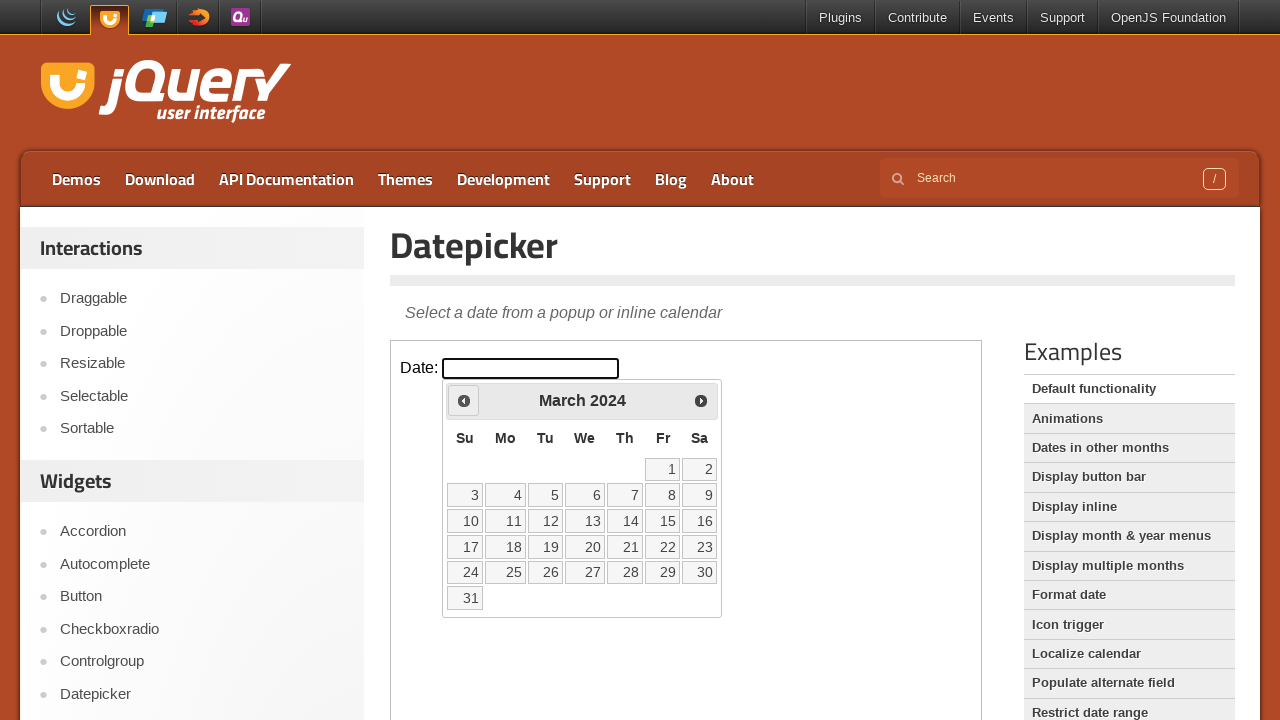

Waited for calendar to update
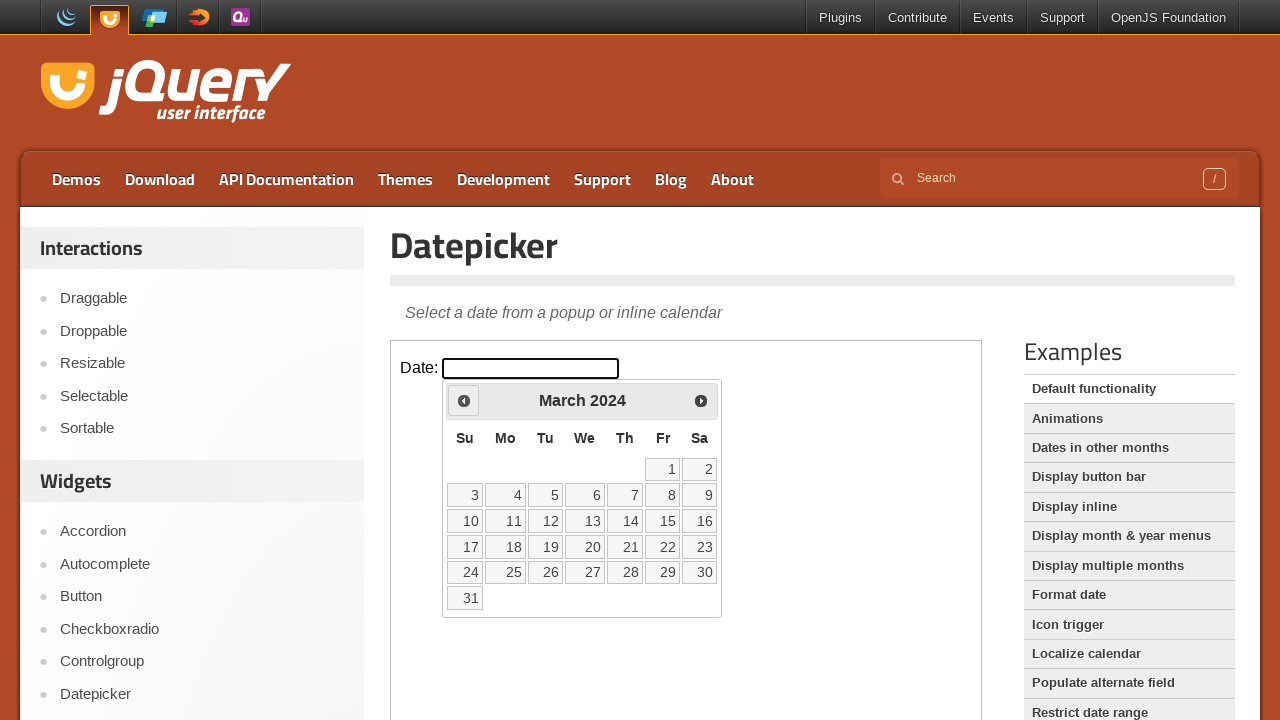

Clicked previous button to navigate backwards (currently at March 2024) at (464, 400) on iframe.demo-frame >> internal:control=enter-frame >> a[title='Prev']
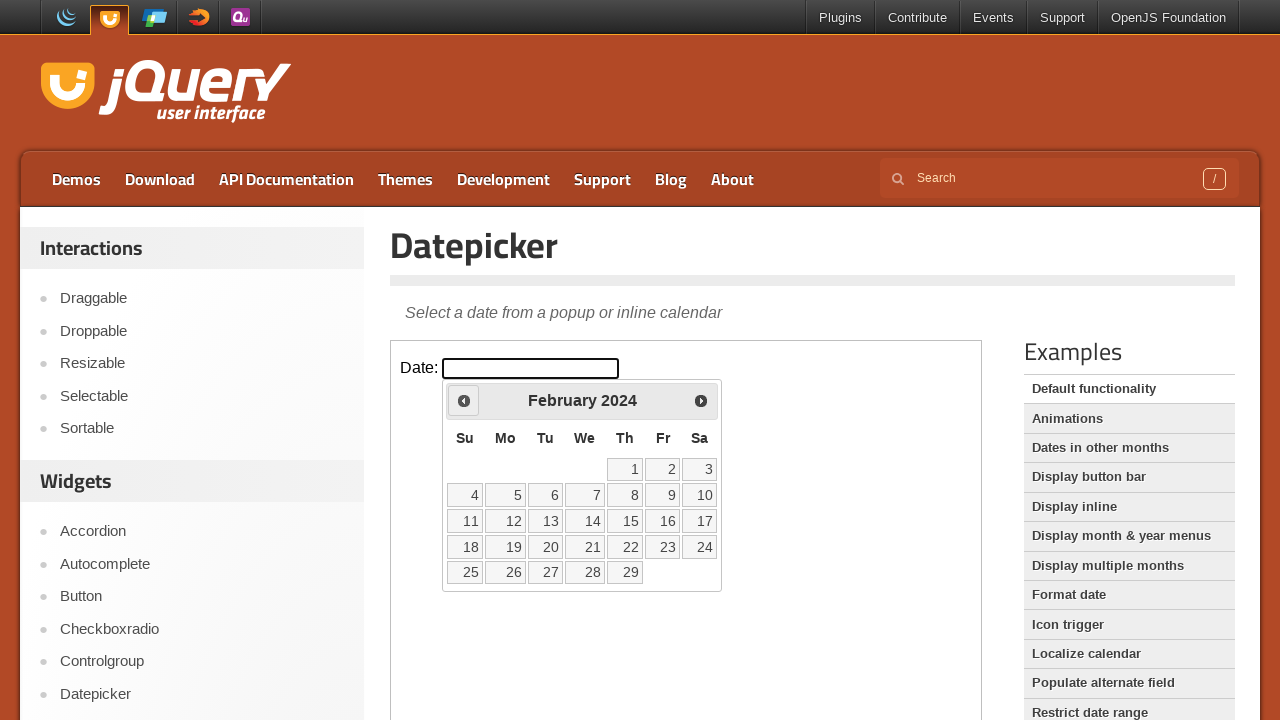

Waited for calendar to update
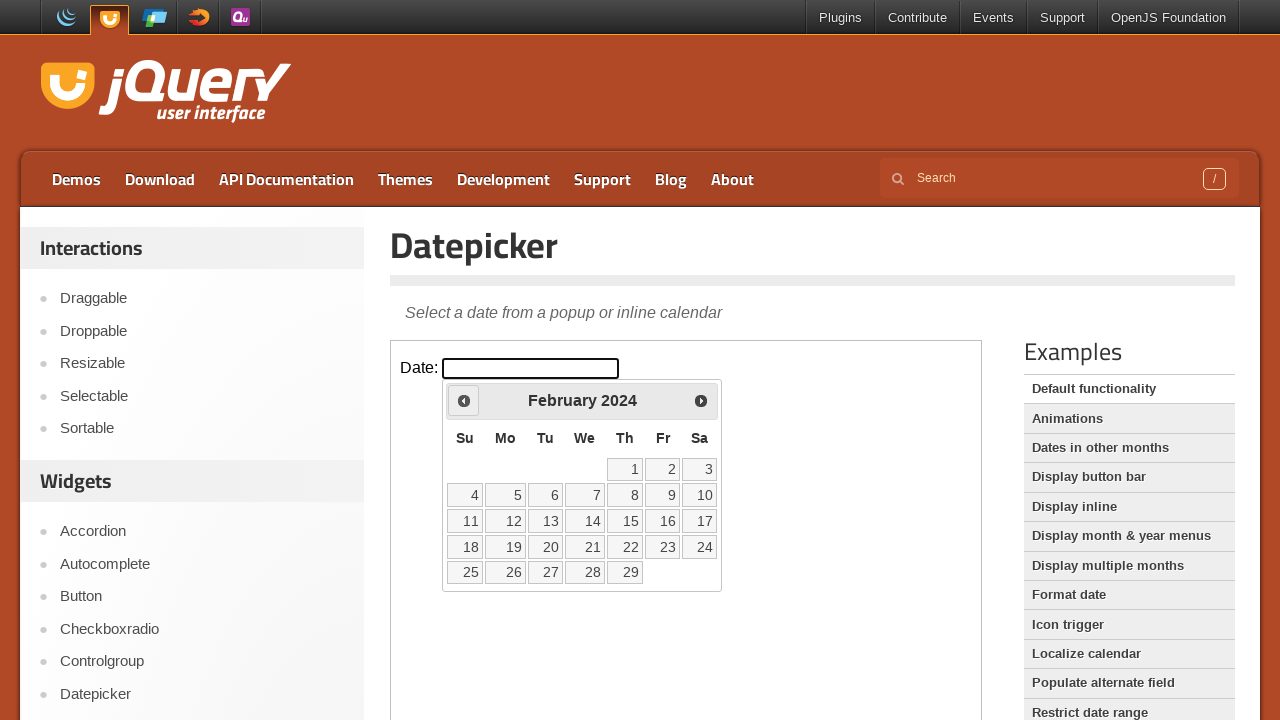

Clicked previous button to navigate backwards (currently at February 2024) at (464, 400) on iframe.demo-frame >> internal:control=enter-frame >> a[title='Prev']
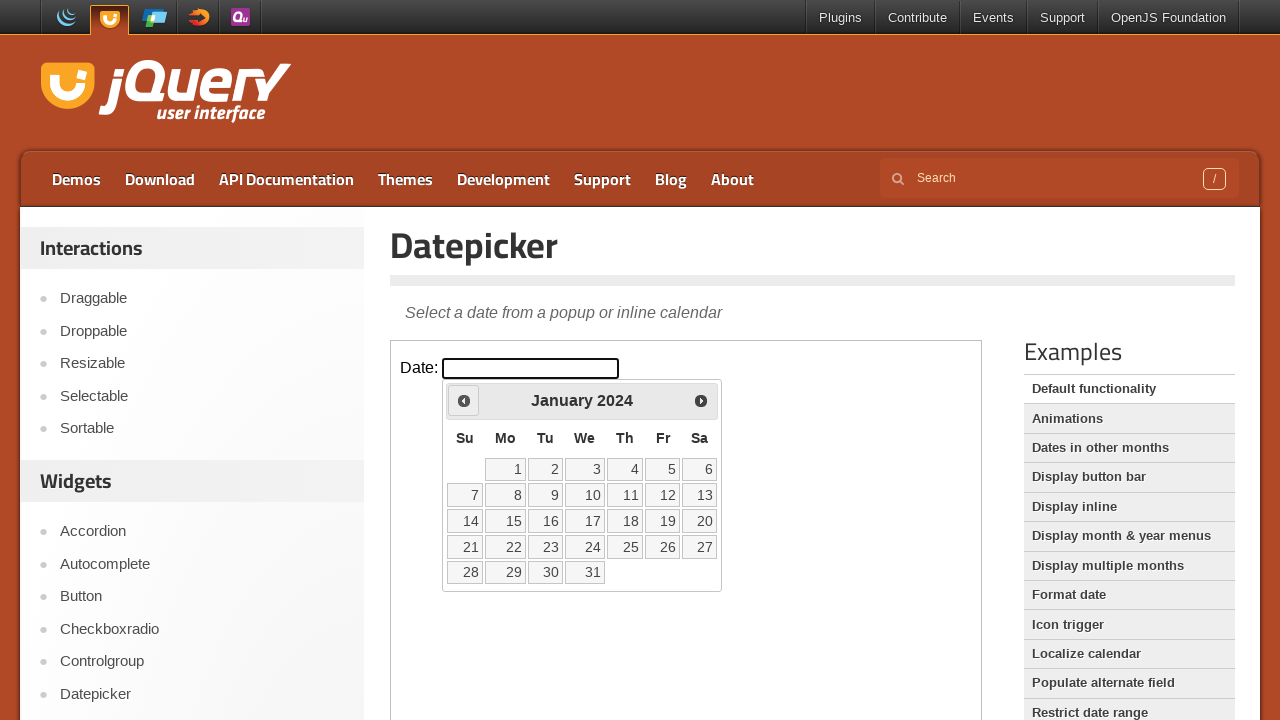

Waited for calendar to update
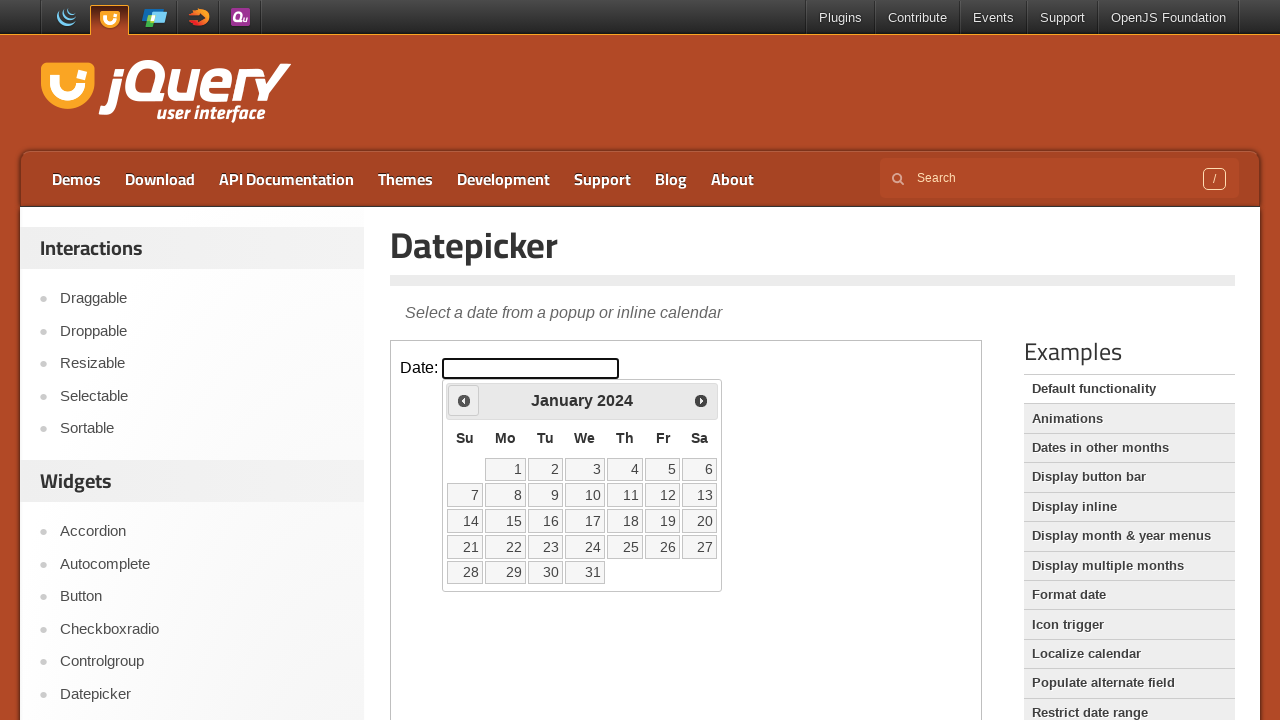

Clicked previous button to navigate backwards (currently at January 2024) at (464, 400) on iframe.demo-frame >> internal:control=enter-frame >> a[title='Prev']
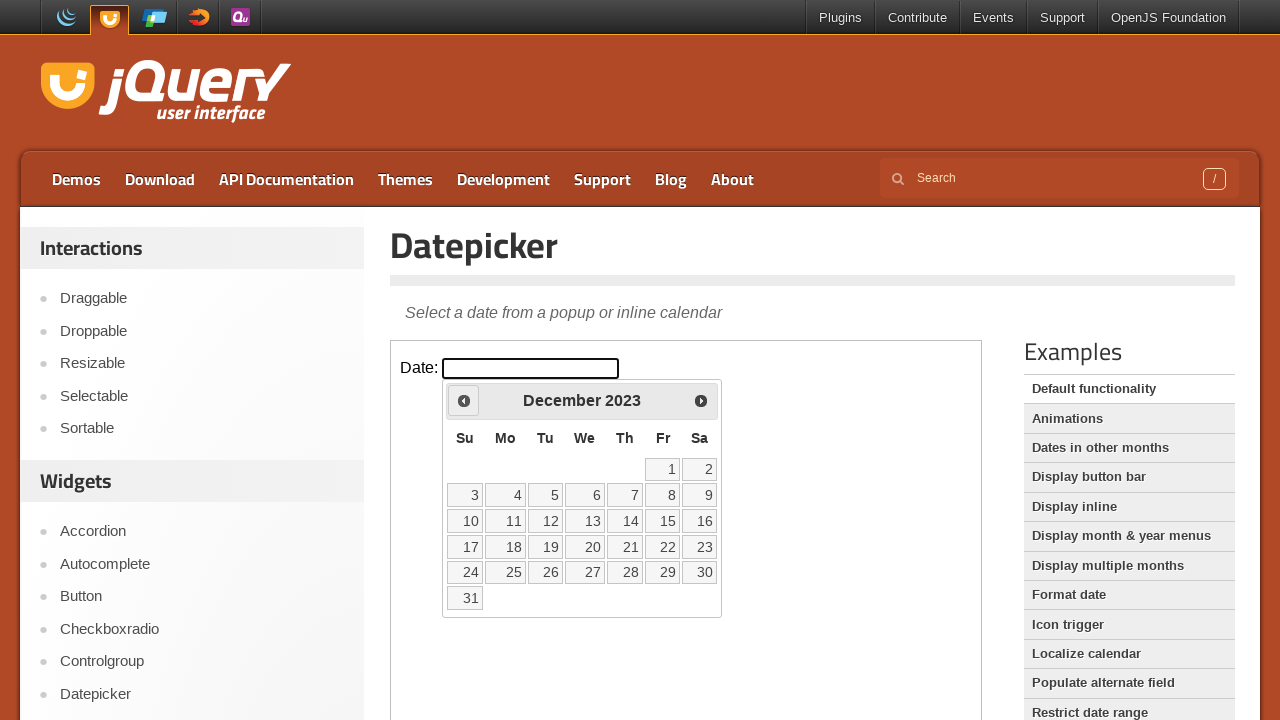

Waited for calendar to update
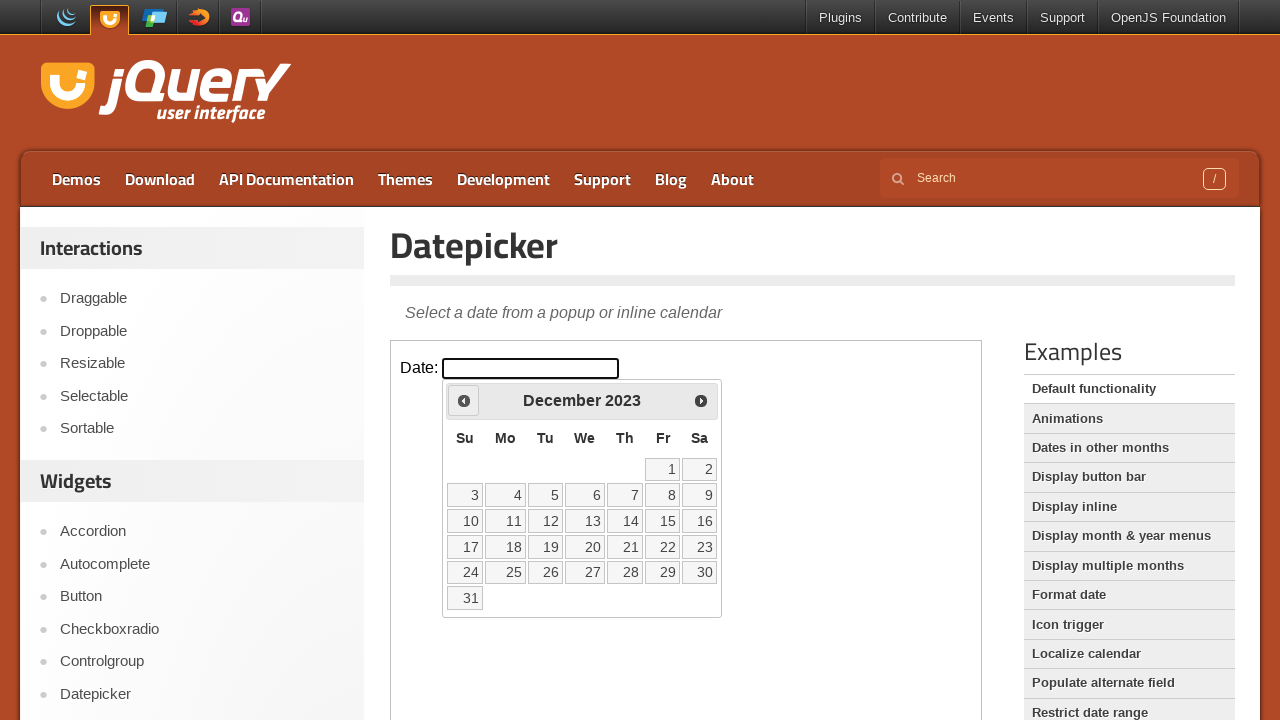

Clicked previous button to navigate backwards (currently at December 2023) at (464, 400) on iframe.demo-frame >> internal:control=enter-frame >> a[title='Prev']
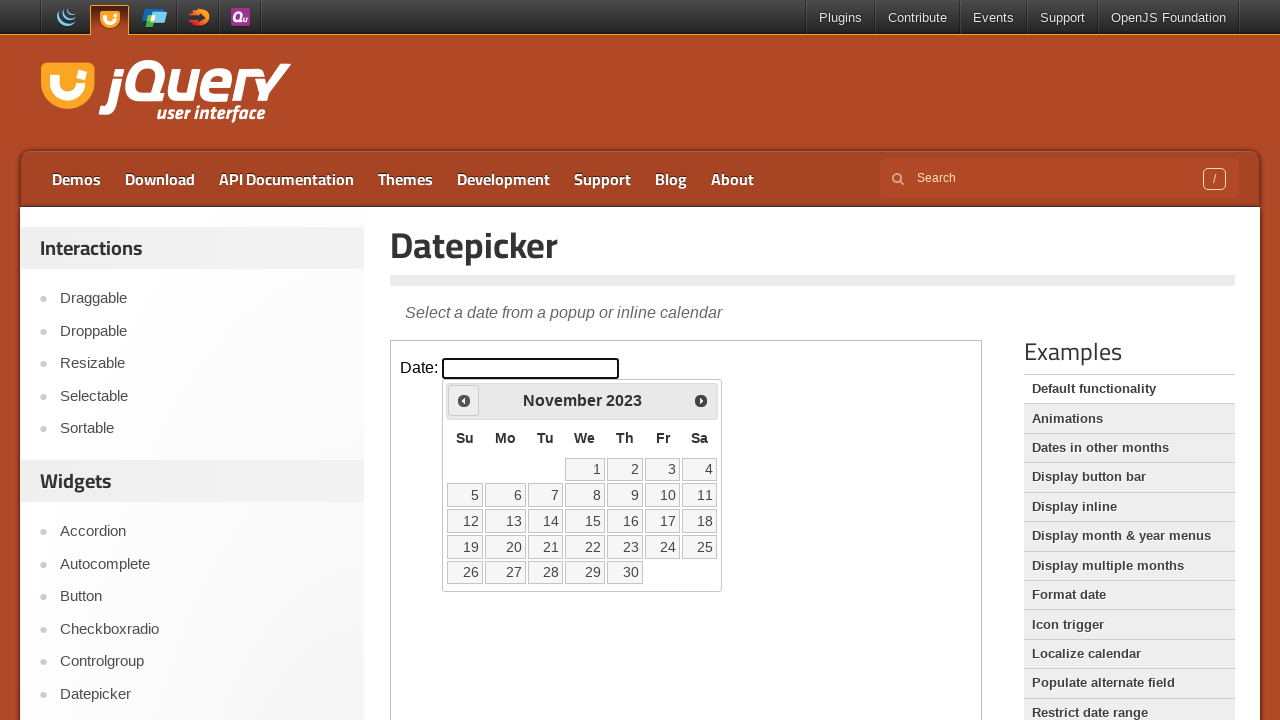

Waited for calendar to update
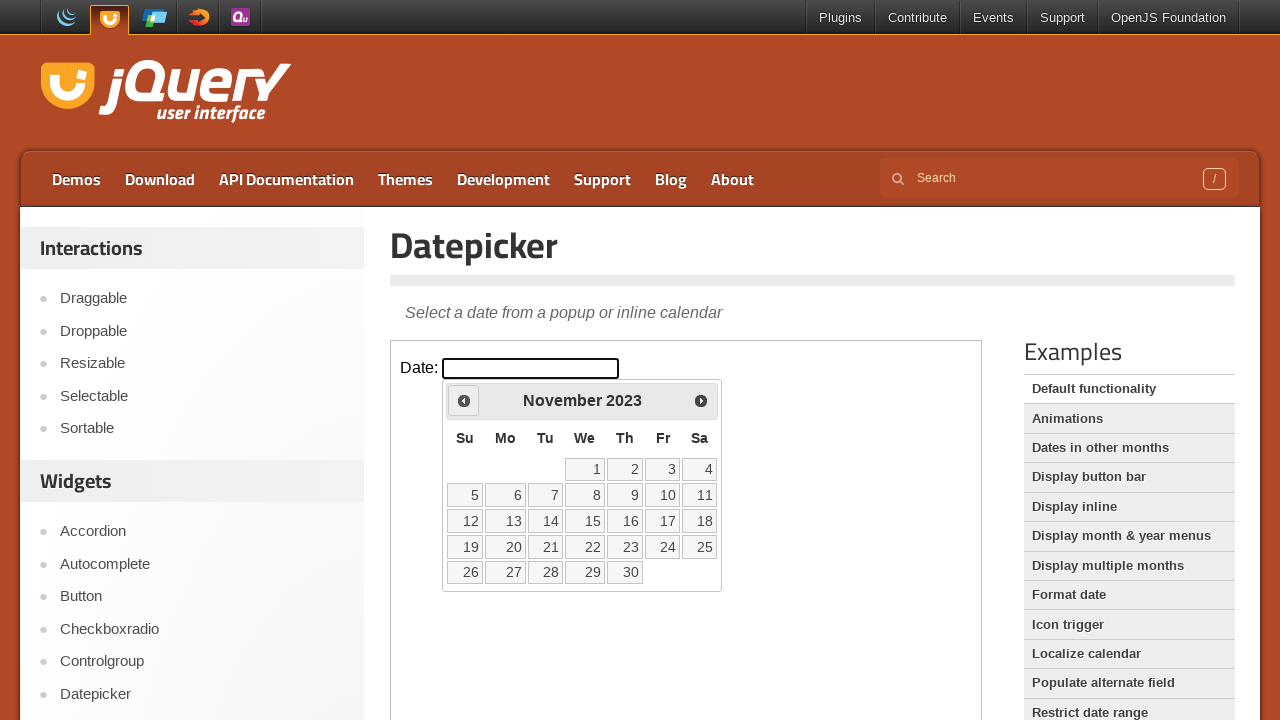

Clicked previous button to navigate backwards (currently at November 2023) at (464, 400) on iframe.demo-frame >> internal:control=enter-frame >> a[title='Prev']
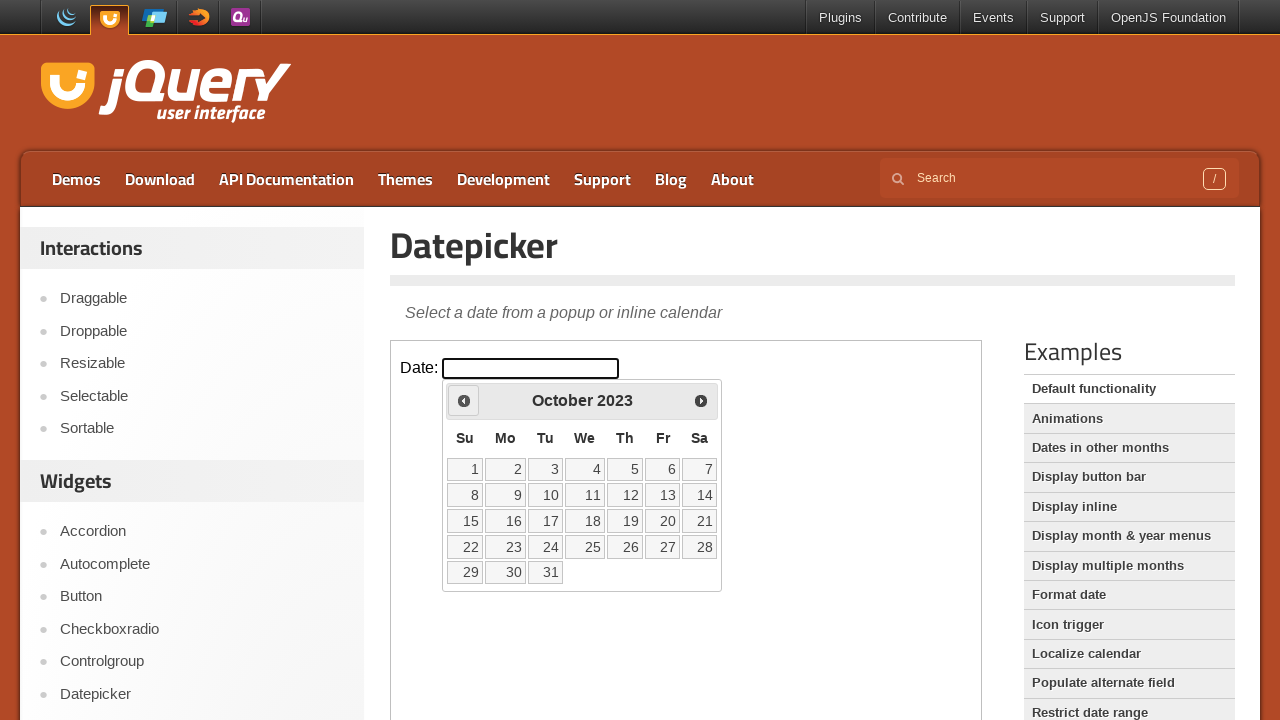

Waited for calendar to update
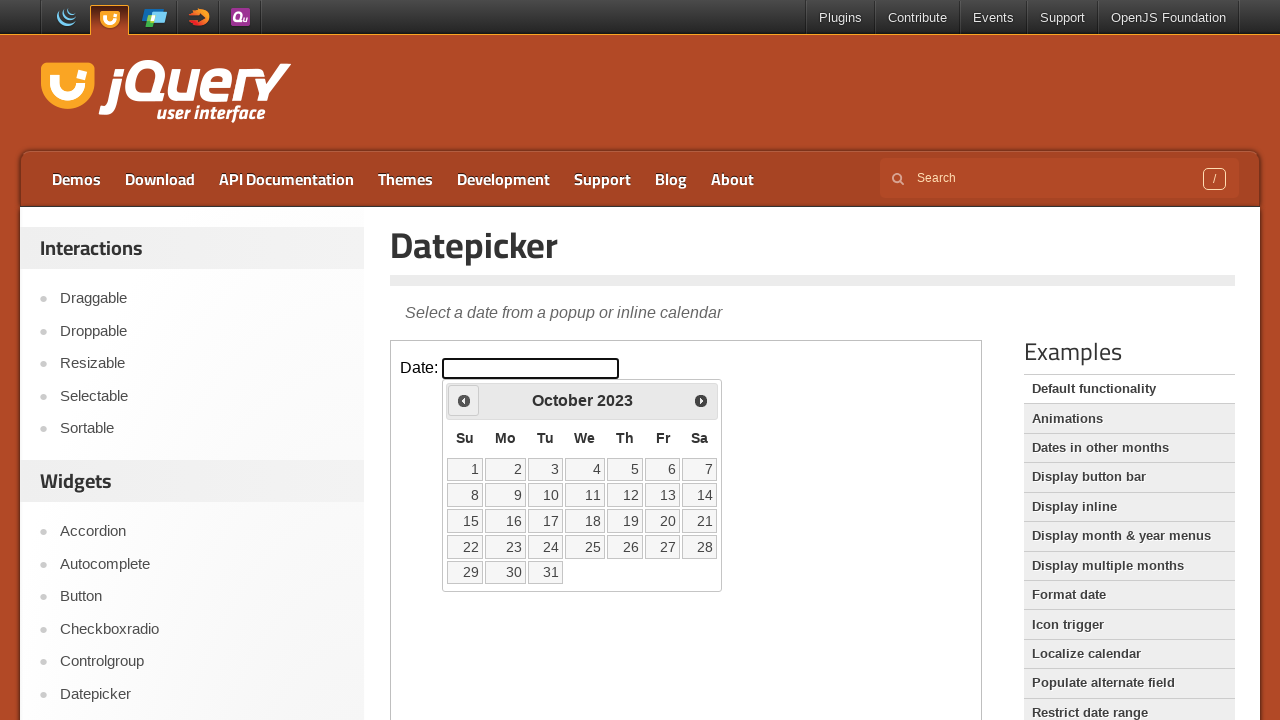

Clicked previous button to navigate backwards (currently at October 2023) at (464, 400) on iframe.demo-frame >> internal:control=enter-frame >> a[title='Prev']
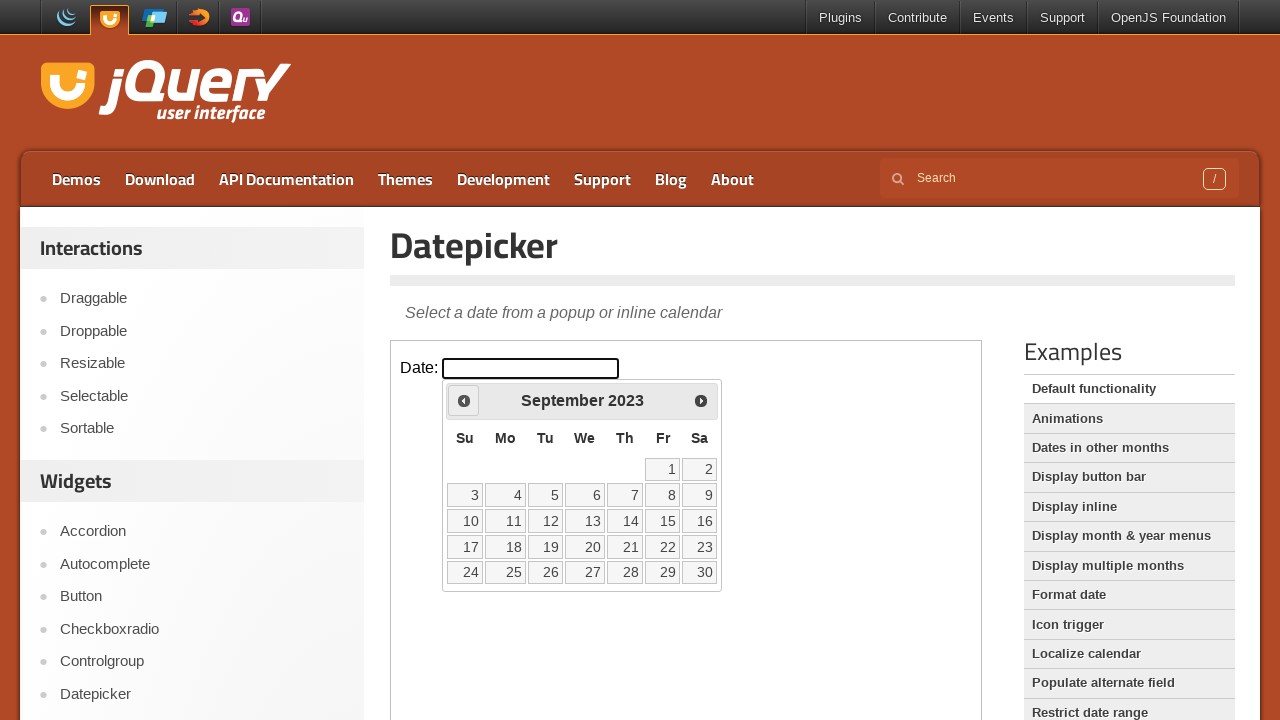

Waited for calendar to update
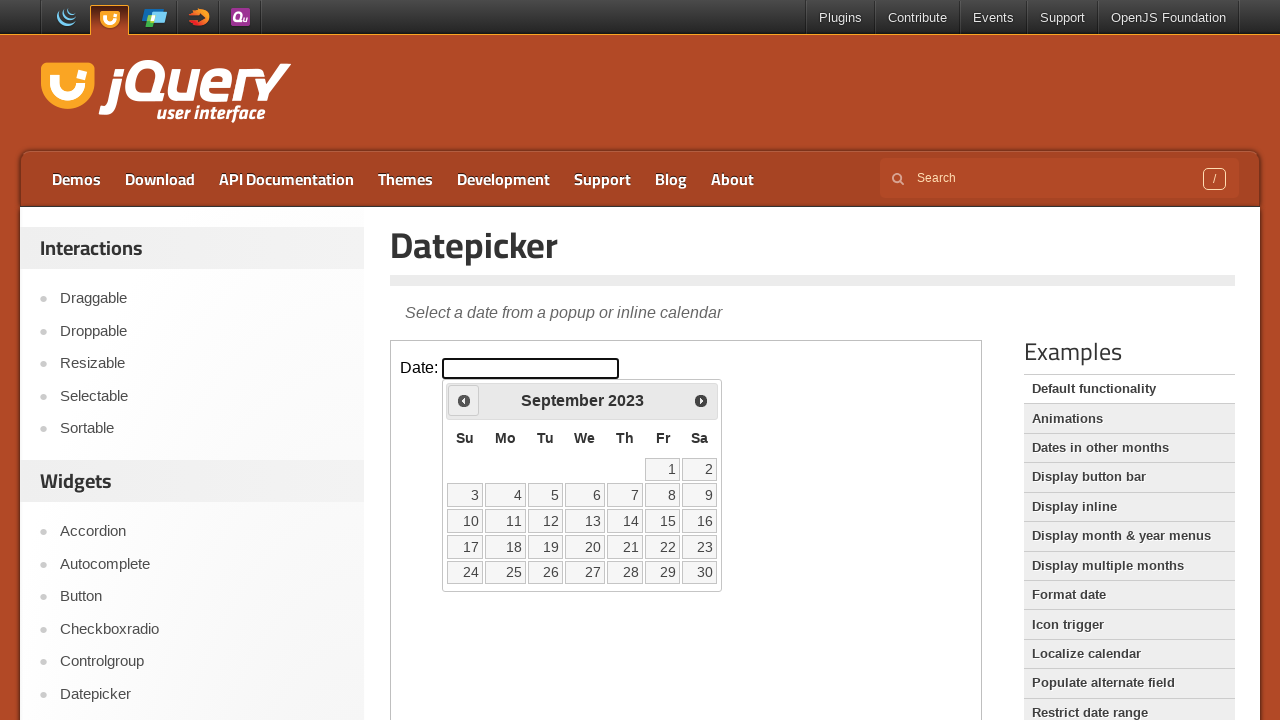

Clicked previous button to navigate backwards (currently at September 2023) at (464, 400) on iframe.demo-frame >> internal:control=enter-frame >> a[title='Prev']
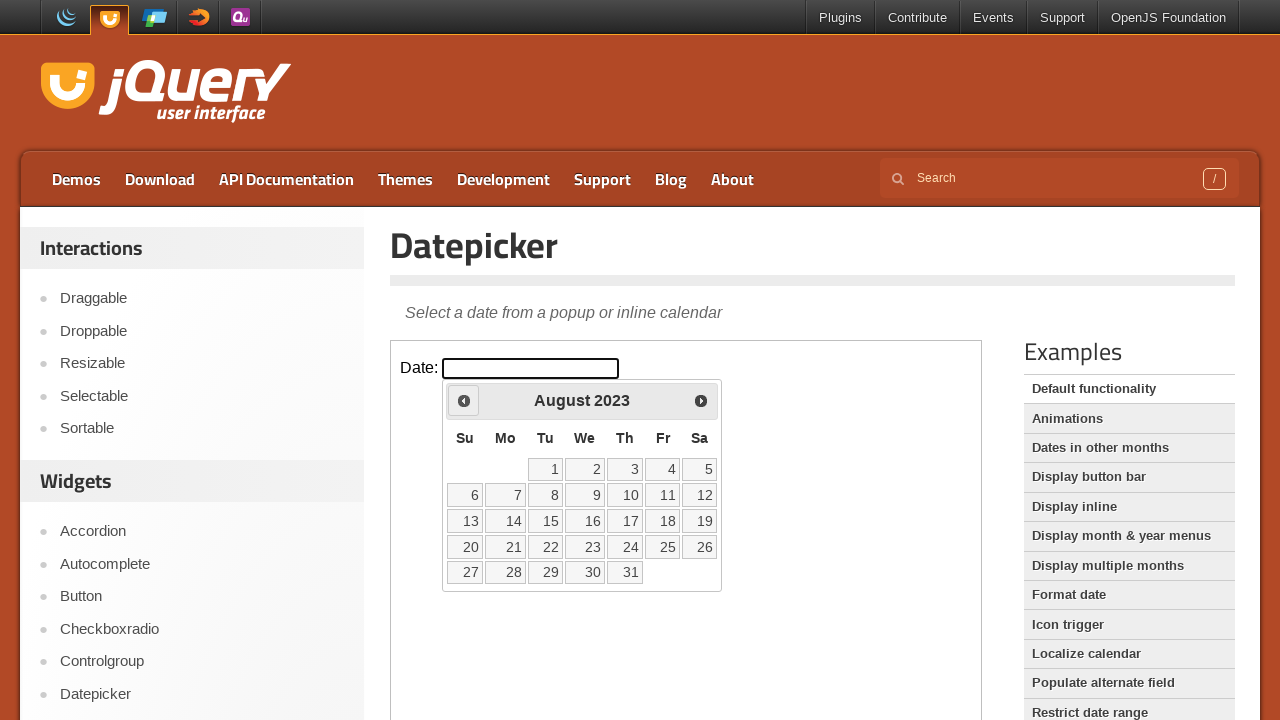

Waited for calendar to update
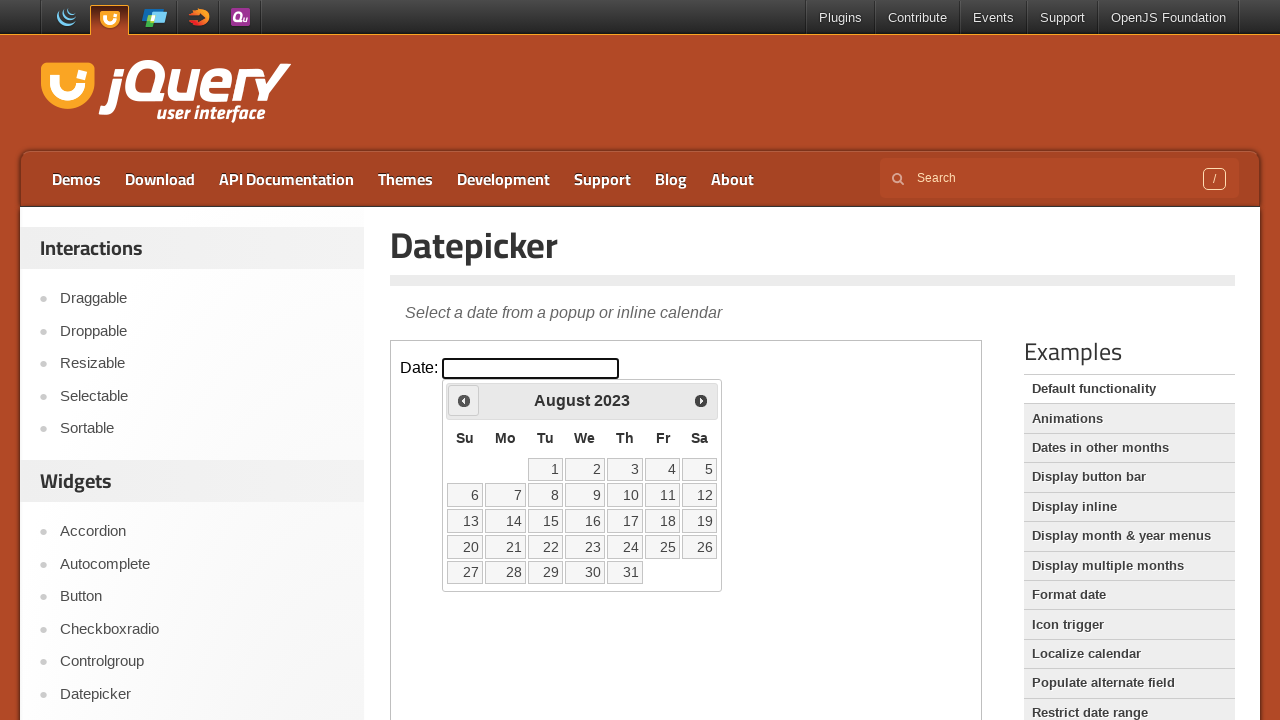

Clicked previous button to navigate backwards (currently at August 2023) at (464, 400) on iframe.demo-frame >> internal:control=enter-frame >> a[title='Prev']
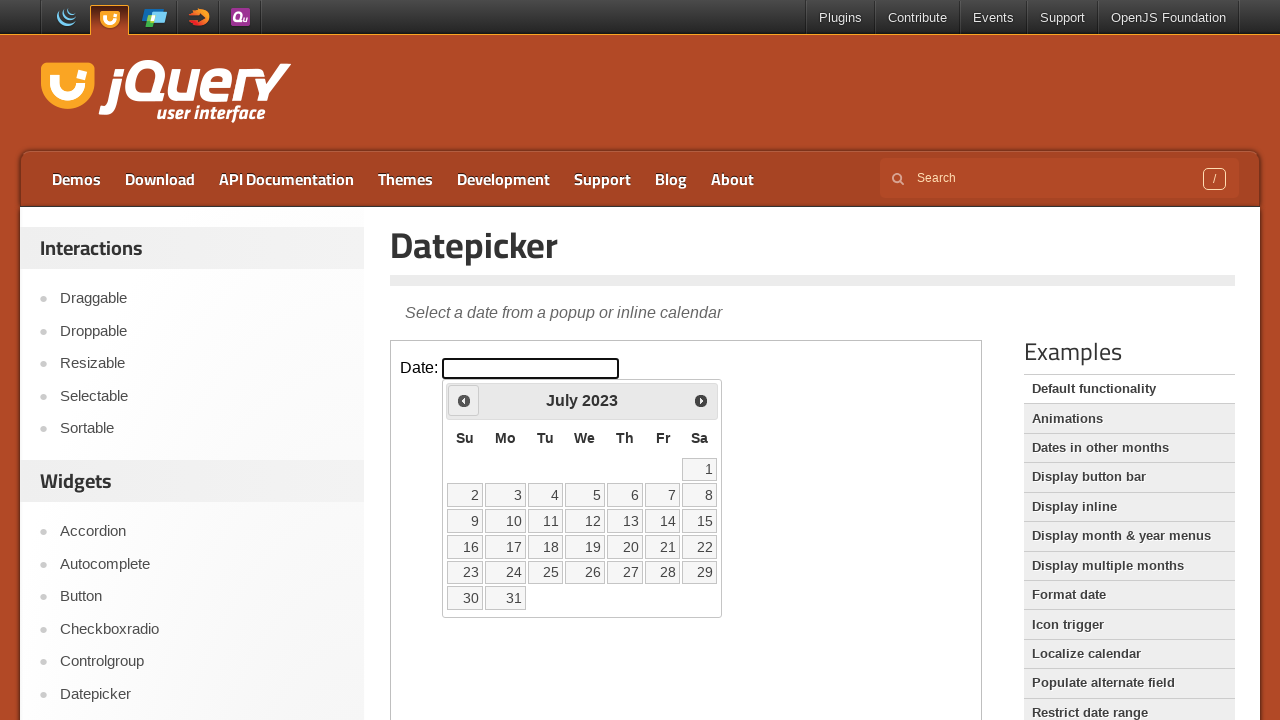

Waited for calendar to update
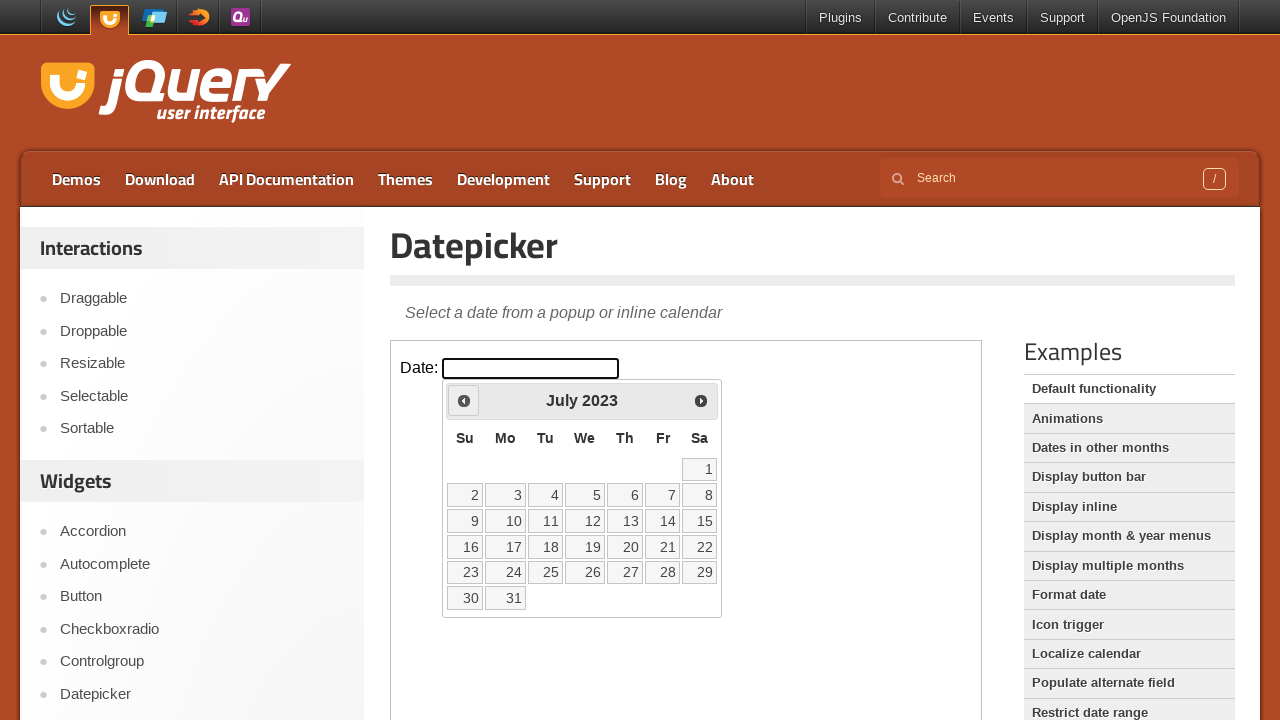

Clicked previous button to navigate backwards (currently at July 2023) at (464, 400) on iframe.demo-frame >> internal:control=enter-frame >> a[title='Prev']
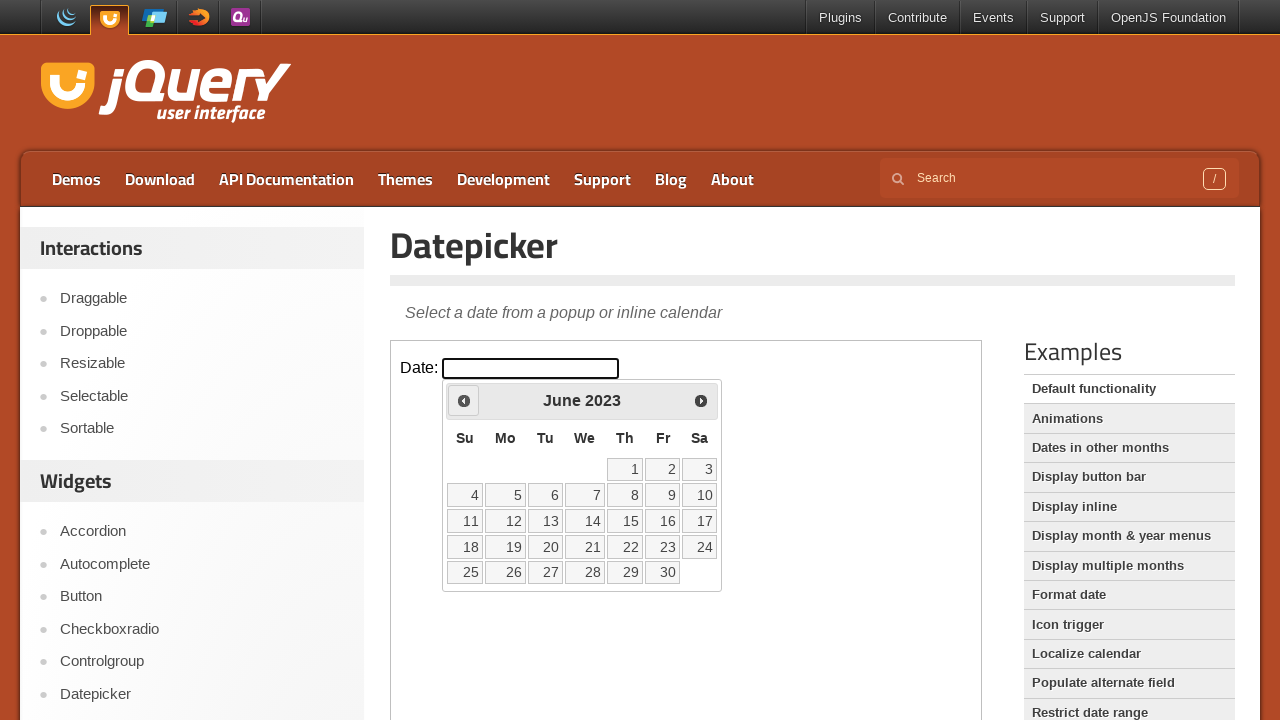

Waited for calendar to update
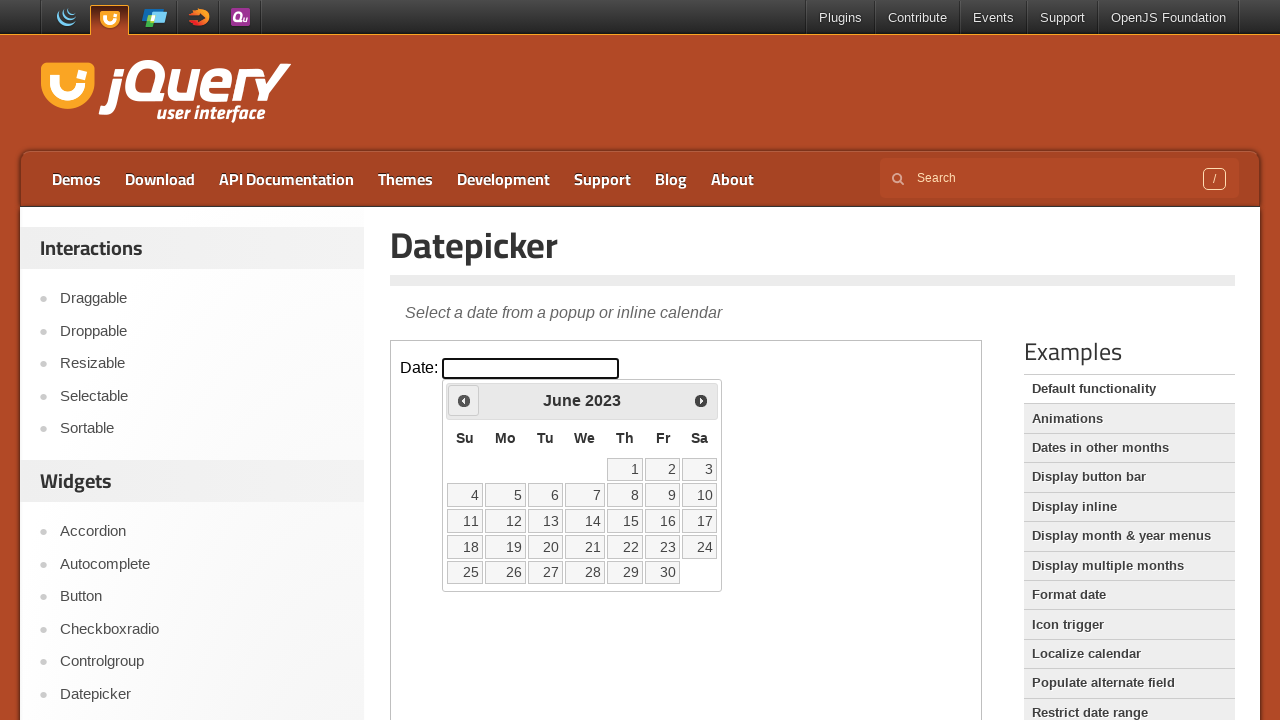

Clicked previous button to navigate backwards (currently at June 2023) at (464, 400) on iframe.demo-frame >> internal:control=enter-frame >> a[title='Prev']
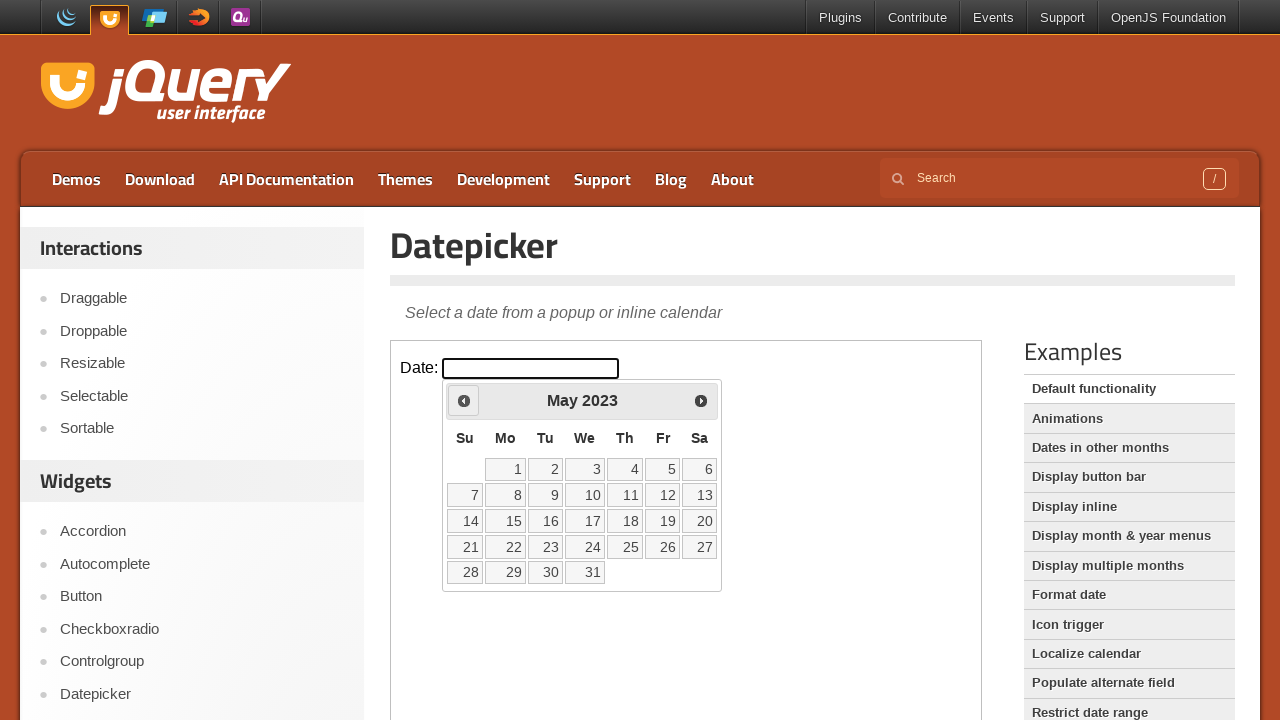

Waited for calendar to update
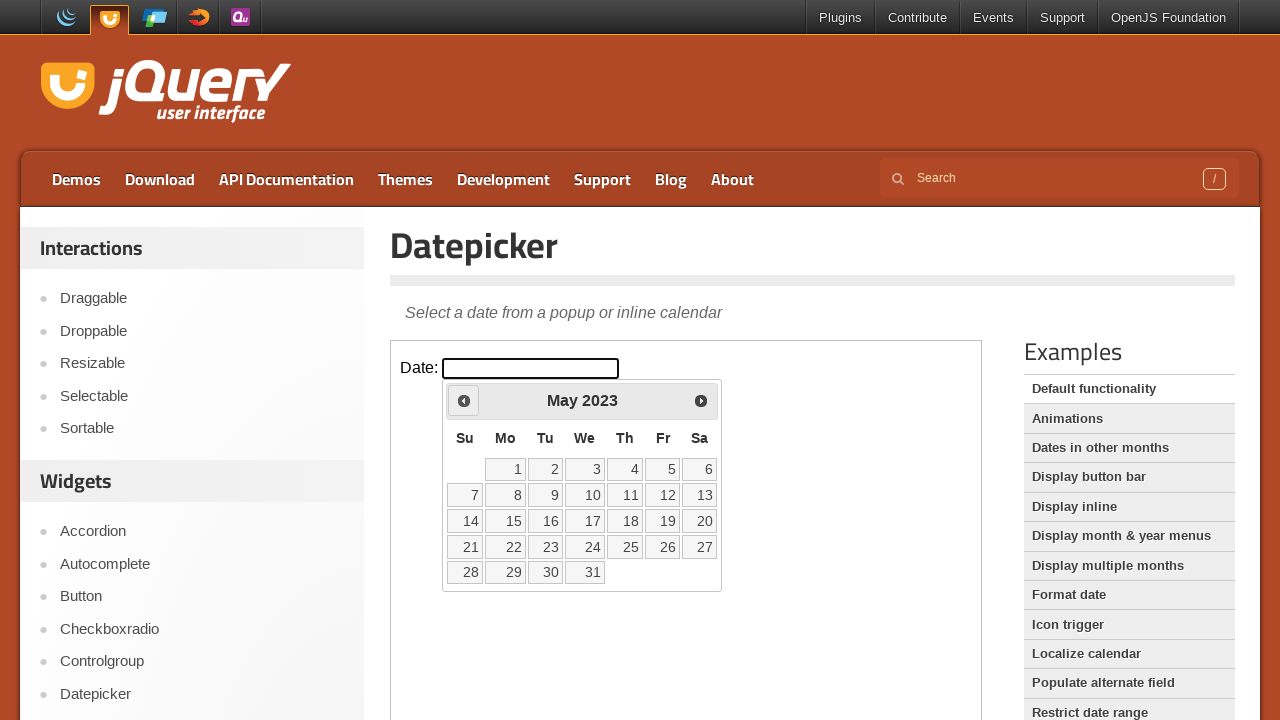

Clicked previous button to navigate backwards (currently at May 2023) at (464, 400) on iframe.demo-frame >> internal:control=enter-frame >> a[title='Prev']
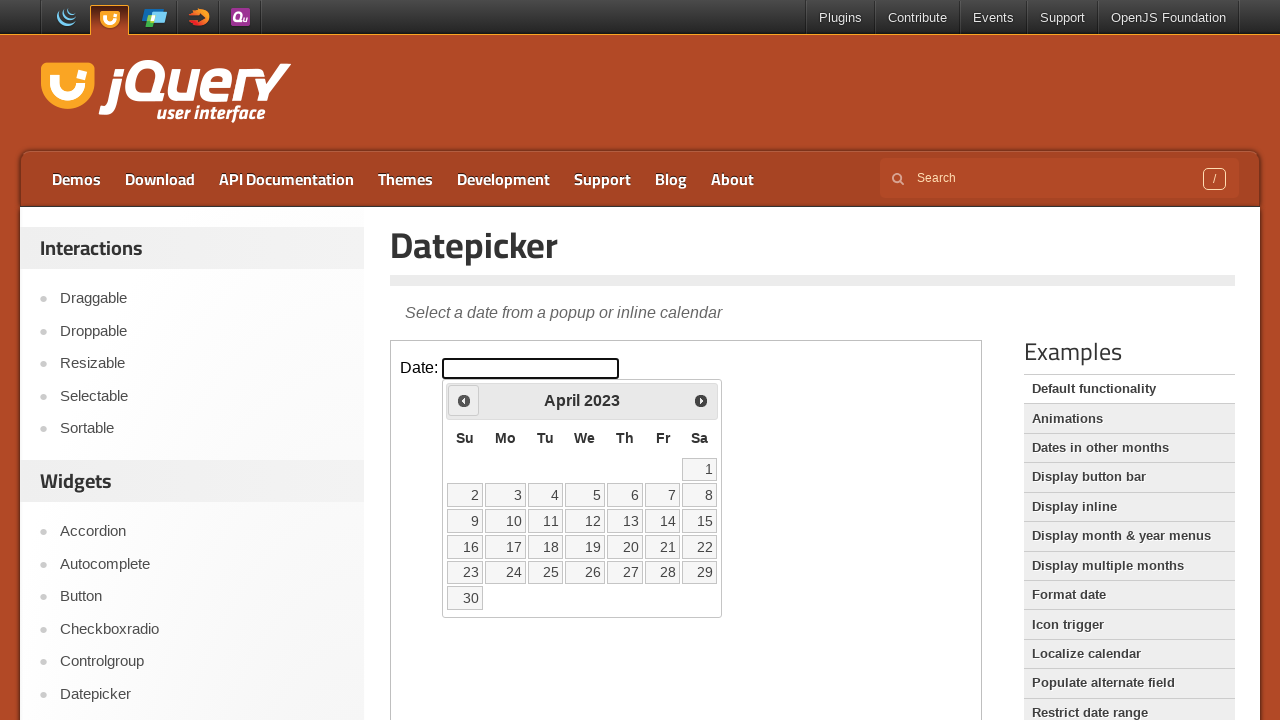

Waited for calendar to update
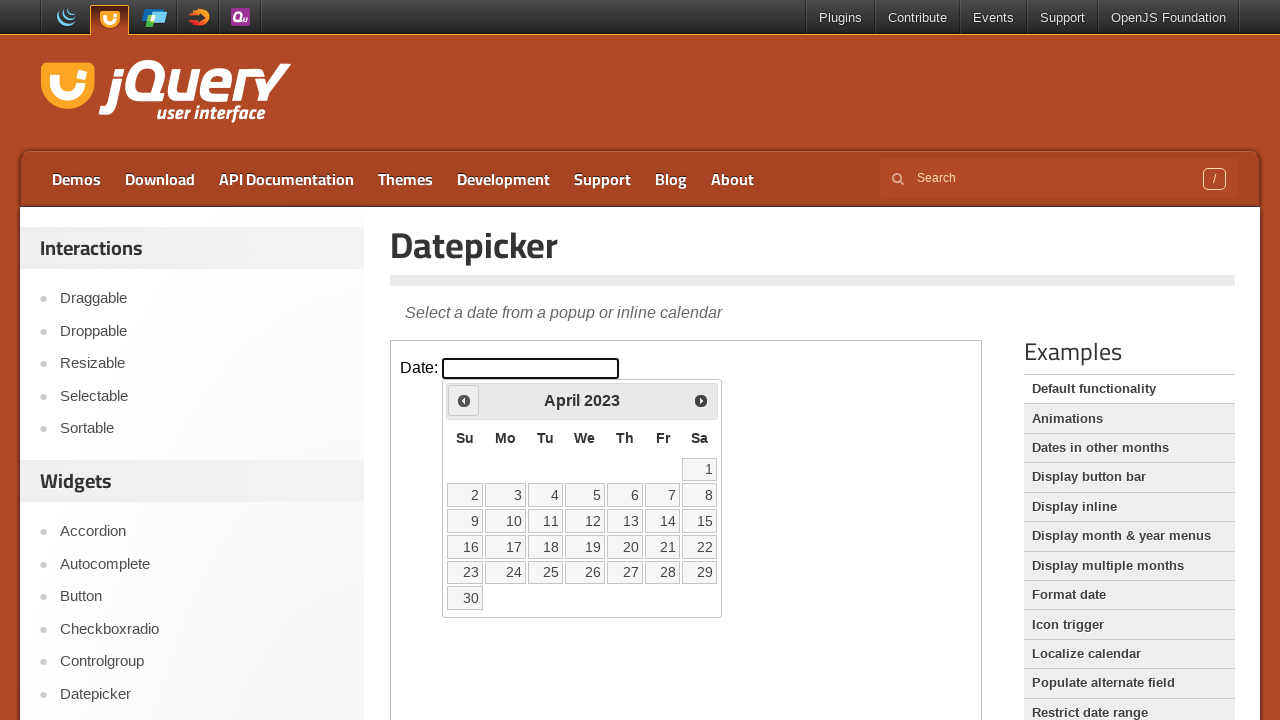

Clicked previous button to navigate backwards (currently at April 2023) at (464, 400) on iframe.demo-frame >> internal:control=enter-frame >> a[title='Prev']
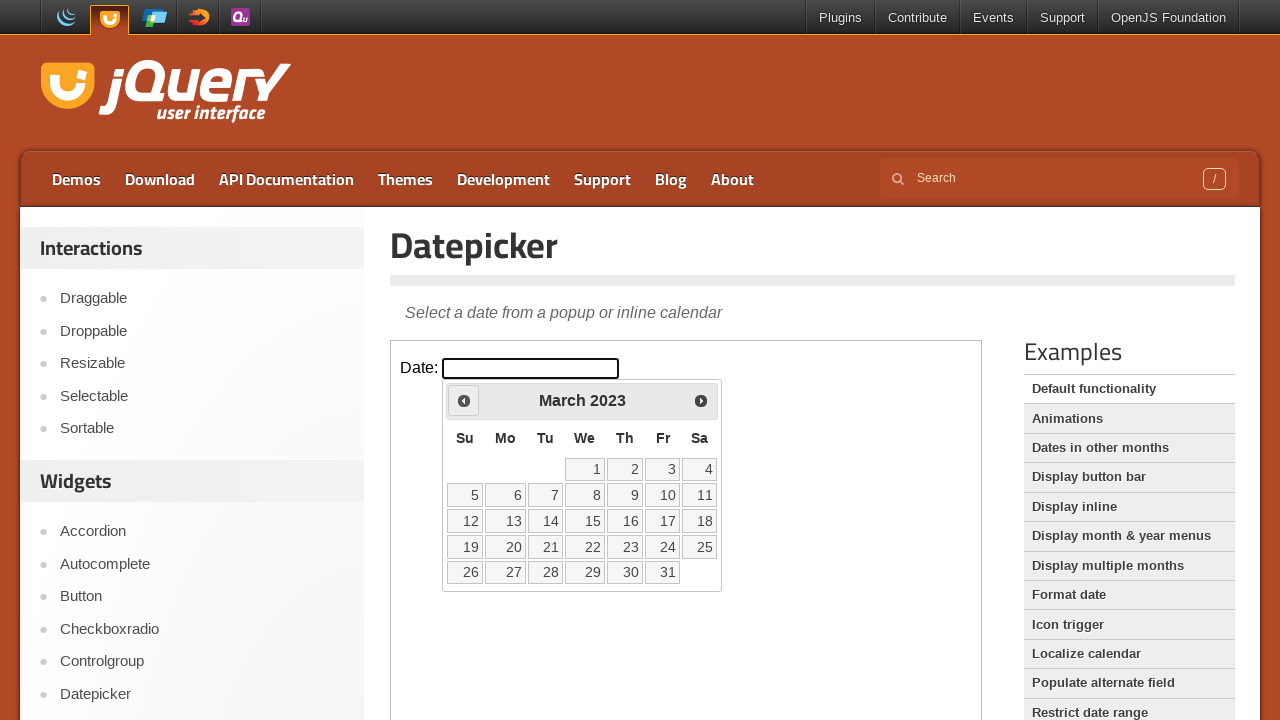

Waited for calendar to update
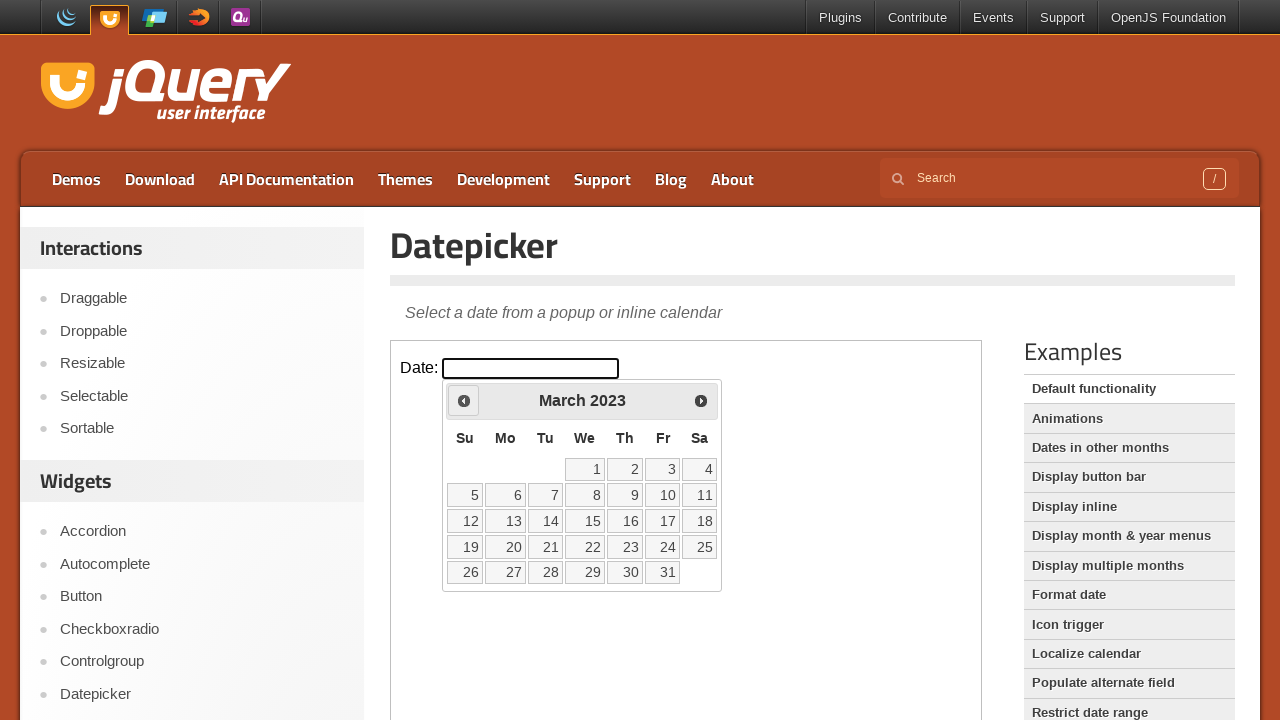

Clicked previous button to navigate backwards (currently at March 2023) at (464, 400) on iframe.demo-frame >> internal:control=enter-frame >> a[title='Prev']
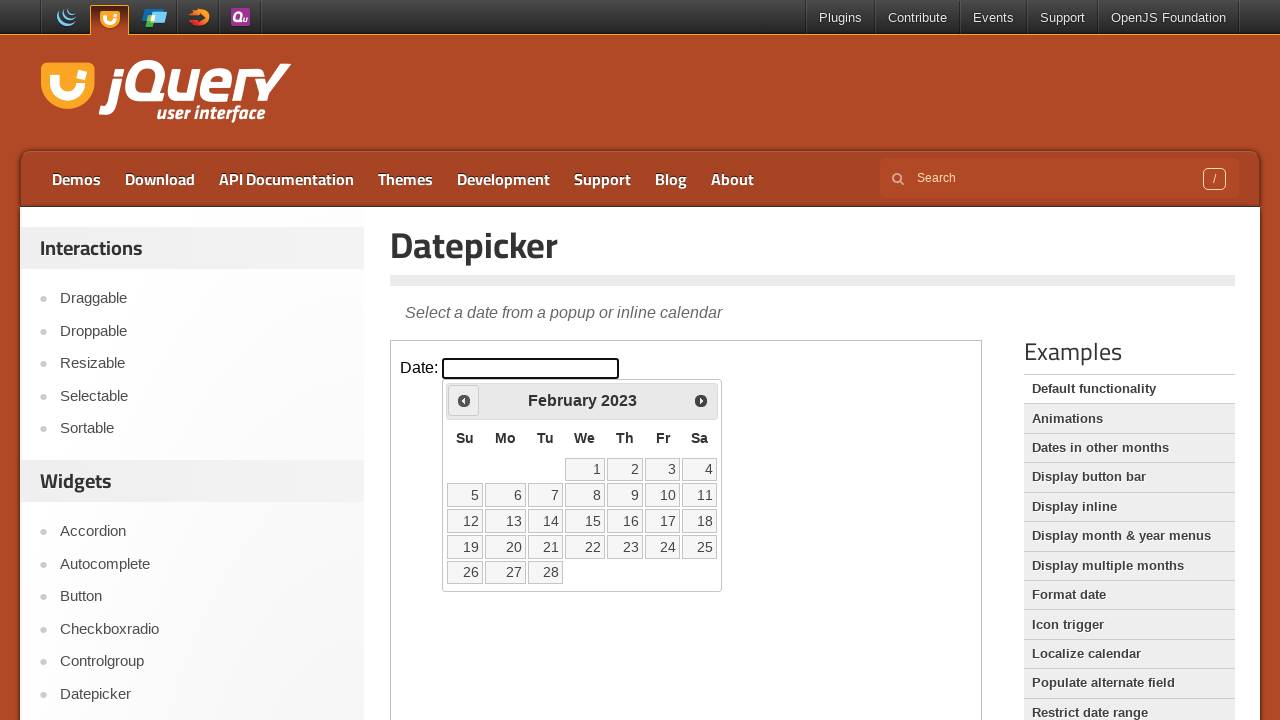

Waited for calendar to update
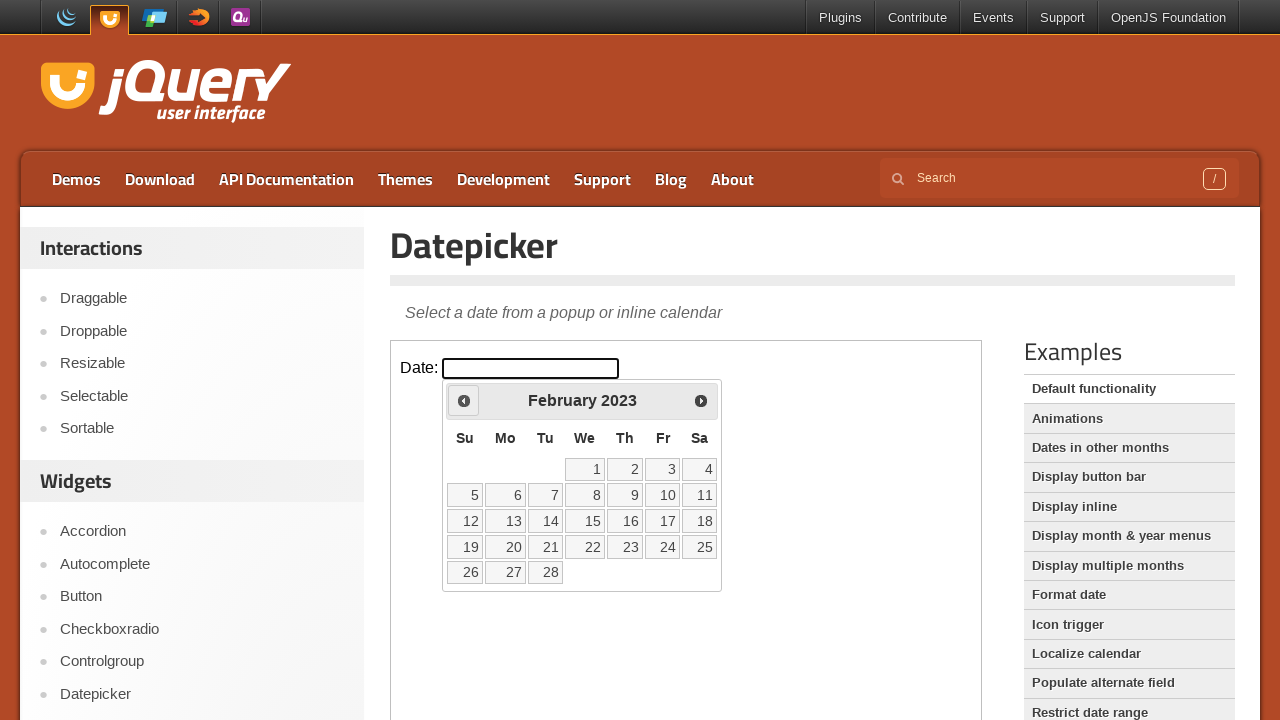

Clicked previous button to navigate backwards (currently at February 2023) at (464, 400) on iframe.demo-frame >> internal:control=enter-frame >> a[title='Prev']
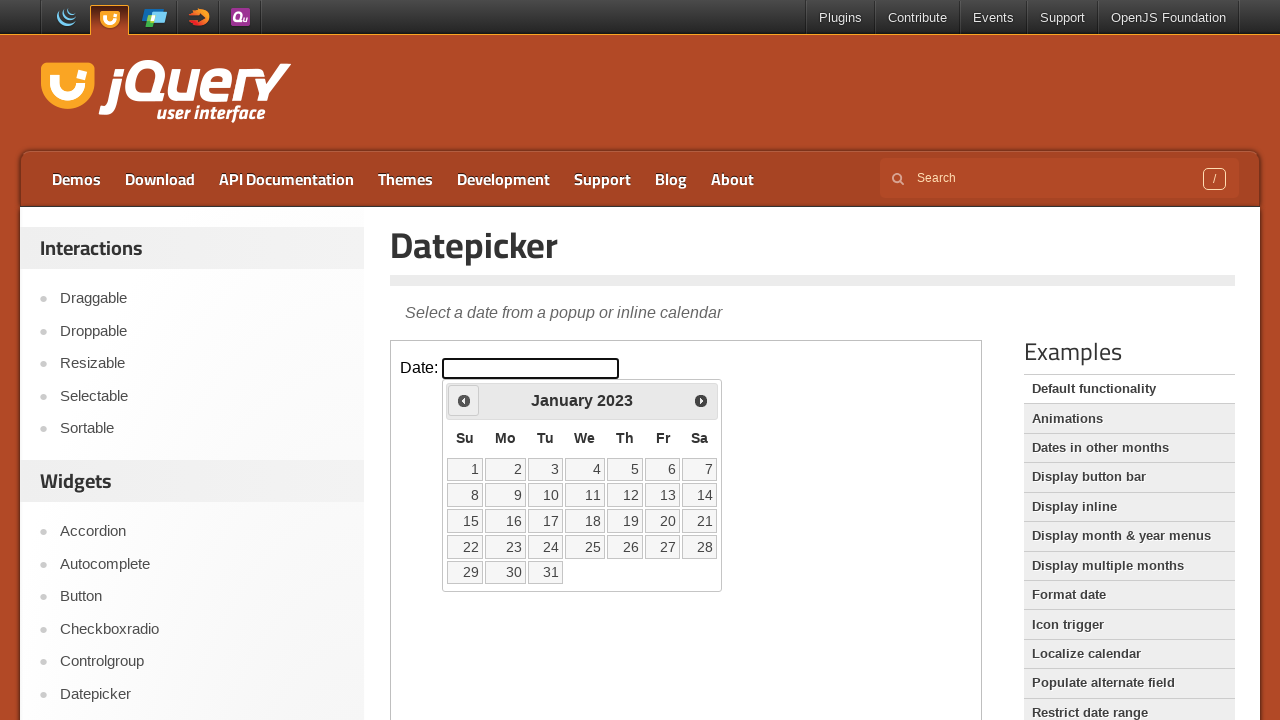

Waited for calendar to update
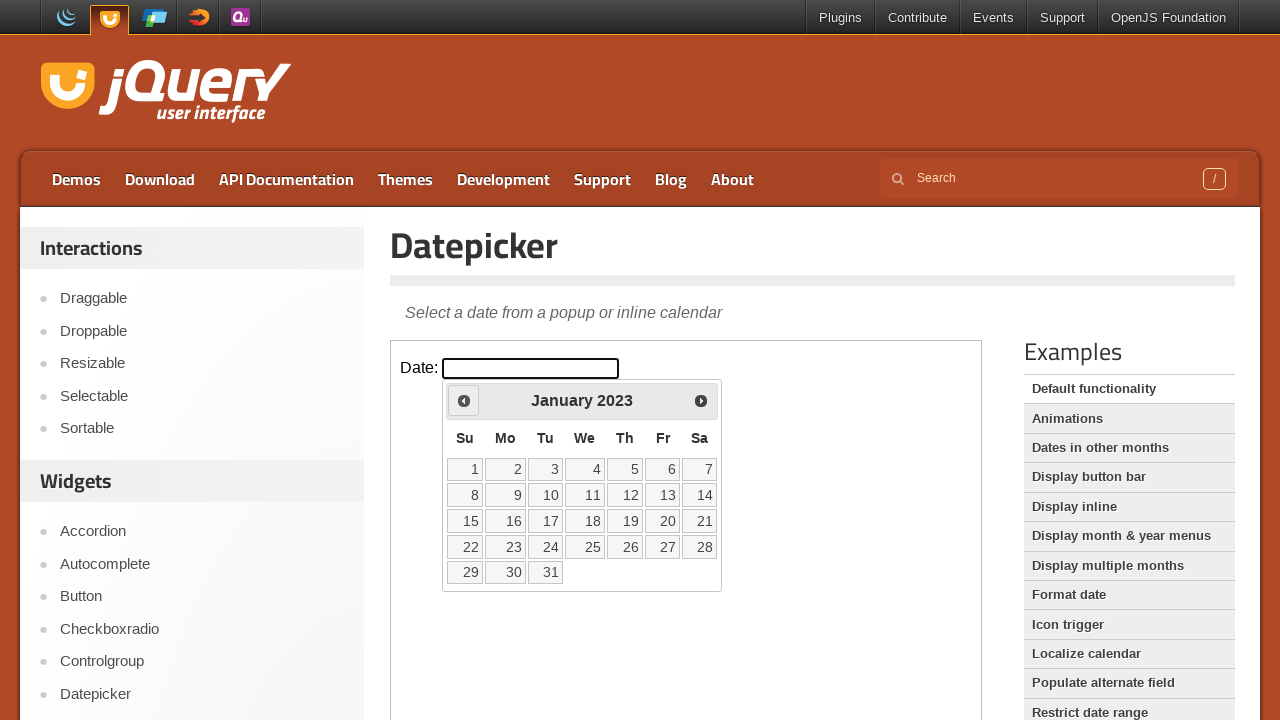

Clicked previous button to navigate backwards (currently at January 2023) at (464, 400) on iframe.demo-frame >> internal:control=enter-frame >> a[title='Prev']
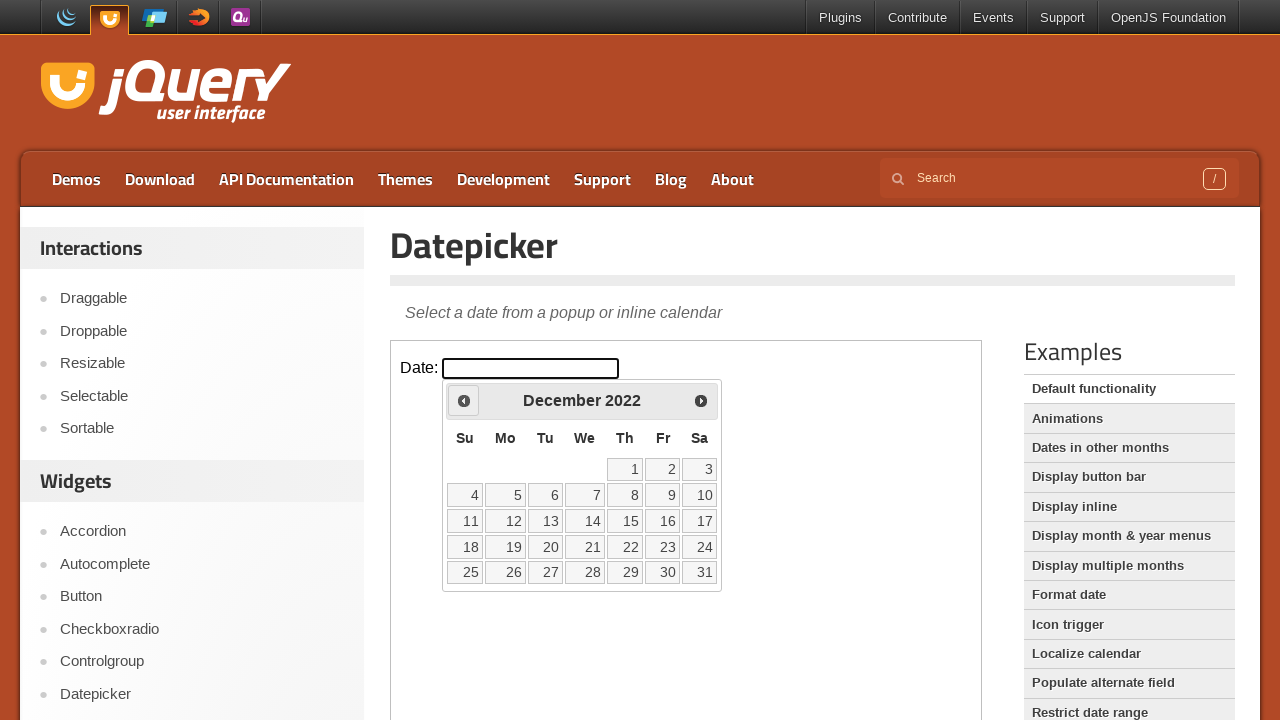

Waited for calendar to update
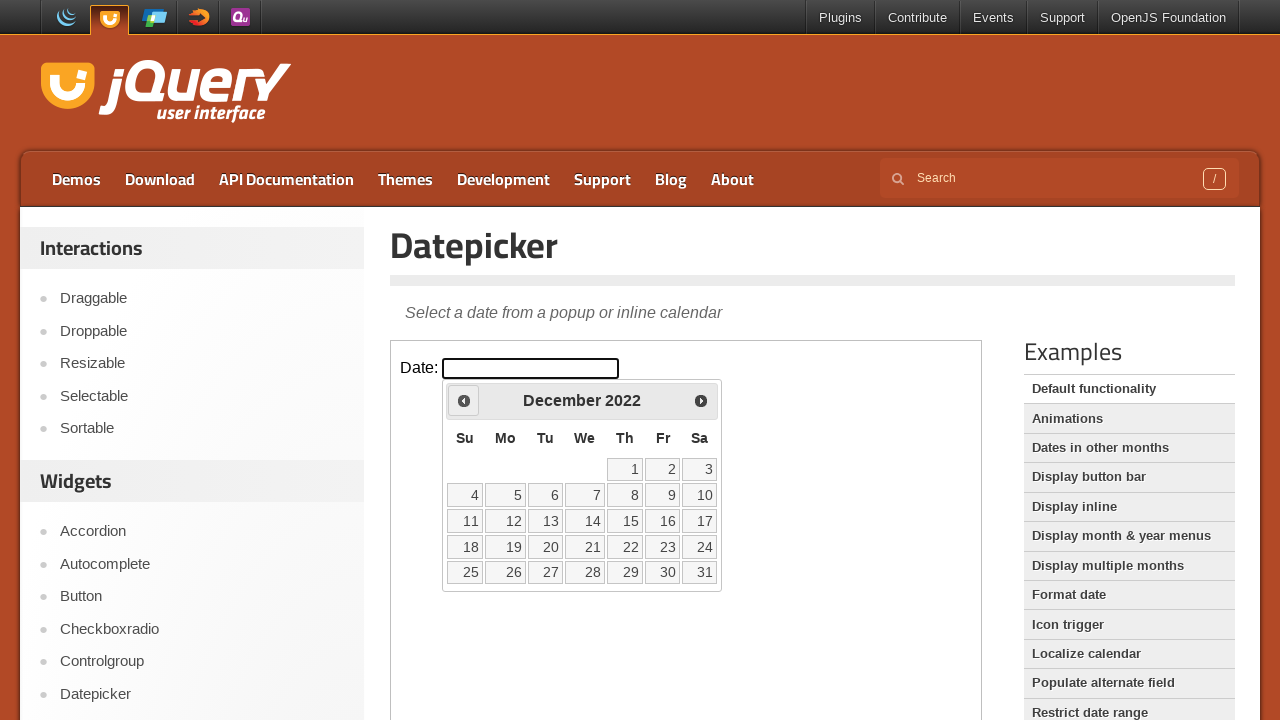

Clicked previous button to navigate backwards (currently at December 2022) at (464, 400) on iframe.demo-frame >> internal:control=enter-frame >> a[title='Prev']
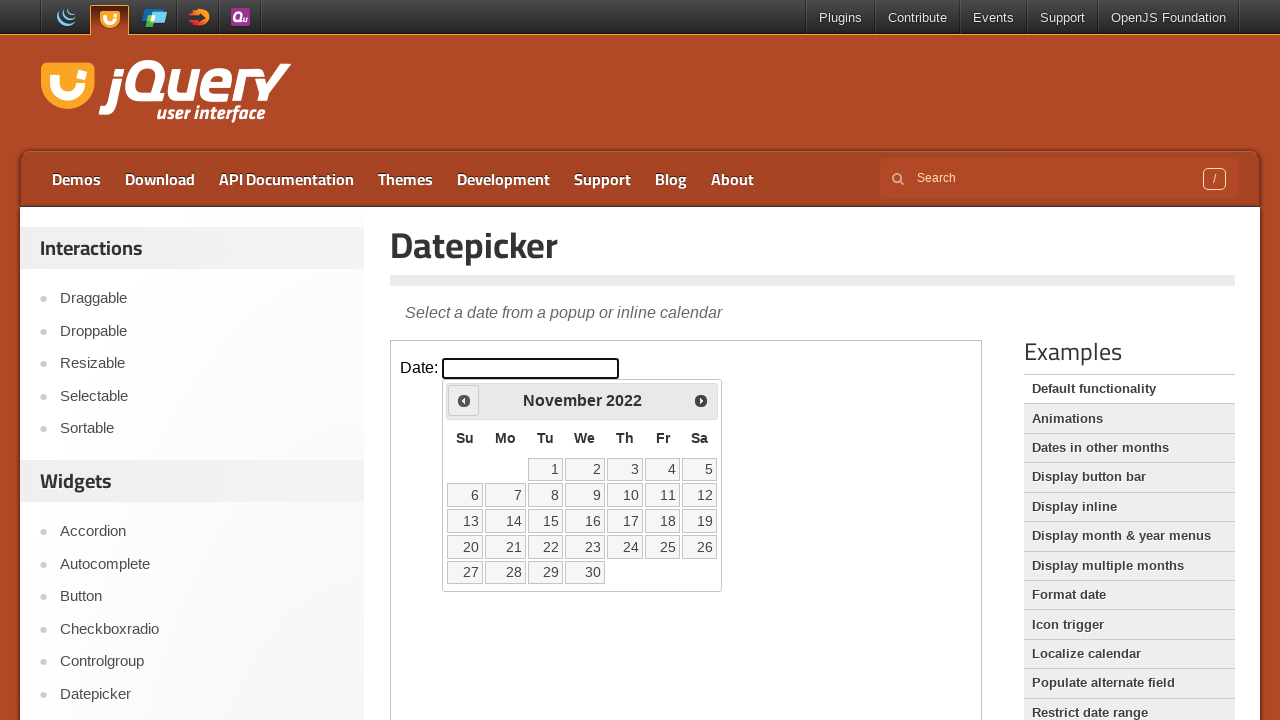

Waited for calendar to update
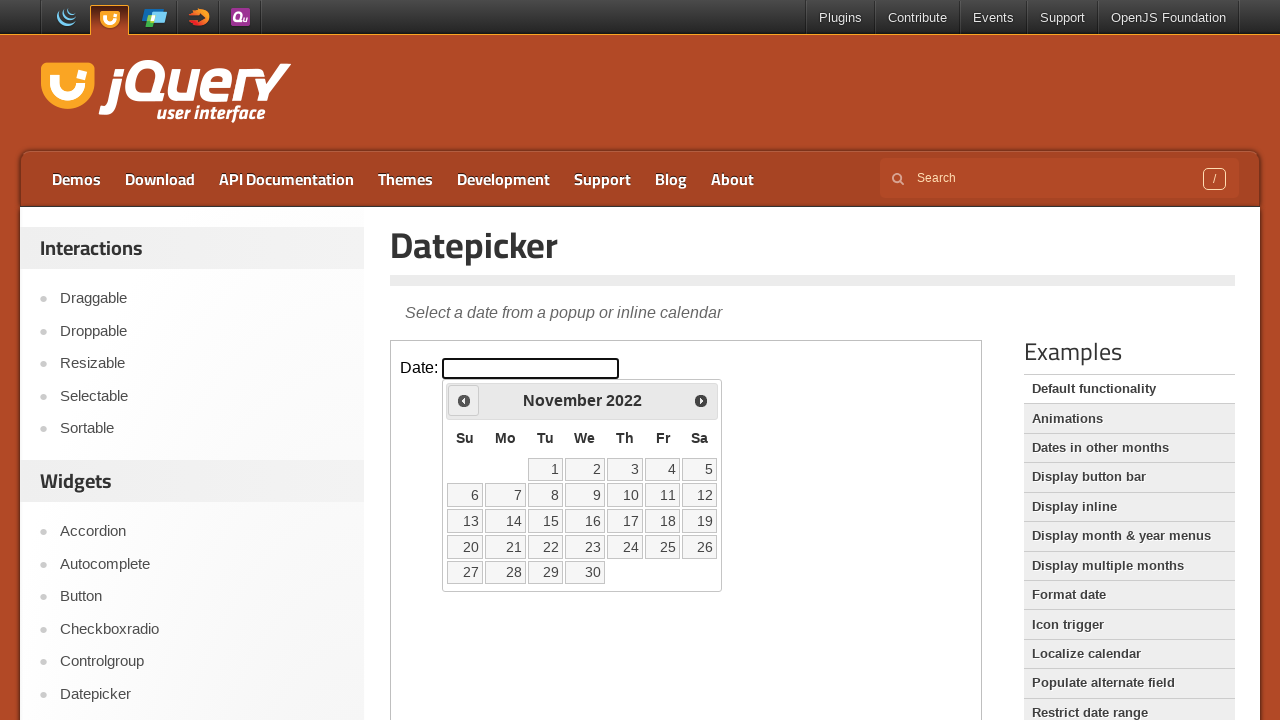

Clicked previous button to navigate backwards (currently at November 2022) at (464, 400) on iframe.demo-frame >> internal:control=enter-frame >> a[title='Prev']
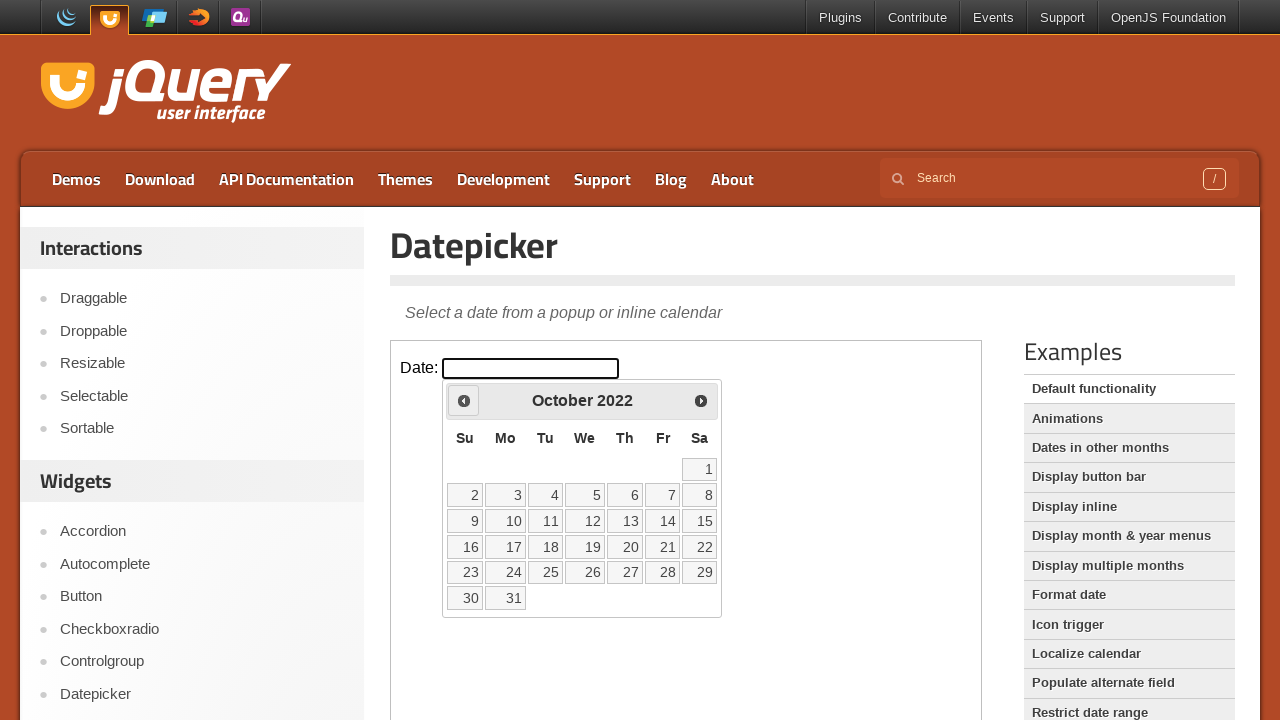

Waited for calendar to update
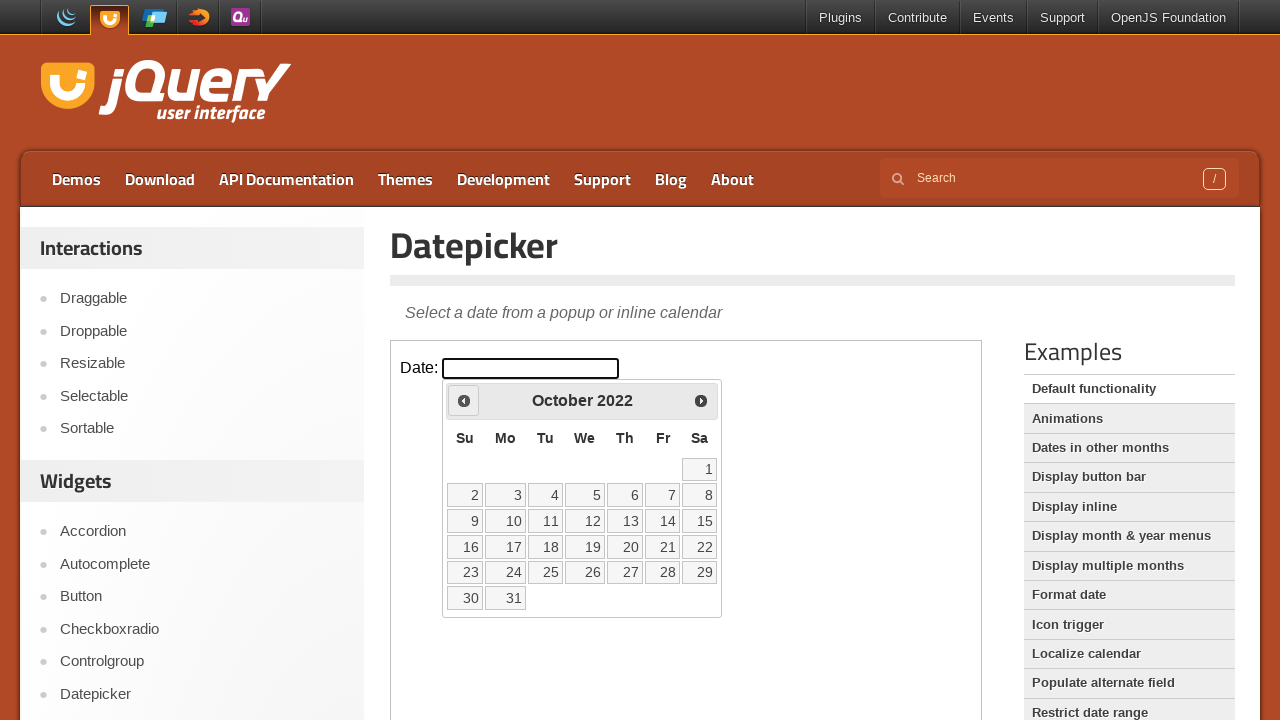

Clicked previous button to navigate backwards (currently at October 2022) at (464, 400) on iframe.demo-frame >> internal:control=enter-frame >> a[title='Prev']
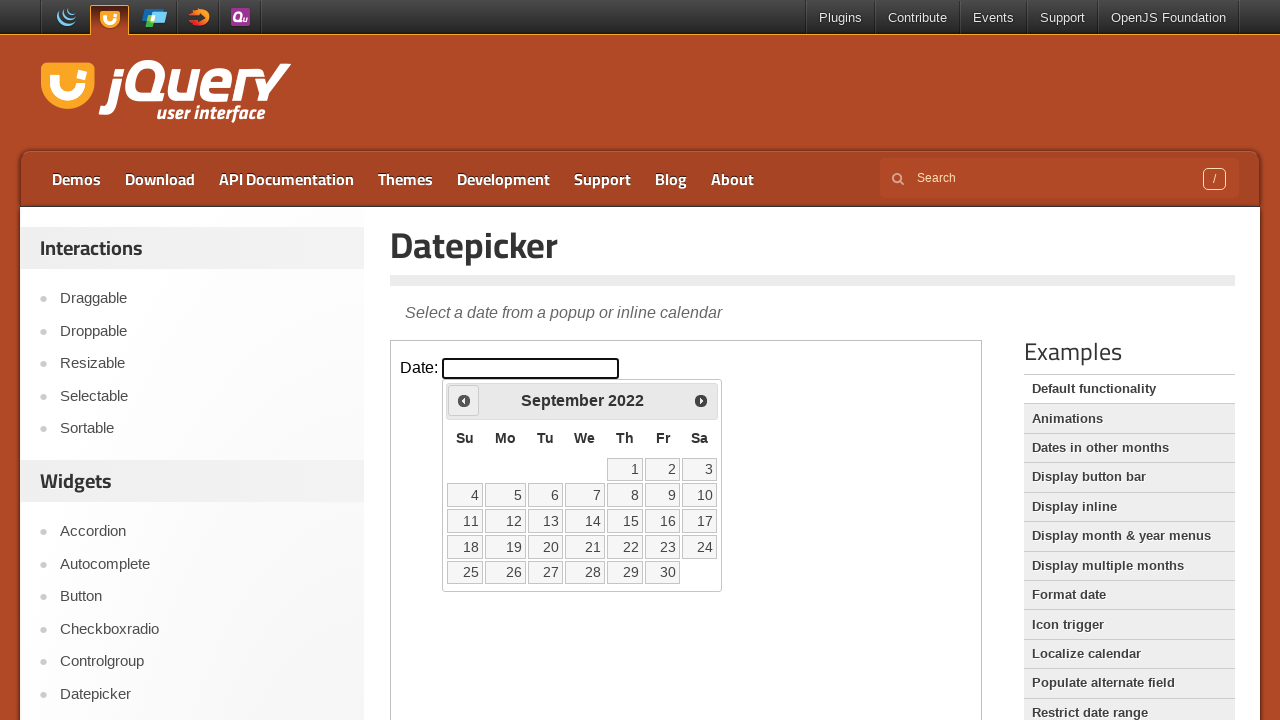

Waited for calendar to update
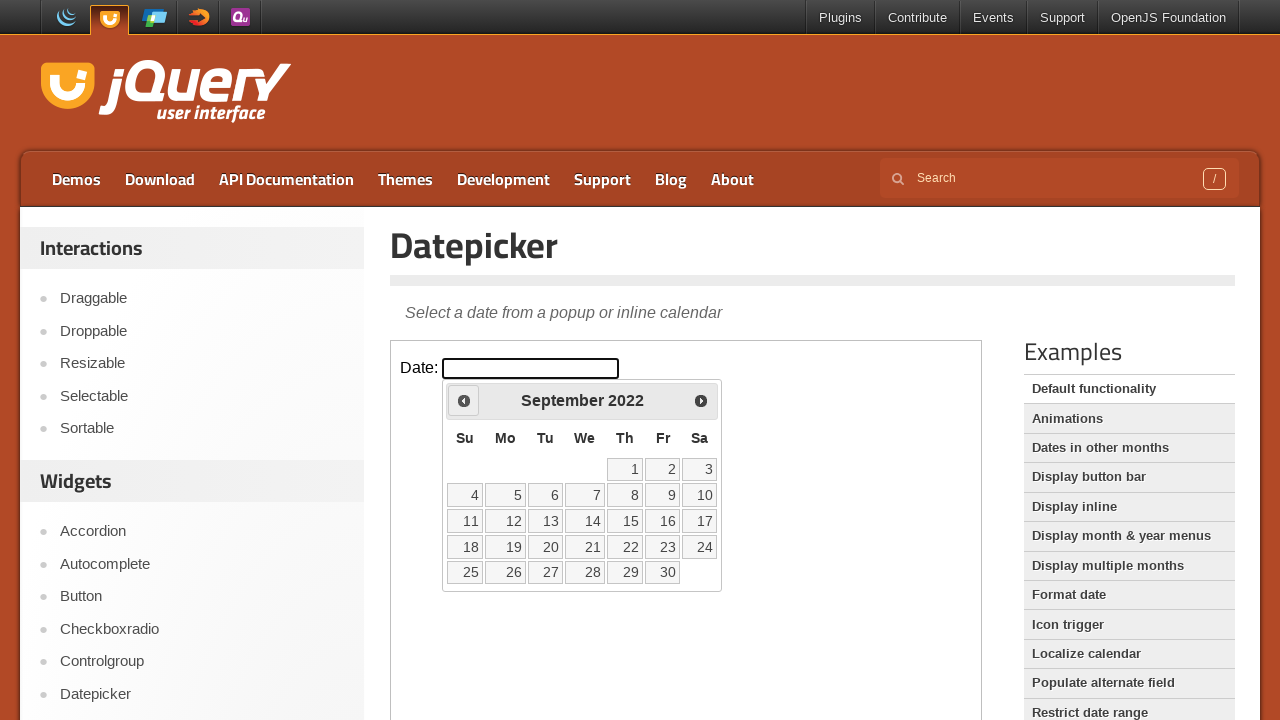

Clicked previous button to navigate backwards (currently at September 2022) at (464, 400) on iframe.demo-frame >> internal:control=enter-frame >> a[title='Prev']
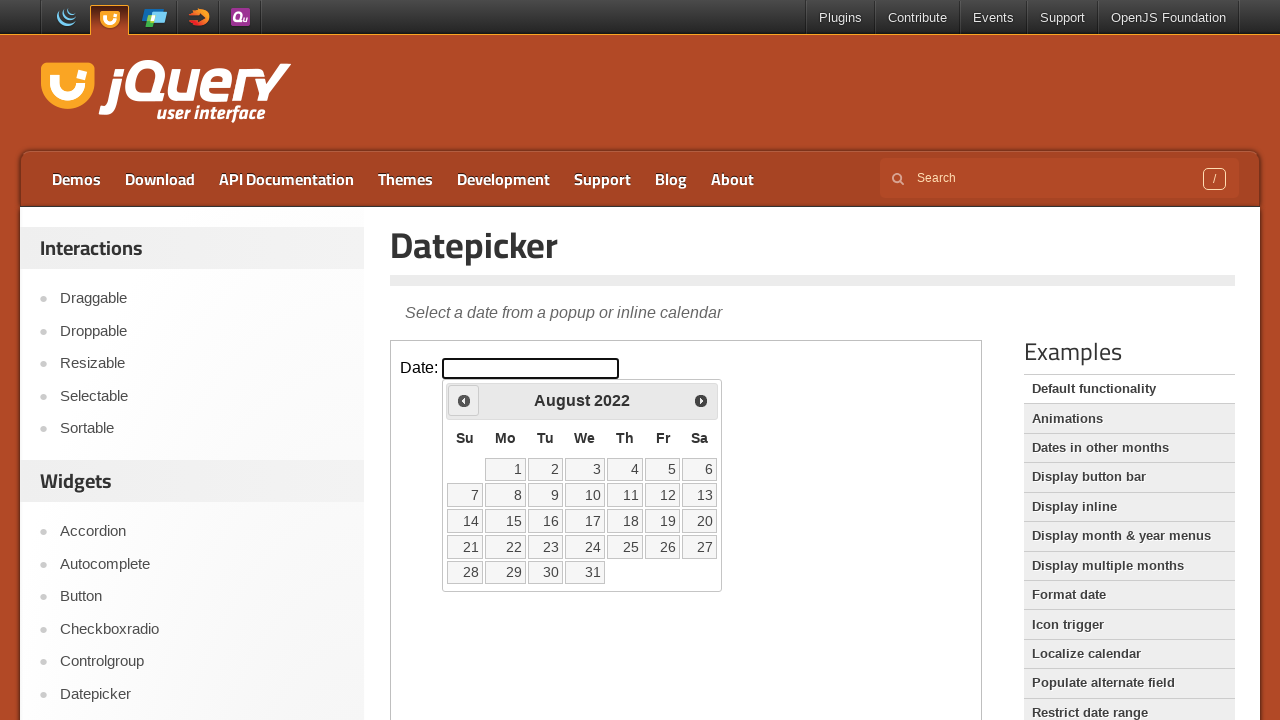

Waited for calendar to update
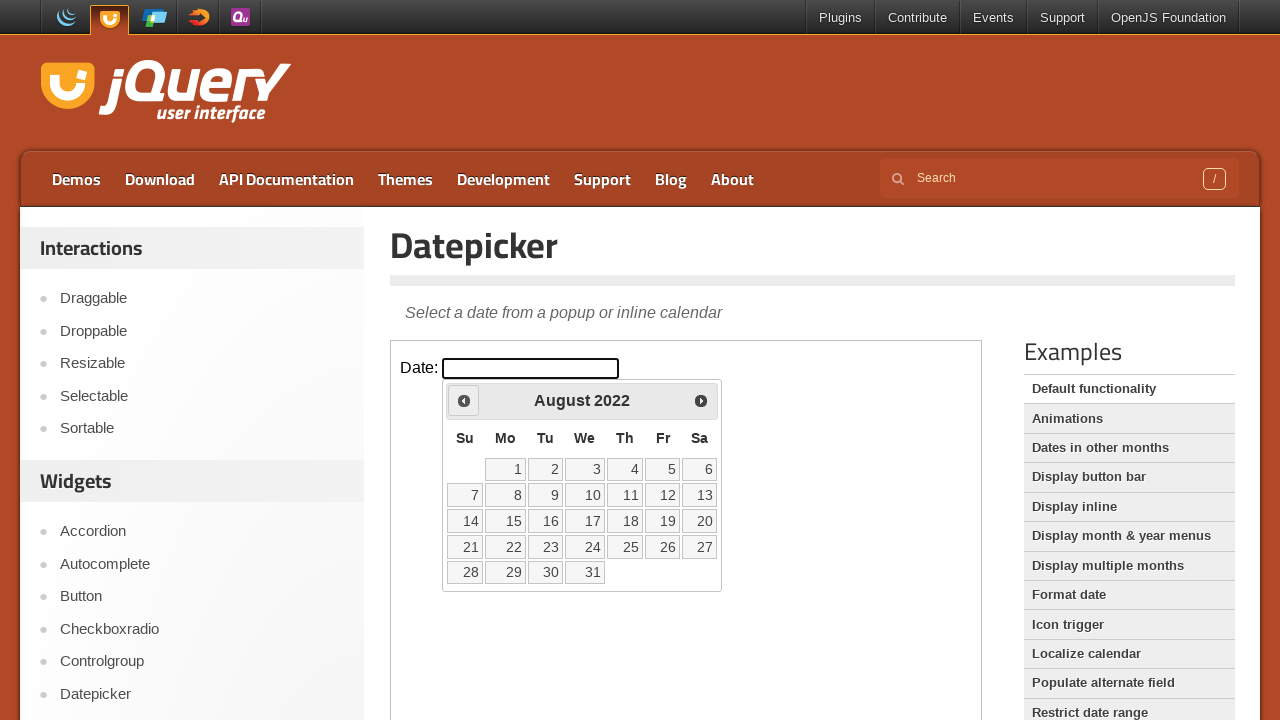

Clicked previous button to navigate backwards (currently at August 2022) at (464, 400) on iframe.demo-frame >> internal:control=enter-frame >> a[title='Prev']
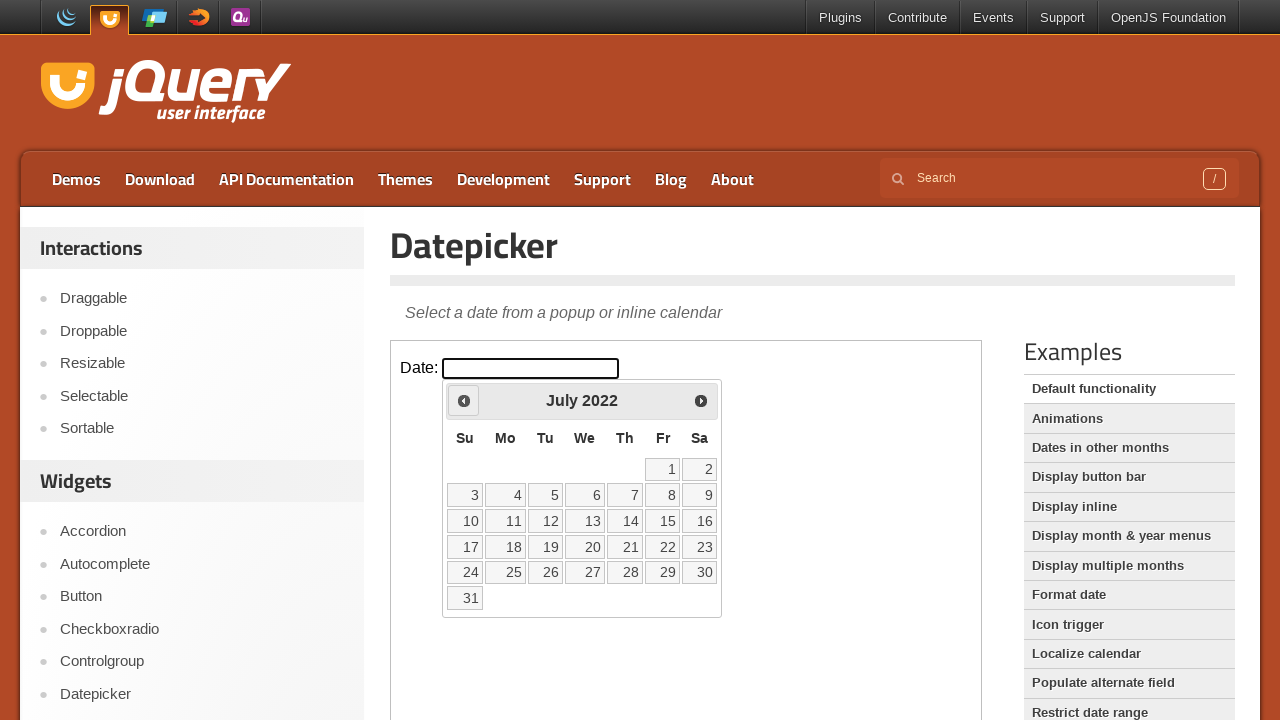

Waited for calendar to update
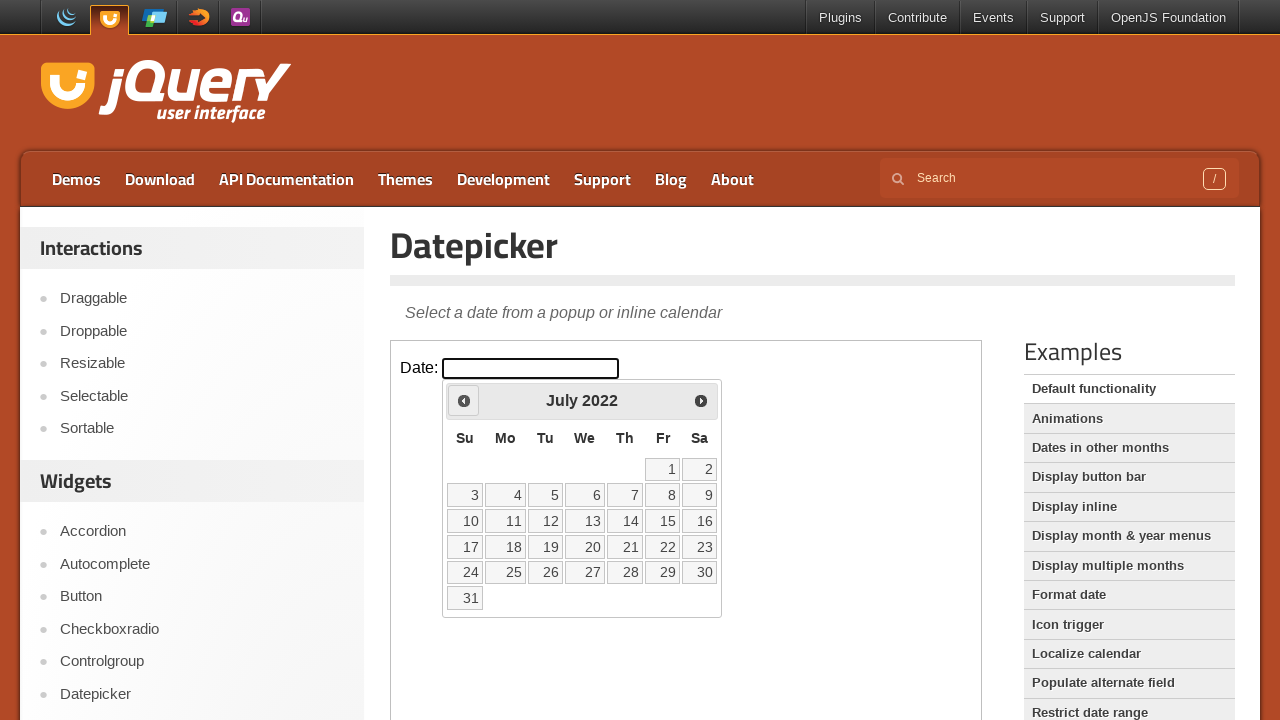

Clicked previous button to navigate backwards (currently at July 2022) at (464, 400) on iframe.demo-frame >> internal:control=enter-frame >> a[title='Prev']
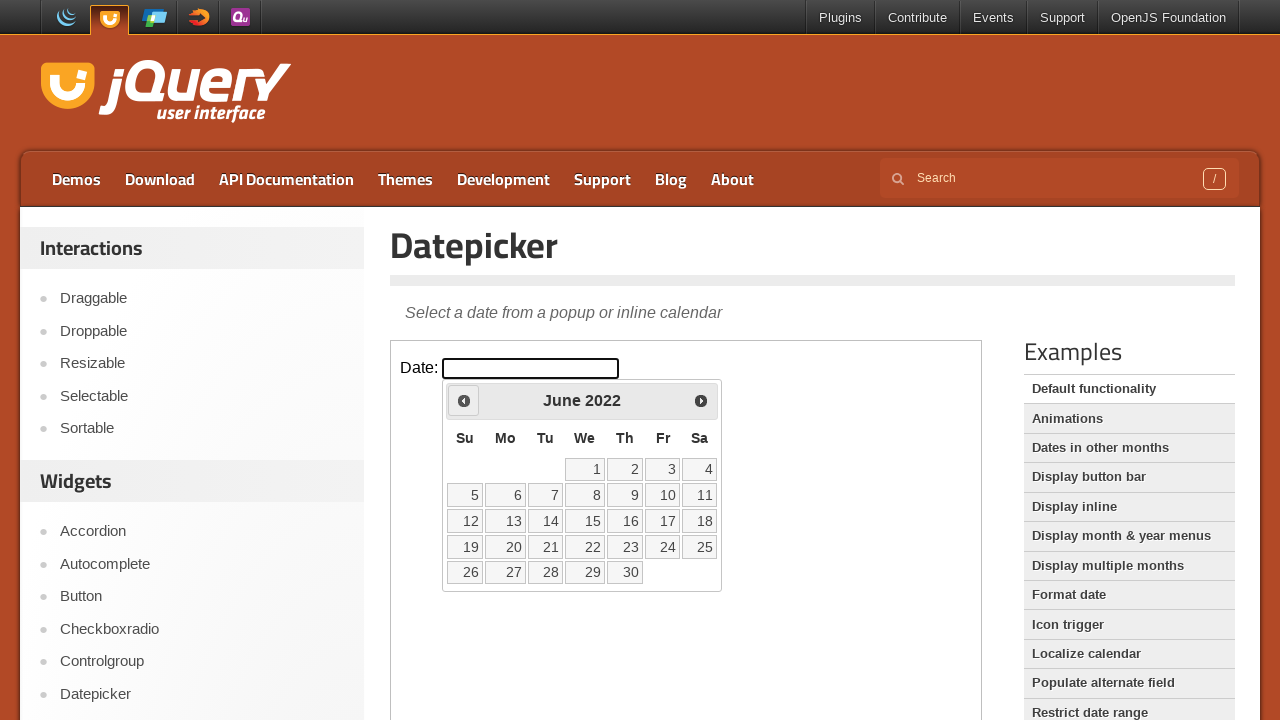

Waited for calendar to update
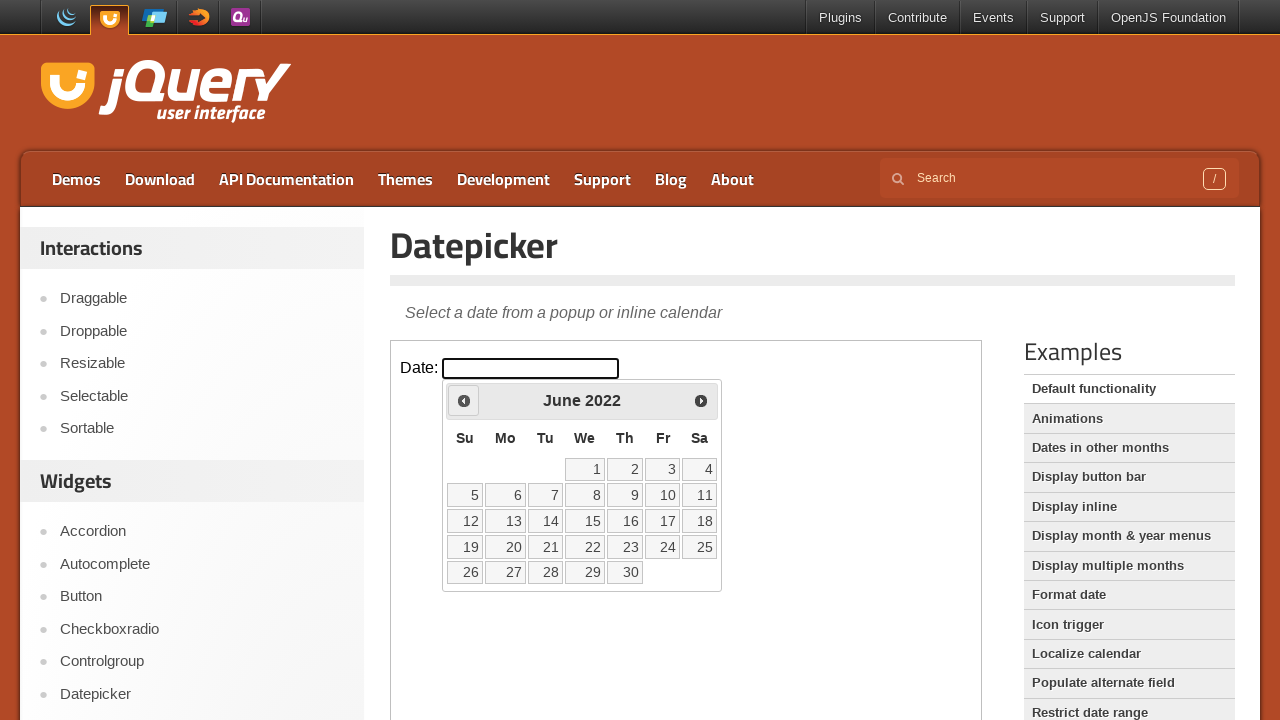

Clicked previous button to navigate backwards (currently at June 2022) at (464, 400) on iframe.demo-frame >> internal:control=enter-frame >> a[title='Prev']
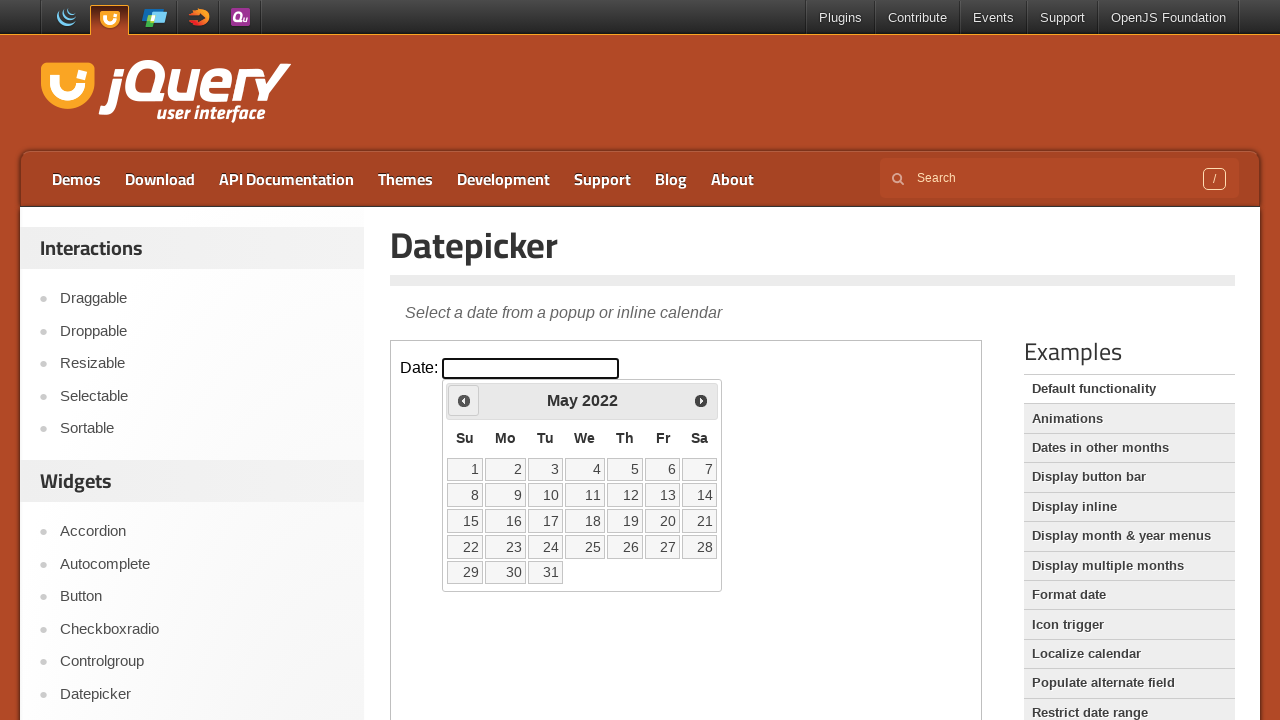

Waited for calendar to update
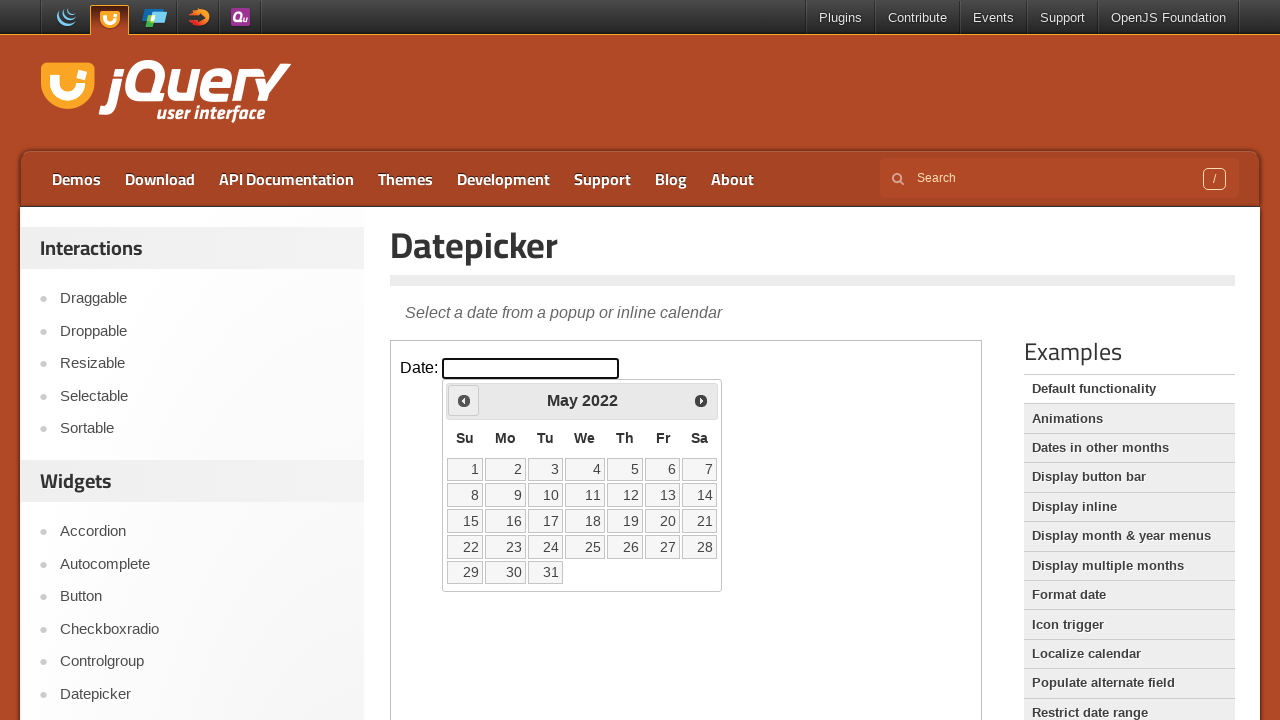

Clicked previous button to navigate backwards (currently at May 2022) at (464, 400) on iframe.demo-frame >> internal:control=enter-frame >> a[title='Prev']
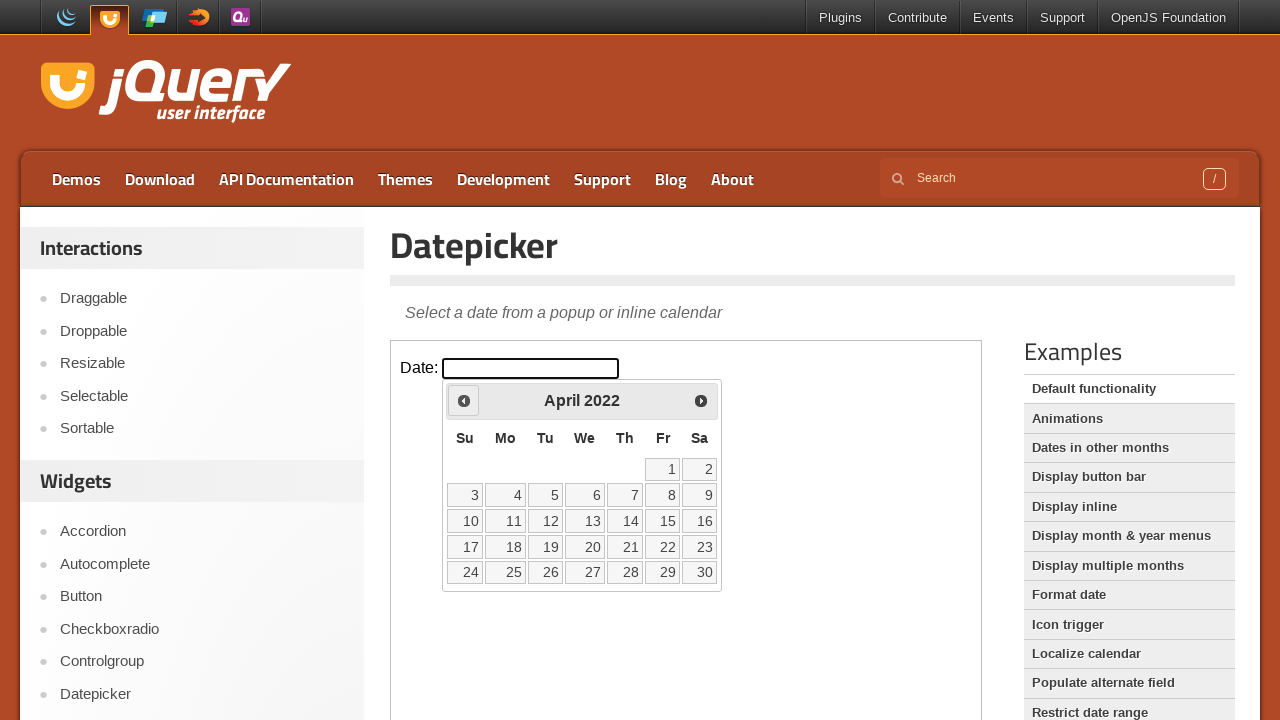

Waited for calendar to update
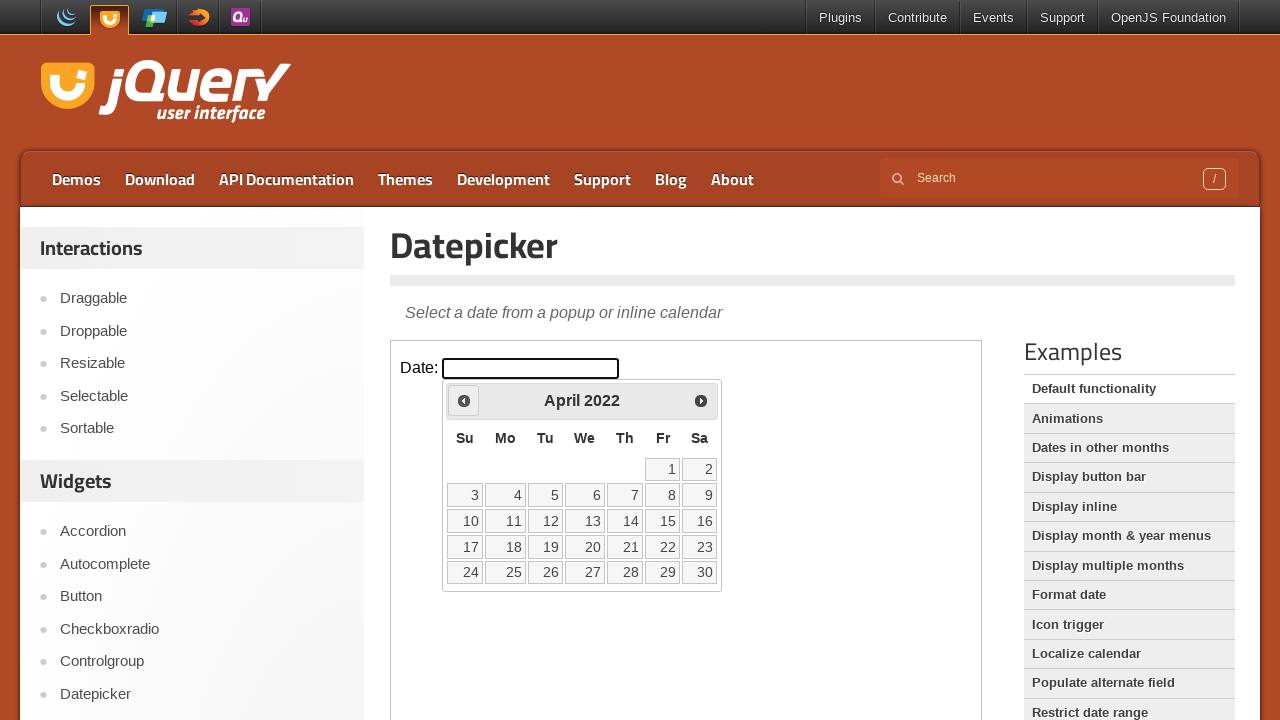

Clicked previous button to navigate backwards (currently at April 2022) at (464, 400) on iframe.demo-frame >> internal:control=enter-frame >> a[title='Prev']
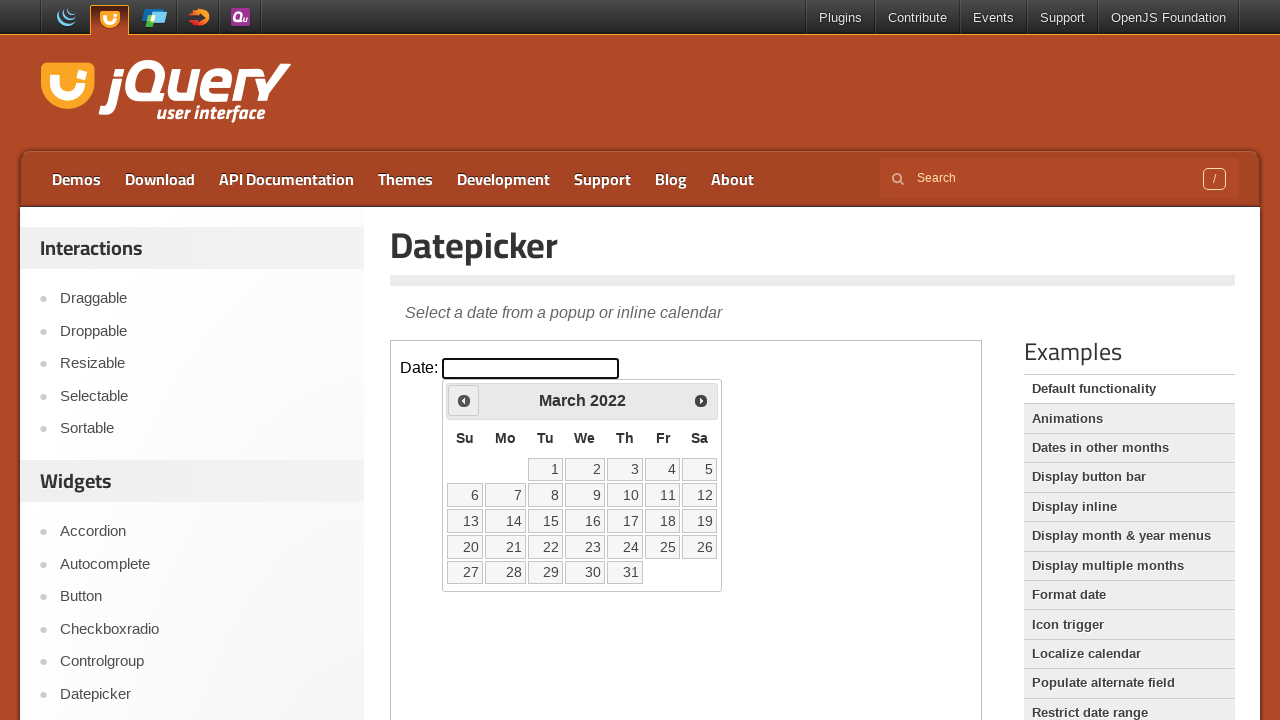

Waited for calendar to update
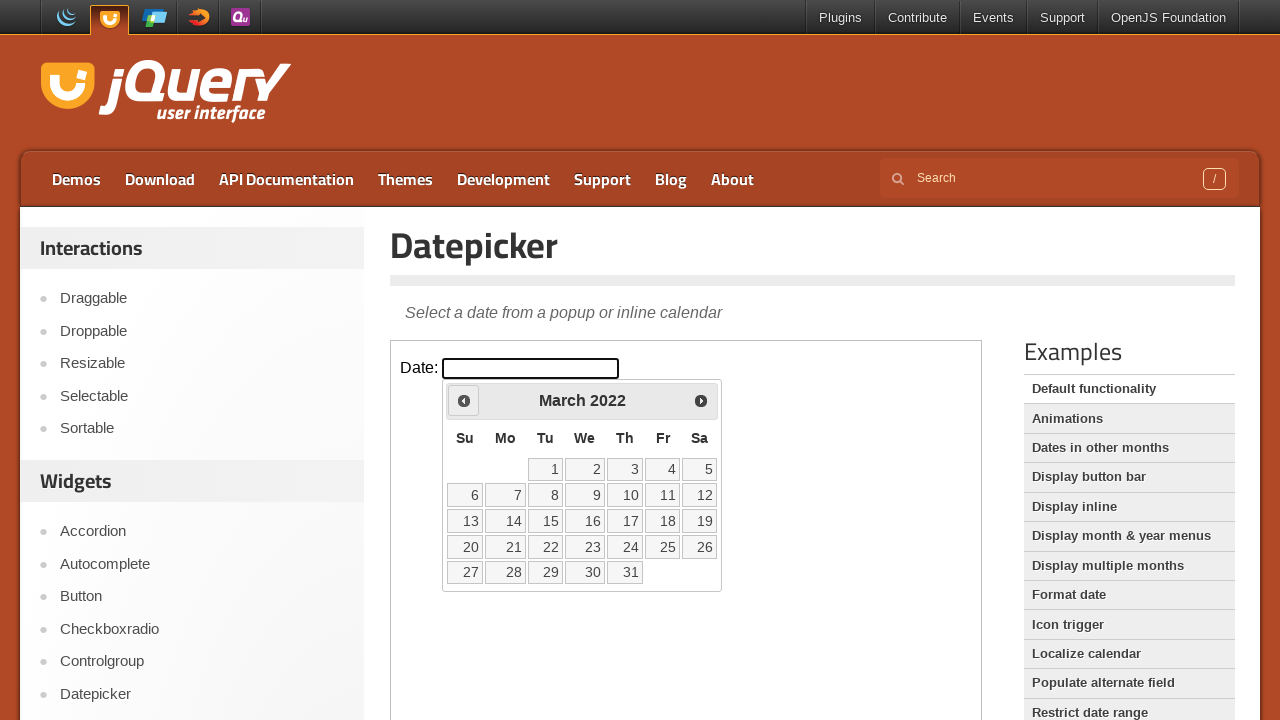

Clicked previous button to navigate backwards (currently at March 2022) at (464, 400) on iframe.demo-frame >> internal:control=enter-frame >> a[title='Prev']
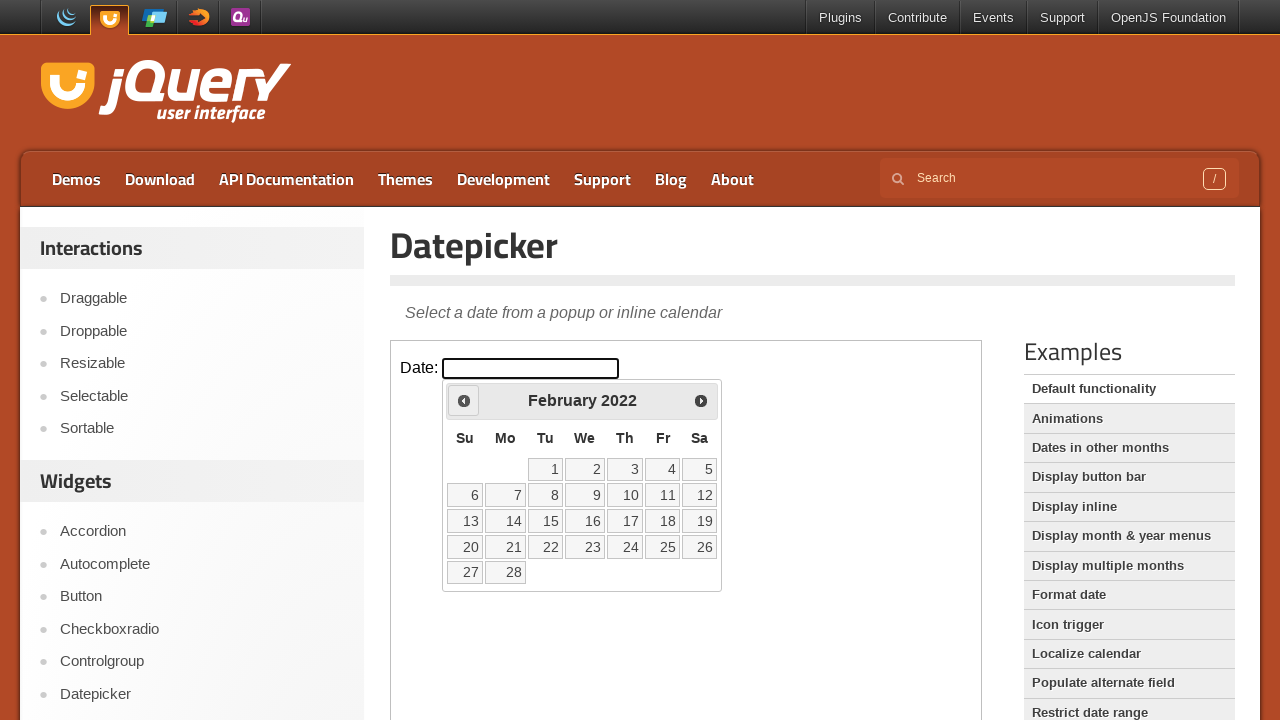

Waited for calendar to update
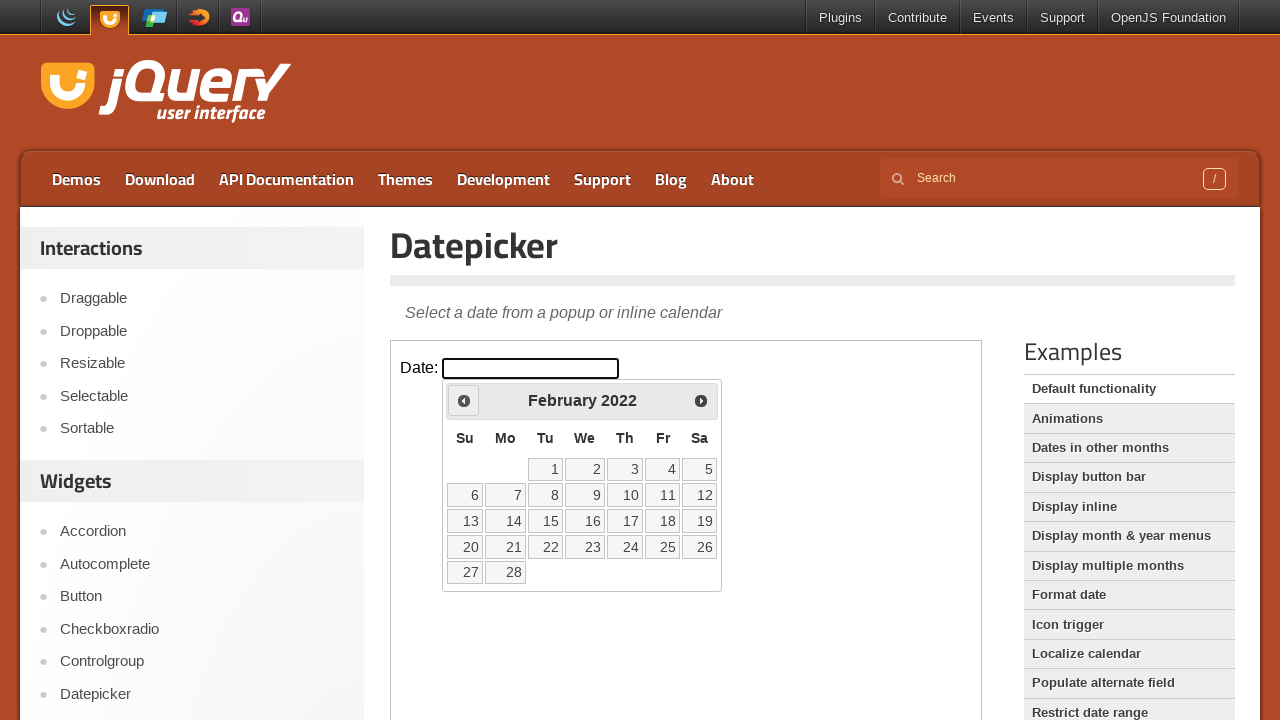

Clicked previous button to navigate backwards (currently at February 2022) at (464, 400) on iframe.demo-frame >> internal:control=enter-frame >> a[title='Prev']
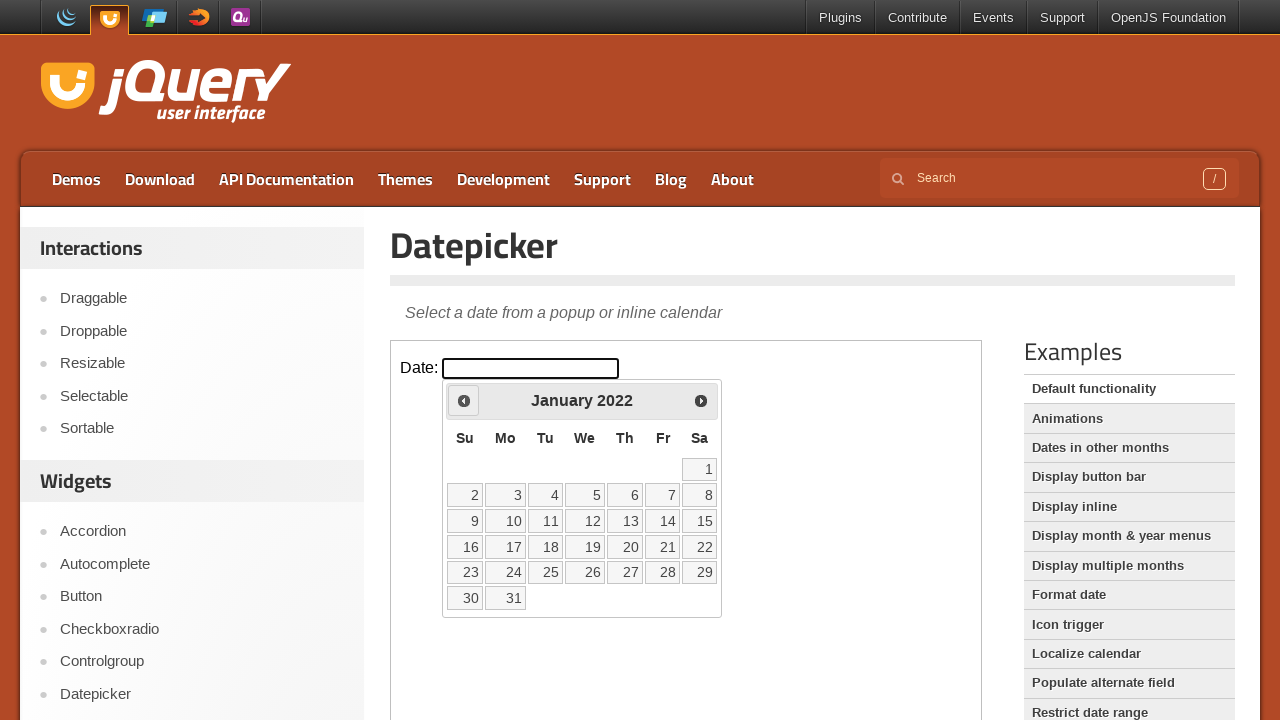

Waited for calendar to update
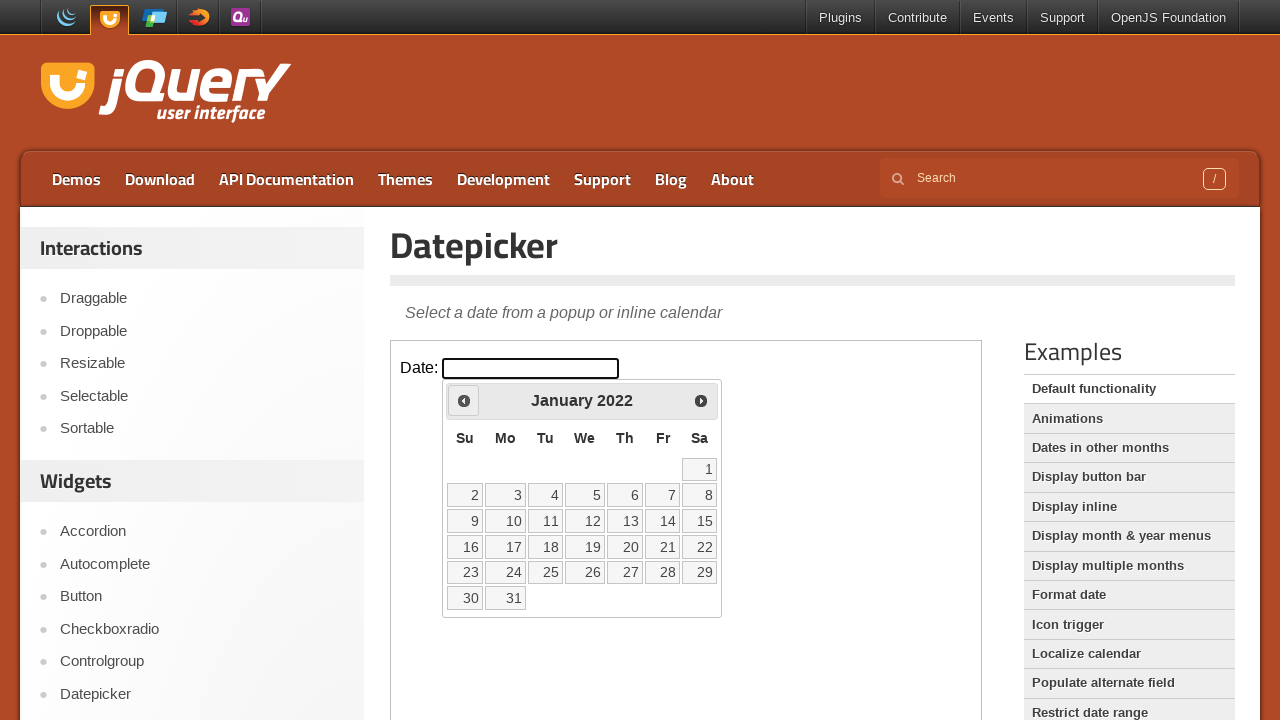

Clicked previous button to navigate backwards (currently at January 2022) at (464, 400) on iframe.demo-frame >> internal:control=enter-frame >> a[title='Prev']
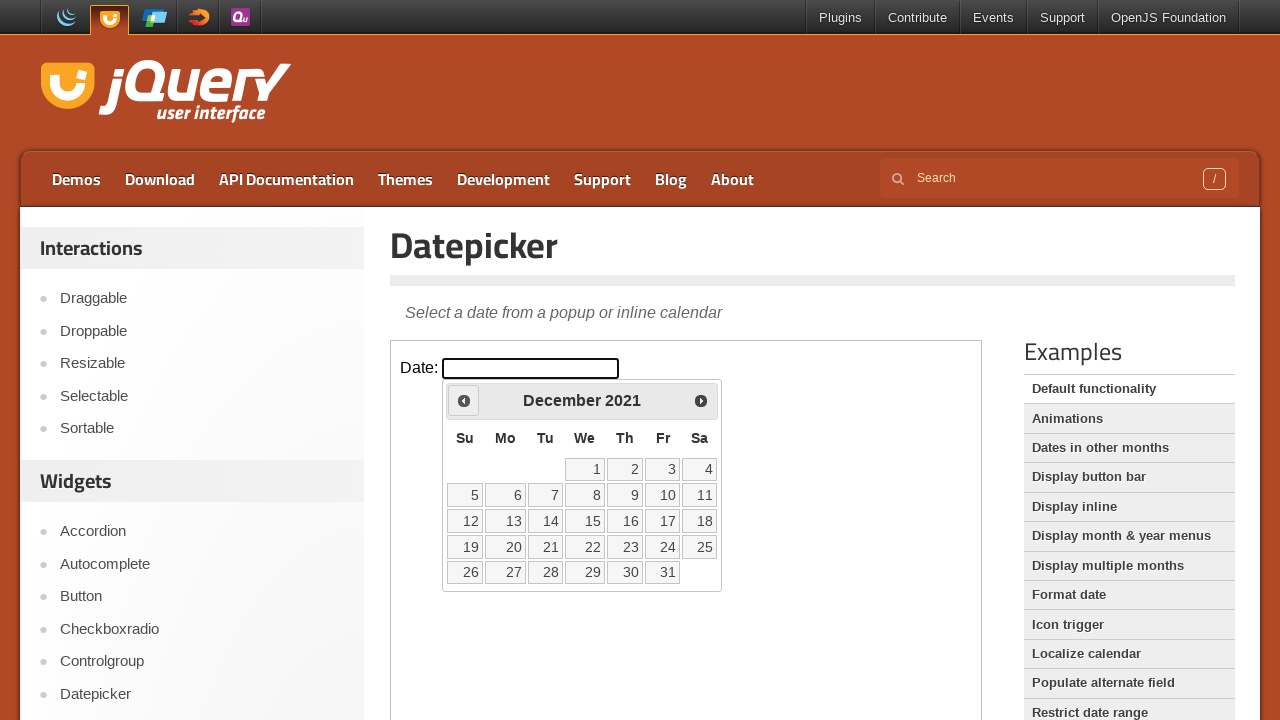

Waited for calendar to update
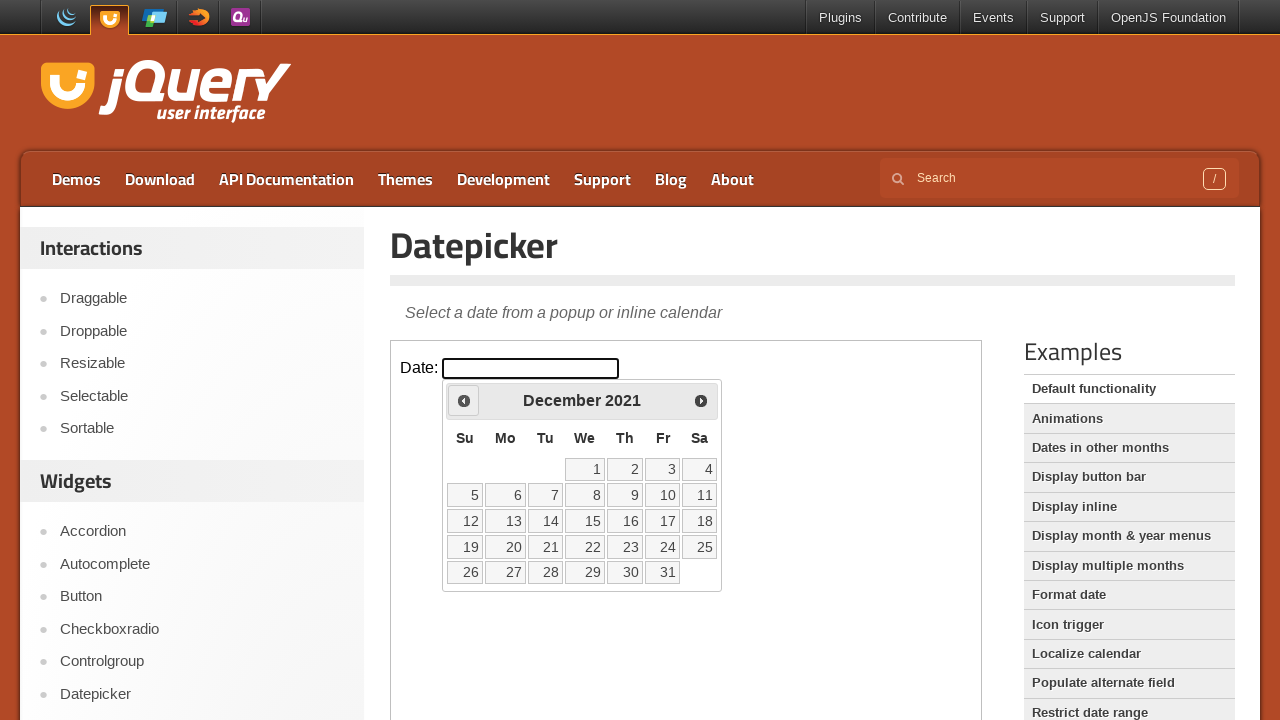

Clicked previous button to navigate backwards (currently at December 2021) at (464, 400) on iframe.demo-frame >> internal:control=enter-frame >> a[title='Prev']
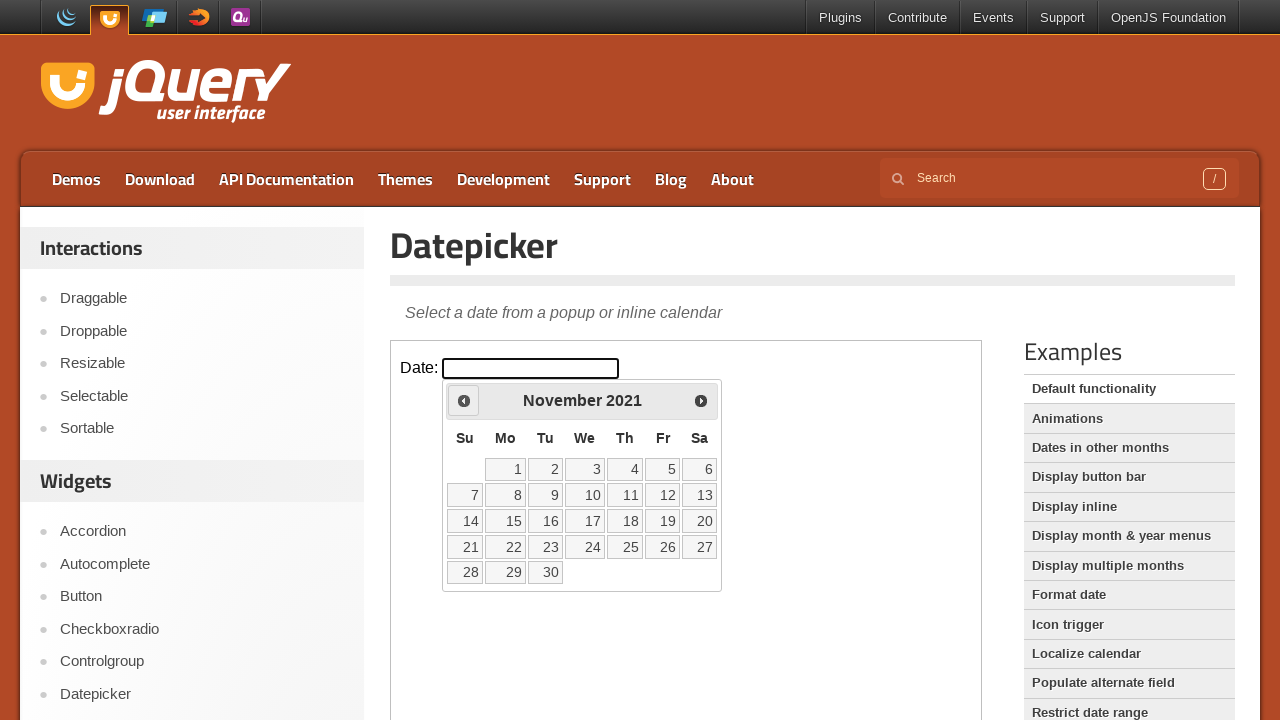

Waited for calendar to update
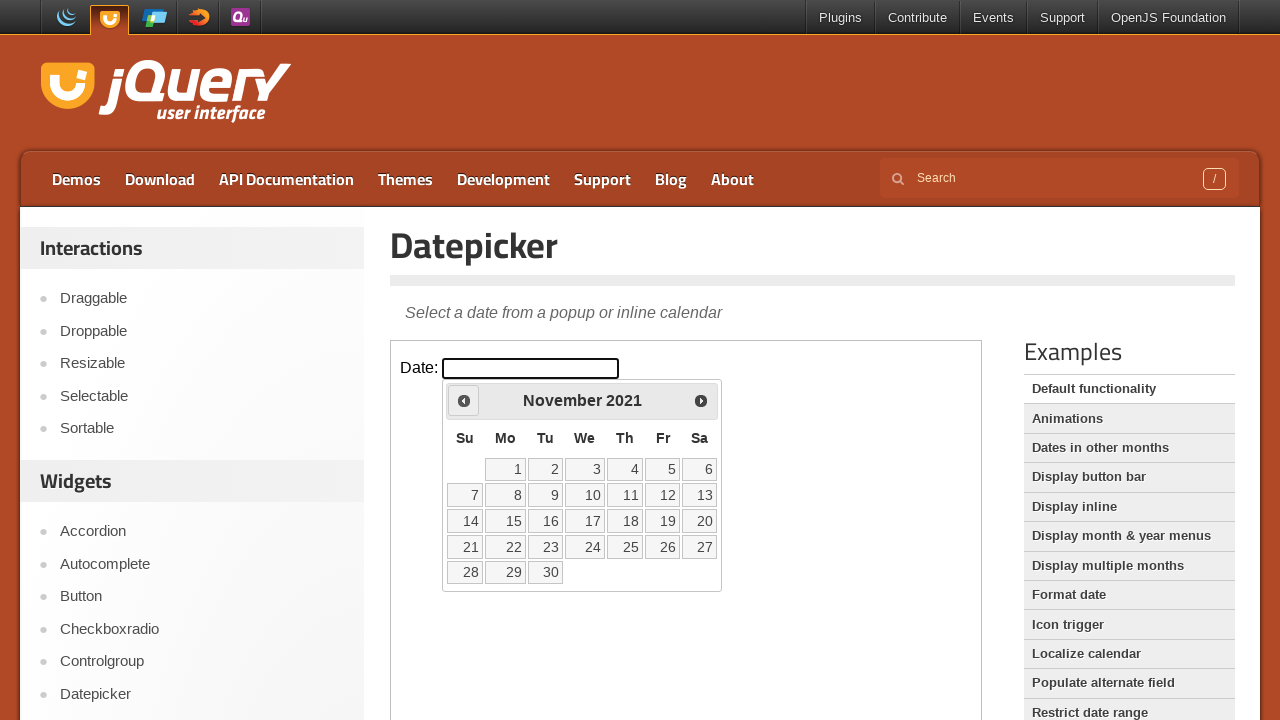

Clicked previous button to navigate backwards (currently at November 2021) at (464, 400) on iframe.demo-frame >> internal:control=enter-frame >> a[title='Prev']
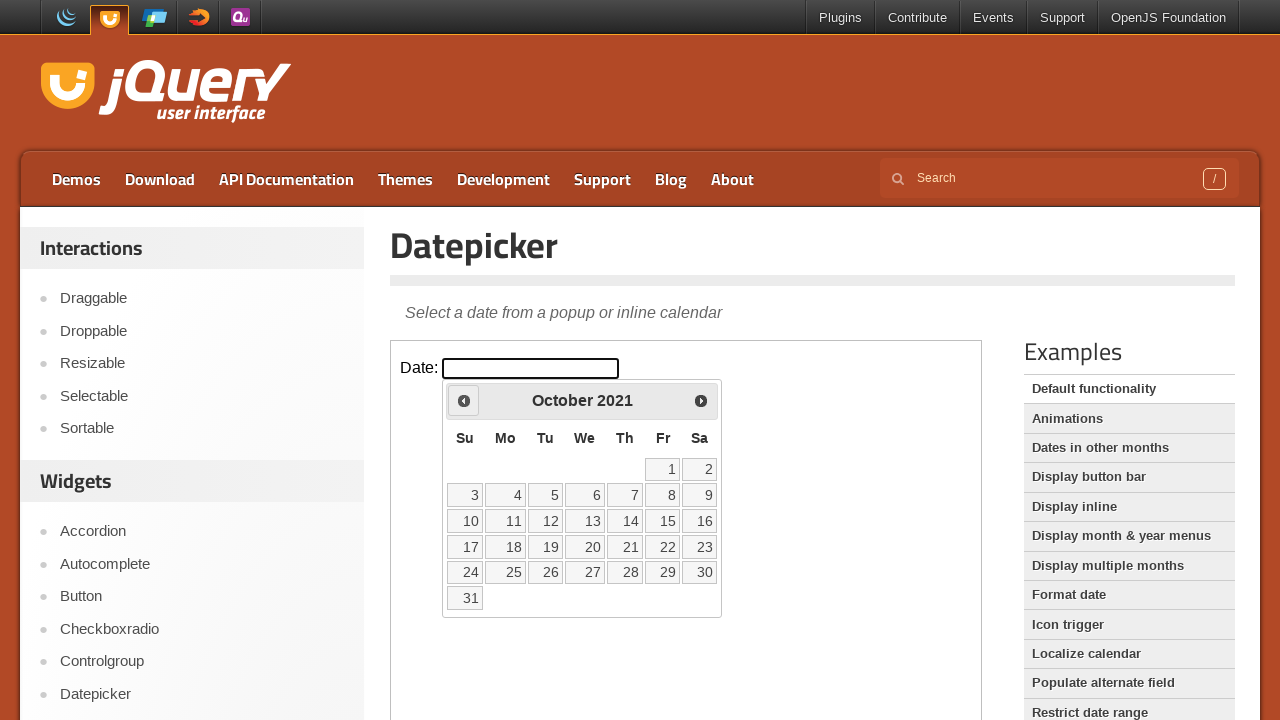

Waited for calendar to update
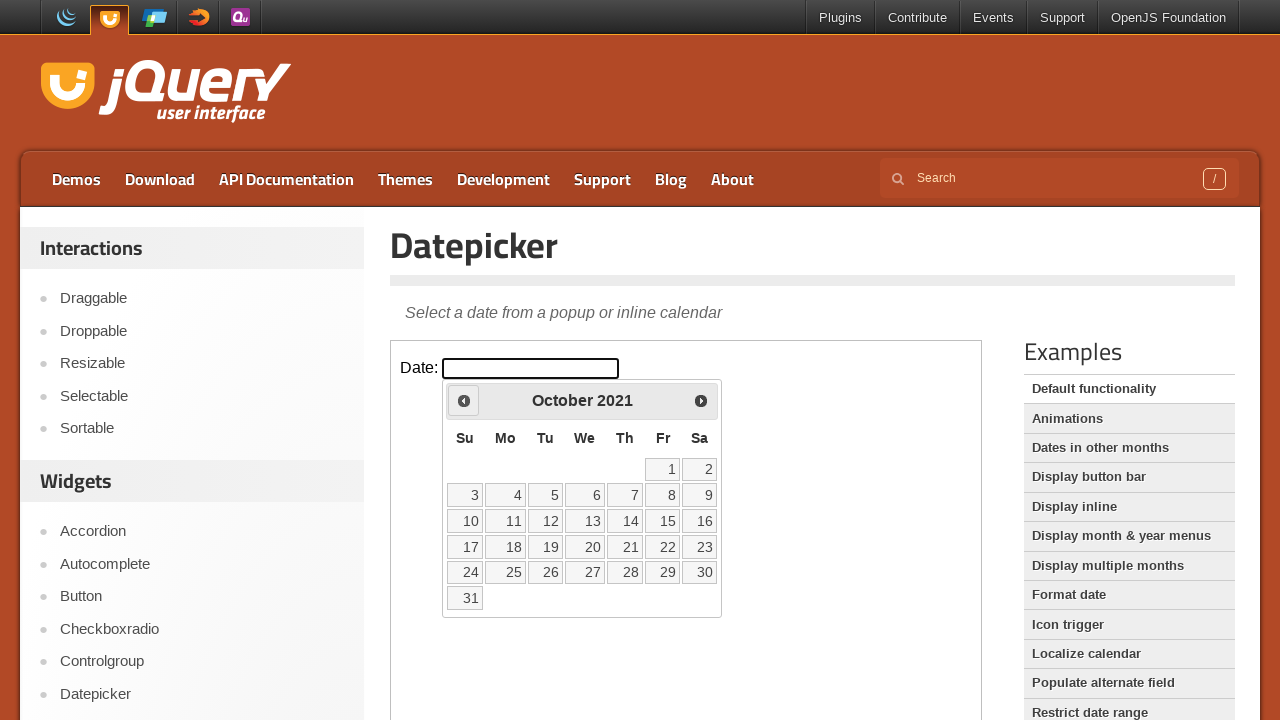

Clicked previous button to navigate backwards (currently at October 2021) at (464, 400) on iframe.demo-frame >> internal:control=enter-frame >> a[title='Prev']
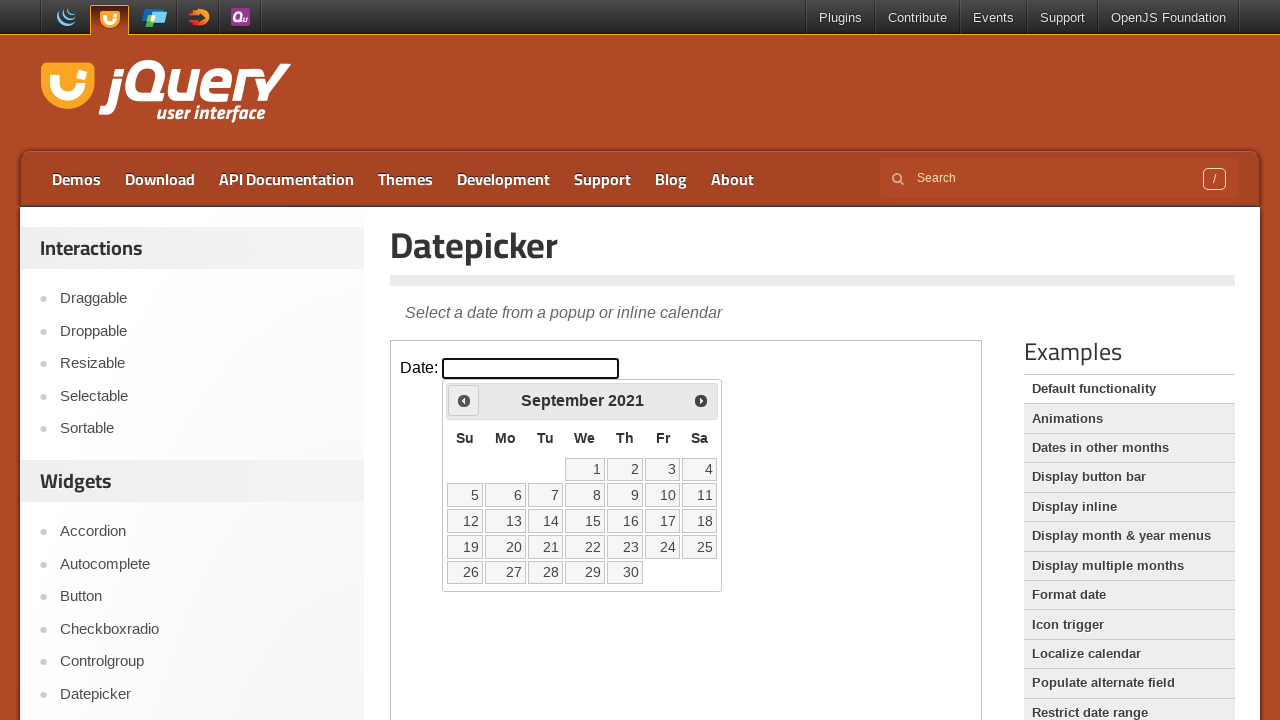

Waited for calendar to update
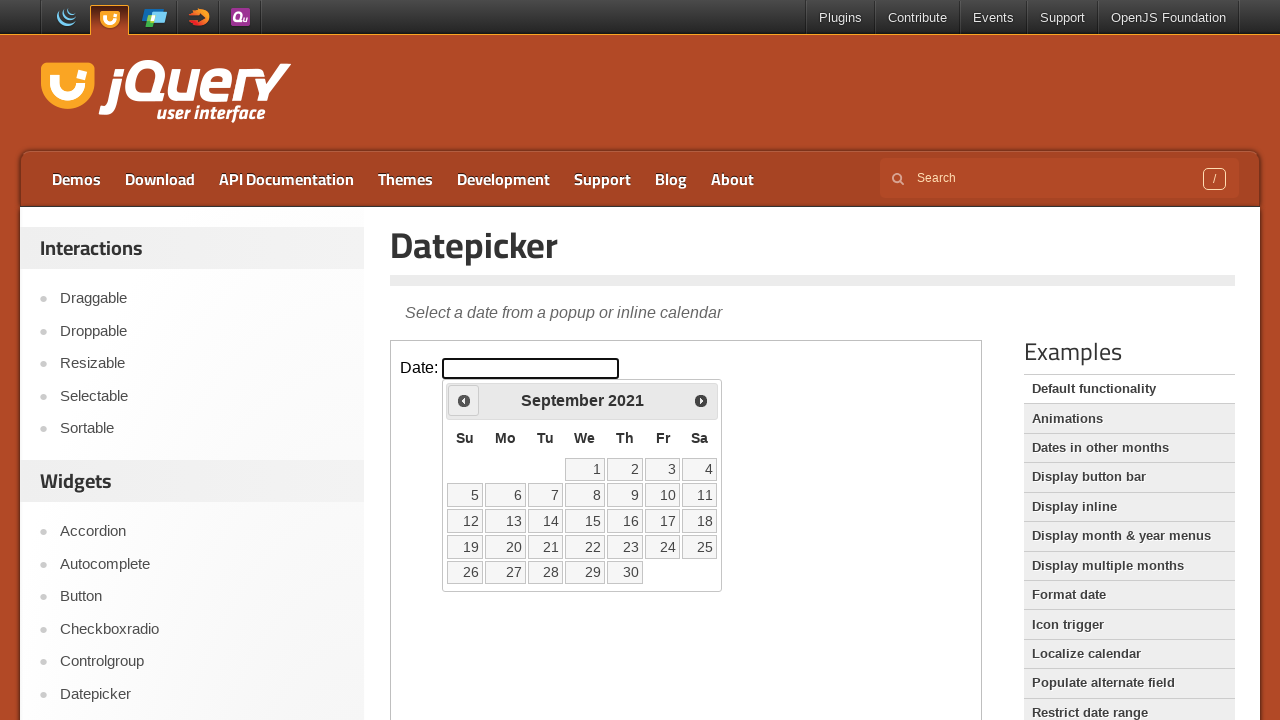

Clicked previous button to navigate backwards (currently at September 2021) at (464, 400) on iframe.demo-frame >> internal:control=enter-frame >> a[title='Prev']
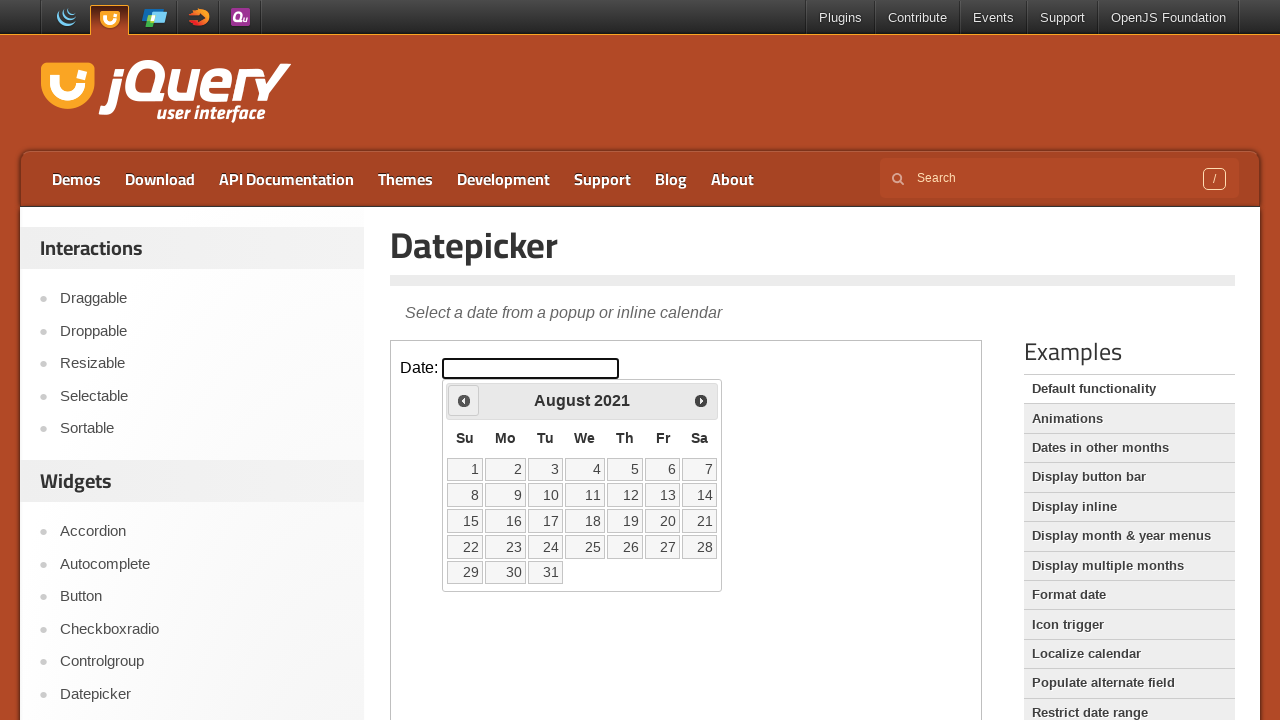

Waited for calendar to update
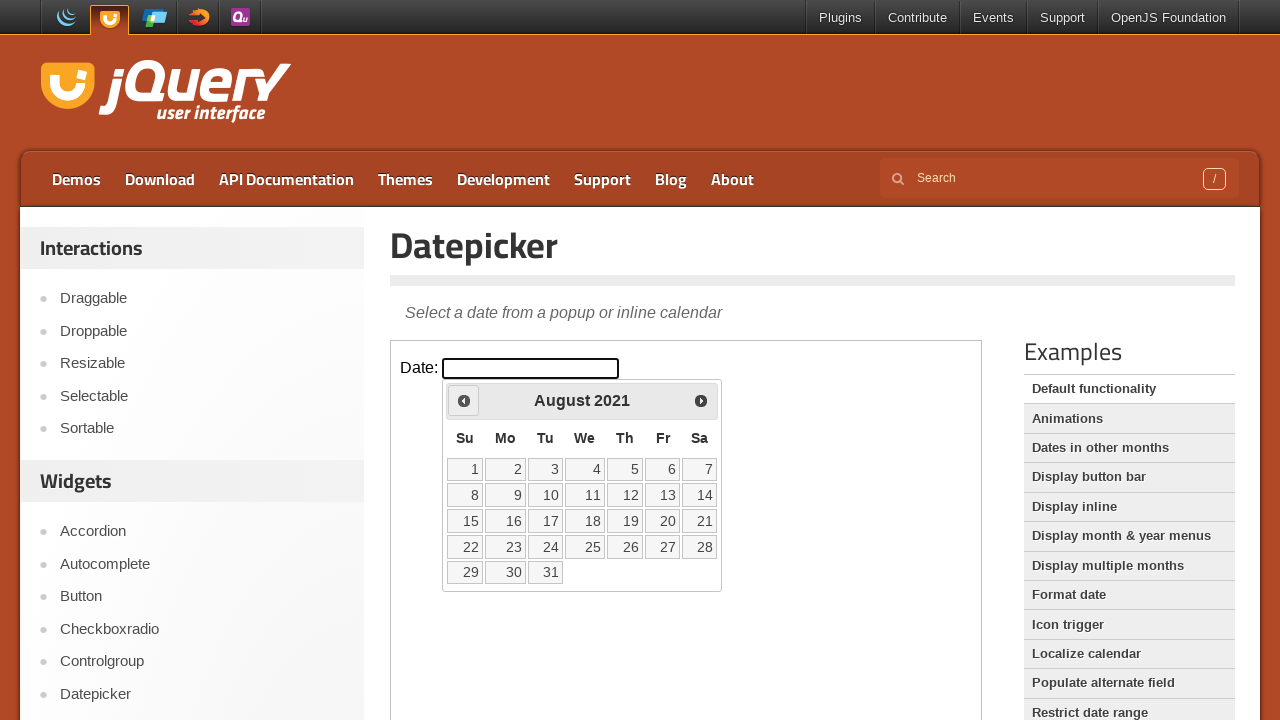

Clicked previous button to navigate backwards (currently at August 2021) at (464, 400) on iframe.demo-frame >> internal:control=enter-frame >> a[title='Prev']
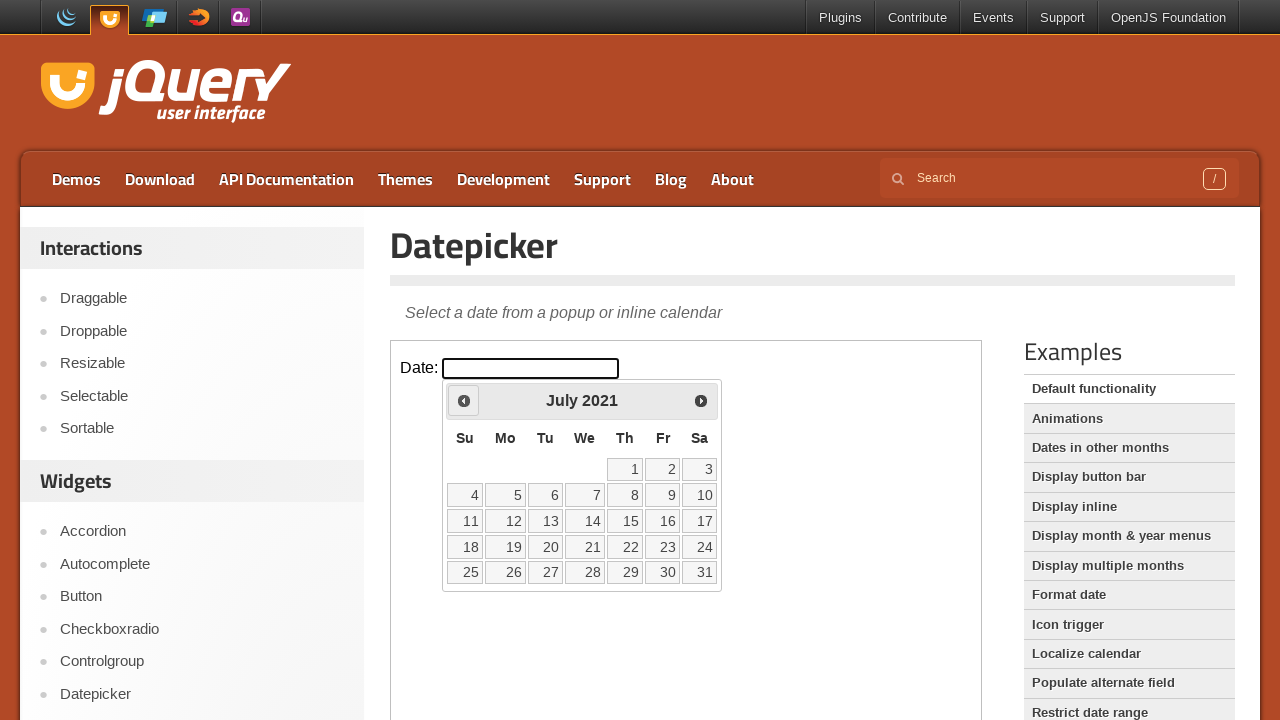

Waited for calendar to update
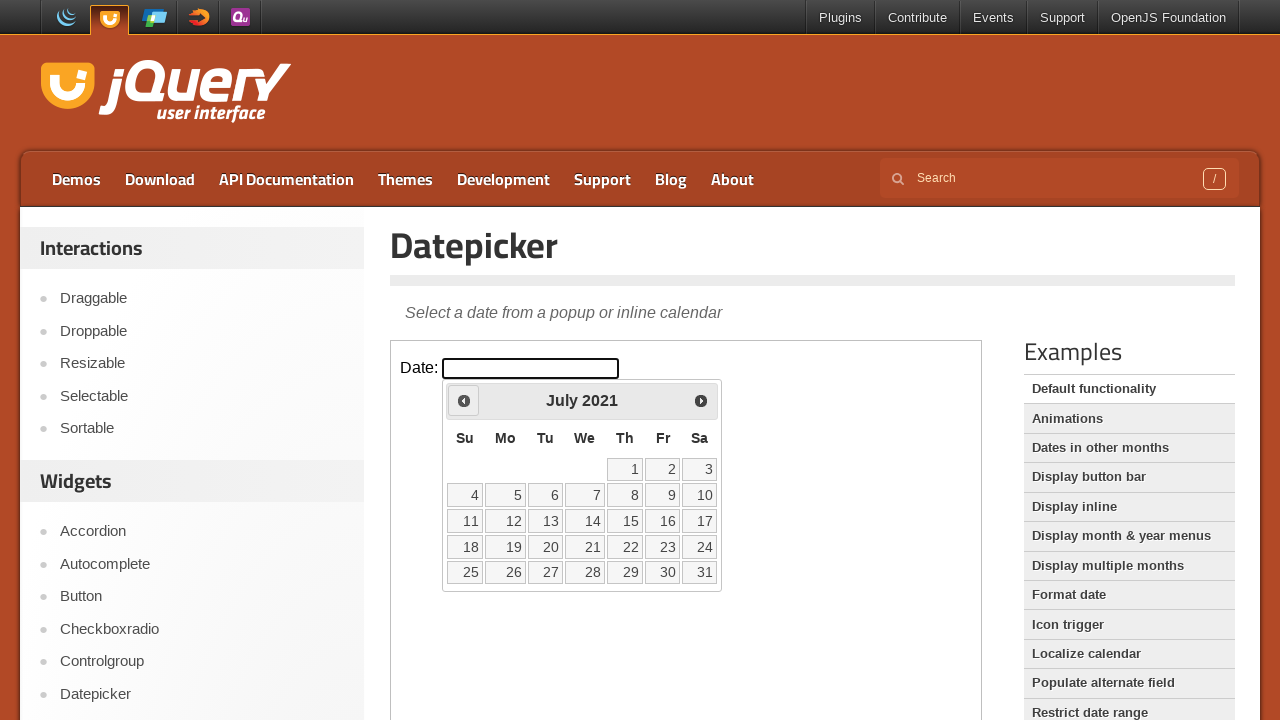

Clicked previous button to navigate backwards (currently at July 2021) at (464, 400) on iframe.demo-frame >> internal:control=enter-frame >> a[title='Prev']
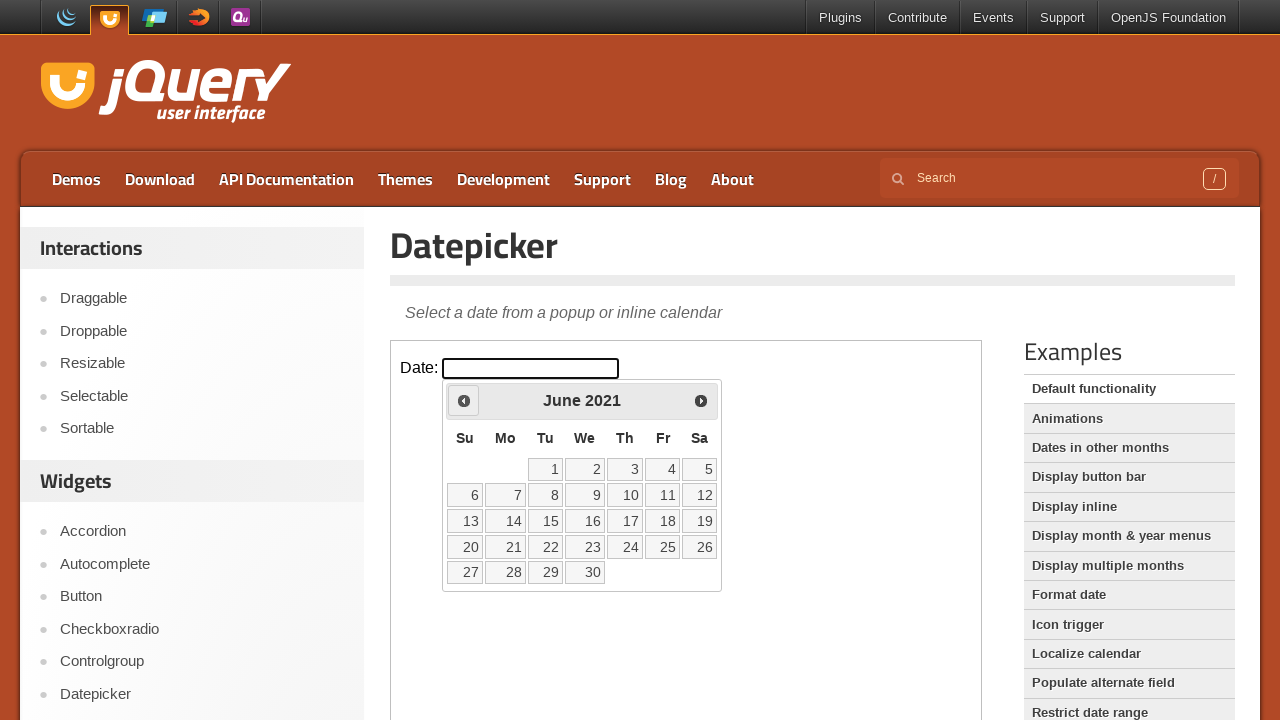

Waited for calendar to update
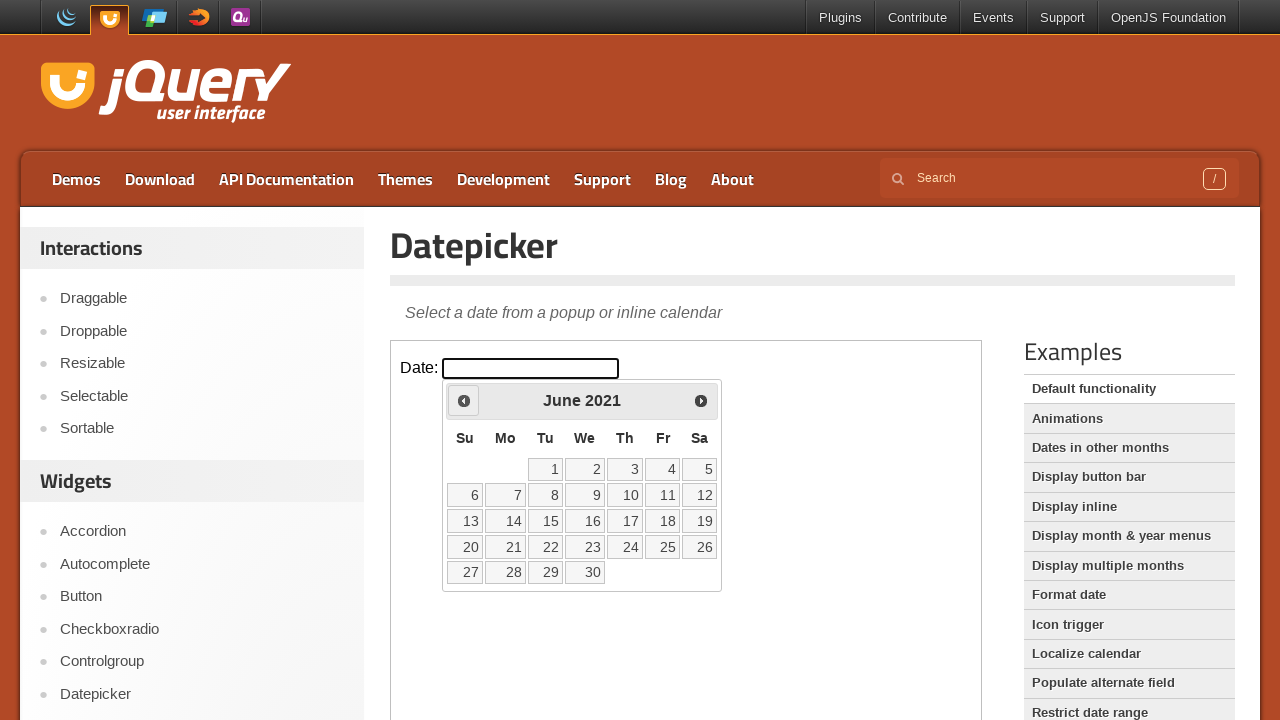

Clicked previous button to navigate backwards (currently at June 2021) at (464, 400) on iframe.demo-frame >> internal:control=enter-frame >> a[title='Prev']
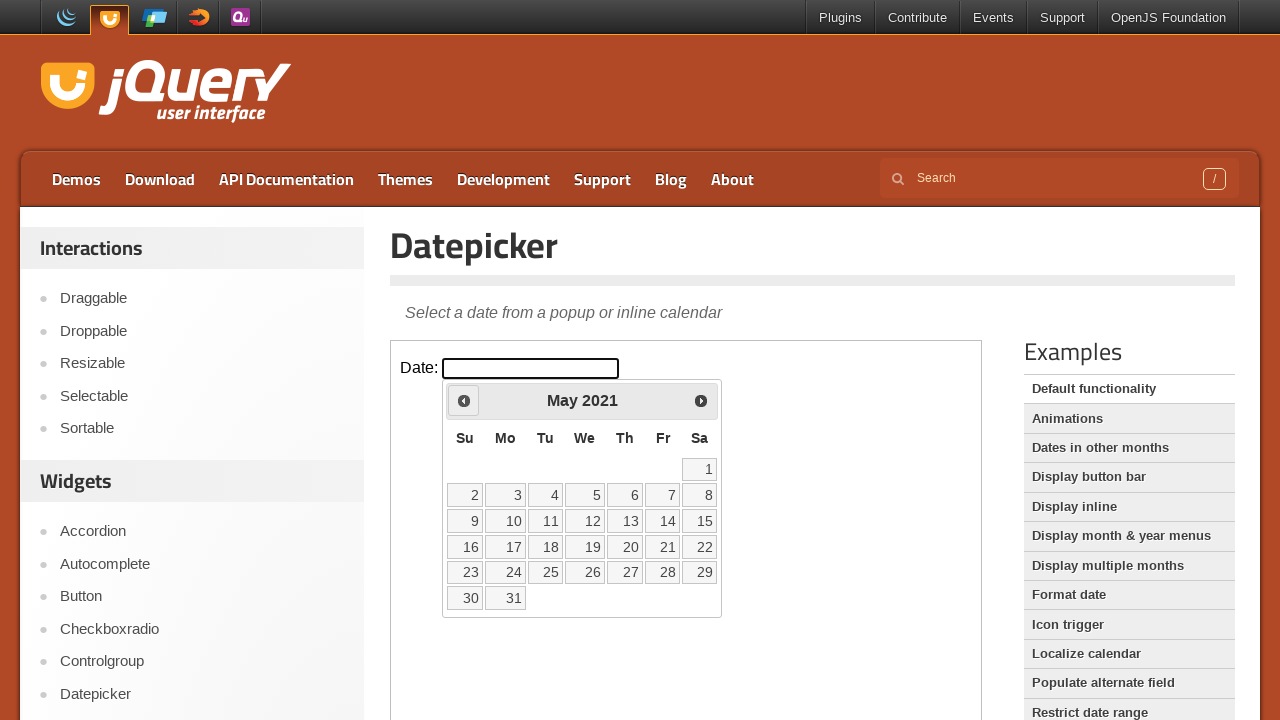

Waited for calendar to update
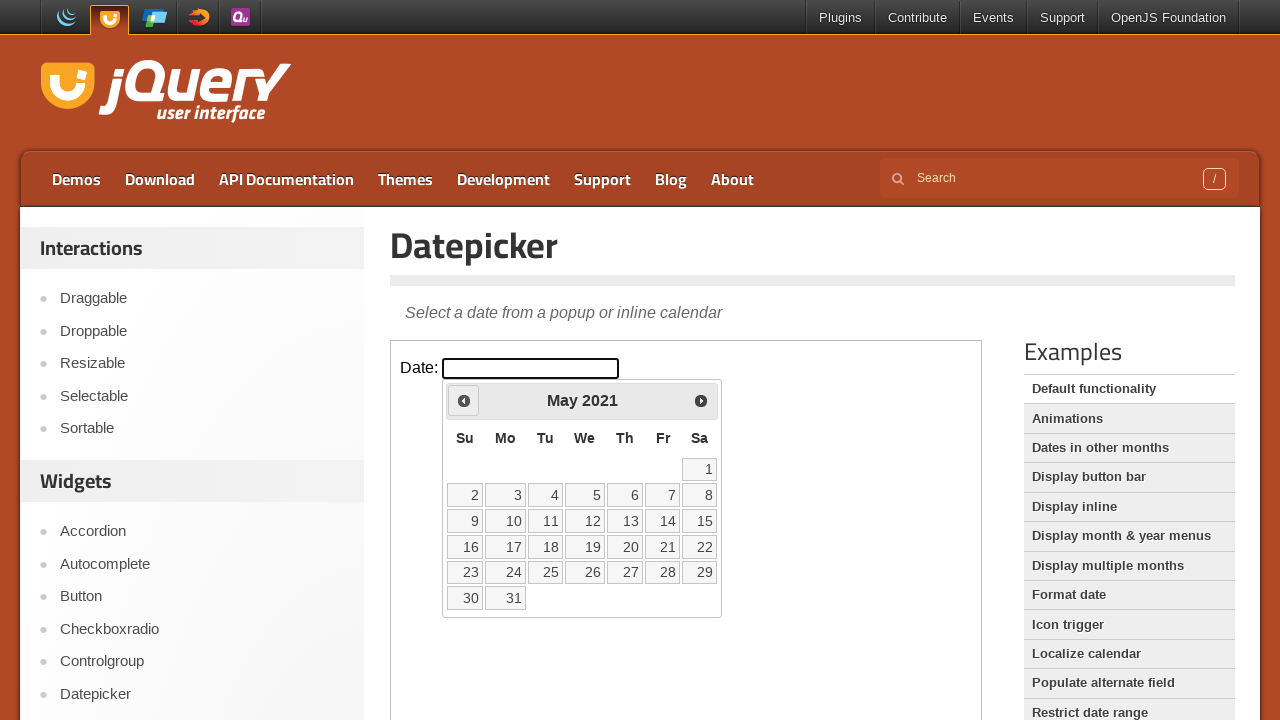

Clicked previous button to navigate backwards (currently at May 2021) at (464, 400) on iframe.demo-frame >> internal:control=enter-frame >> a[title='Prev']
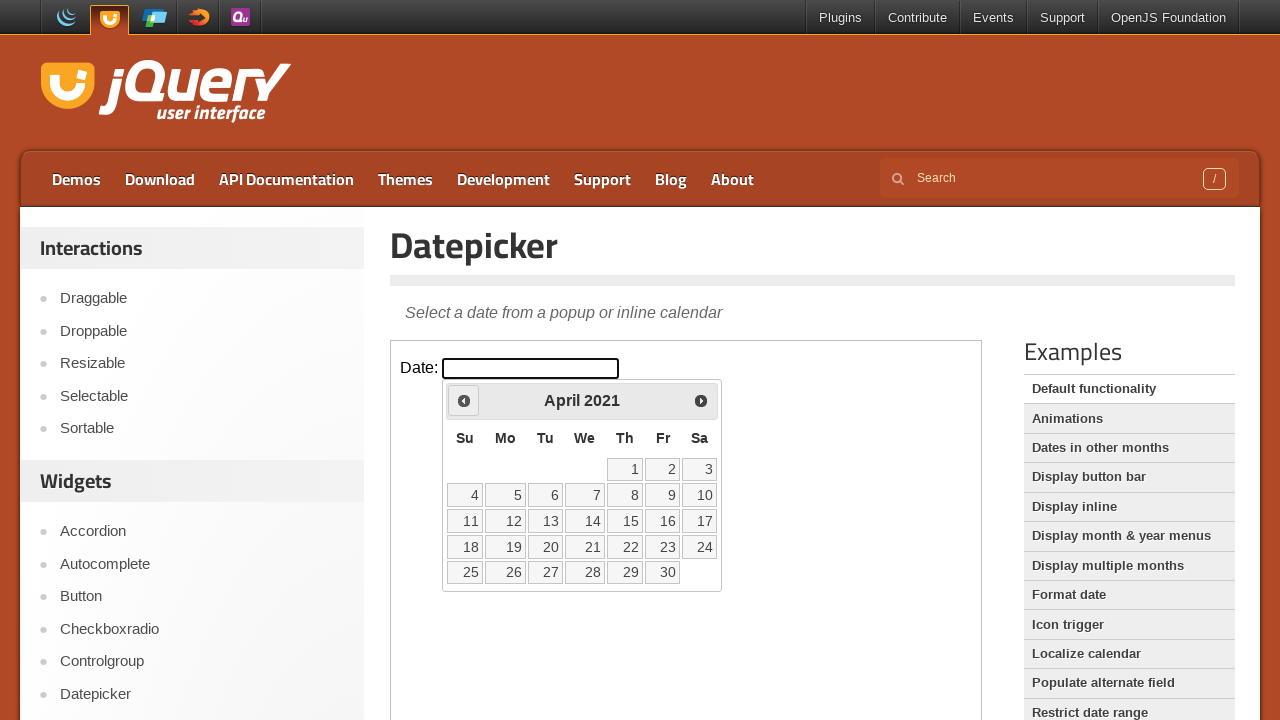

Waited for calendar to update
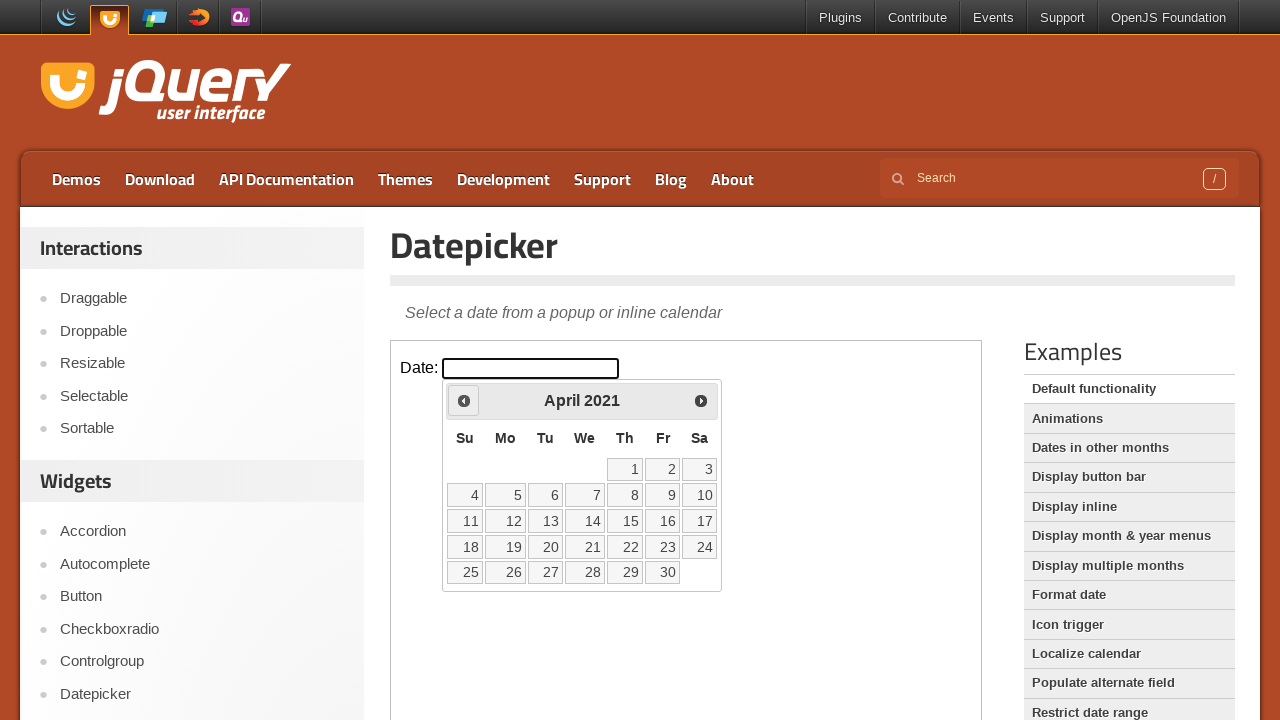

Clicked previous button to navigate backwards (currently at April 2021) at (464, 400) on iframe.demo-frame >> internal:control=enter-frame >> a[title='Prev']
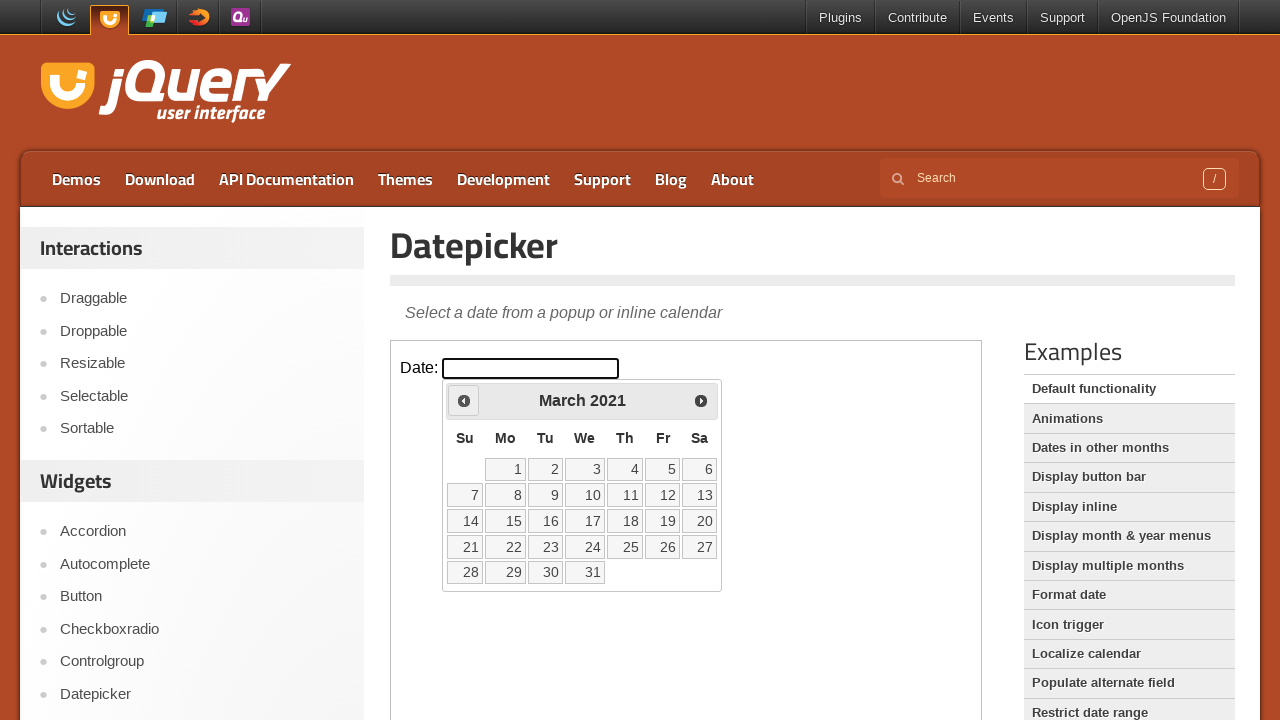

Waited for calendar to update
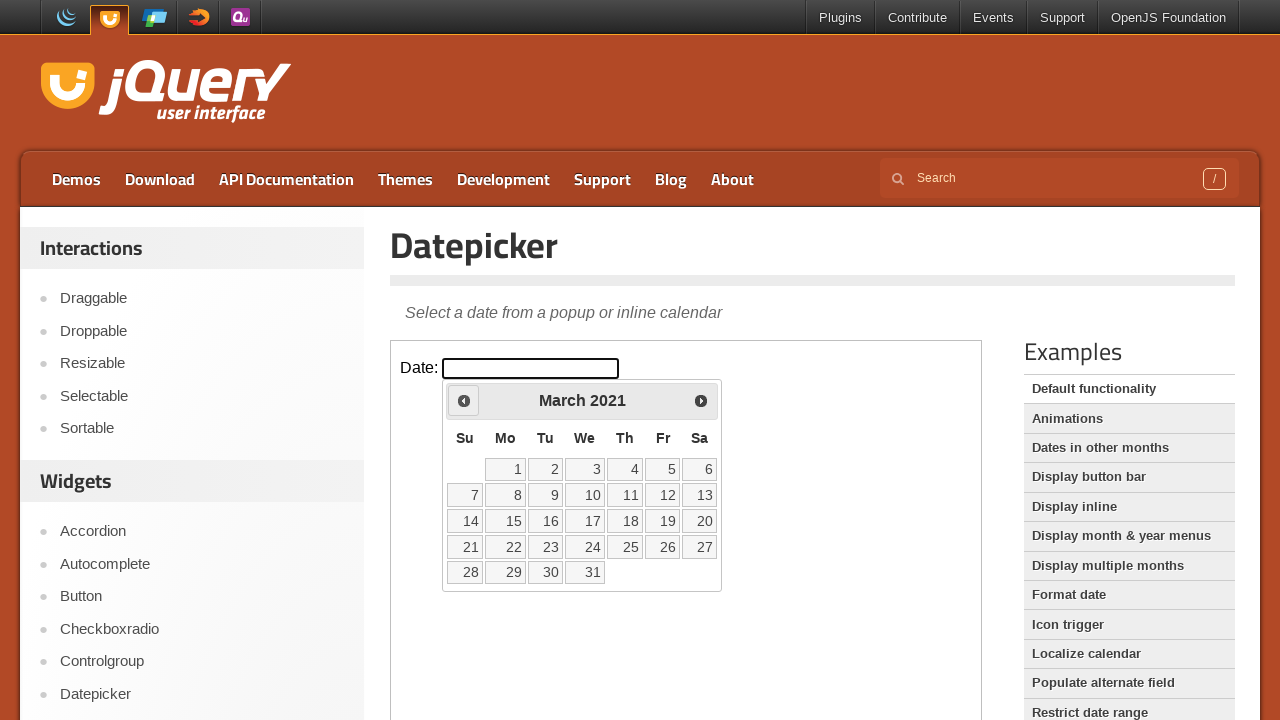

Clicked previous button to navigate backwards (currently at March 2021) at (464, 400) on iframe.demo-frame >> internal:control=enter-frame >> a[title='Prev']
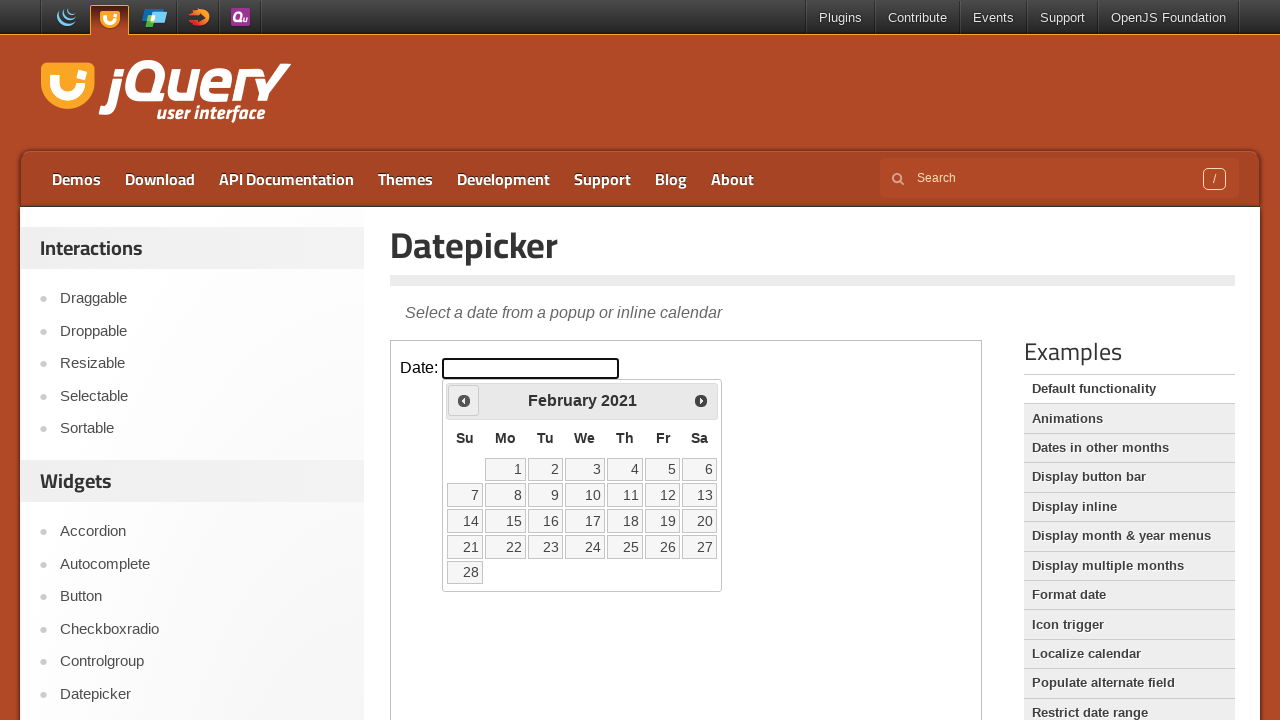

Waited for calendar to update
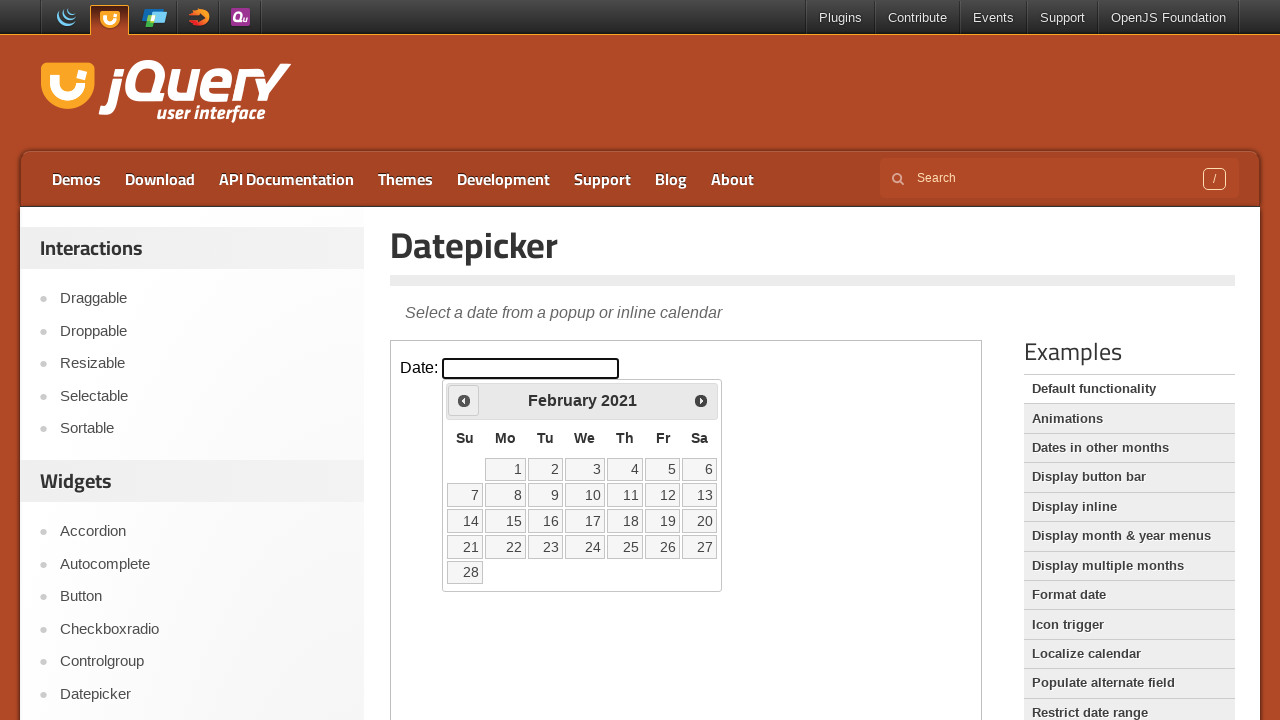

Clicked previous button to navigate backwards (currently at February 2021) at (464, 400) on iframe.demo-frame >> internal:control=enter-frame >> a[title='Prev']
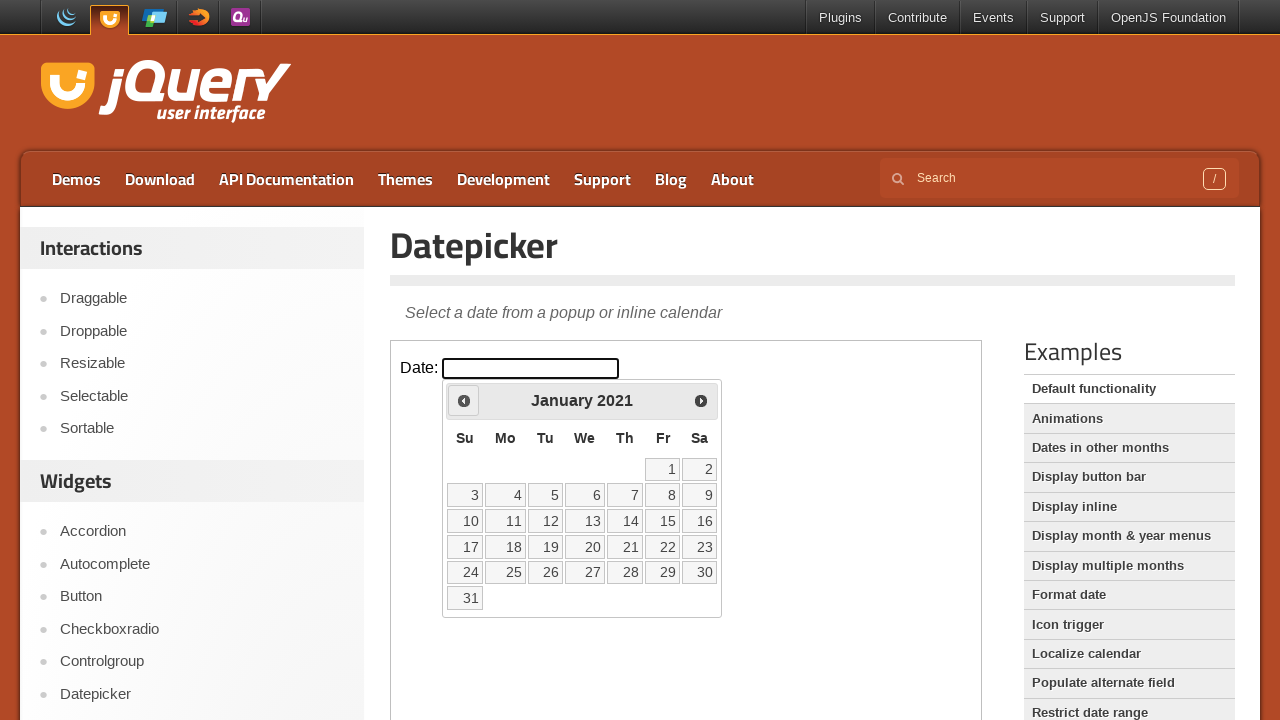

Waited for calendar to update
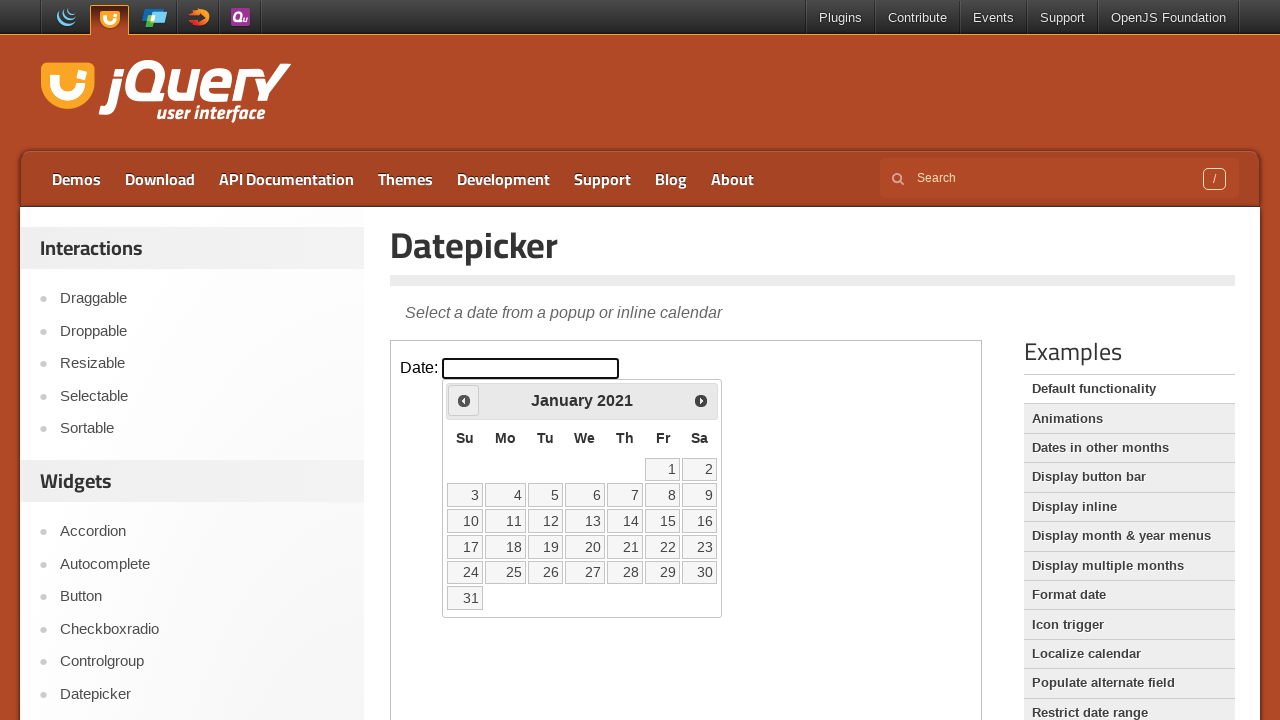

Clicked previous button to navigate backwards (currently at January 2021) at (464, 400) on iframe.demo-frame >> internal:control=enter-frame >> a[title='Prev']
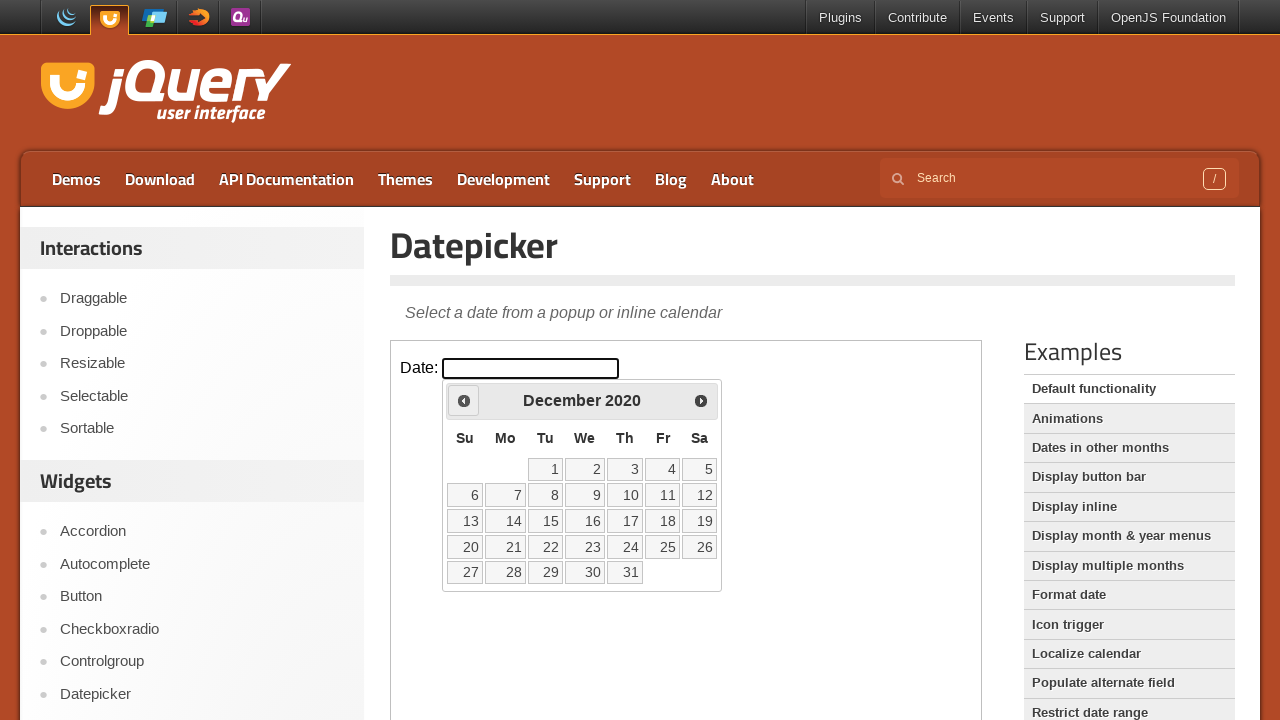

Waited for calendar to update
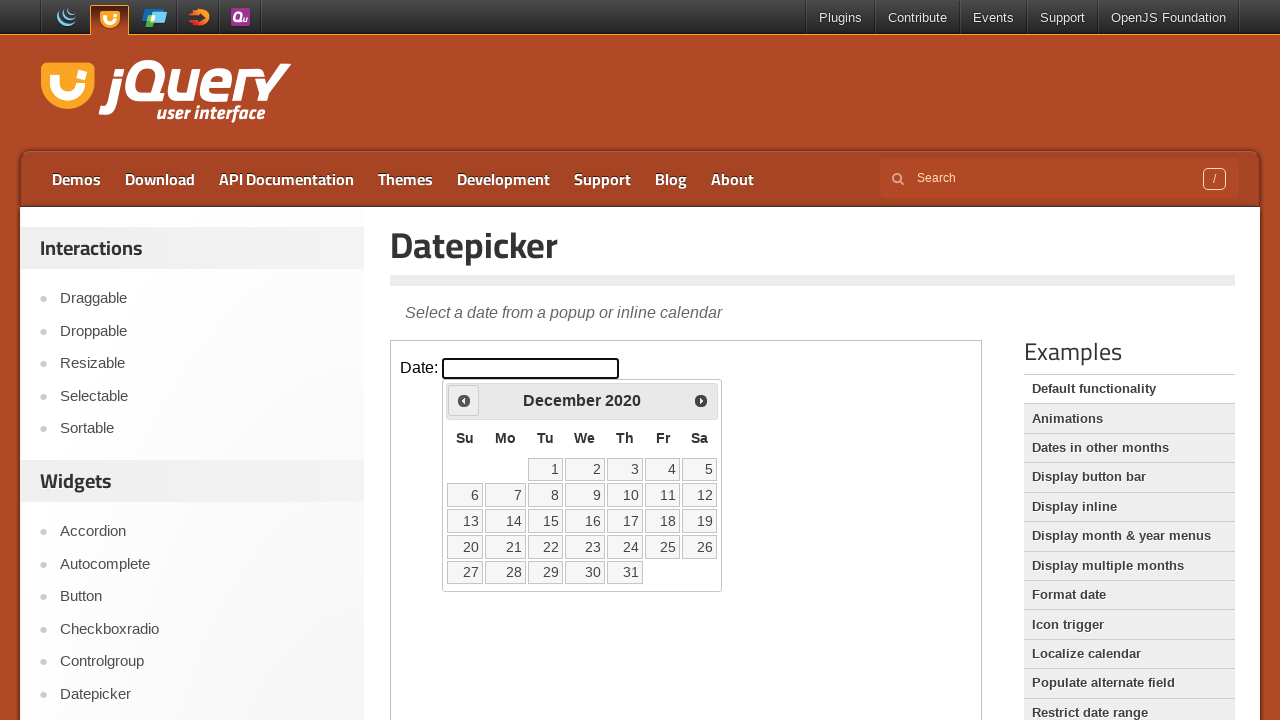

Clicked previous button to navigate backwards (currently at December 2020) at (464, 400) on iframe.demo-frame >> internal:control=enter-frame >> a[title='Prev']
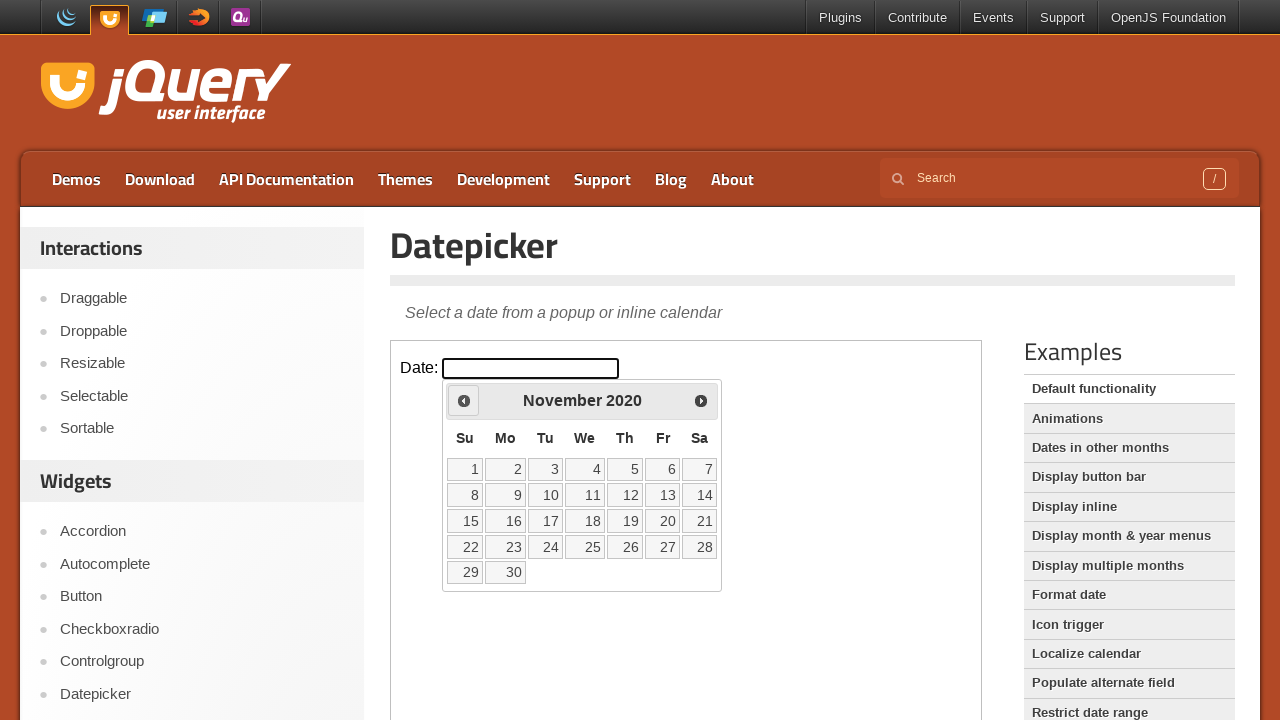

Waited for calendar to update
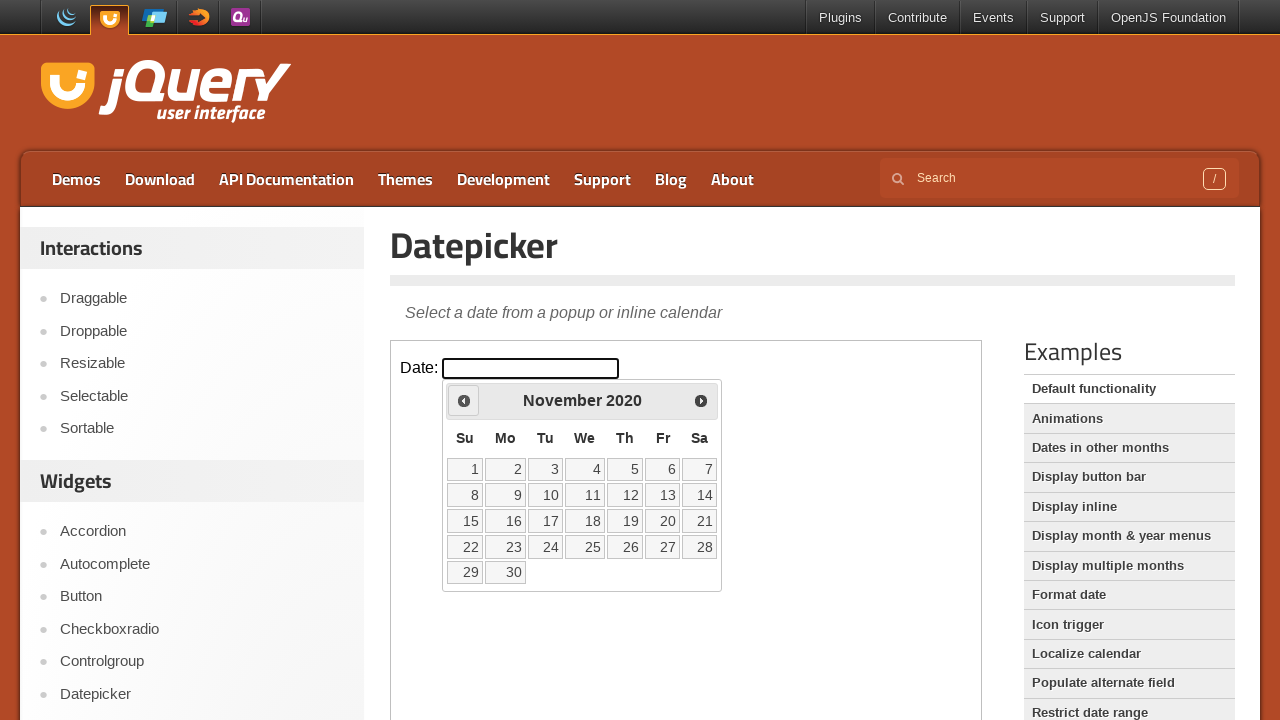

Clicked previous button to navigate backwards (currently at November 2020) at (464, 400) on iframe.demo-frame >> internal:control=enter-frame >> a[title='Prev']
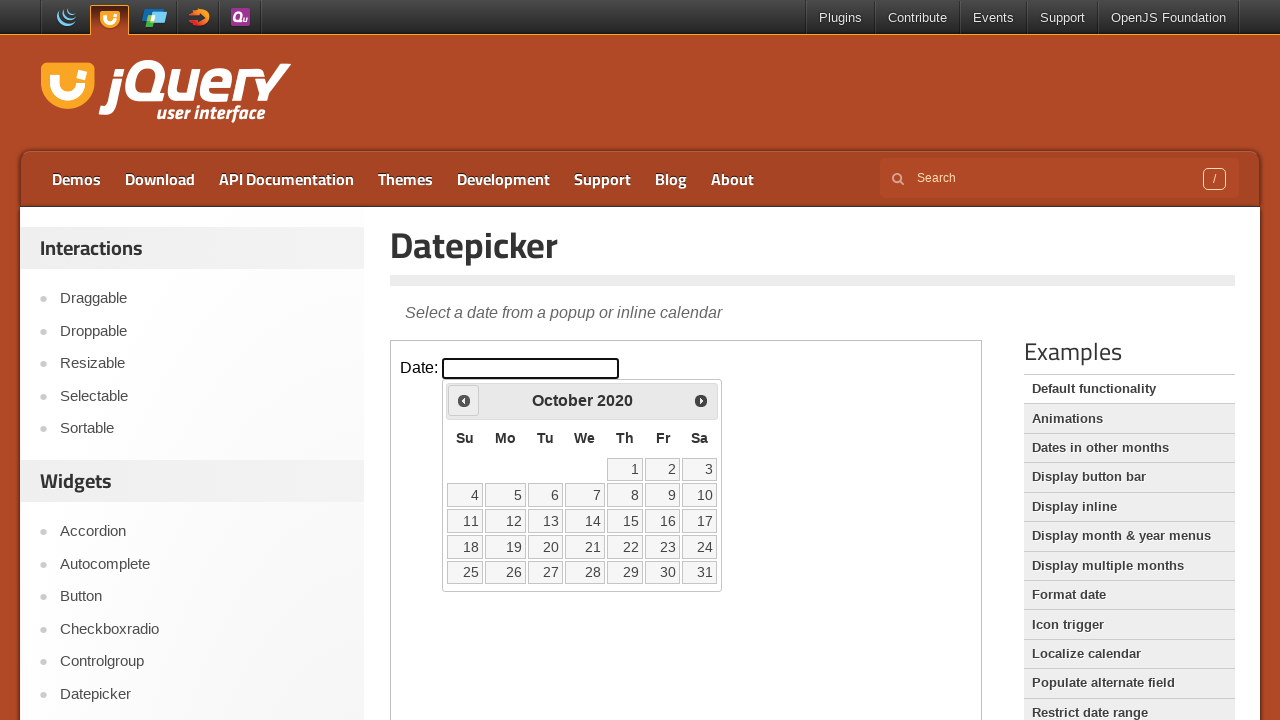

Waited for calendar to update
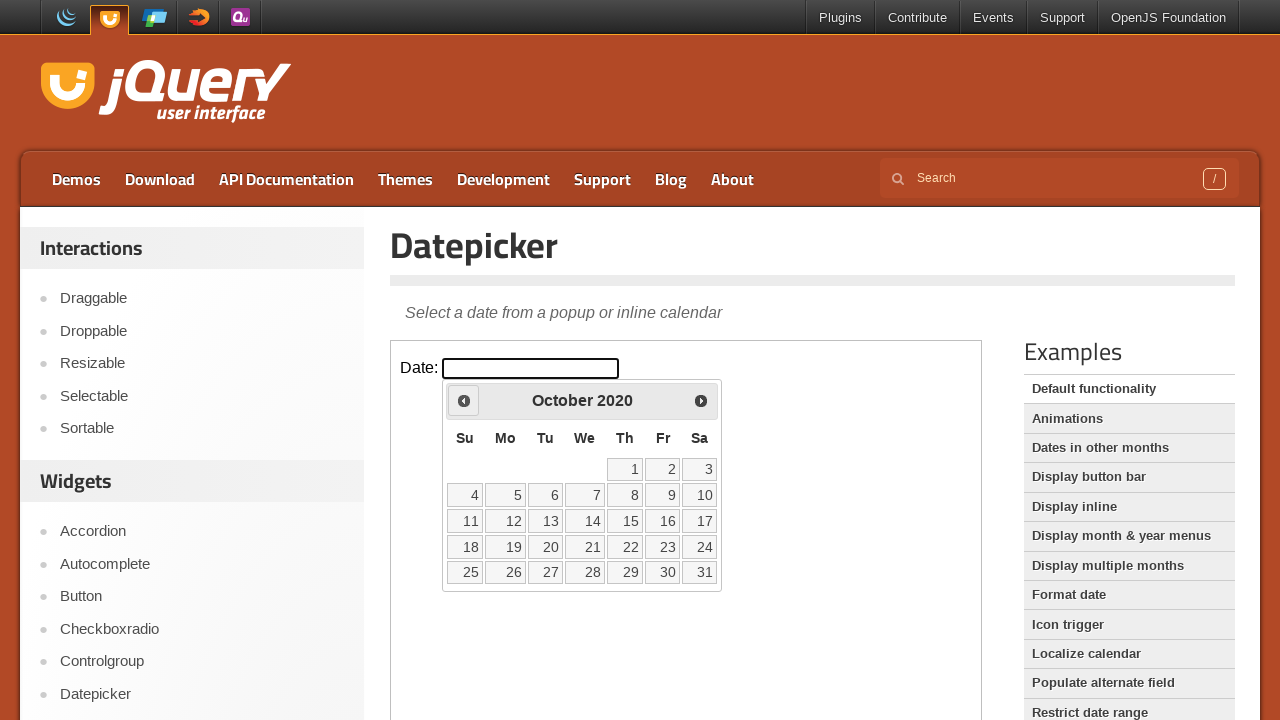

Clicked previous button to navigate backwards (currently at October 2020) at (464, 400) on iframe.demo-frame >> internal:control=enter-frame >> a[title='Prev']
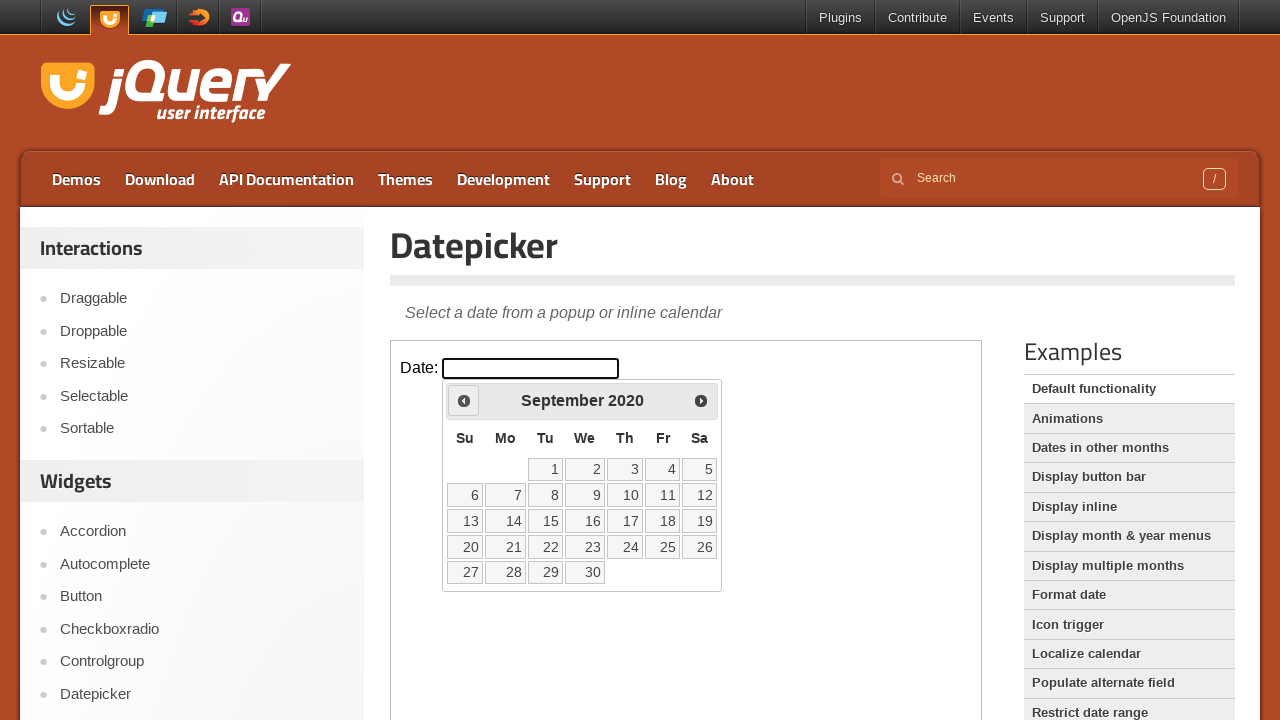

Waited for calendar to update
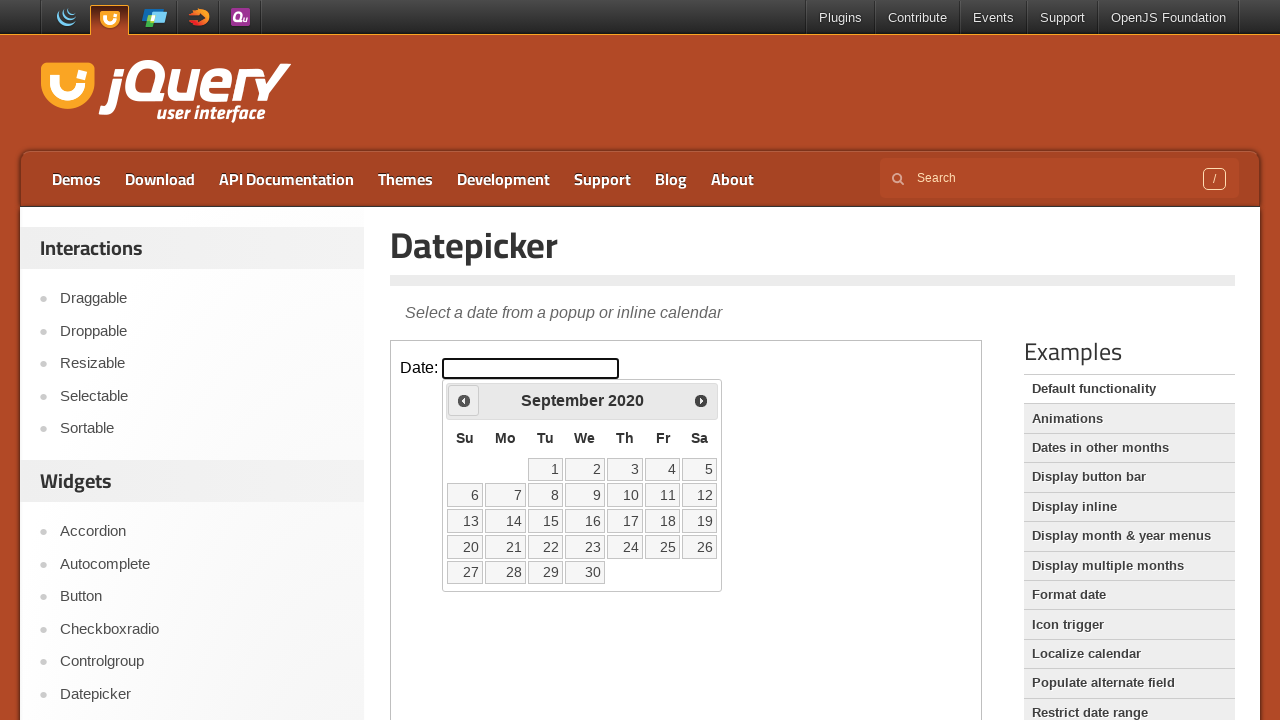

Clicked previous button to navigate backwards (currently at September 2020) at (464, 400) on iframe.demo-frame >> internal:control=enter-frame >> a[title='Prev']
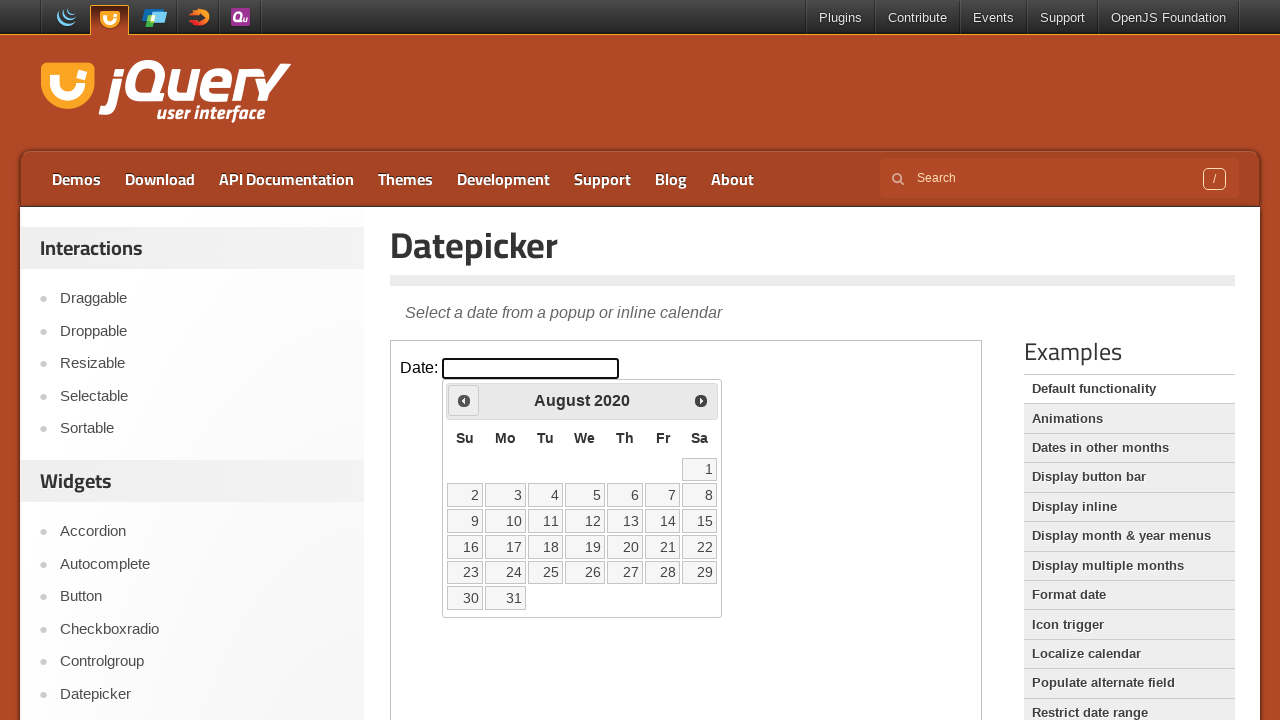

Waited for calendar to update
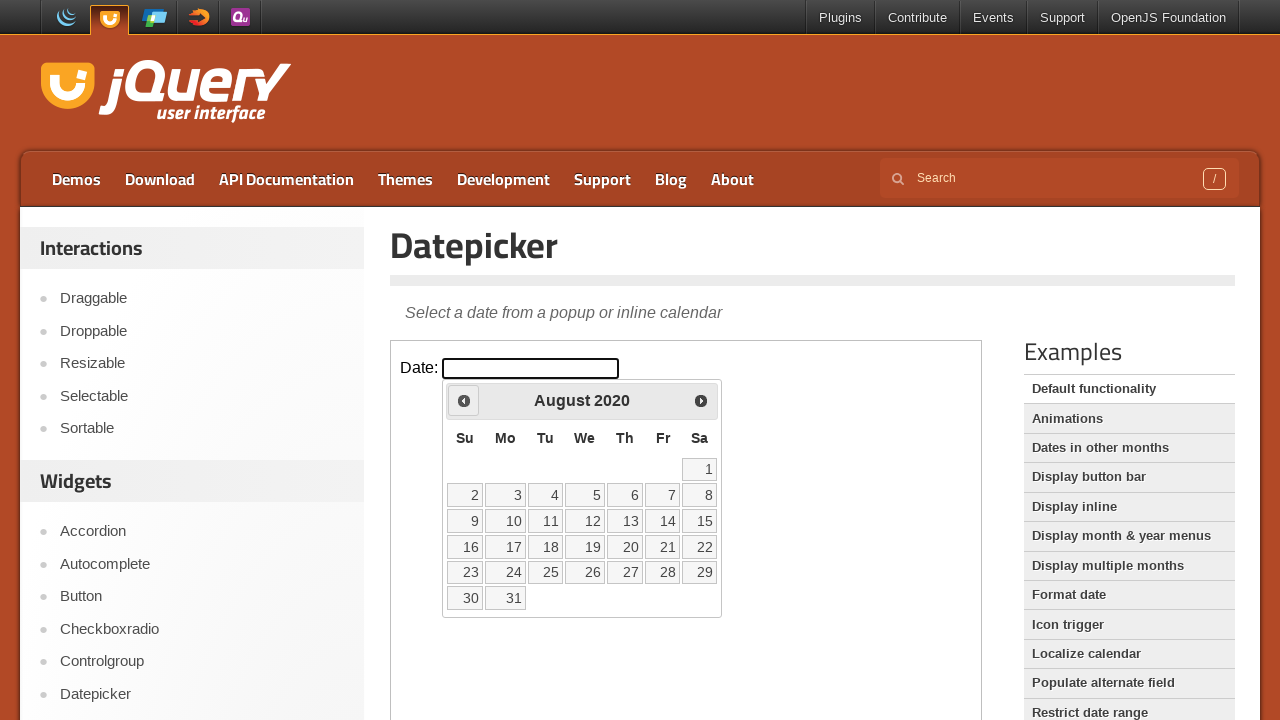

Clicked previous button to navigate backwards (currently at August 2020) at (464, 400) on iframe.demo-frame >> internal:control=enter-frame >> a[title='Prev']
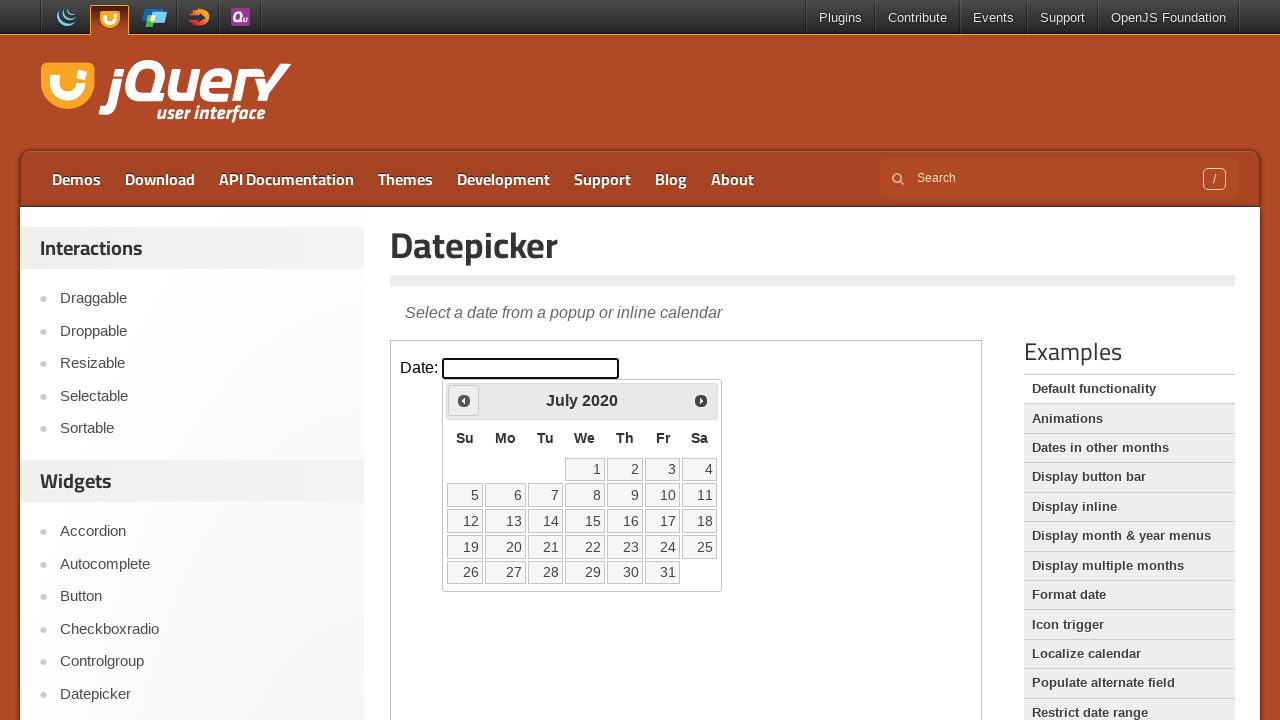

Waited for calendar to update
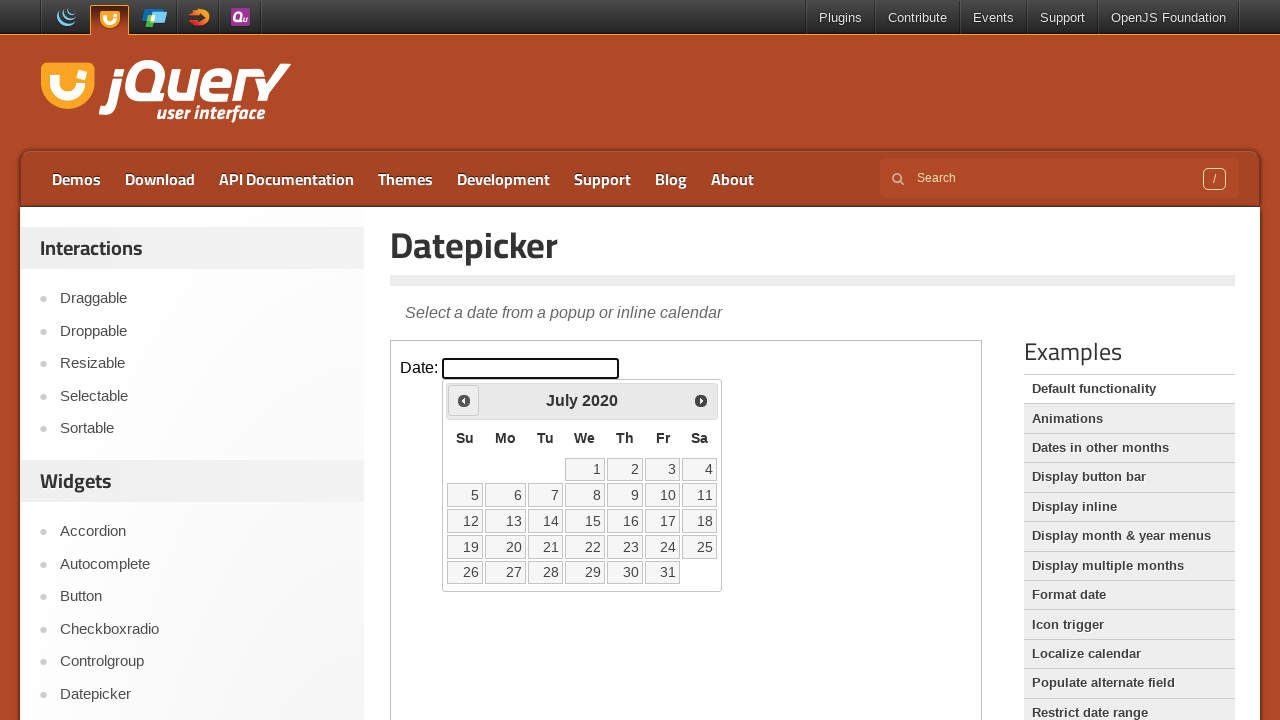

Clicked previous button to navigate backwards (currently at July 2020) at (464, 400) on iframe.demo-frame >> internal:control=enter-frame >> a[title='Prev']
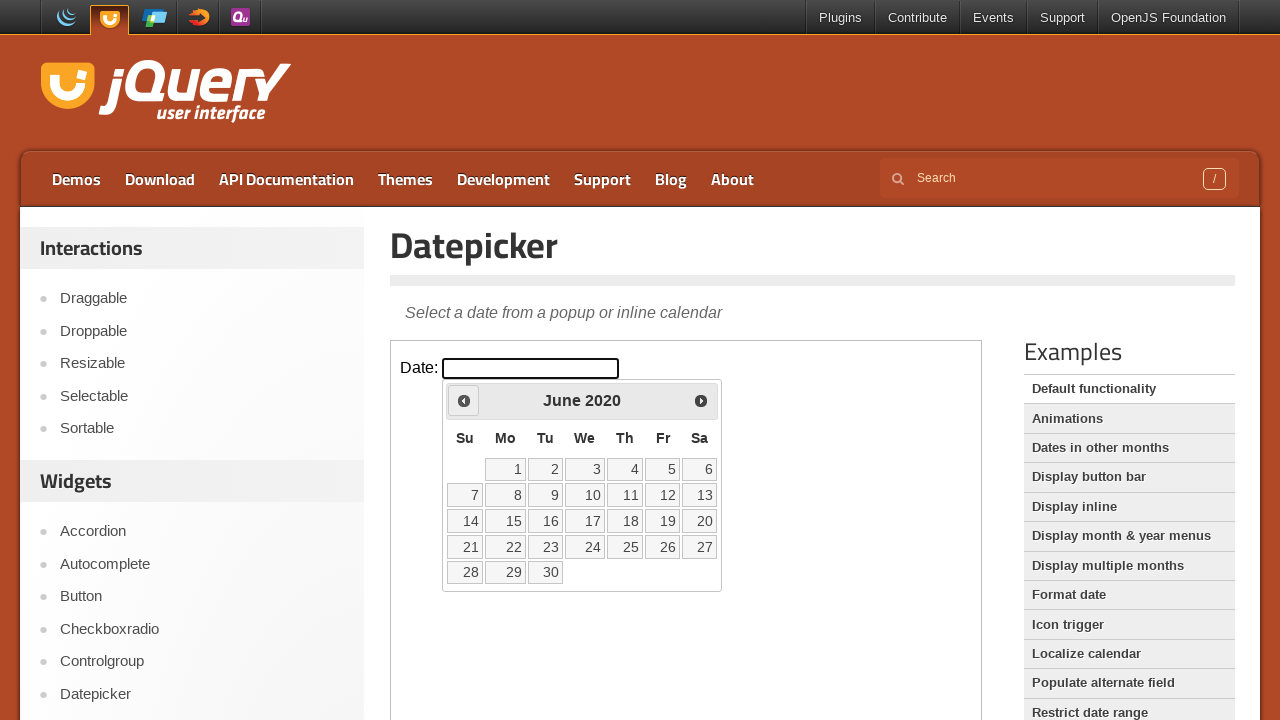

Waited for calendar to update
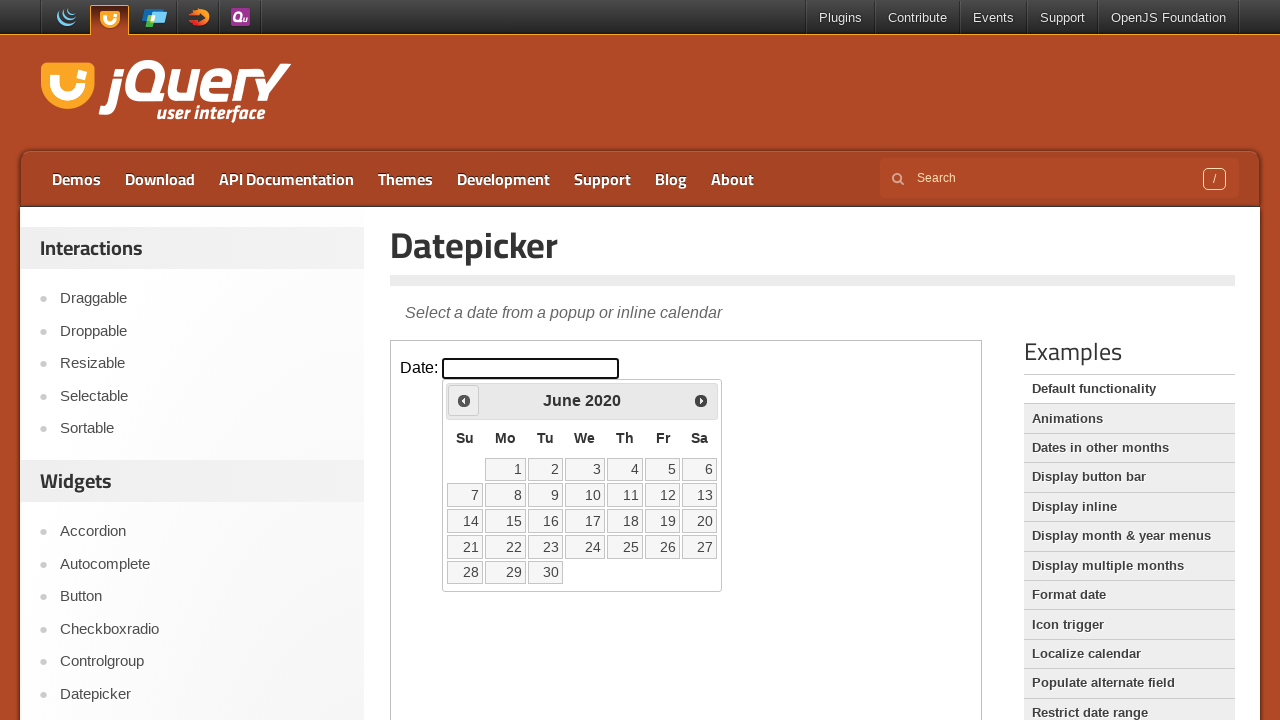

Clicked previous button to navigate backwards (currently at June 2020) at (464, 400) on iframe.demo-frame >> internal:control=enter-frame >> a[title='Prev']
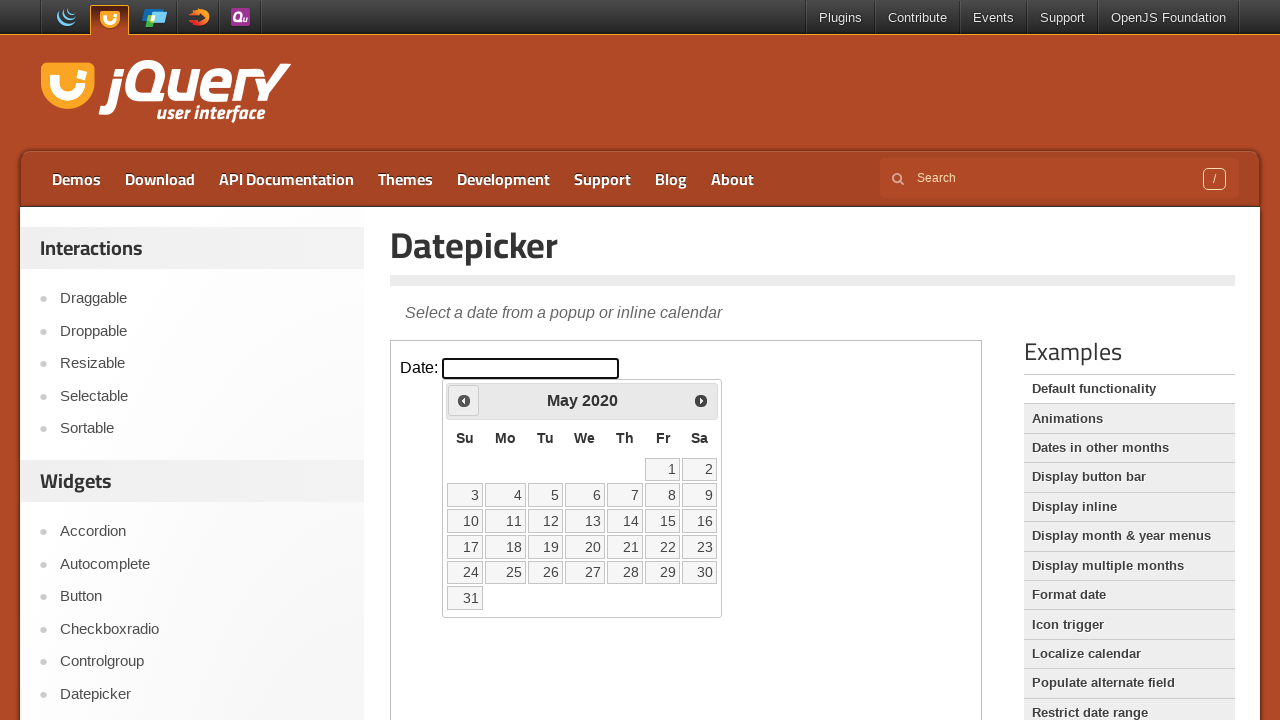

Waited for calendar to update
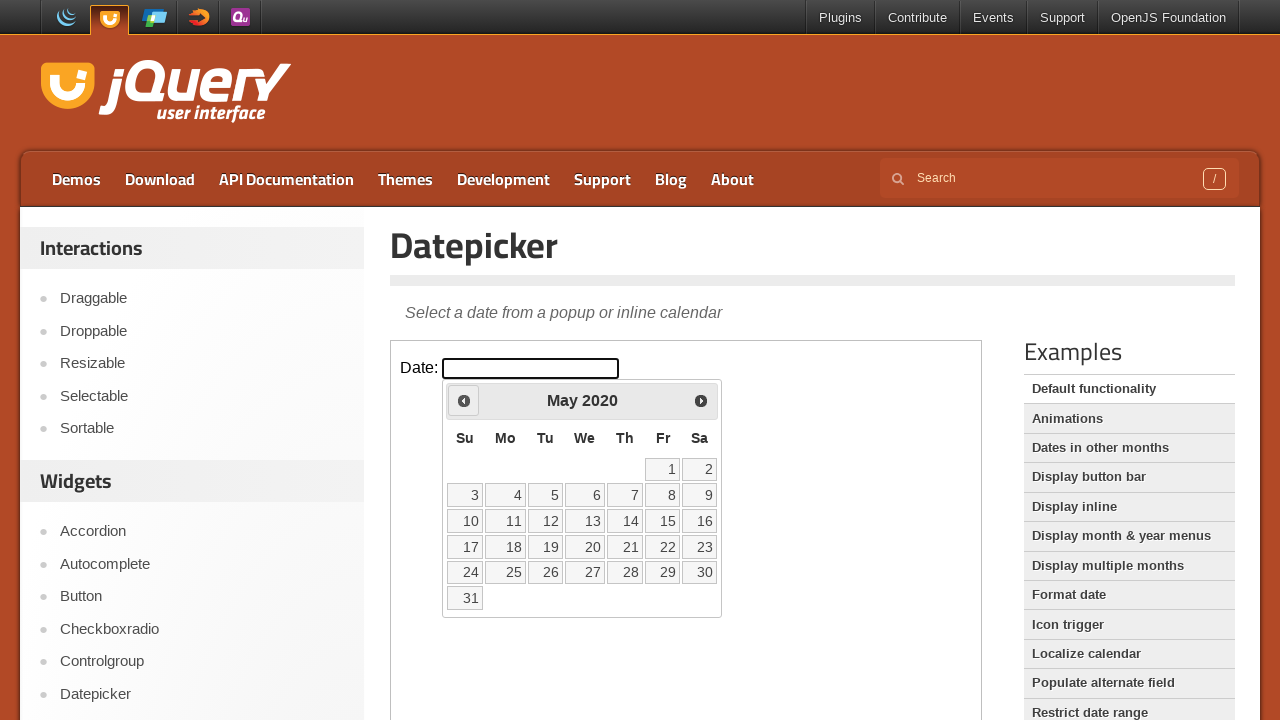

Clicked previous button to navigate backwards (currently at May 2020) at (464, 400) on iframe.demo-frame >> internal:control=enter-frame >> a[title='Prev']
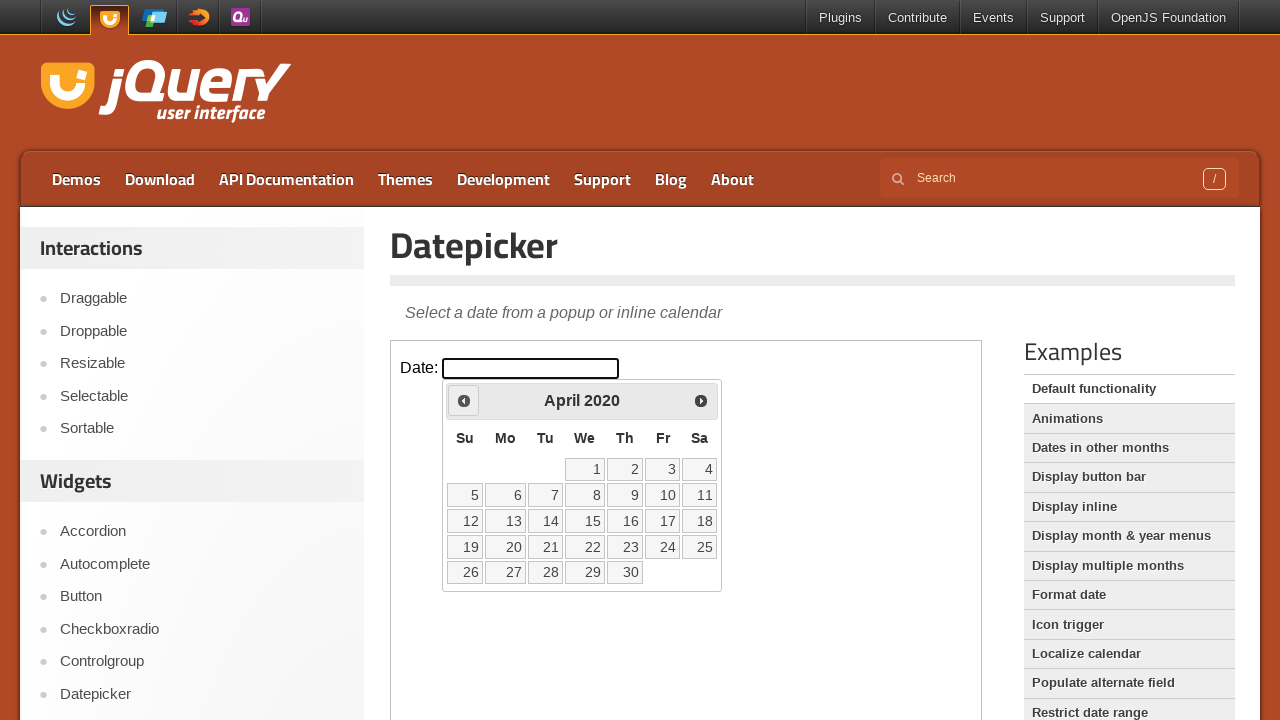

Waited for calendar to update
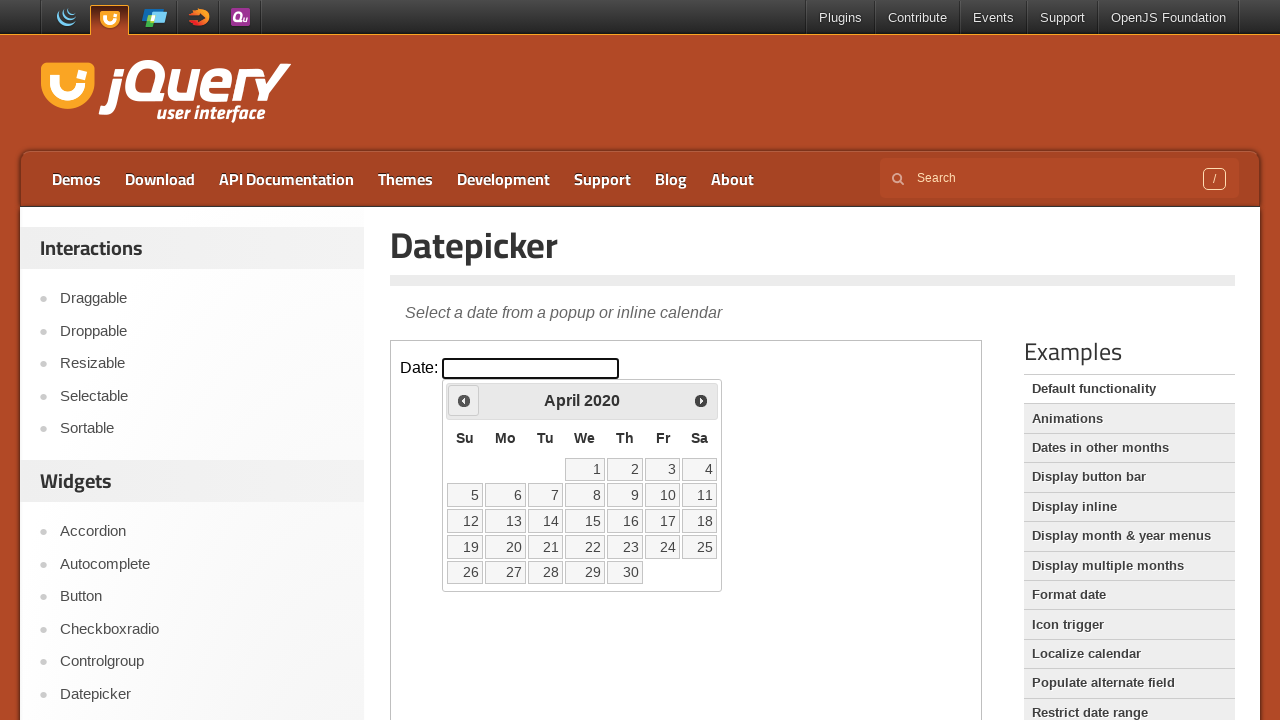

Clicked previous button to navigate backwards (currently at April 2020) at (464, 400) on iframe.demo-frame >> internal:control=enter-frame >> a[title='Prev']
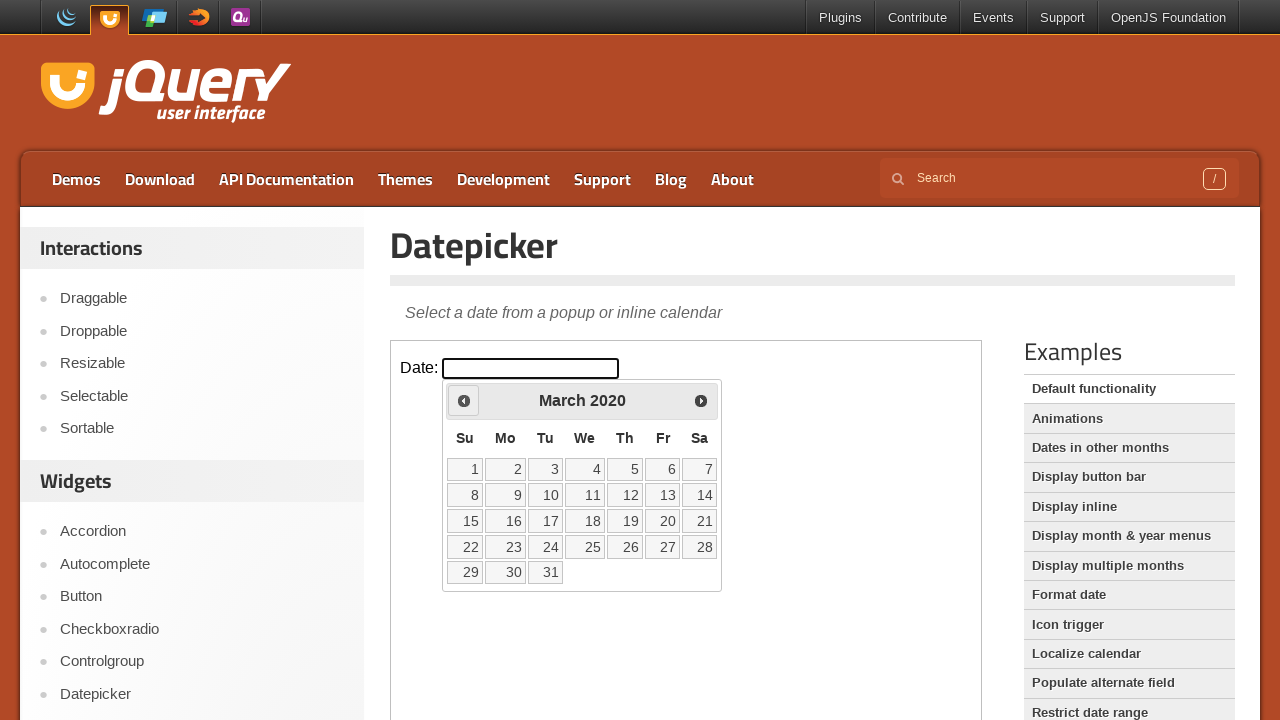

Waited for calendar to update
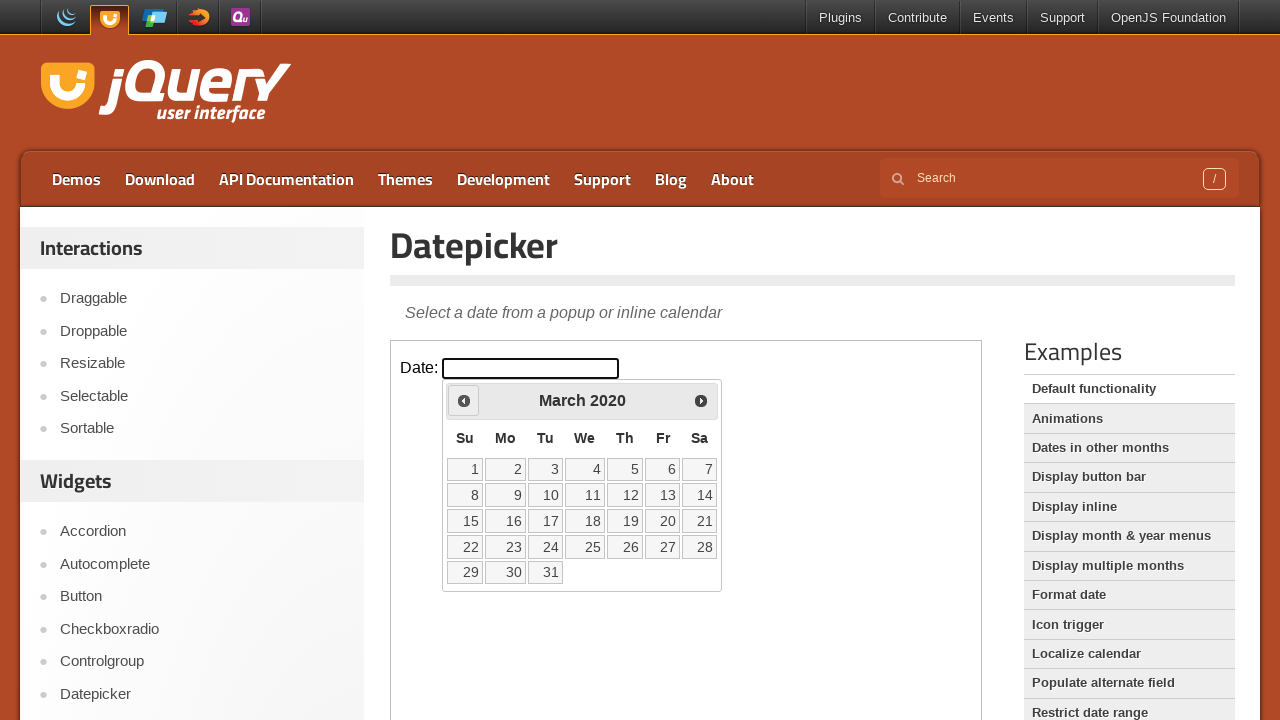

Reached target date month/year: March 2020
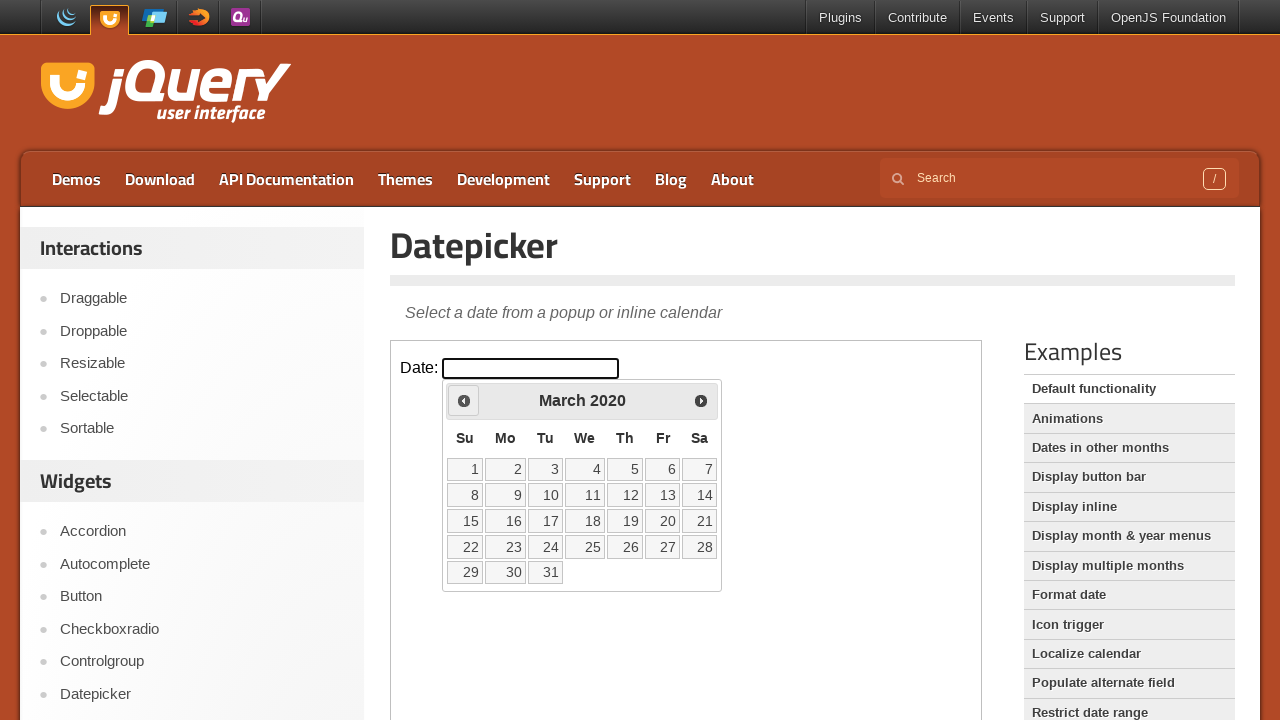

Clicked on day 25 in the calendar at (585, 547) on iframe.demo-frame >> internal:control=enter-frame >> table.ui-datepicker-calenda
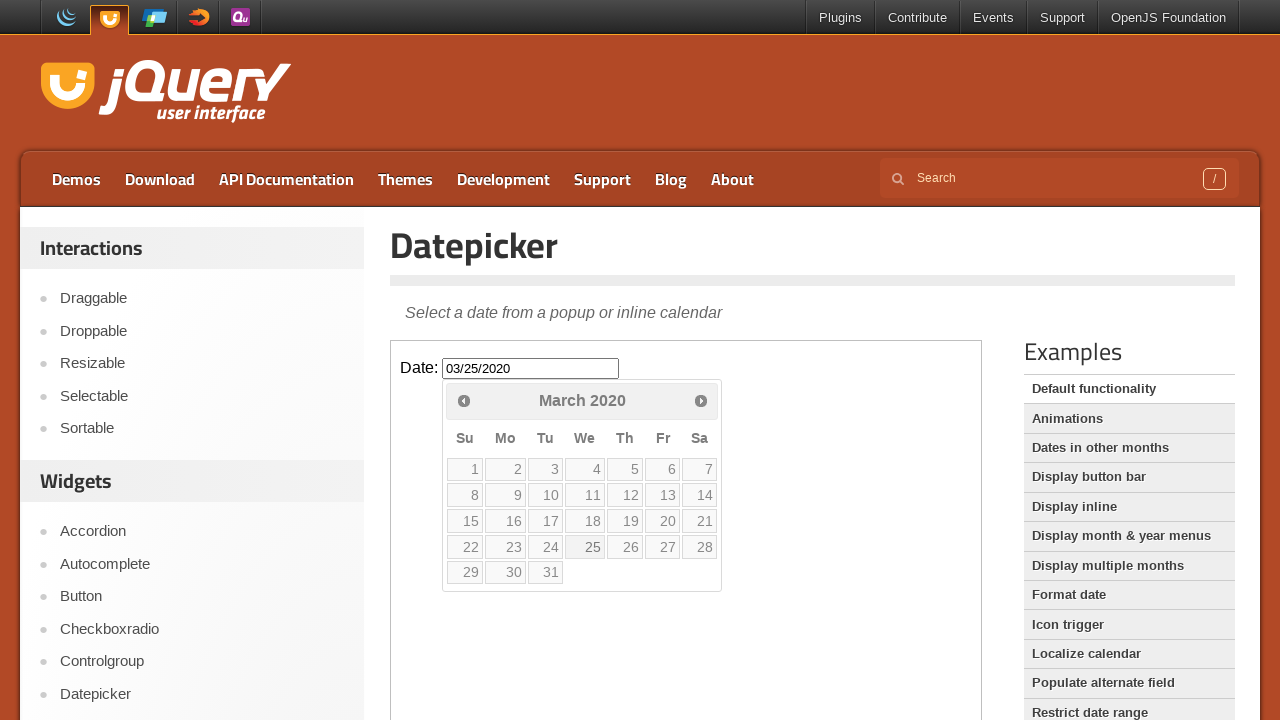

Verified datepicker input is visible after date selection
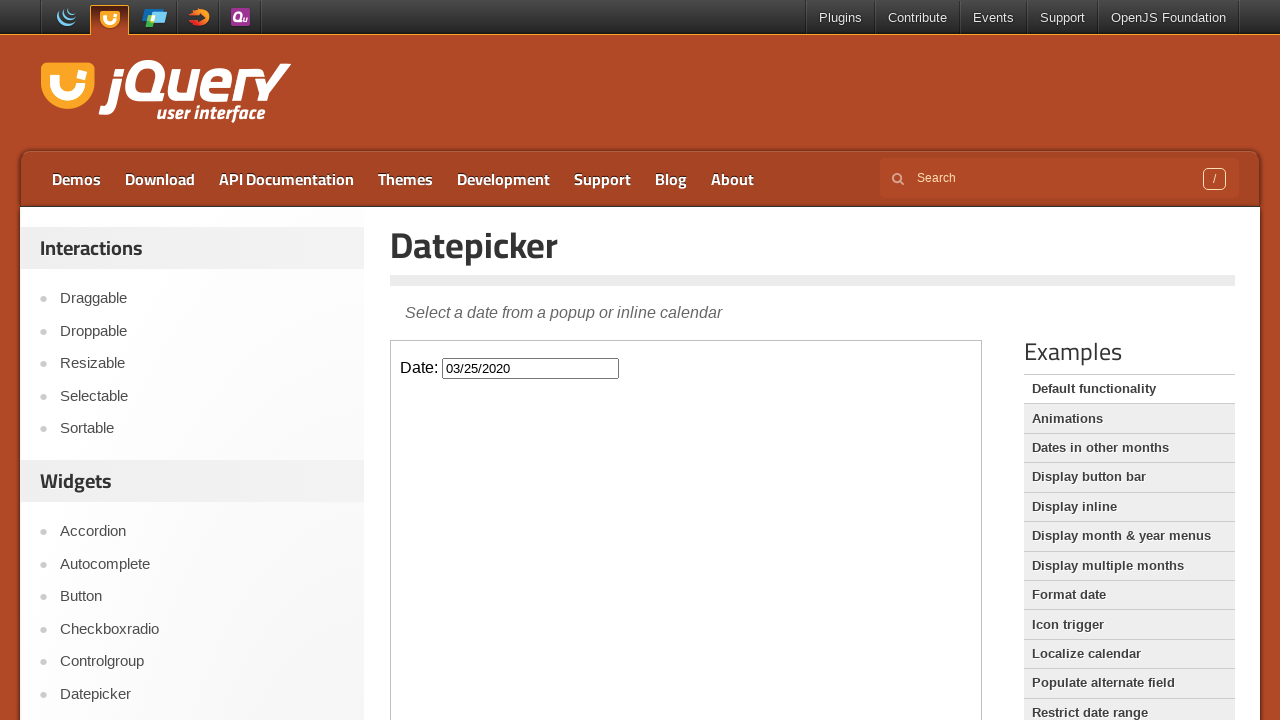

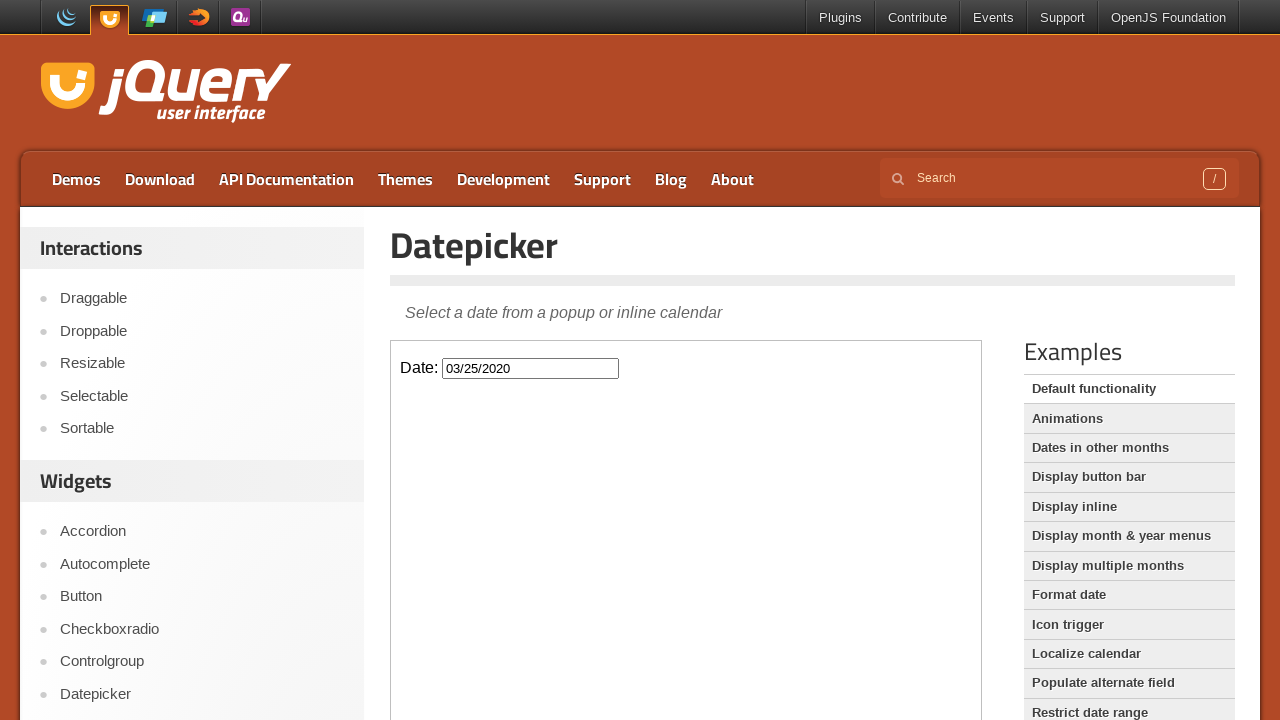